Tests a click counter application by clicking a button 100 times and verifying the counter increments correctly after each click

Starting URL: https://qaclickcounter.ccbp.tech/

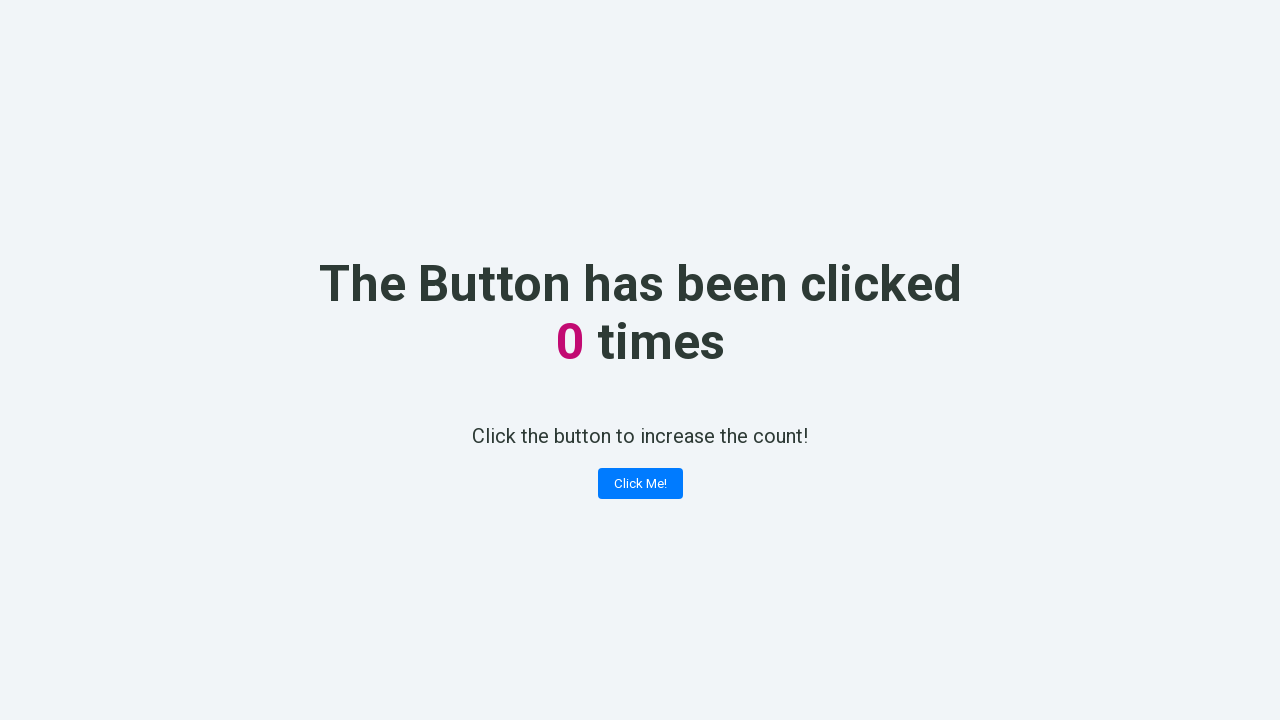

Located the 'Click Me!' button element
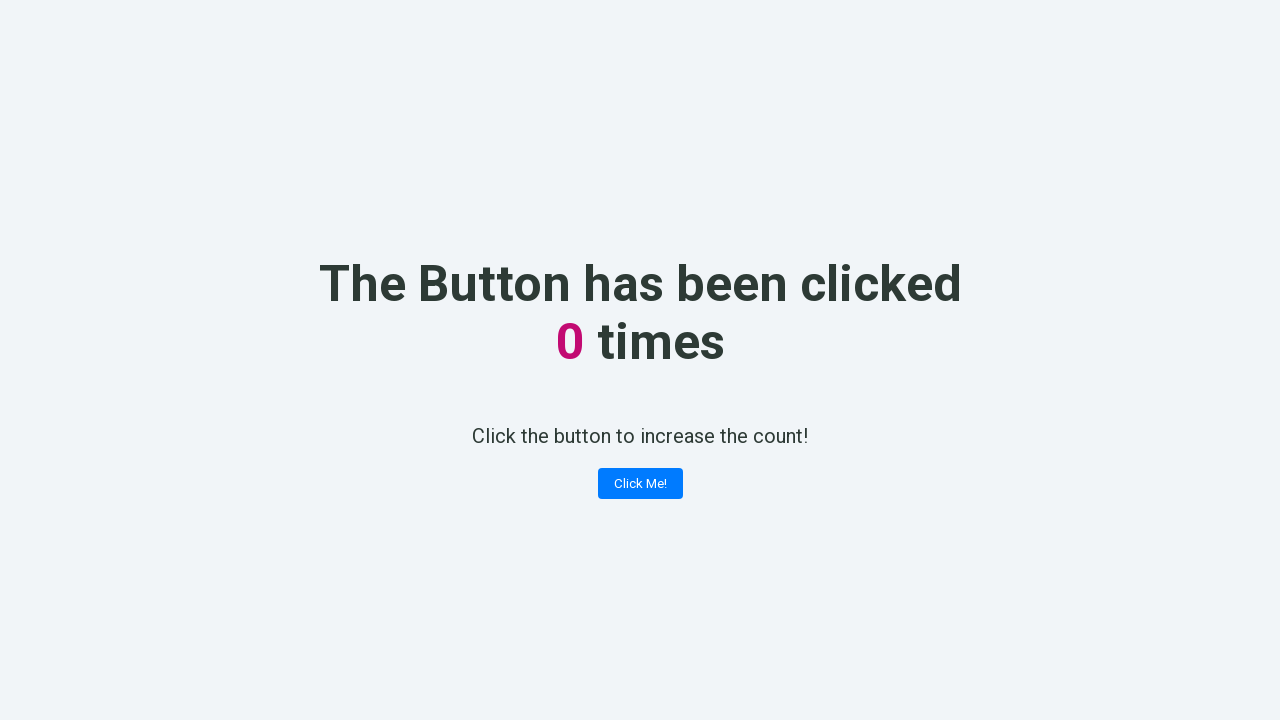

Located the counter span element
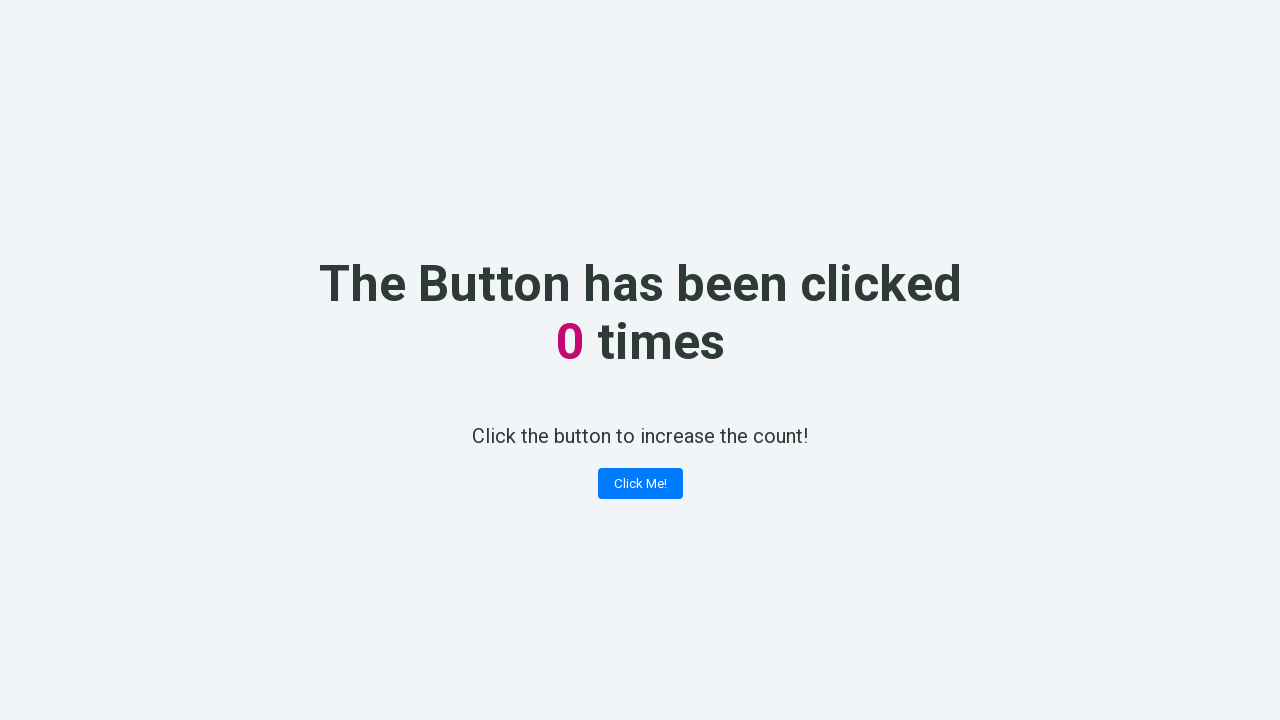

Clicked 'Click Me!' button (iteration 1) at (640, 484) on button:has-text('Click Me!')
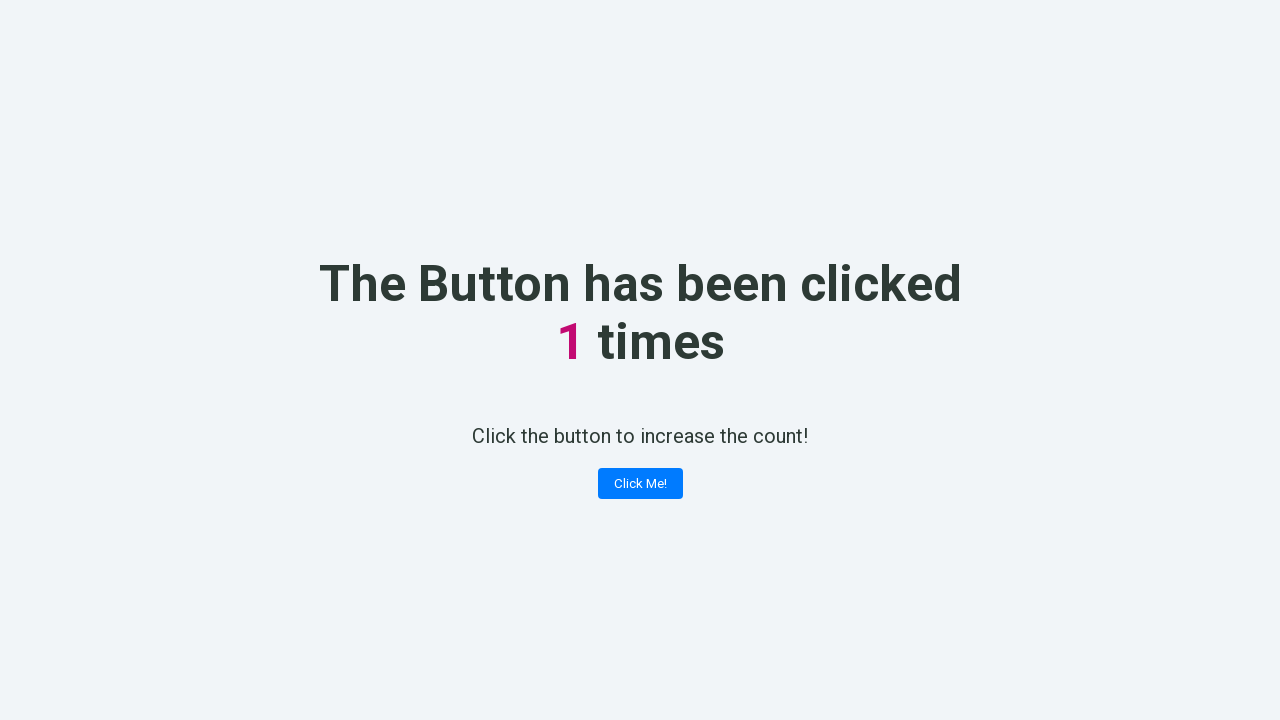

Retrieved counter value: 1
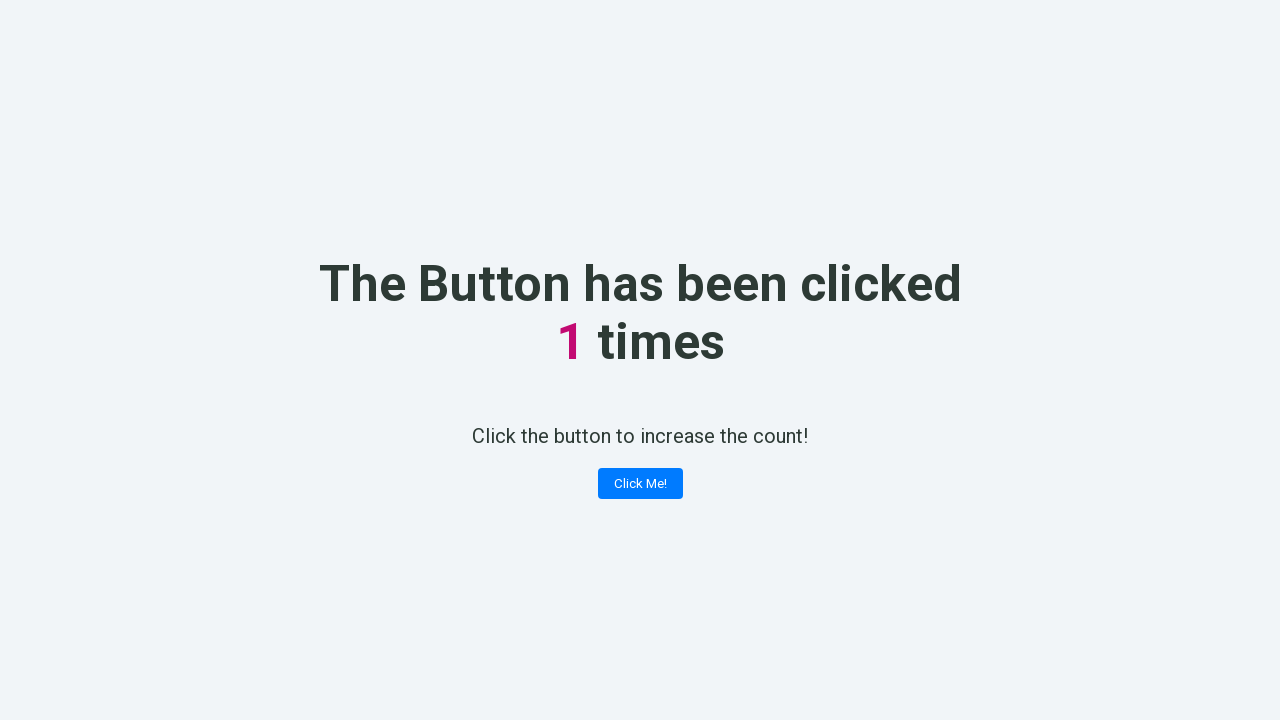

Clicked 'Click Me!' button (iteration 2) at (640, 484) on button:has-text('Click Me!')
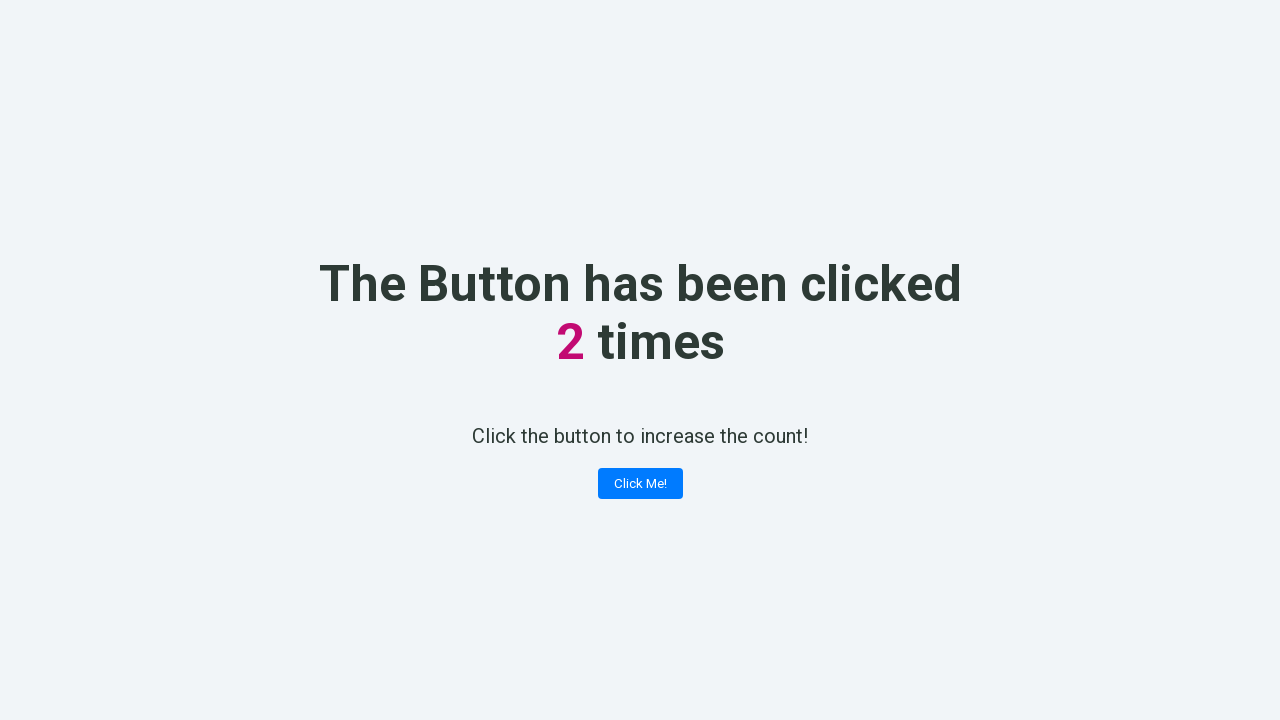

Retrieved counter value: 2
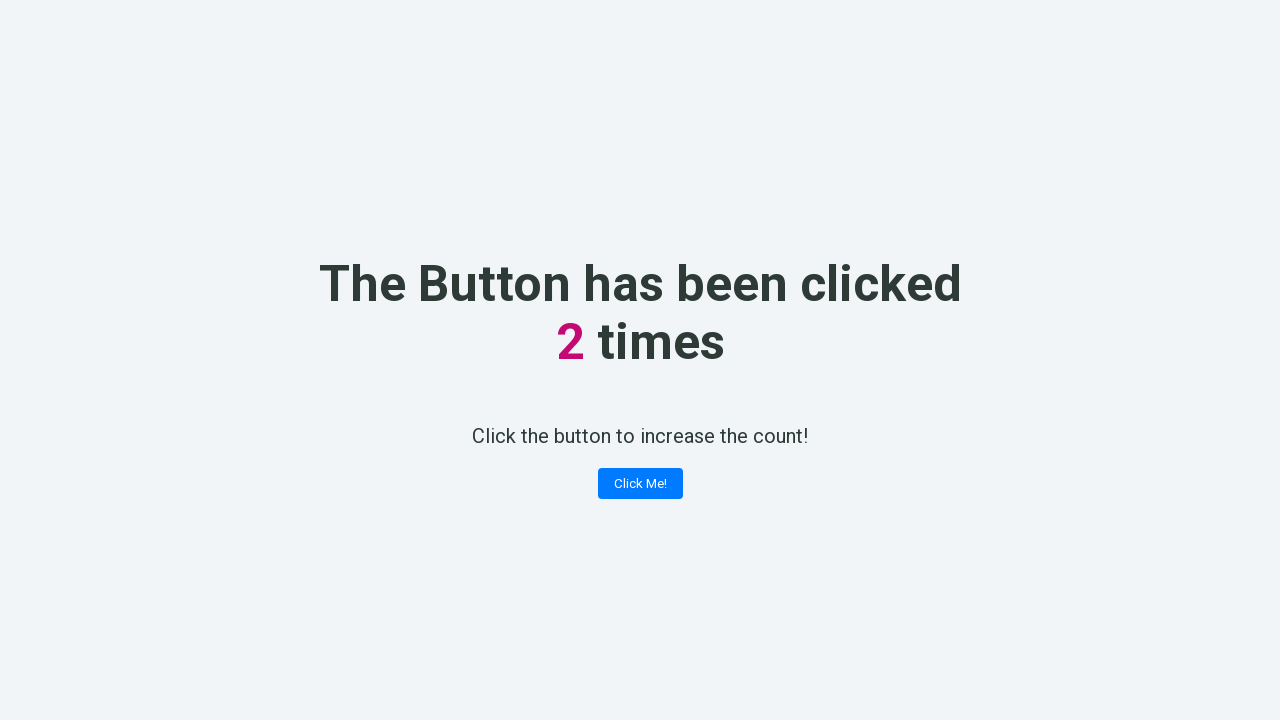

Clicked 'Click Me!' button (iteration 3) at (640, 484) on button:has-text('Click Me!')
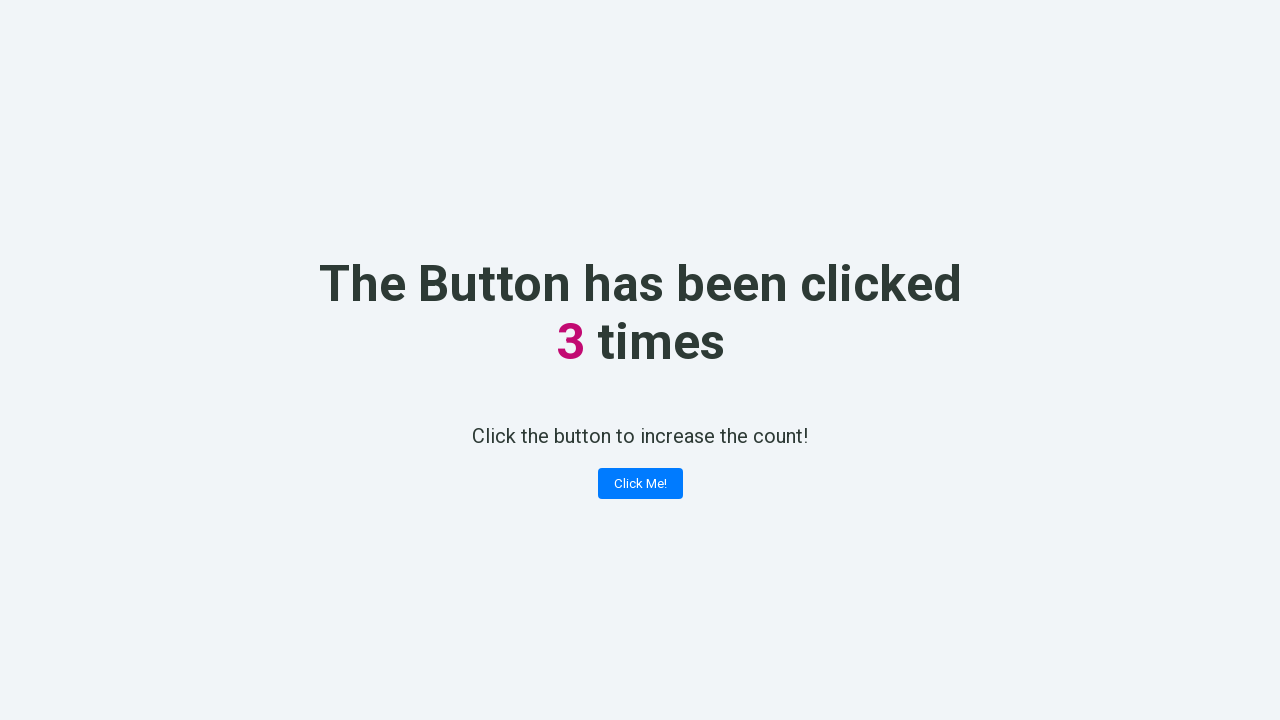

Retrieved counter value: 3
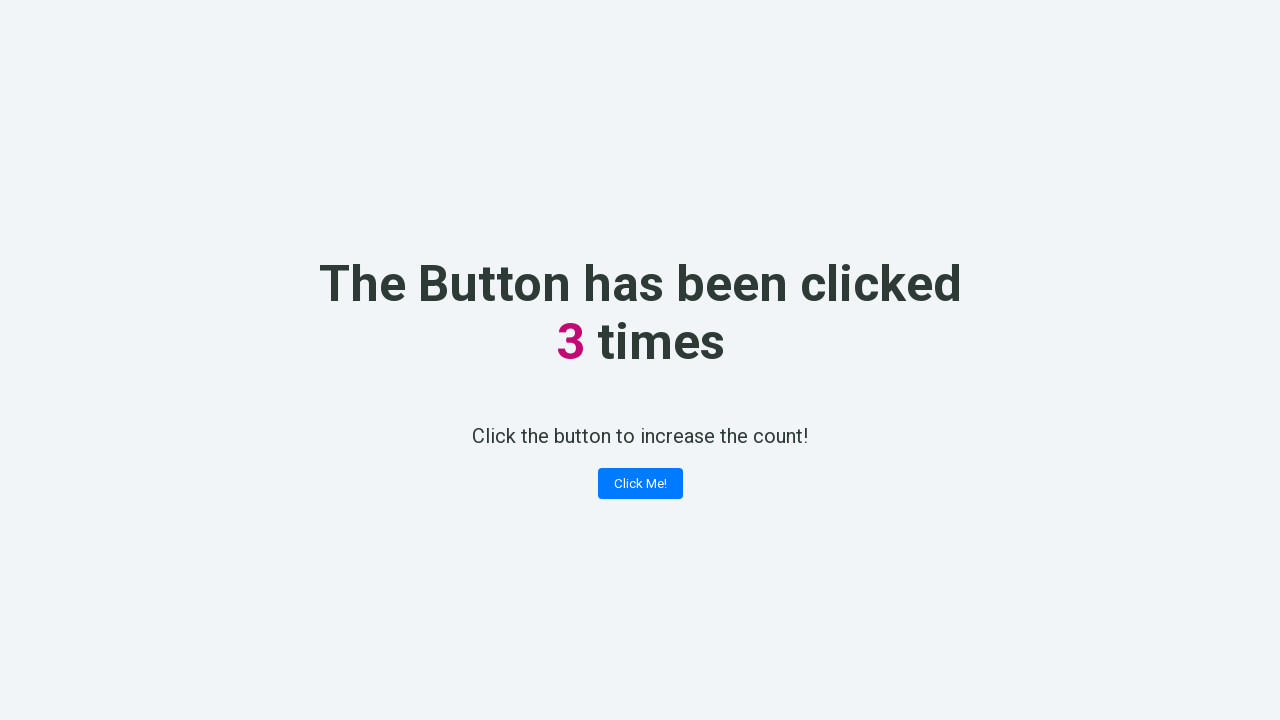

Clicked 'Click Me!' button (iteration 4) at (640, 484) on button:has-text('Click Me!')
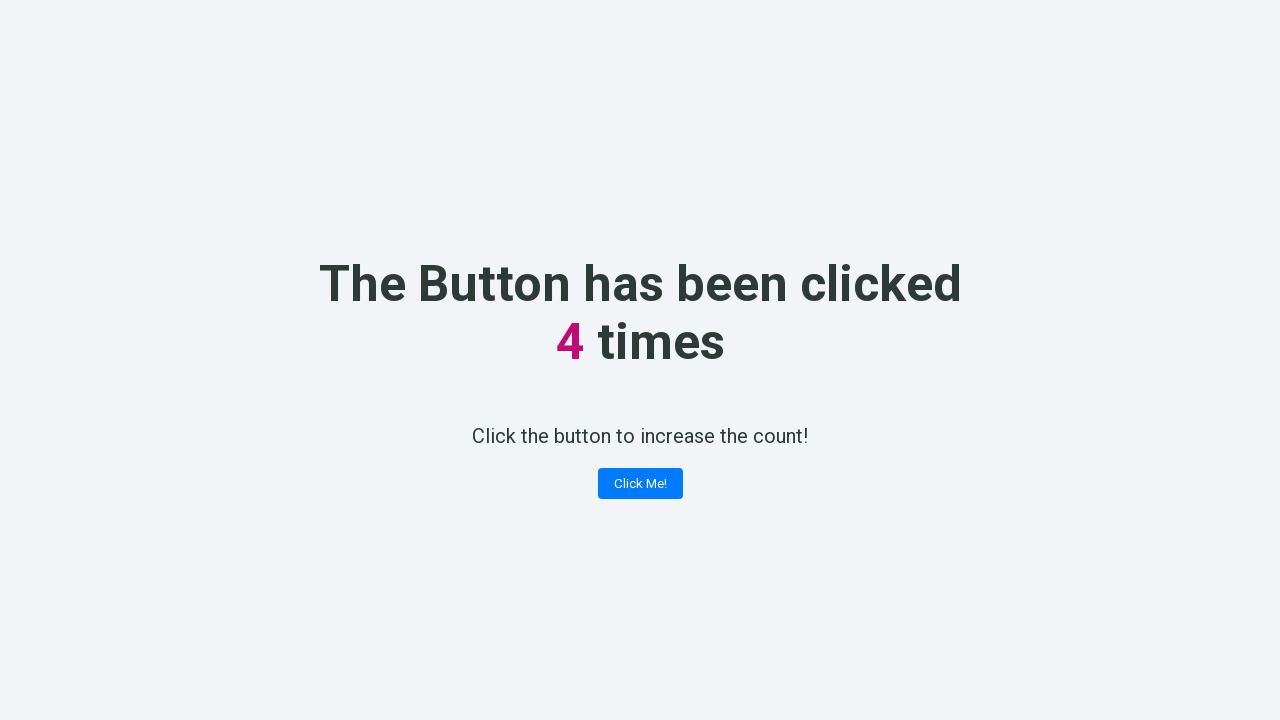

Retrieved counter value: 4
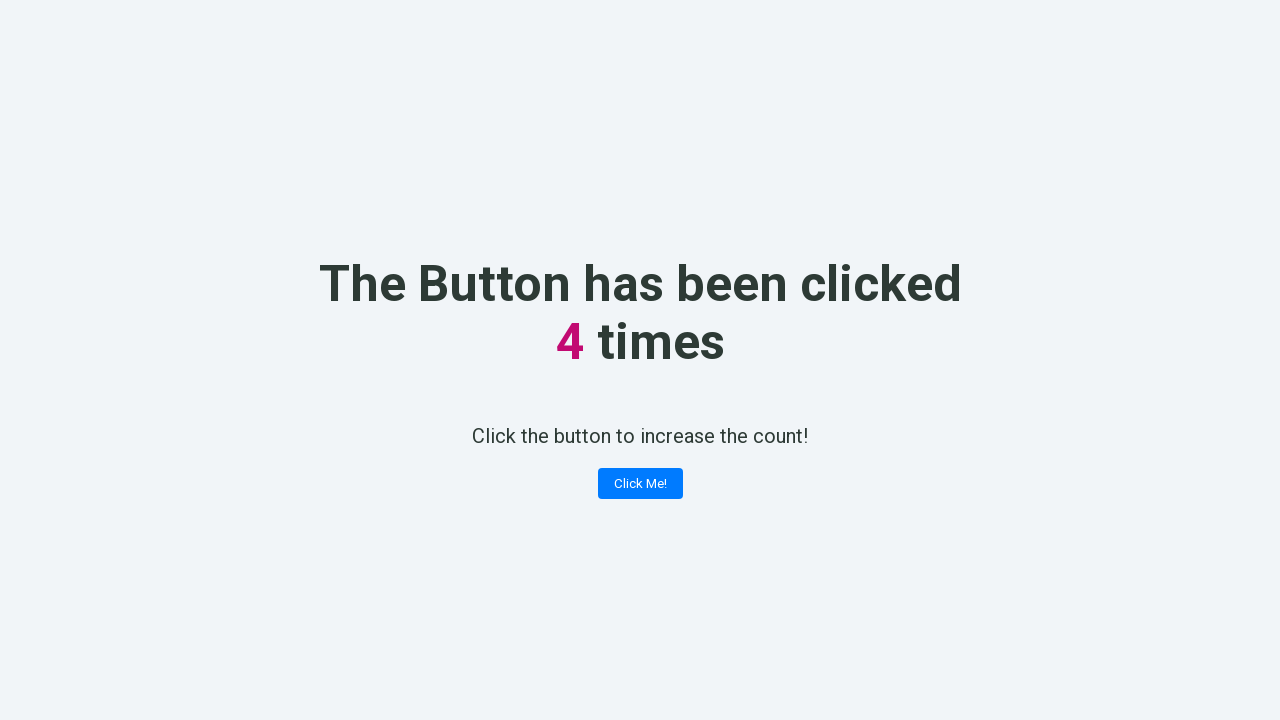

Clicked 'Click Me!' button (iteration 5) at (640, 484) on button:has-text('Click Me!')
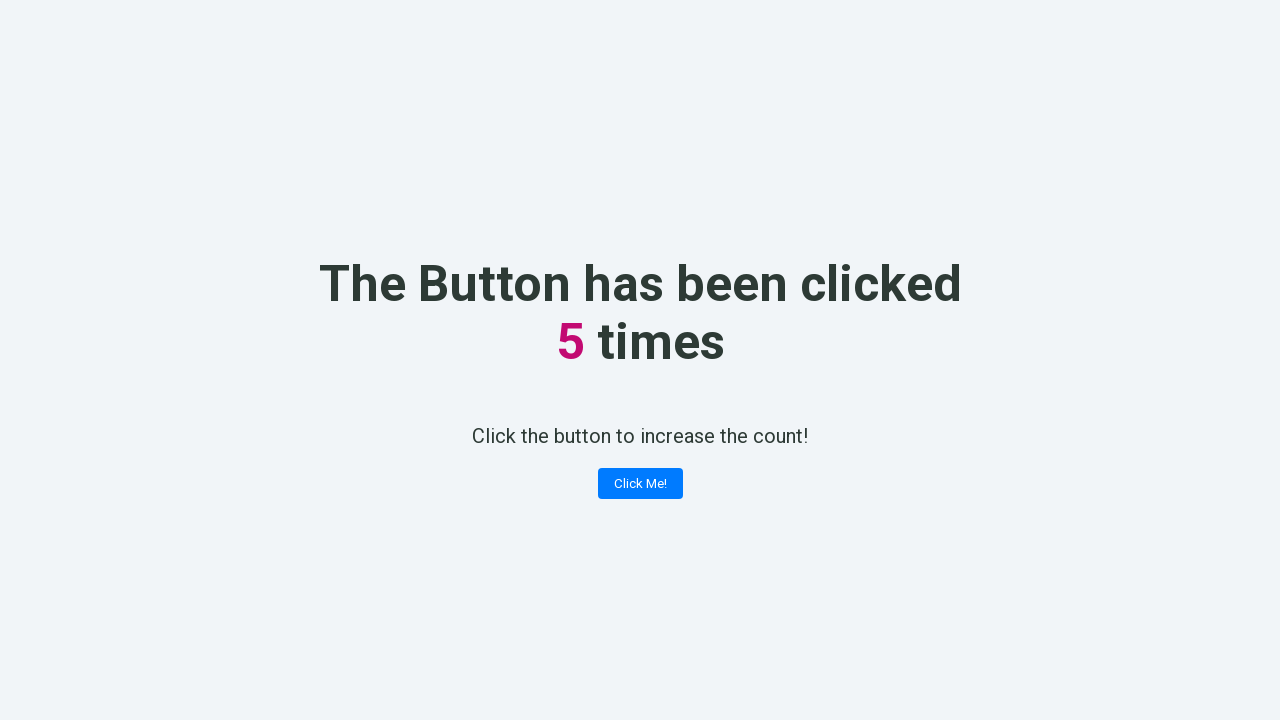

Retrieved counter value: 5
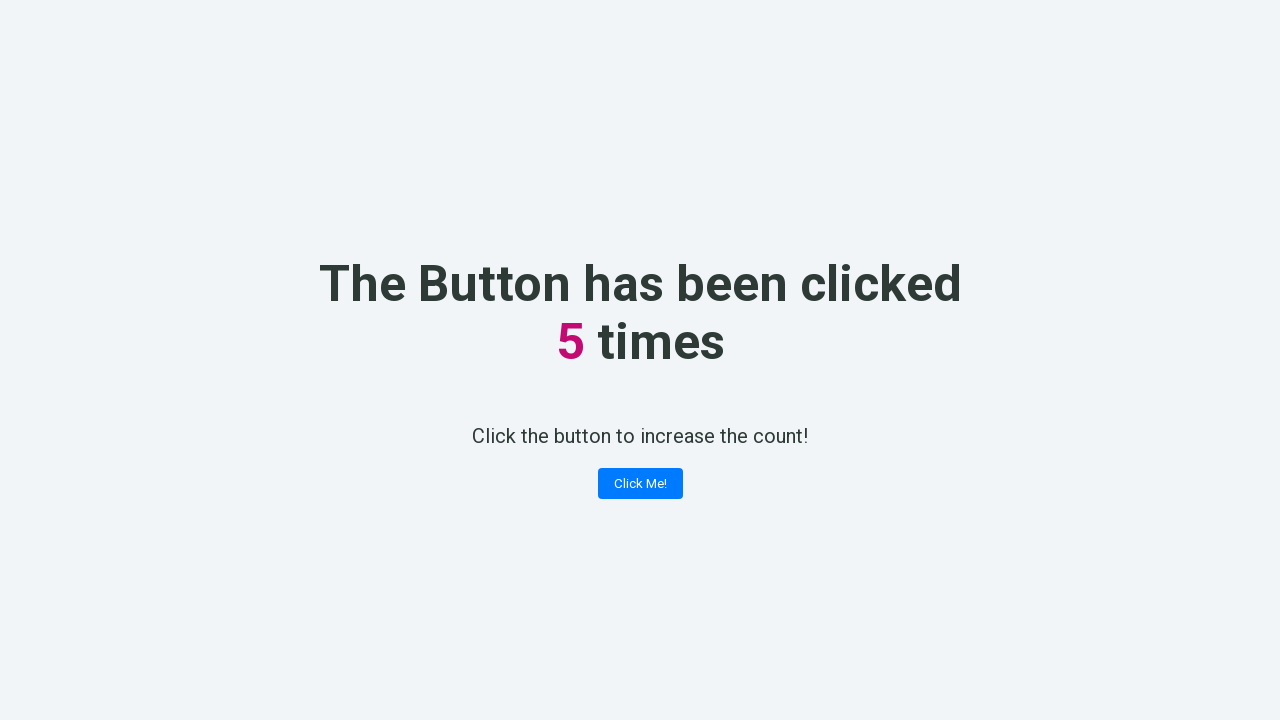

Clicked 'Click Me!' button (iteration 6) at (640, 484) on button:has-text('Click Me!')
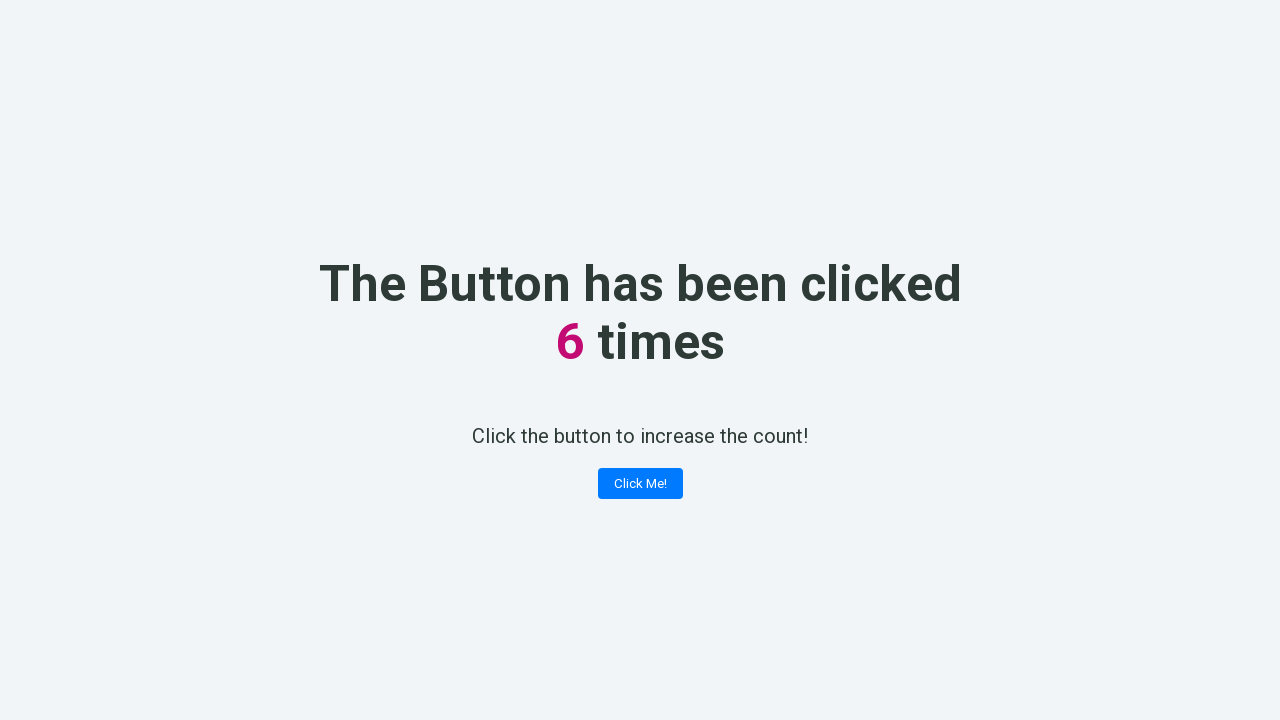

Retrieved counter value: 6
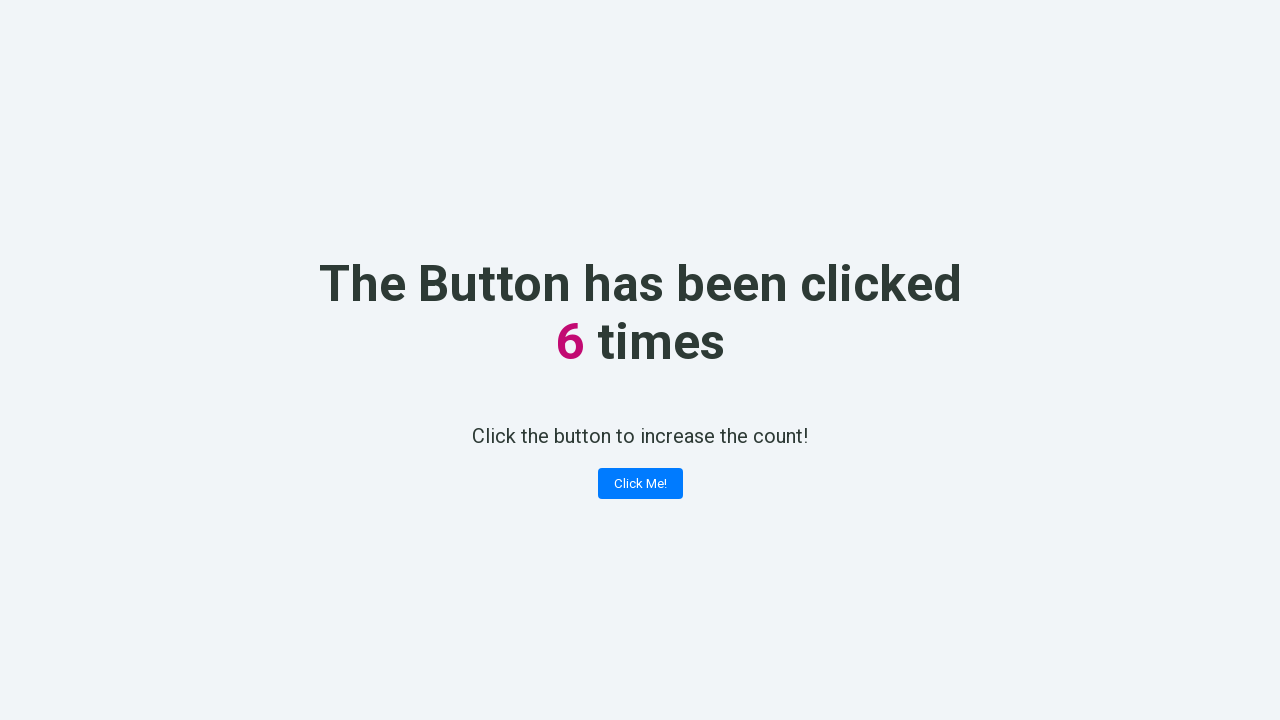

Clicked 'Click Me!' button (iteration 7) at (640, 484) on button:has-text('Click Me!')
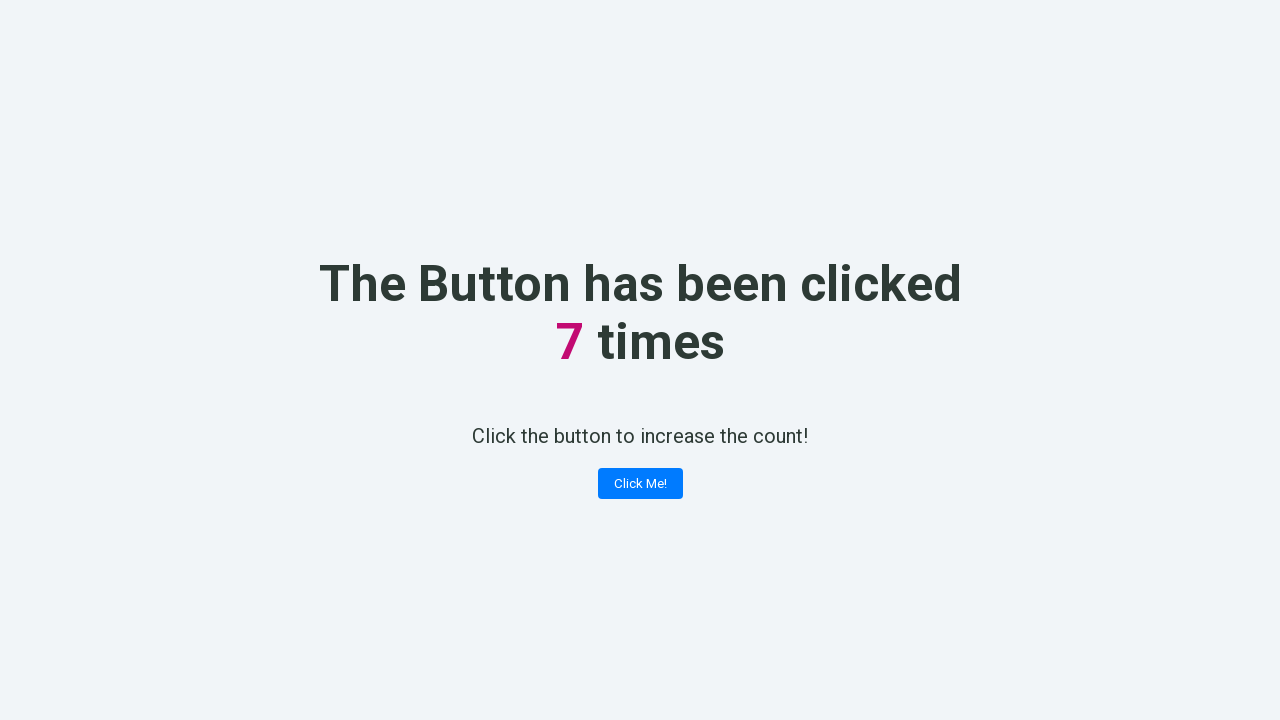

Retrieved counter value: 7
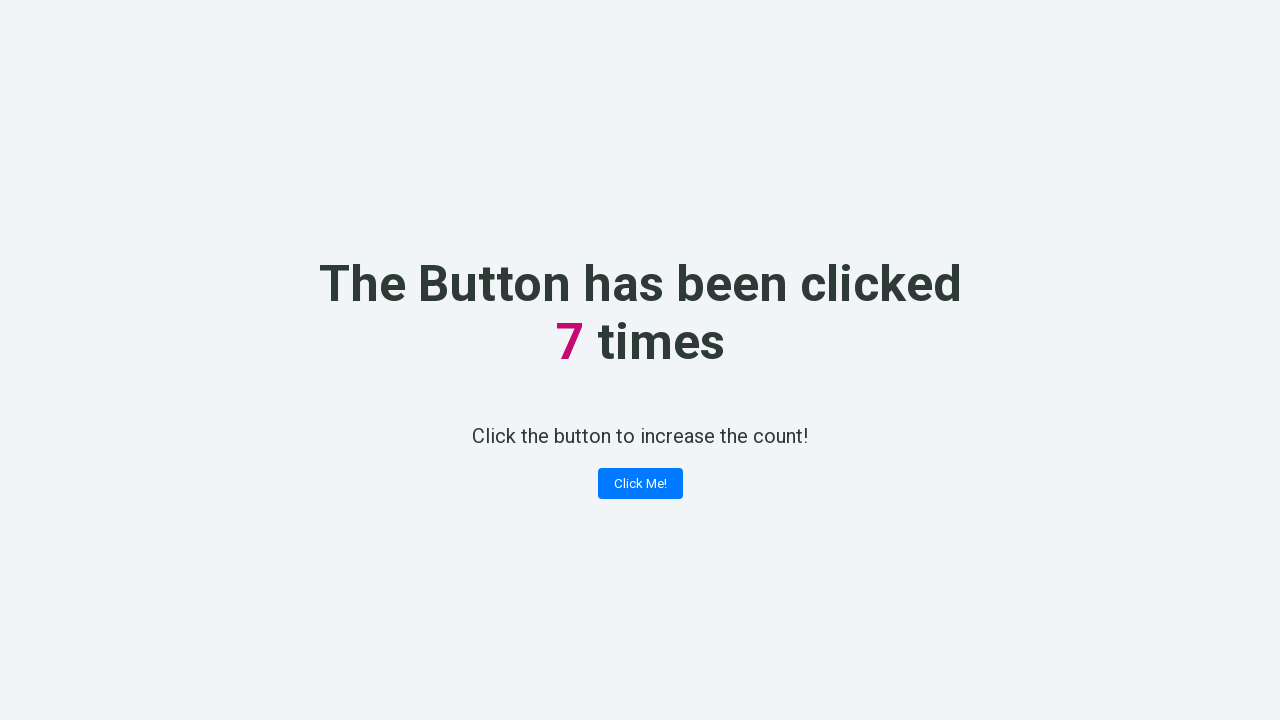

Clicked 'Click Me!' button (iteration 8) at (640, 484) on button:has-text('Click Me!')
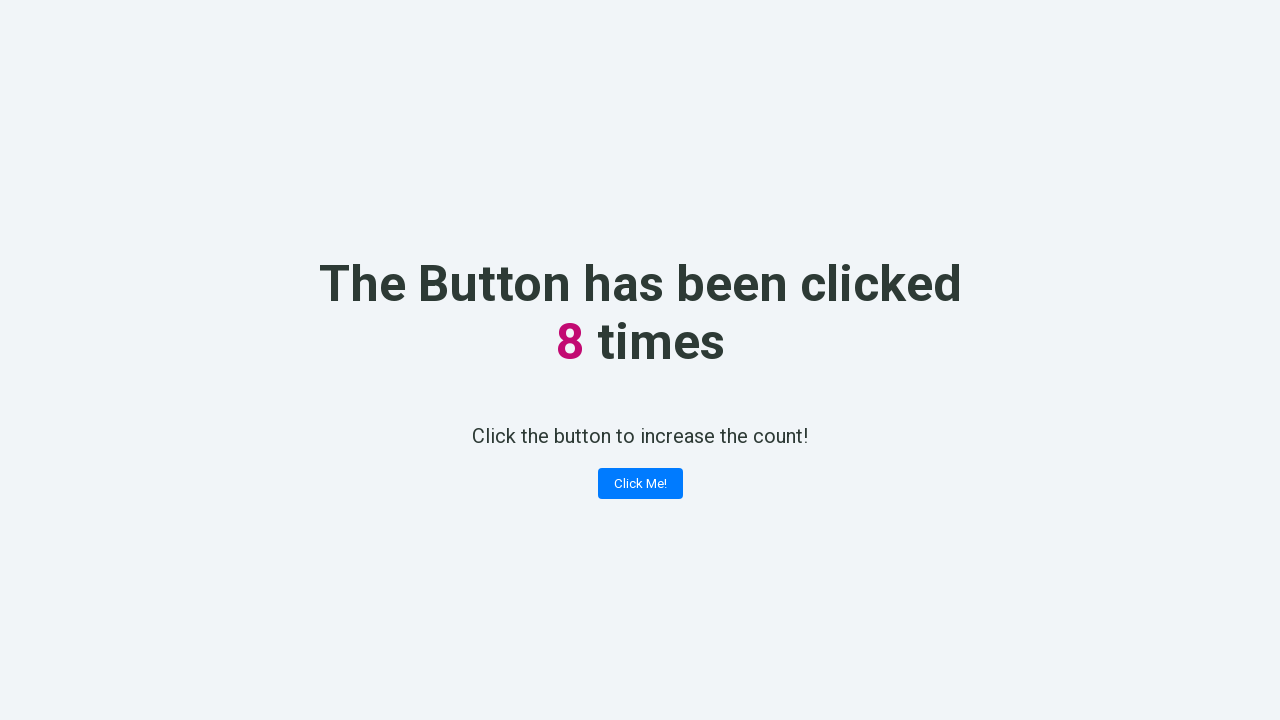

Retrieved counter value: 8
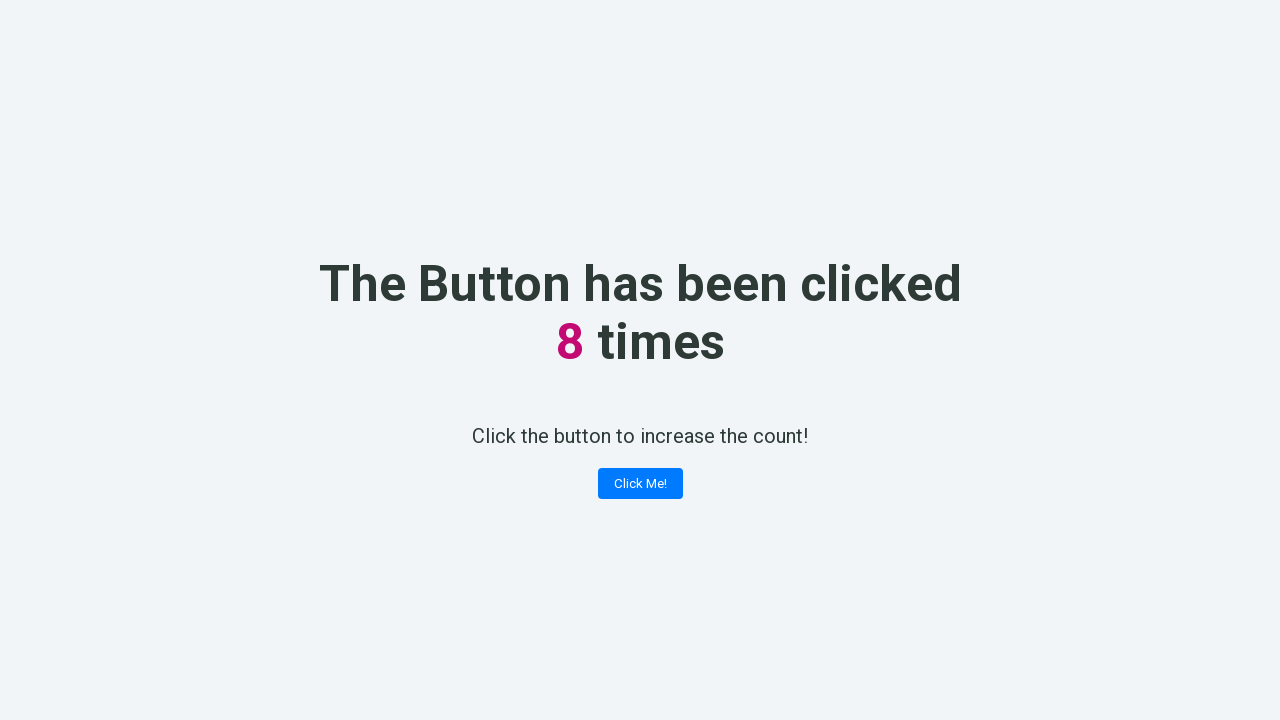

Clicked 'Click Me!' button (iteration 9) at (640, 484) on button:has-text('Click Me!')
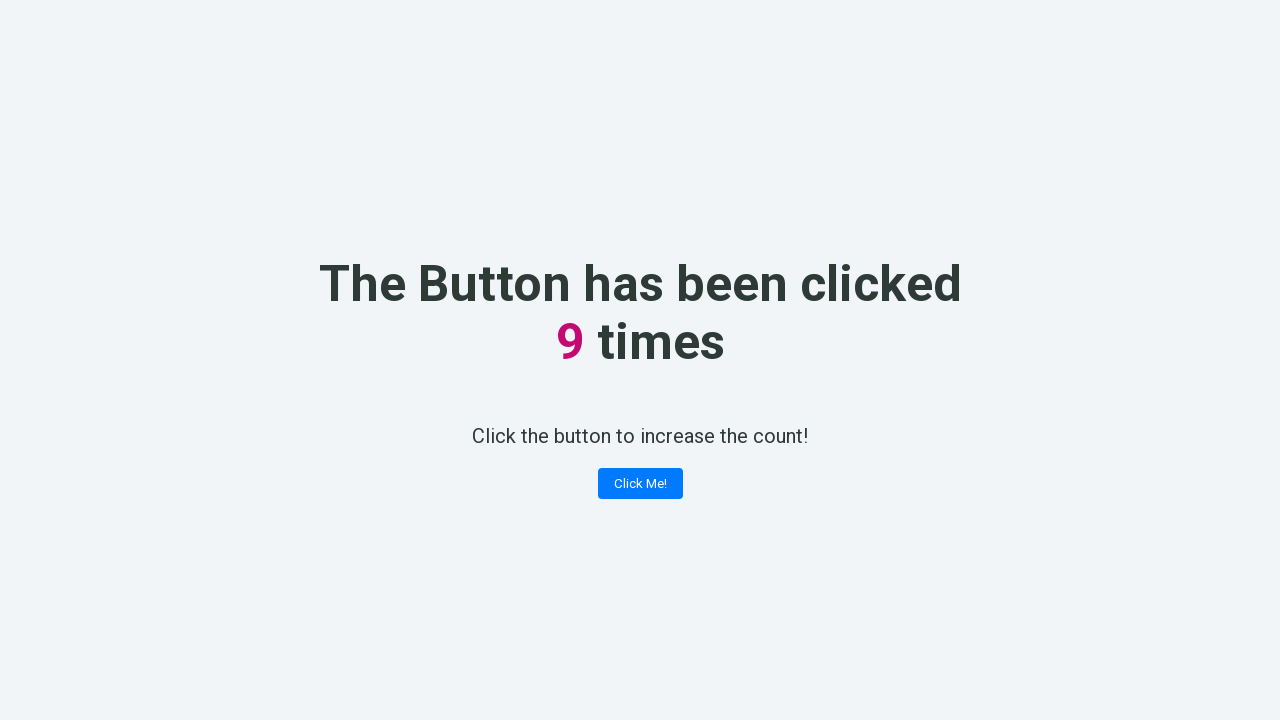

Retrieved counter value: 9
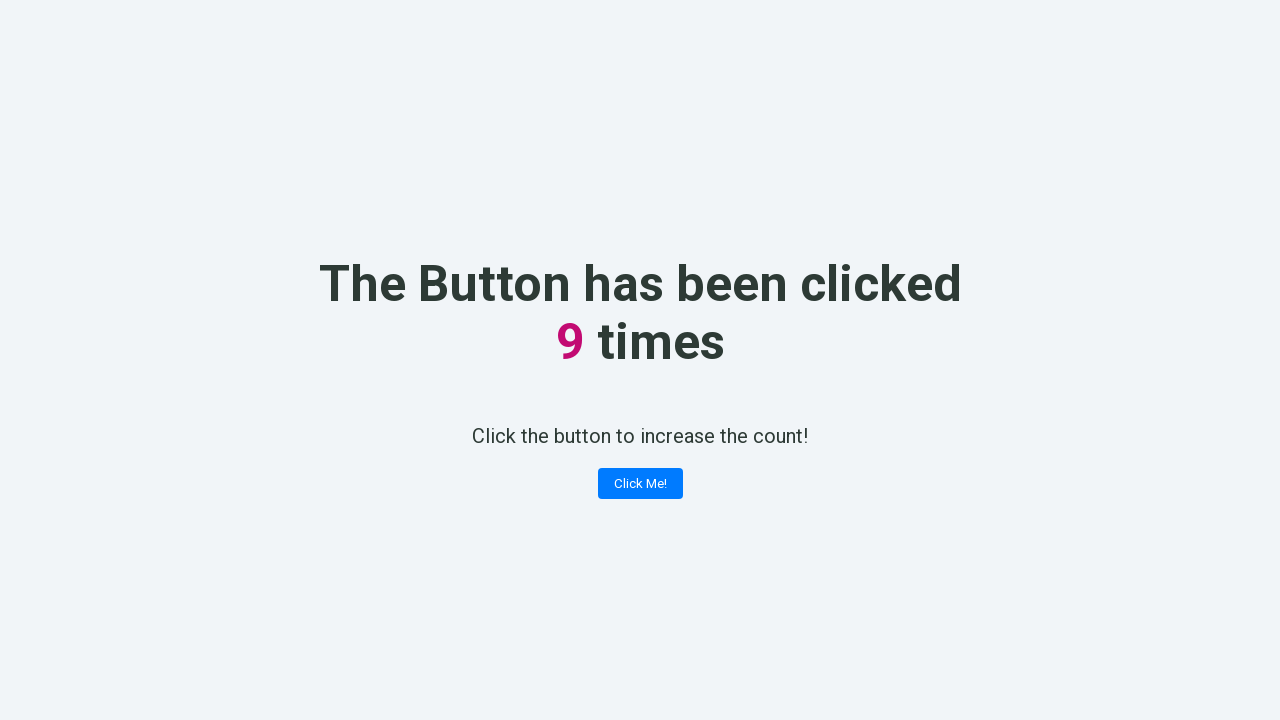

Clicked 'Click Me!' button (iteration 10) at (640, 484) on button:has-text('Click Me!')
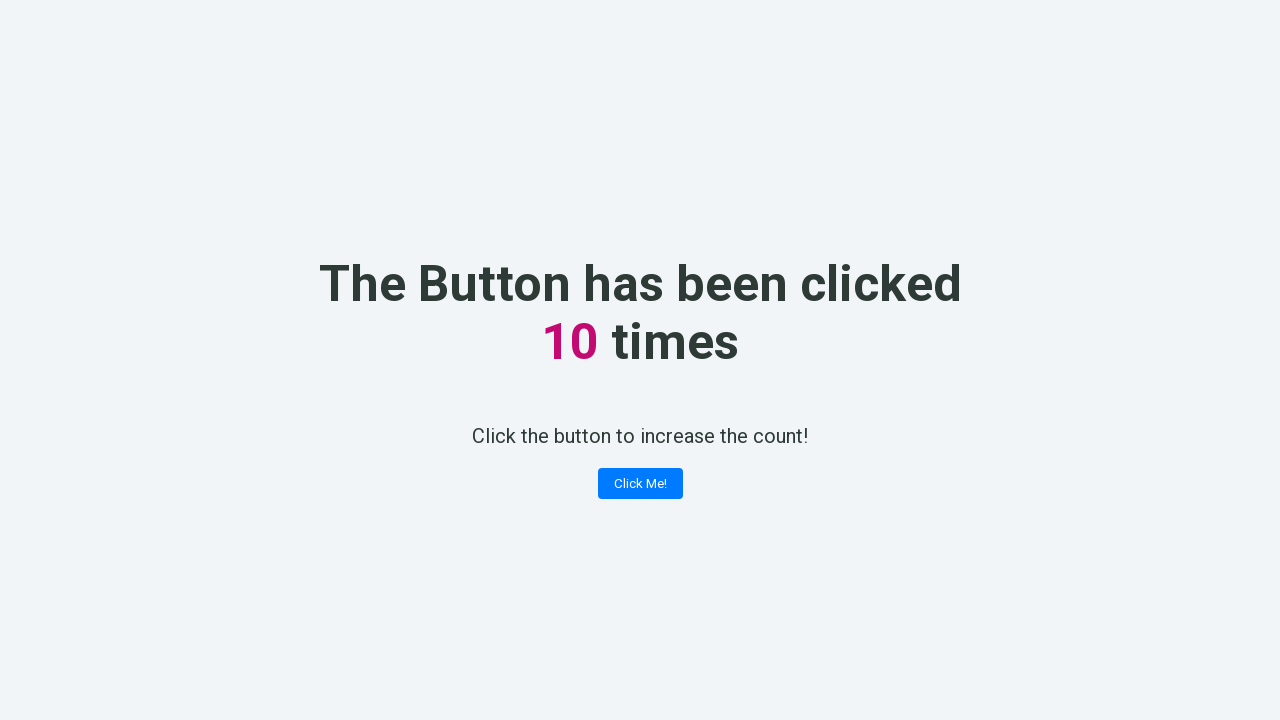

Retrieved counter value: 10
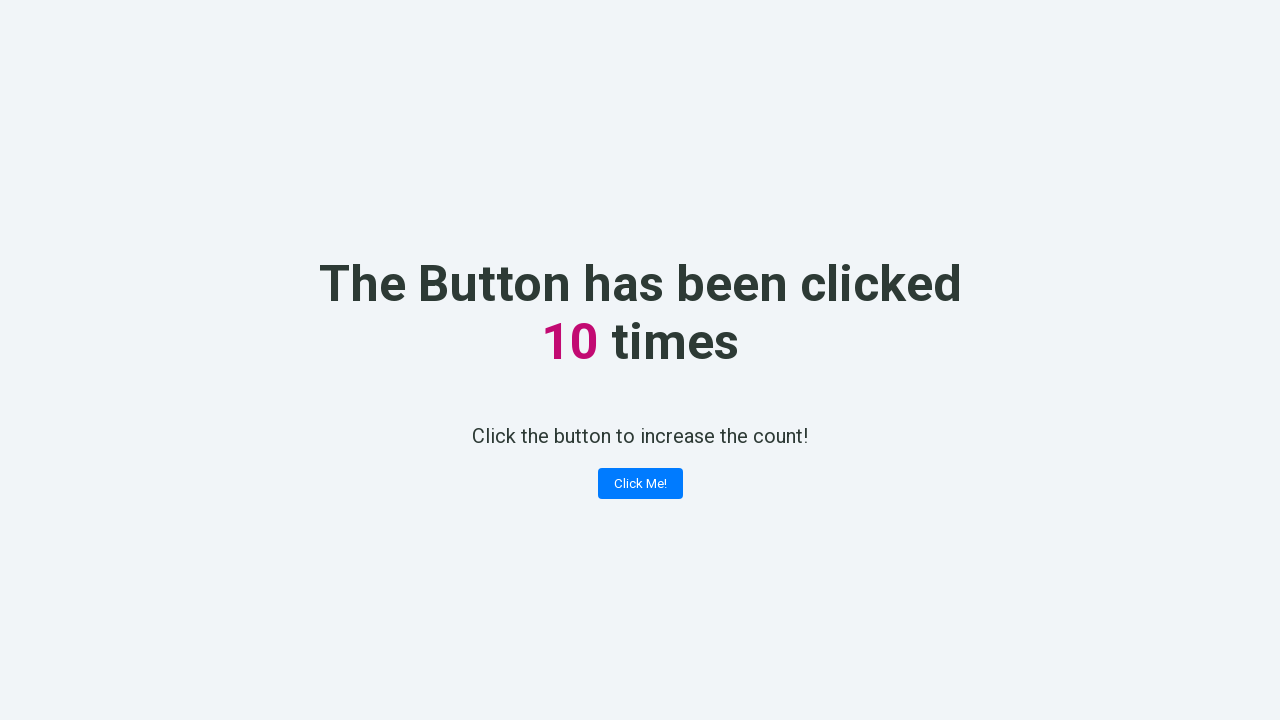

Clicked 'Click Me!' button (iteration 11) at (640, 484) on button:has-text('Click Me!')
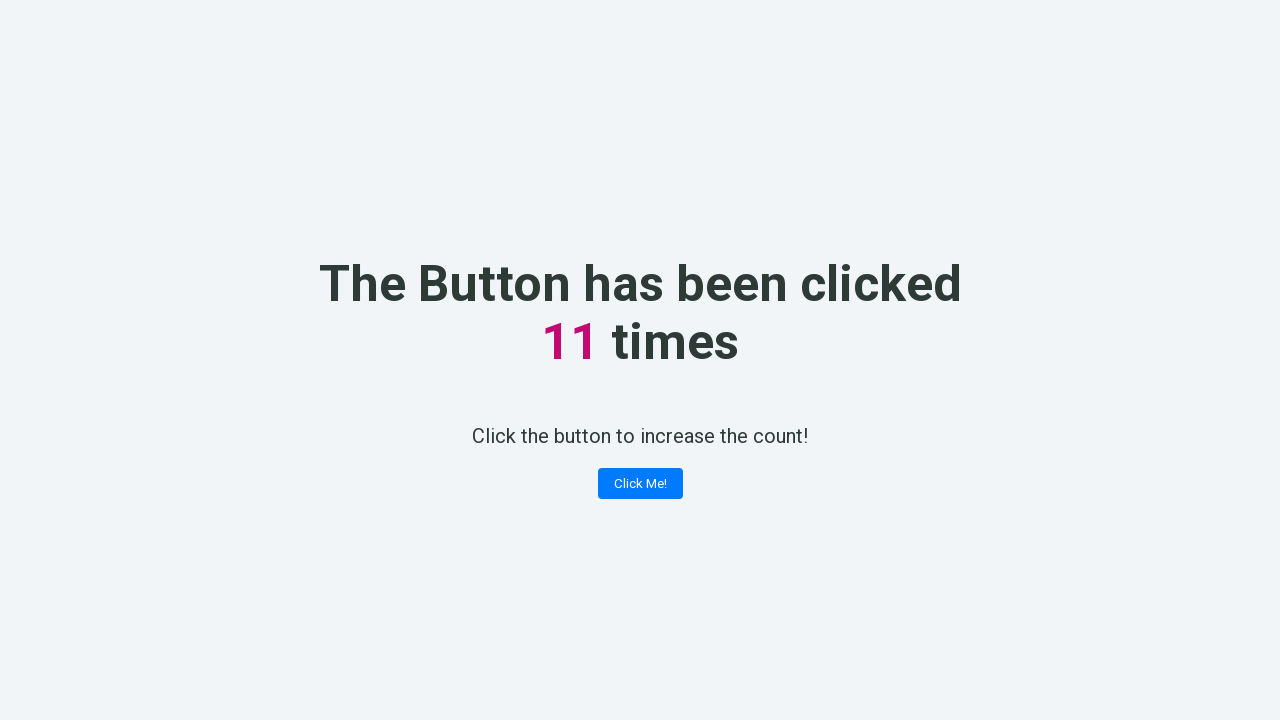

Retrieved counter value: 11
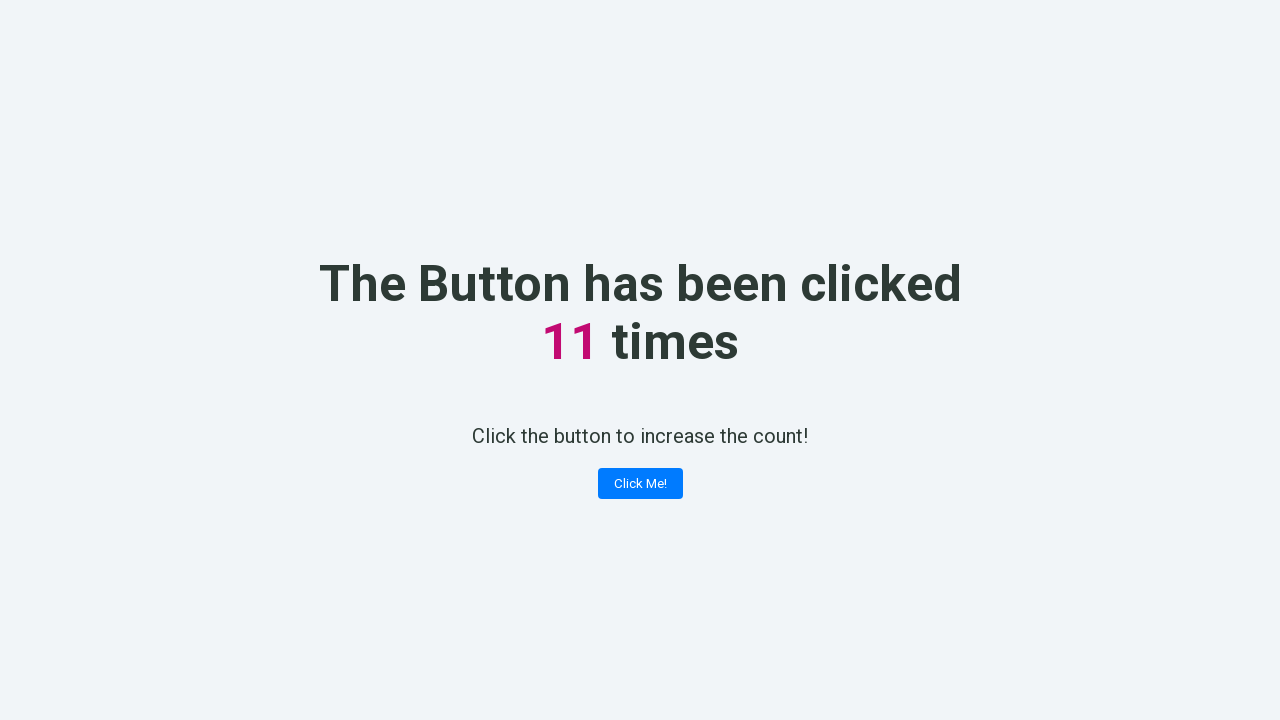

Clicked 'Click Me!' button (iteration 12) at (640, 484) on button:has-text('Click Me!')
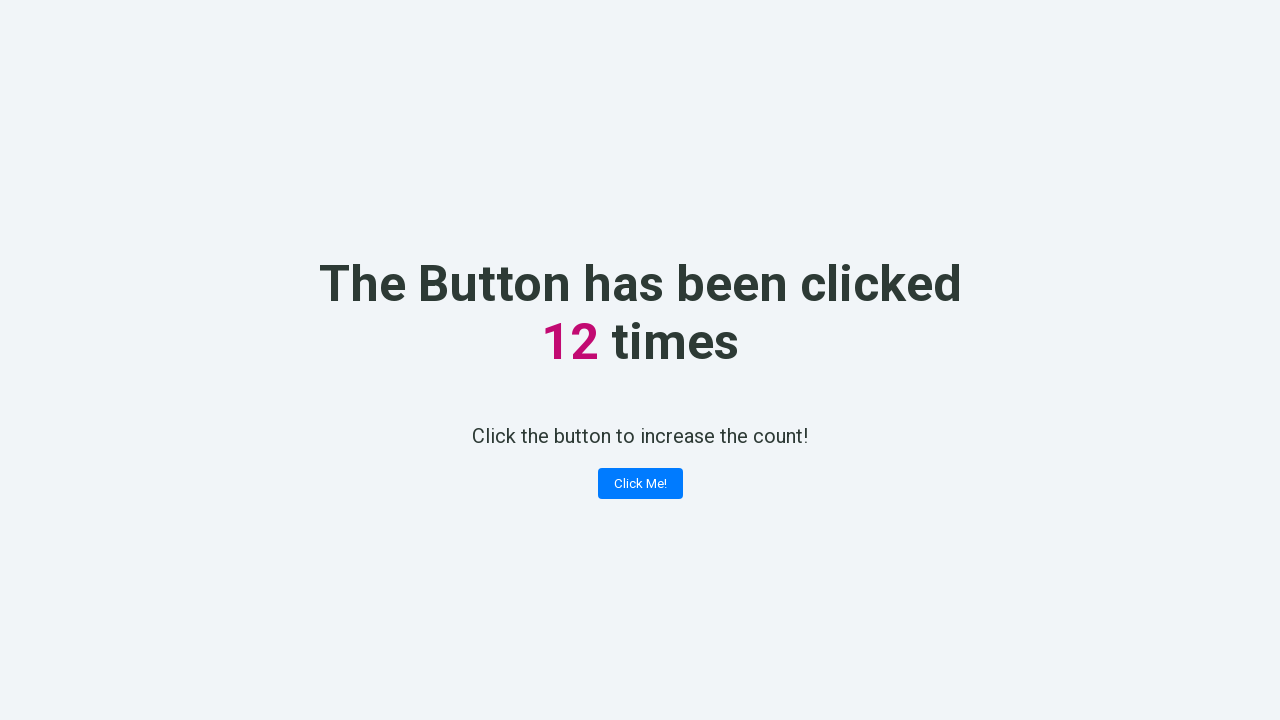

Retrieved counter value: 12
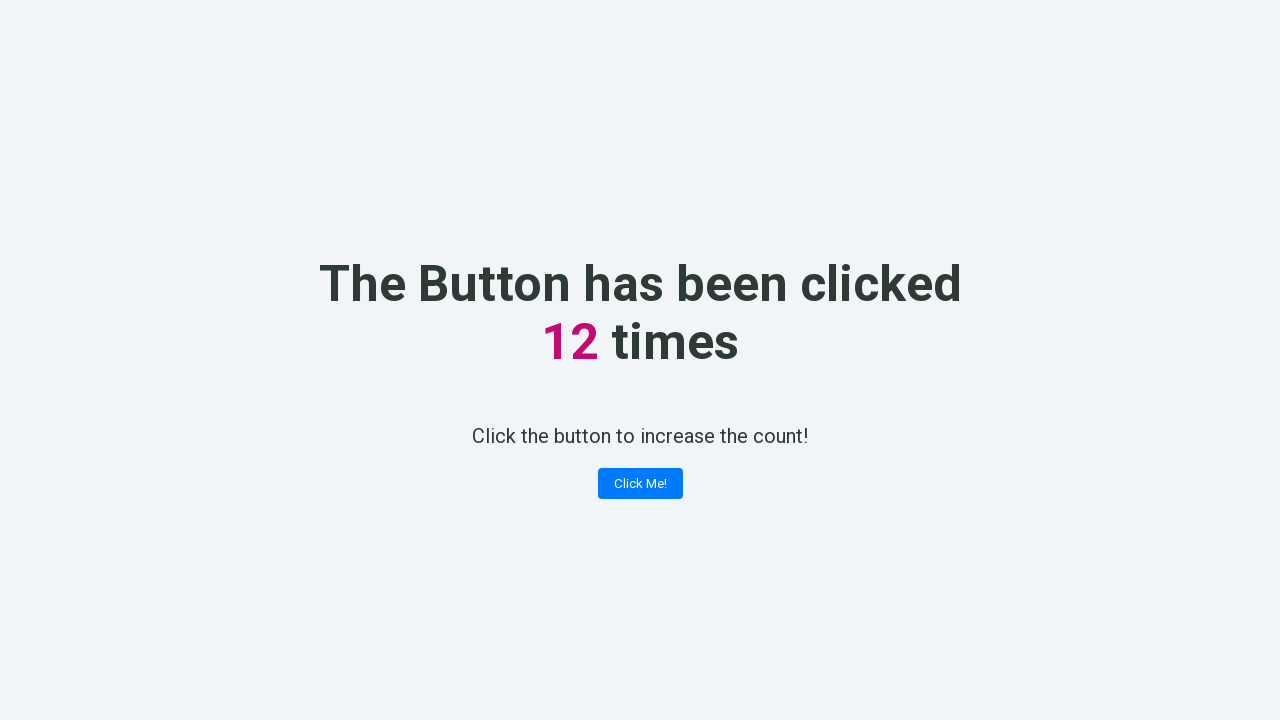

Clicked 'Click Me!' button (iteration 13) at (640, 484) on button:has-text('Click Me!')
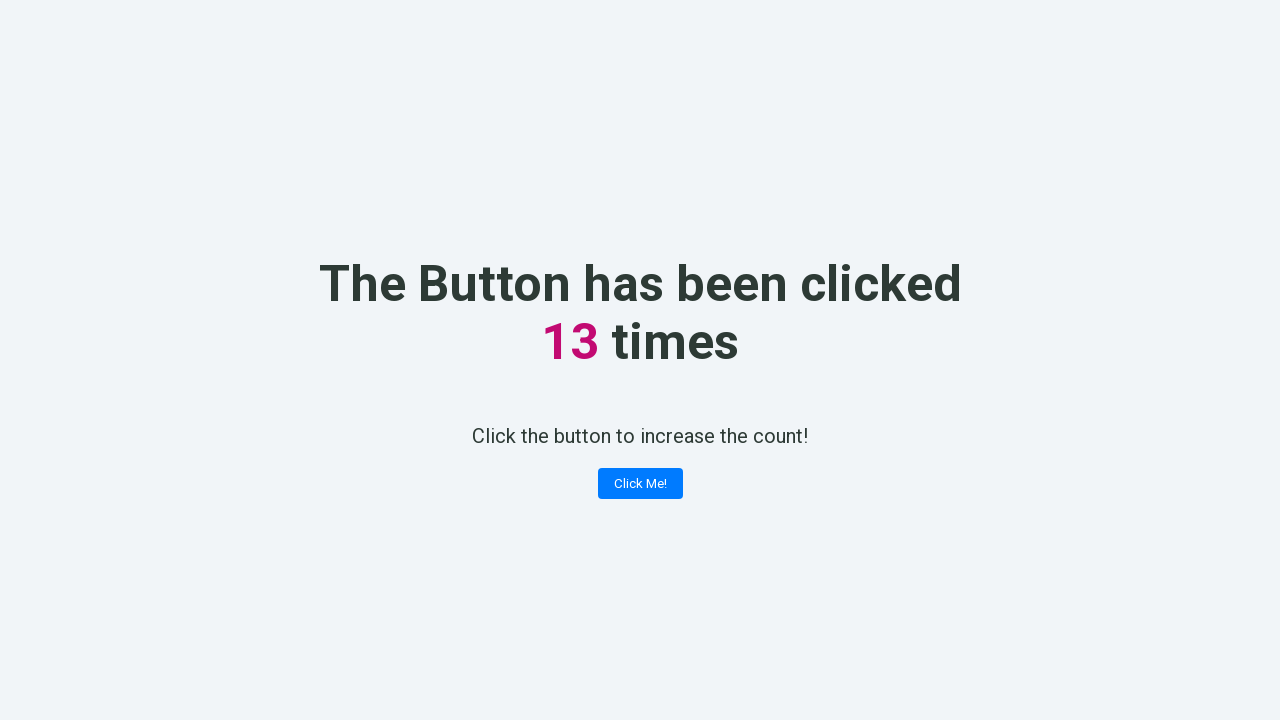

Retrieved counter value: 13
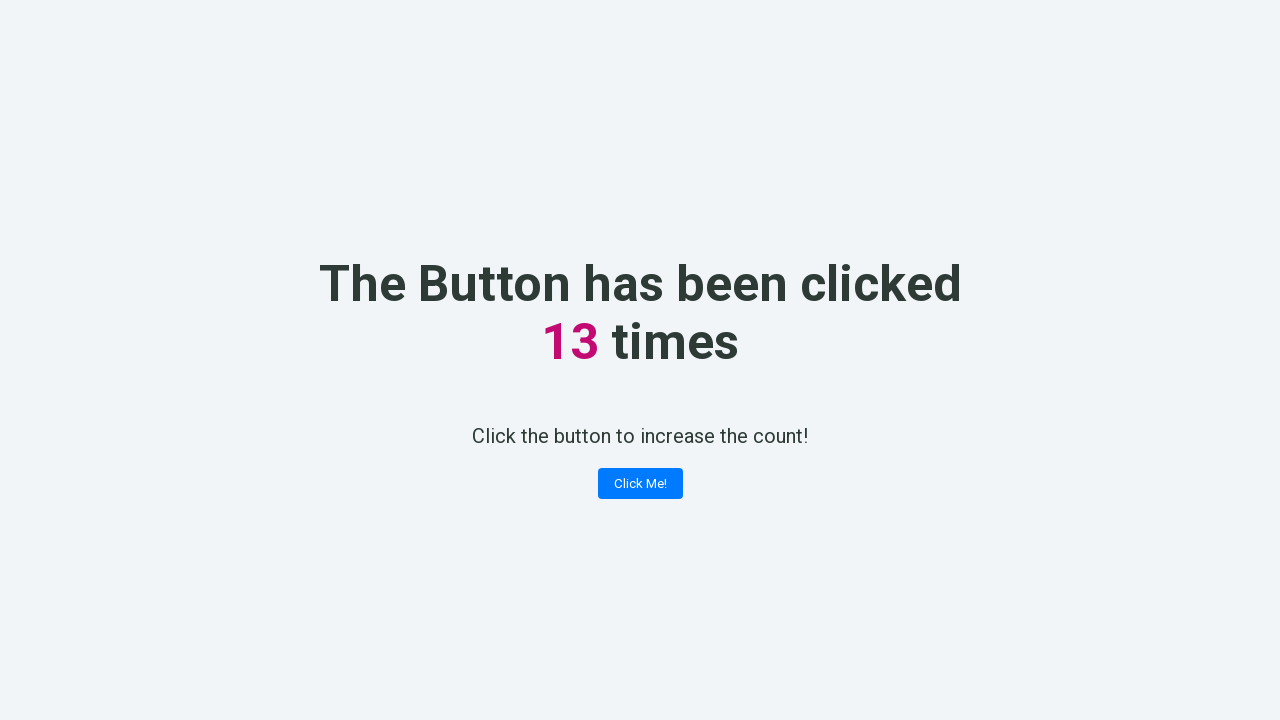

Clicked 'Click Me!' button (iteration 14) at (640, 484) on button:has-text('Click Me!')
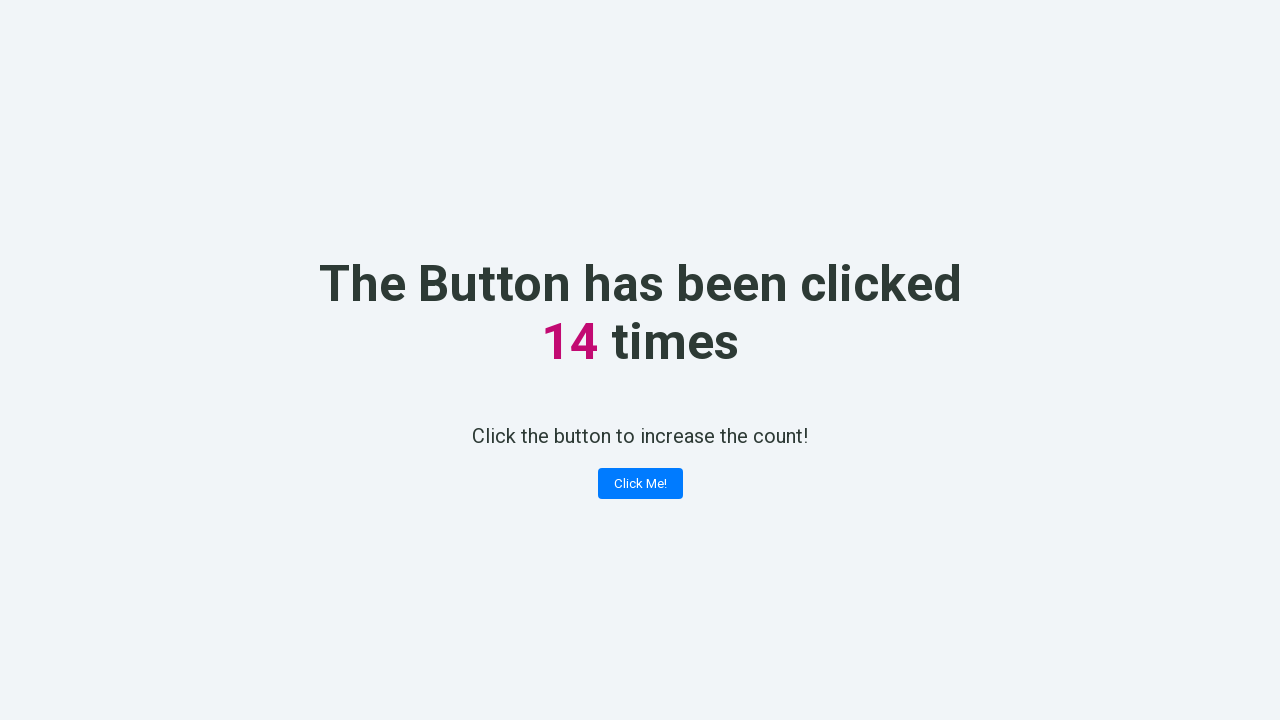

Retrieved counter value: 14
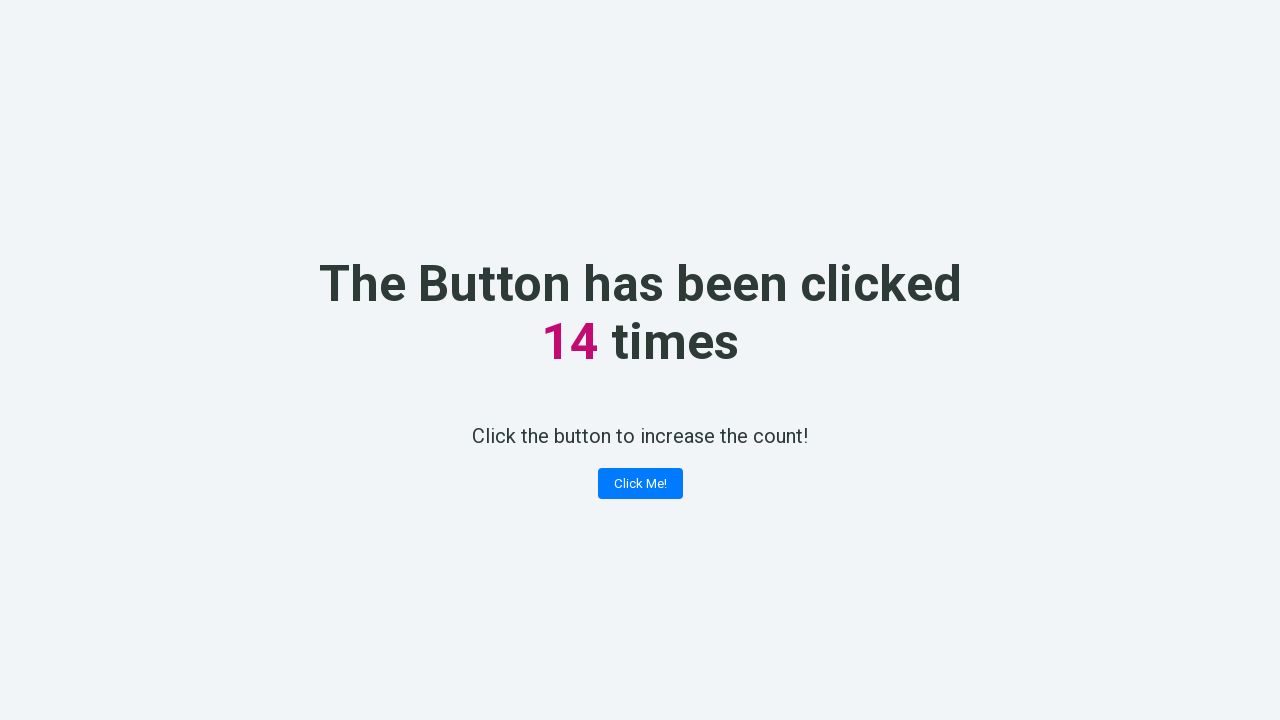

Clicked 'Click Me!' button (iteration 15) at (640, 484) on button:has-text('Click Me!')
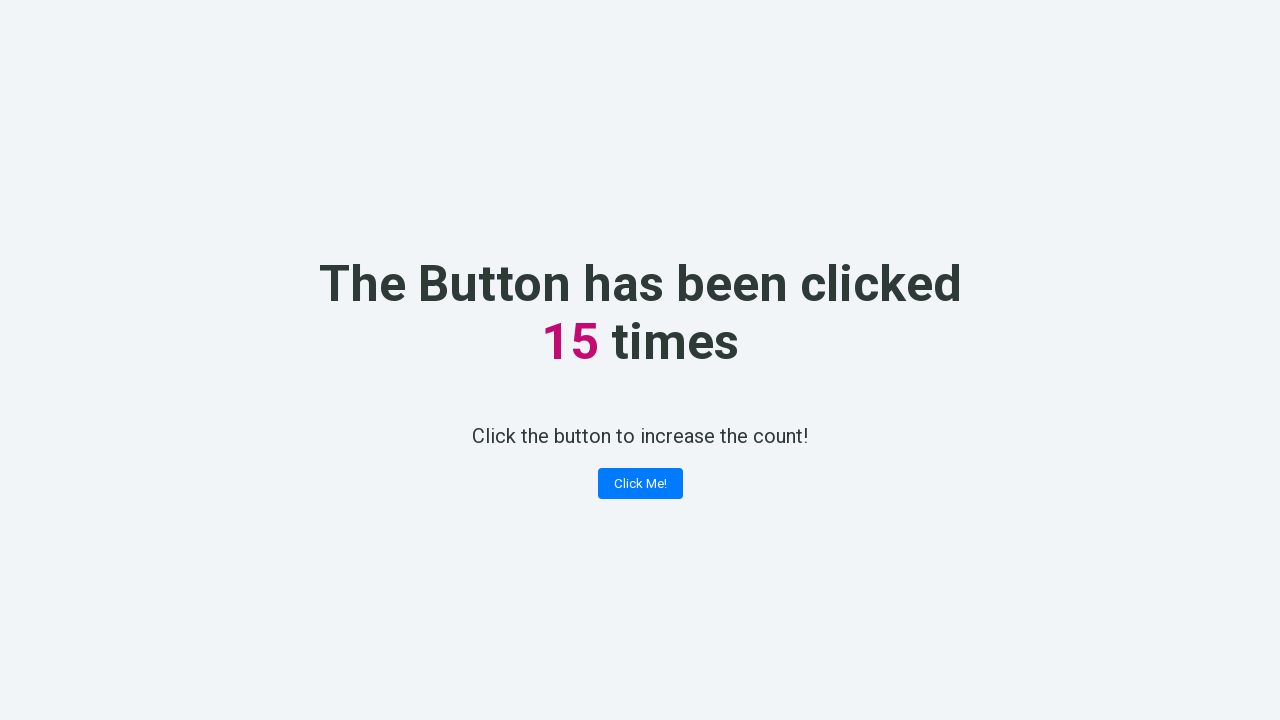

Retrieved counter value: 15
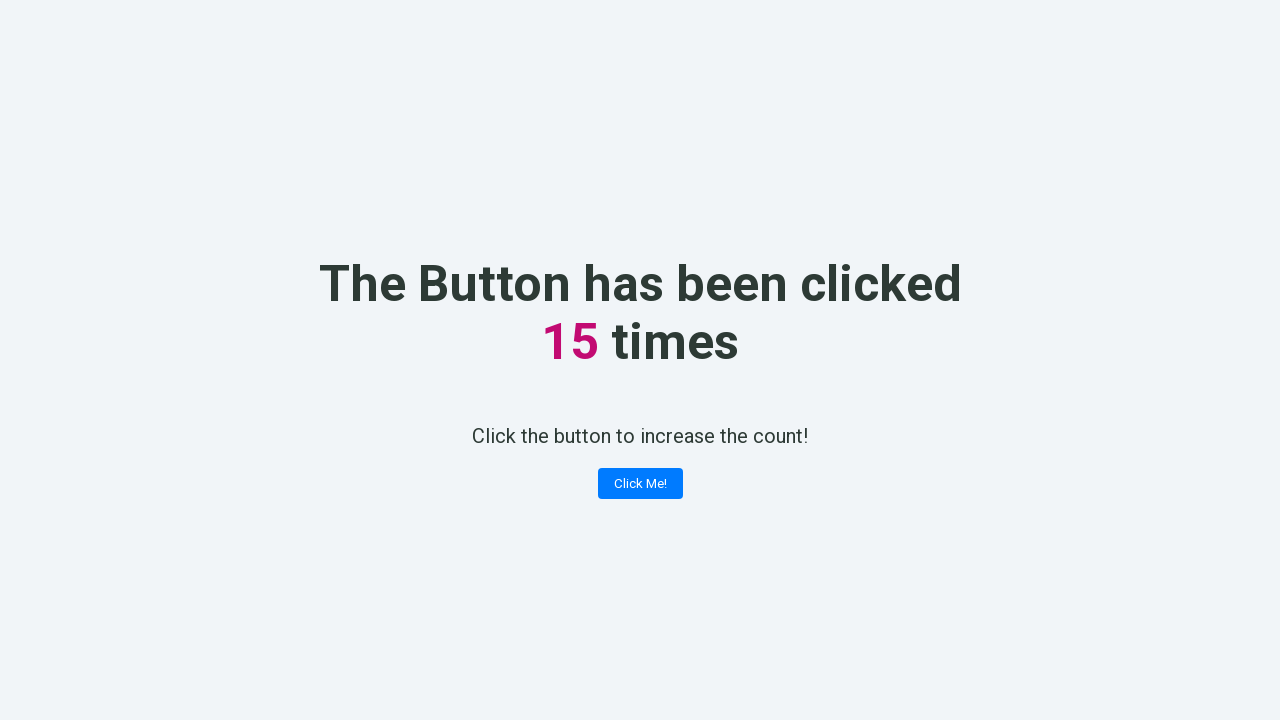

Clicked 'Click Me!' button (iteration 16) at (640, 484) on button:has-text('Click Me!')
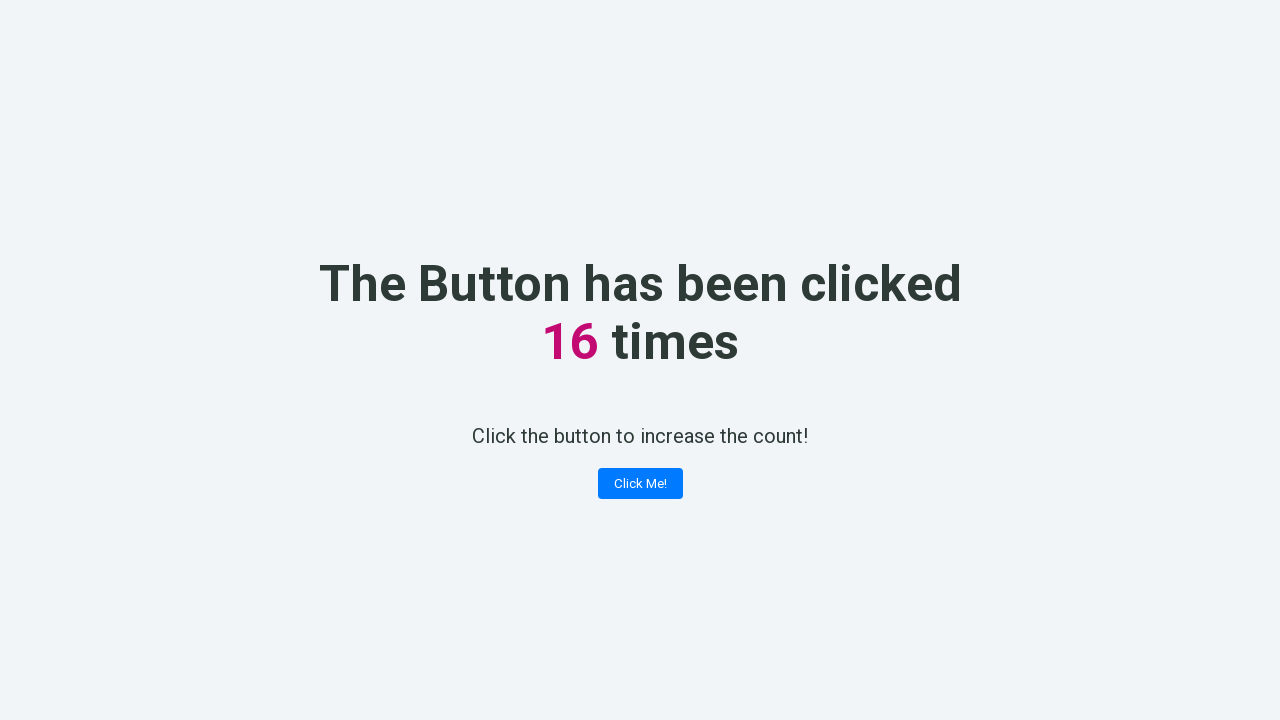

Retrieved counter value: 16
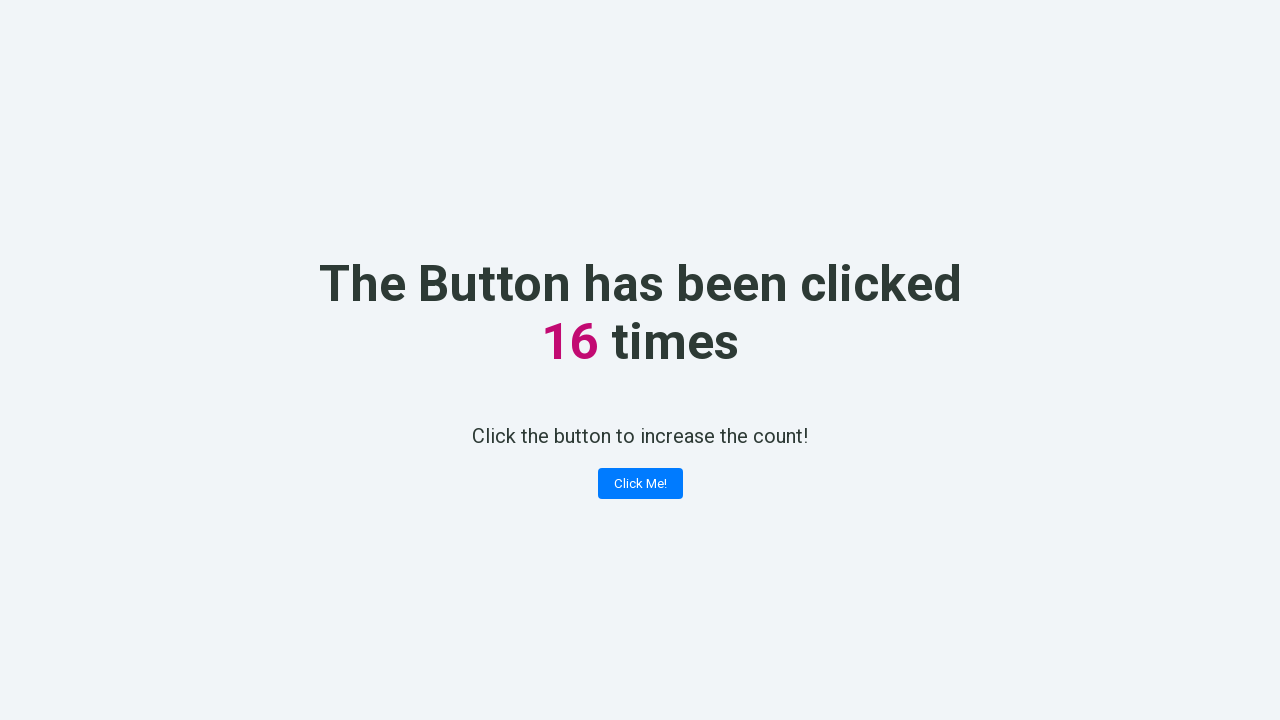

Clicked 'Click Me!' button (iteration 17) at (640, 484) on button:has-text('Click Me!')
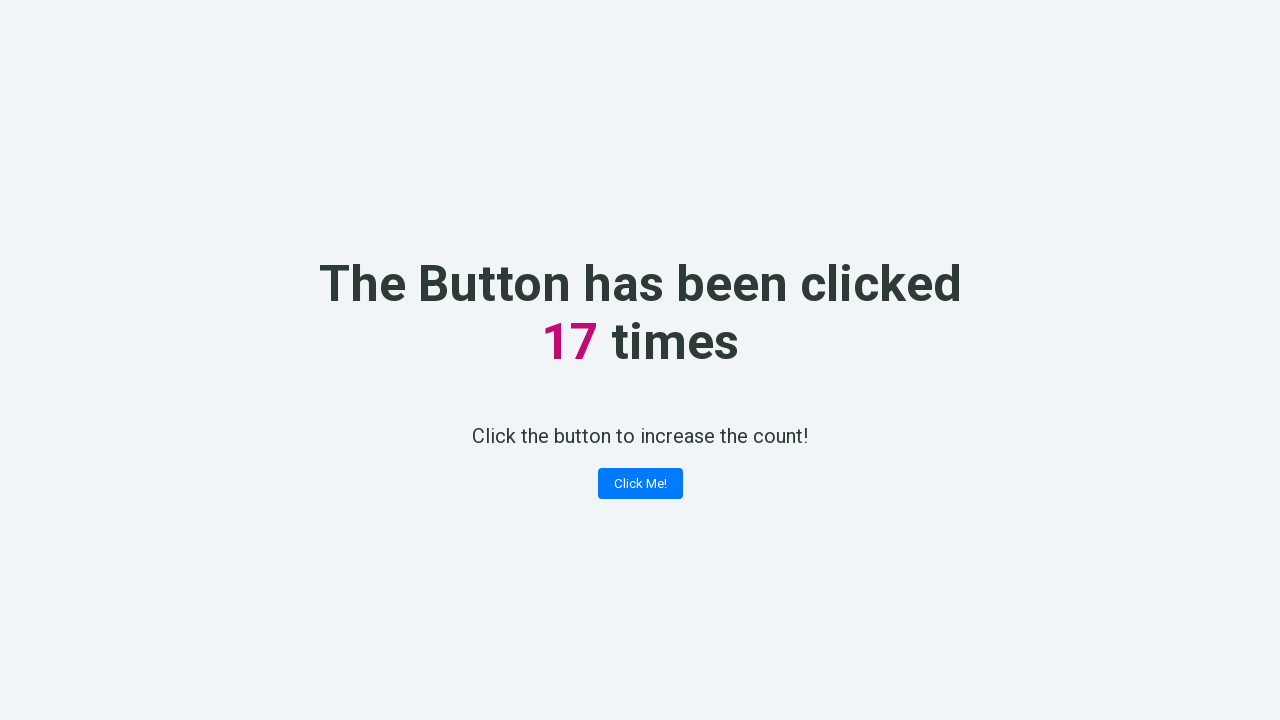

Retrieved counter value: 17
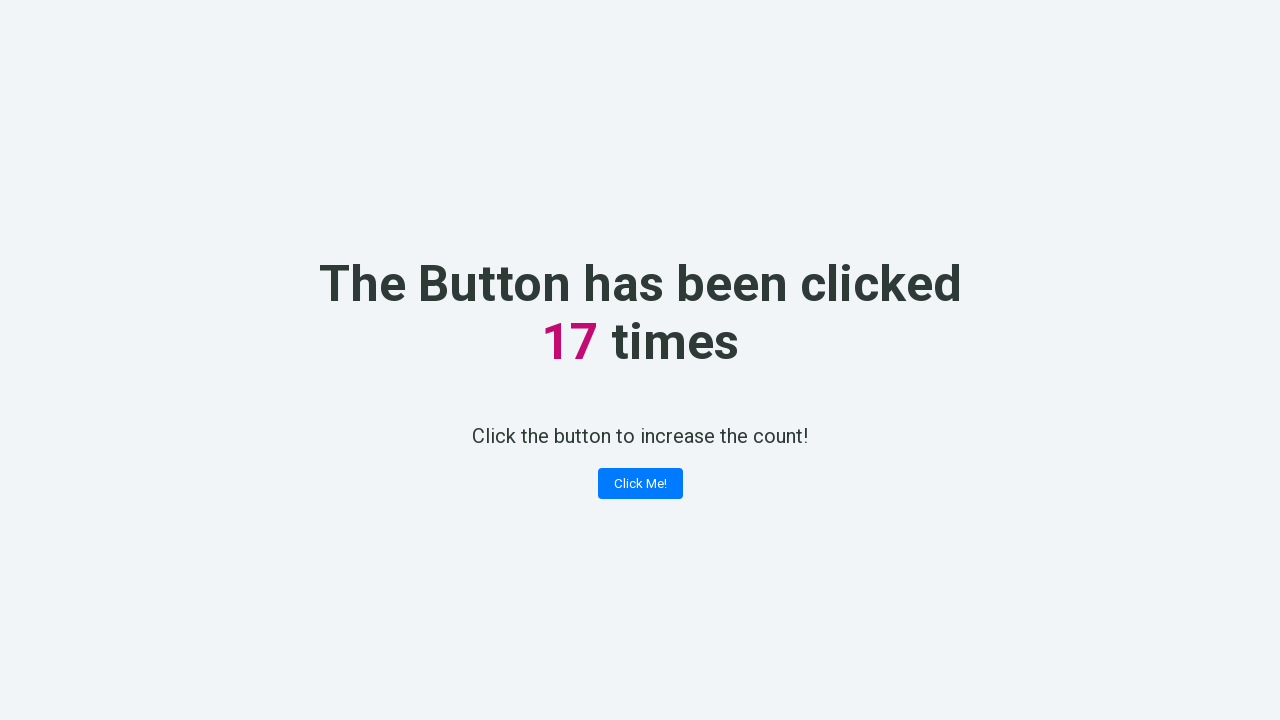

Clicked 'Click Me!' button (iteration 18) at (640, 484) on button:has-text('Click Me!')
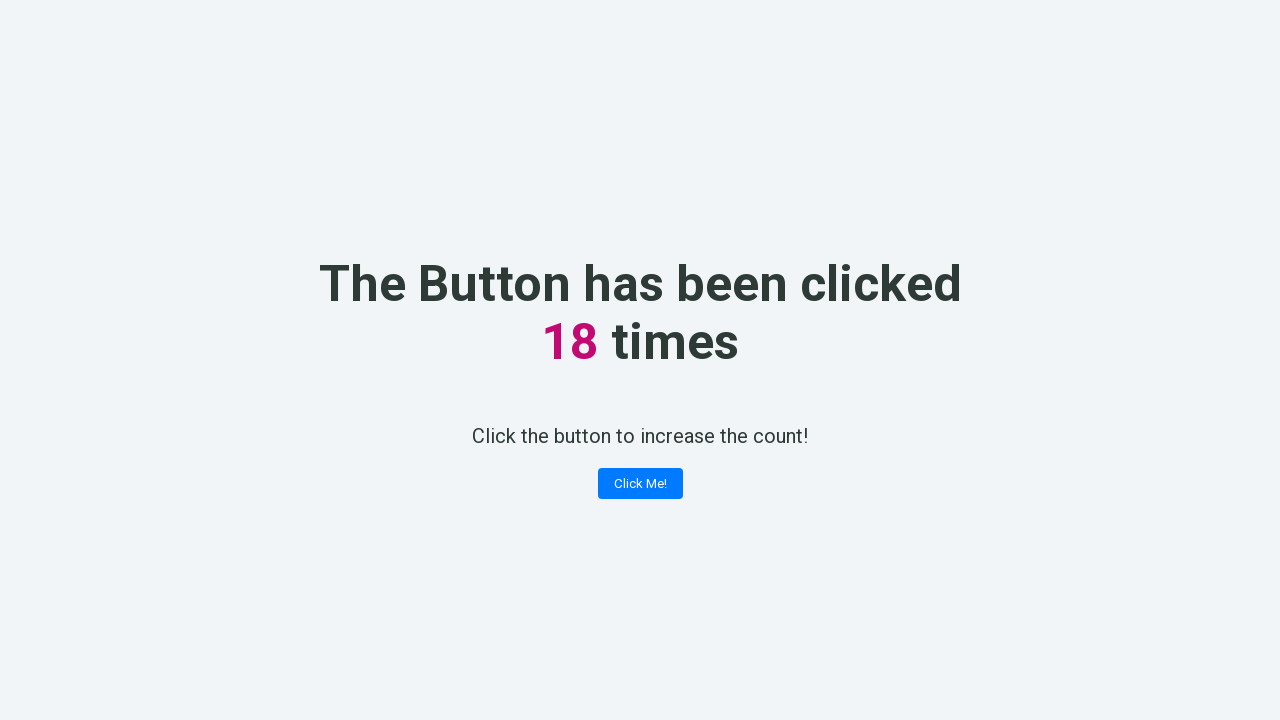

Retrieved counter value: 18
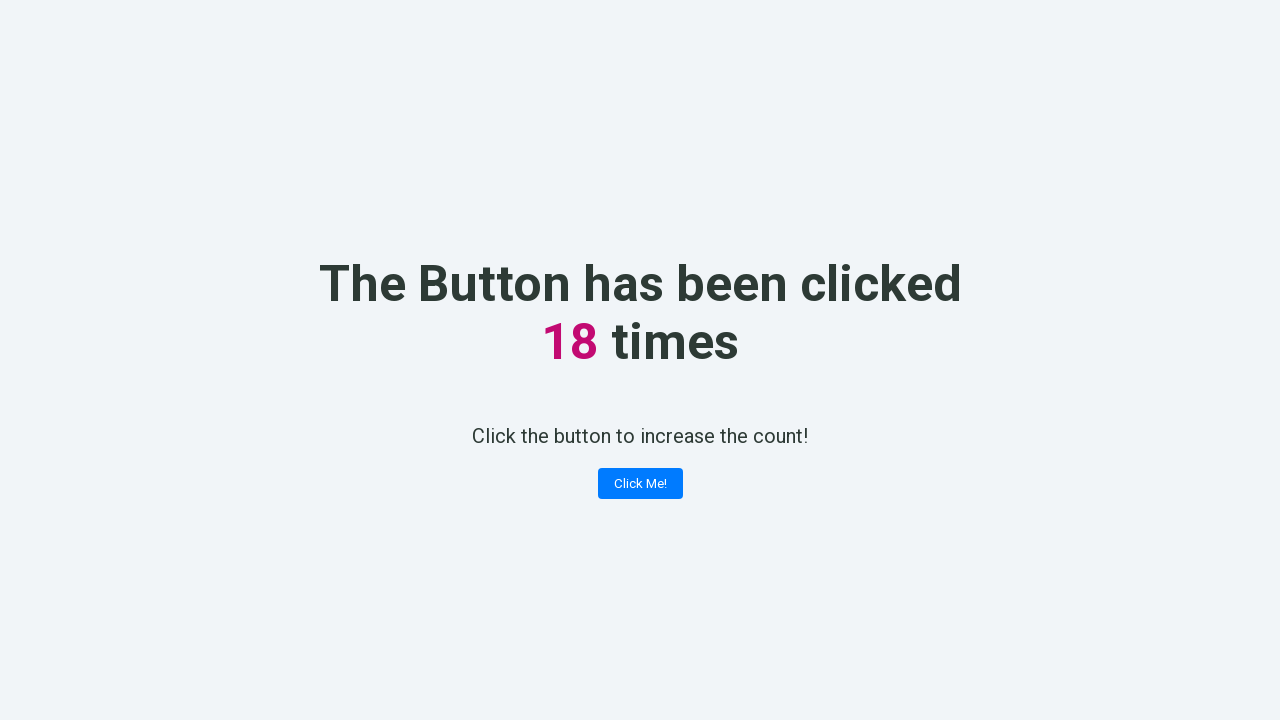

Clicked 'Click Me!' button (iteration 19) at (640, 484) on button:has-text('Click Me!')
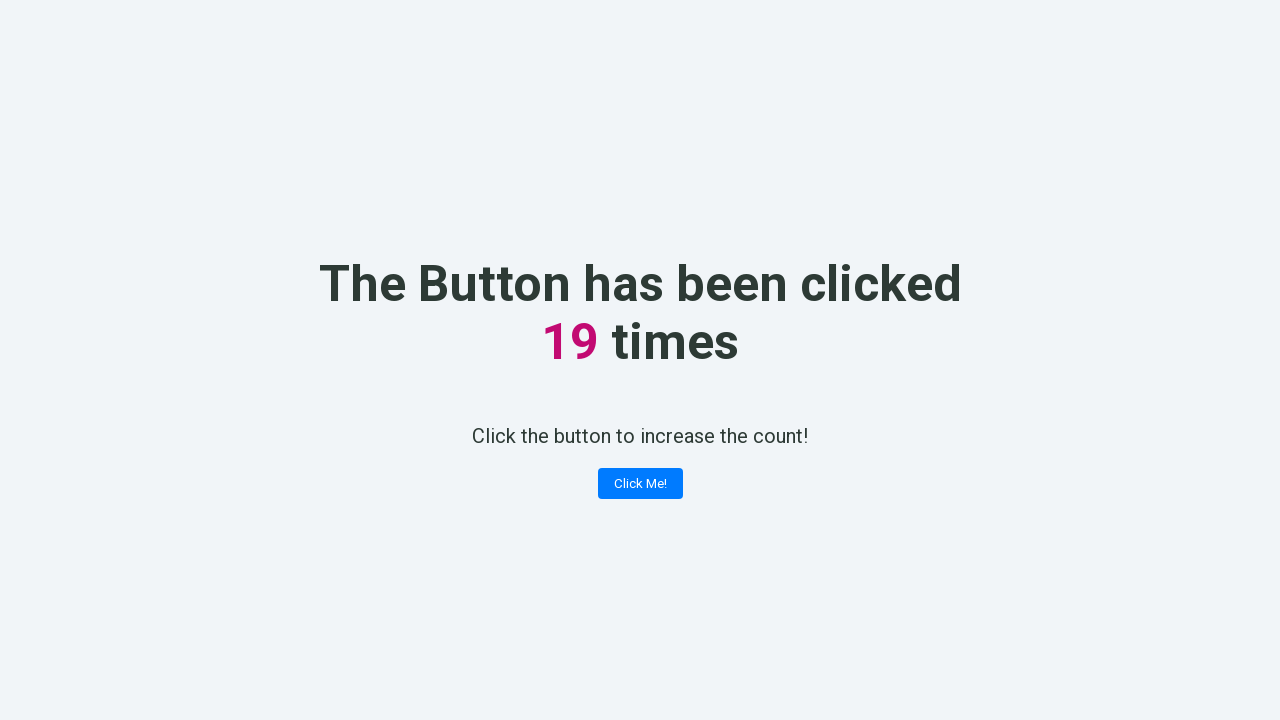

Retrieved counter value: 19
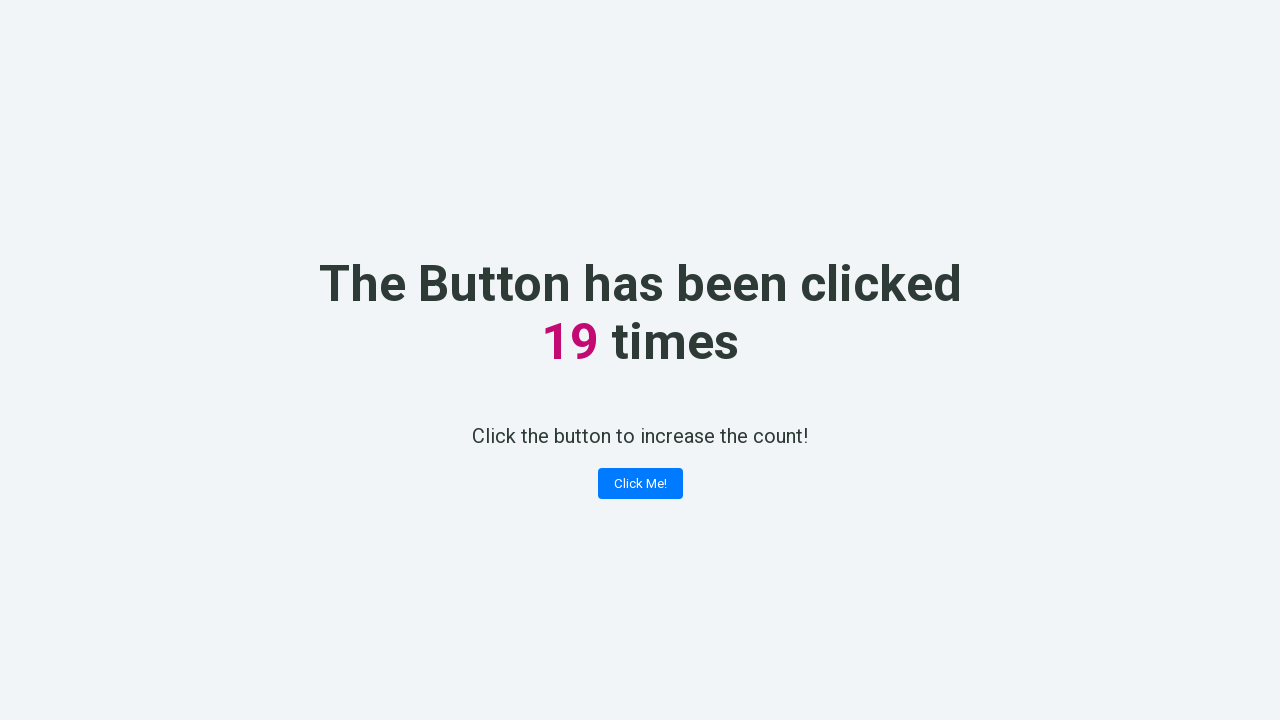

Clicked 'Click Me!' button (iteration 20) at (640, 484) on button:has-text('Click Me!')
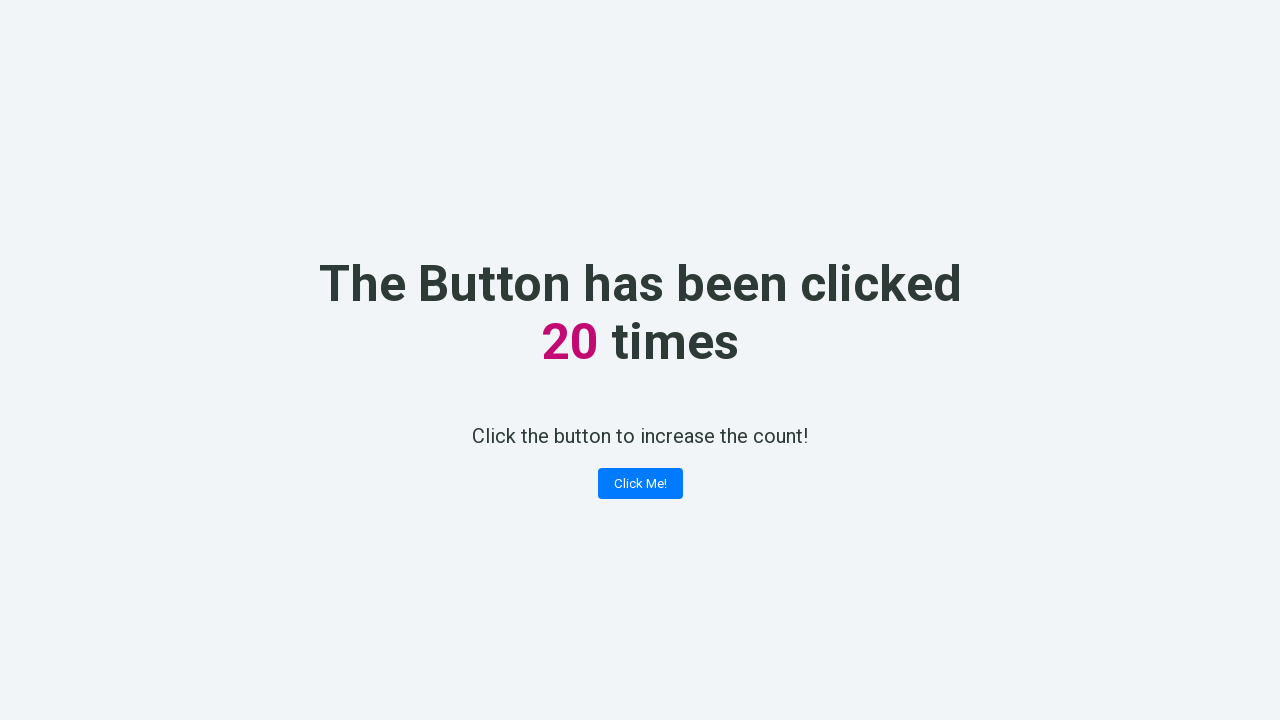

Retrieved counter value: 20
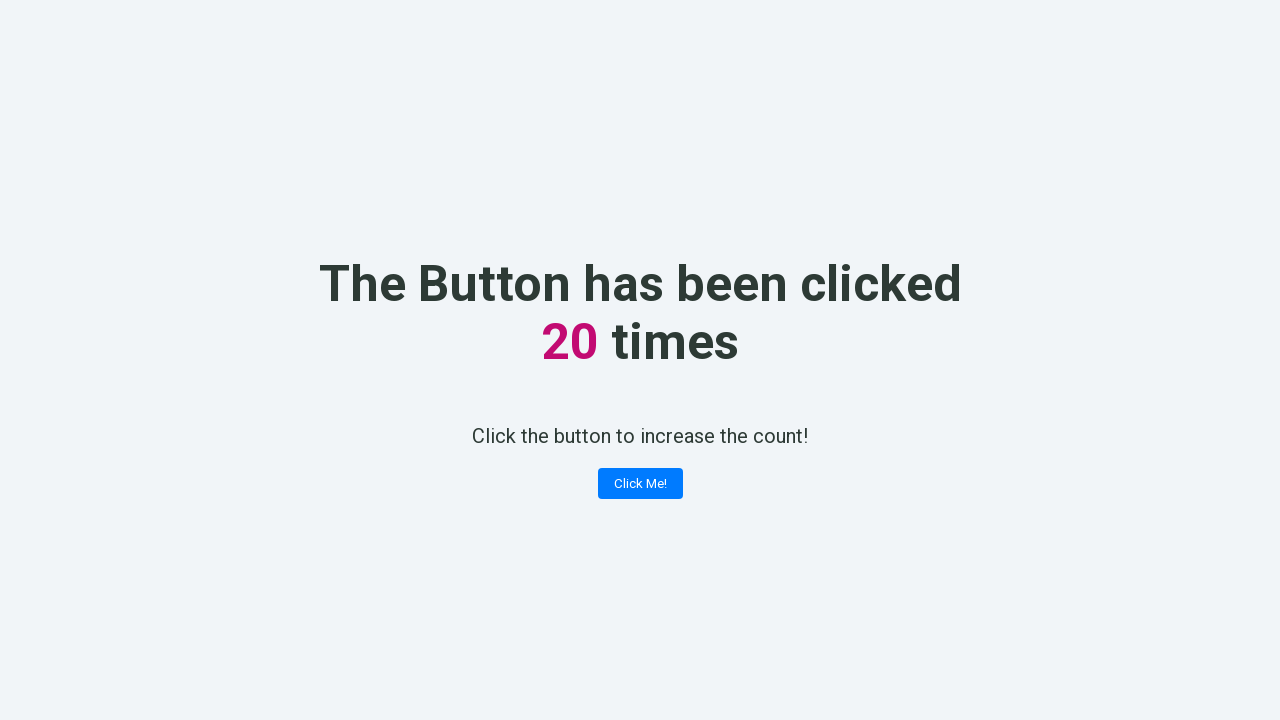

Clicked 'Click Me!' button (iteration 21) at (640, 484) on button:has-text('Click Me!')
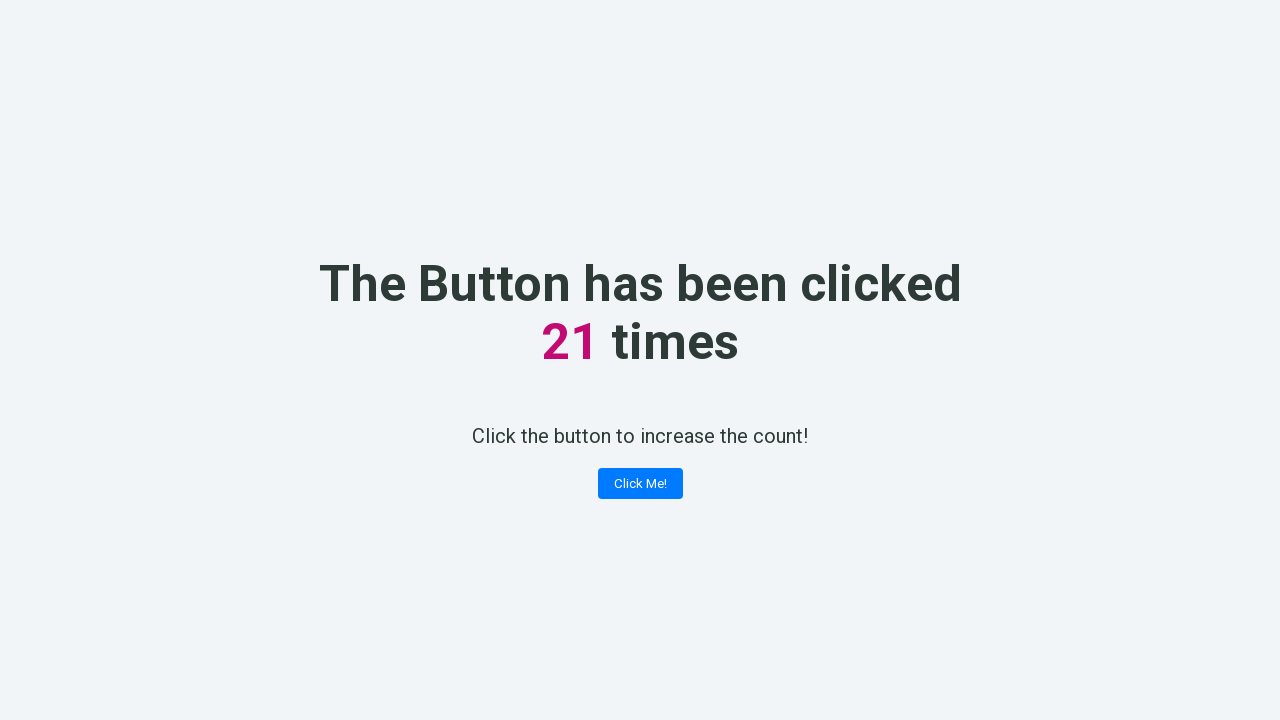

Retrieved counter value: 21
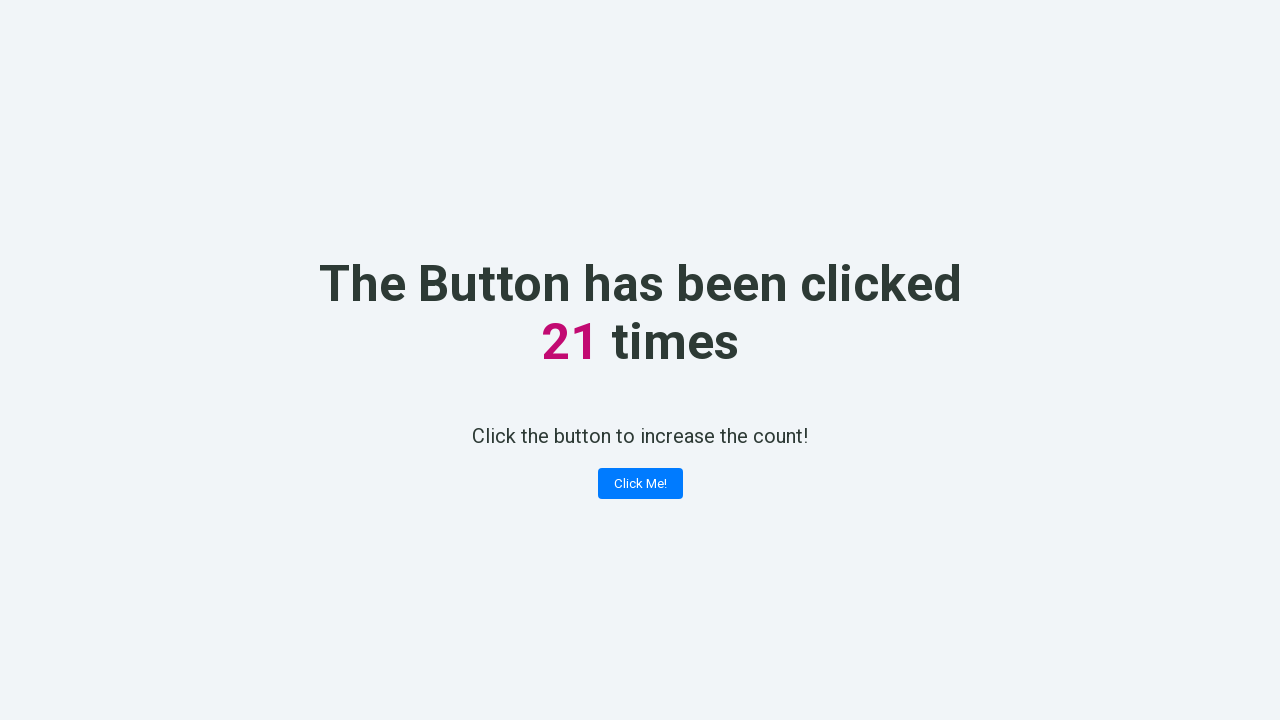

Clicked 'Click Me!' button (iteration 22) at (640, 484) on button:has-text('Click Me!')
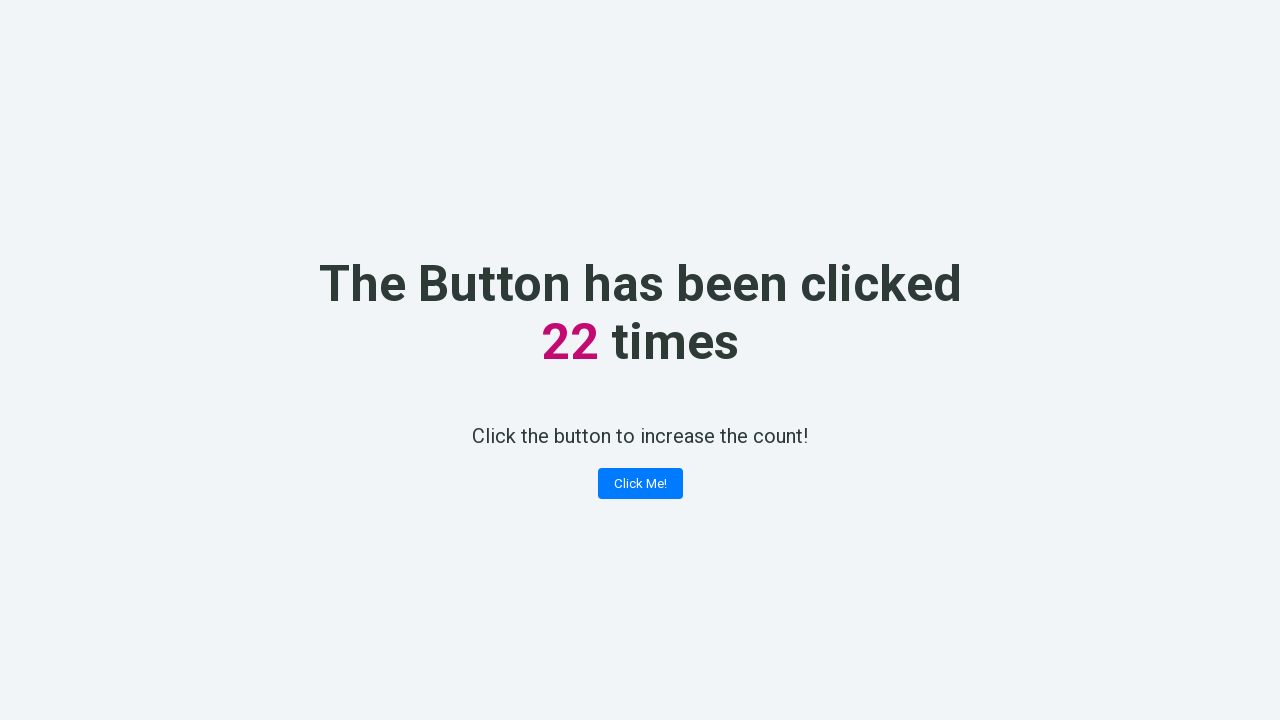

Retrieved counter value: 22
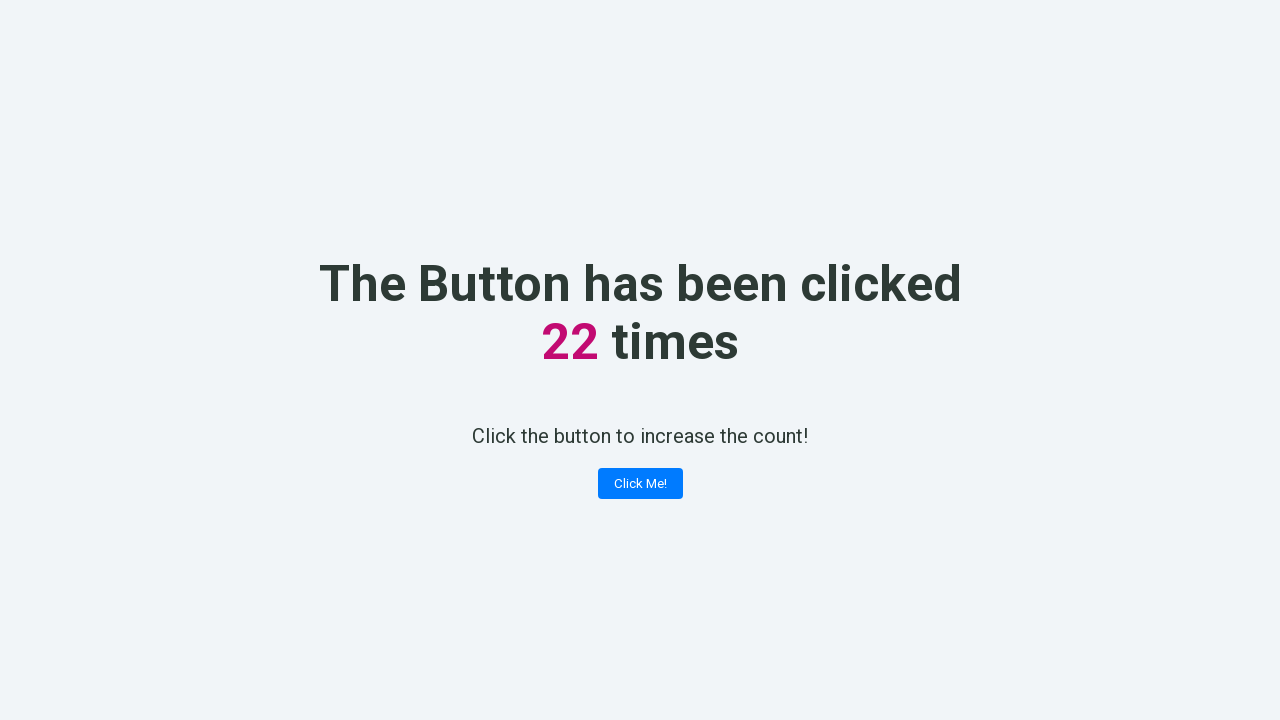

Clicked 'Click Me!' button (iteration 23) at (640, 484) on button:has-text('Click Me!')
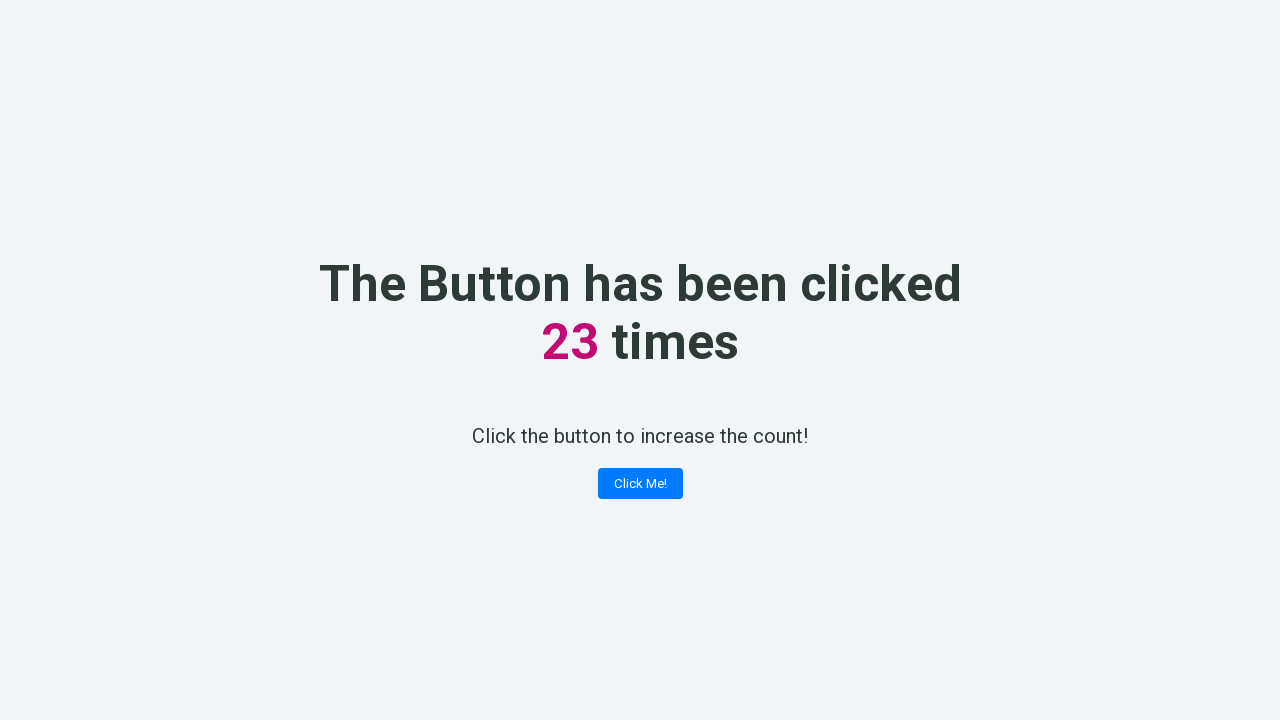

Retrieved counter value: 23
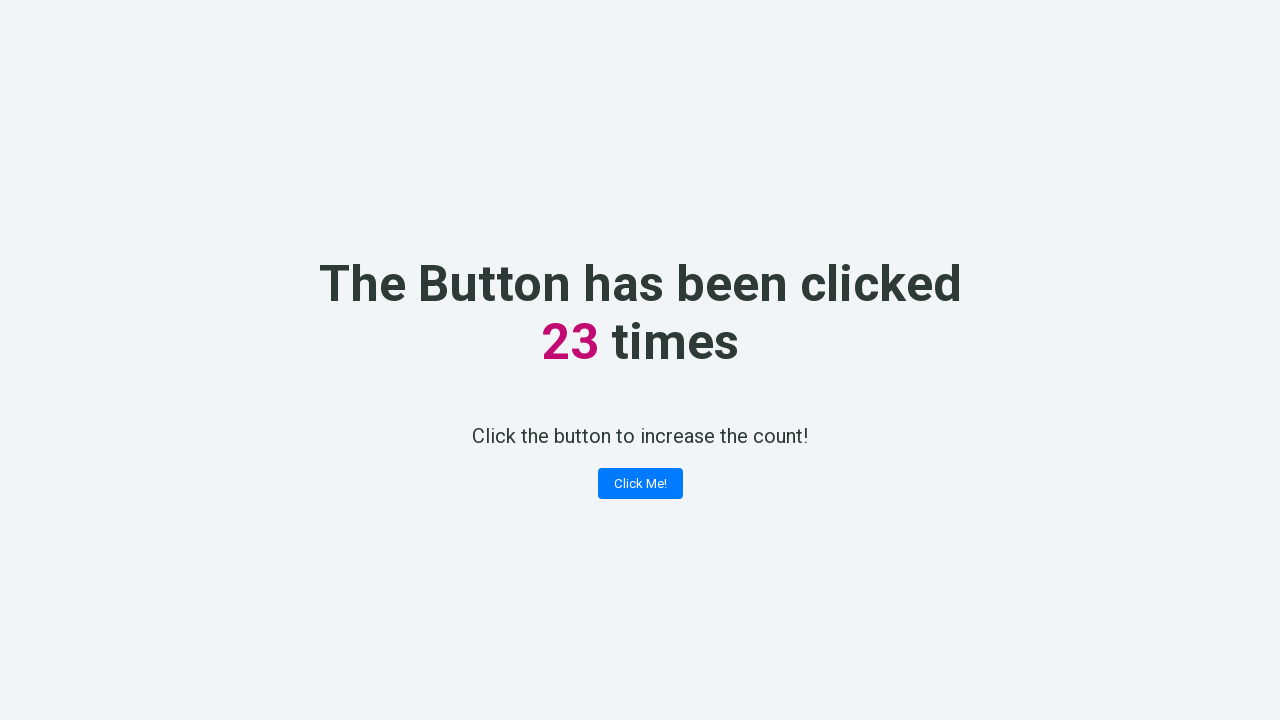

Clicked 'Click Me!' button (iteration 24) at (640, 484) on button:has-text('Click Me!')
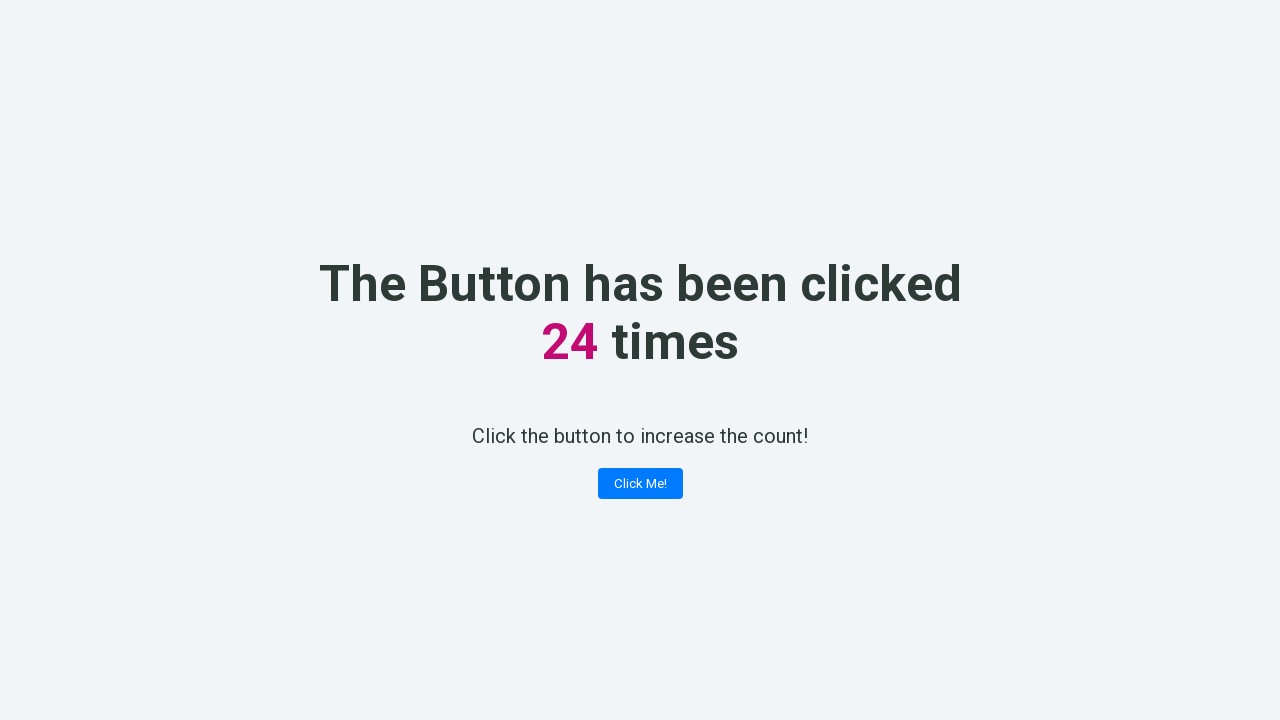

Retrieved counter value: 24
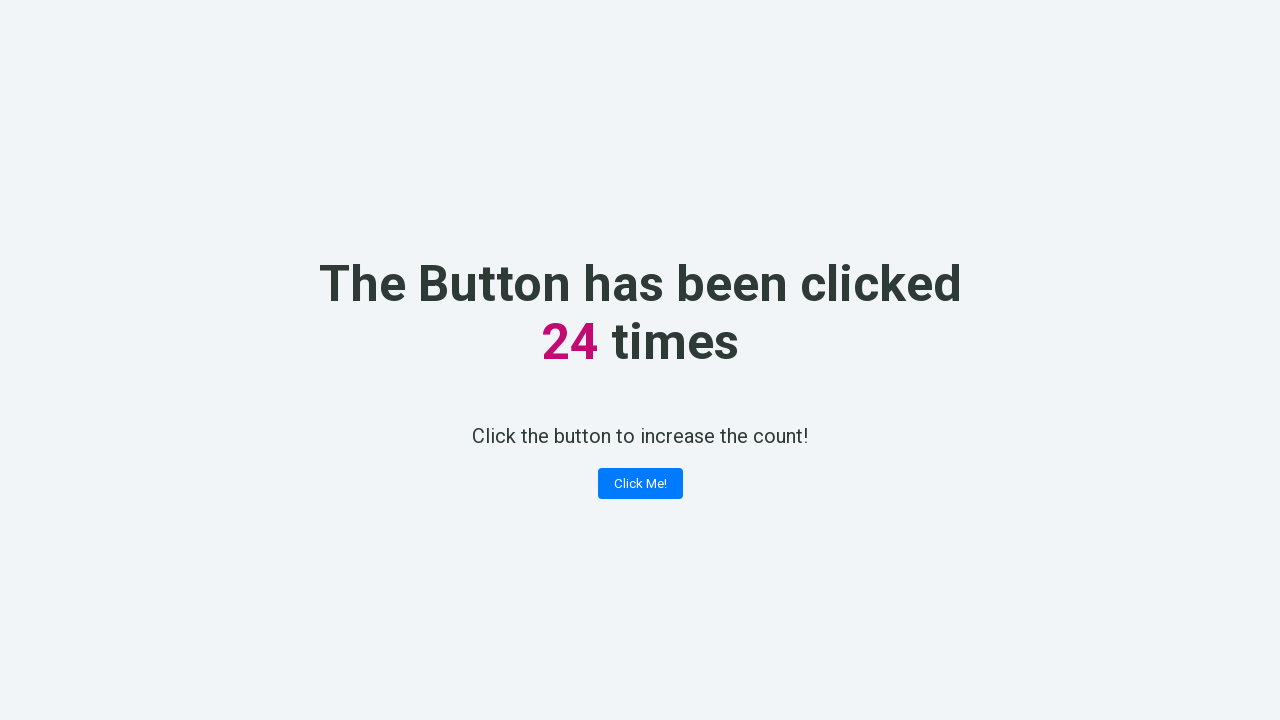

Clicked 'Click Me!' button (iteration 25) at (640, 484) on button:has-text('Click Me!')
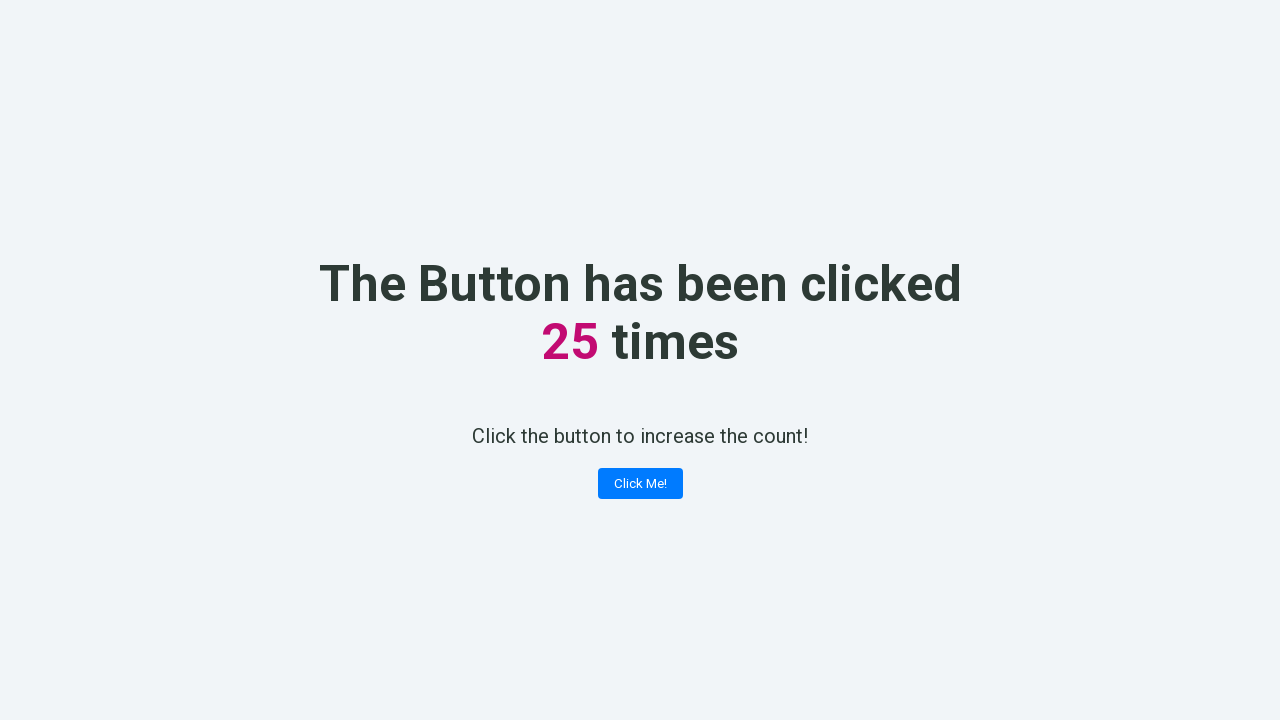

Retrieved counter value: 25
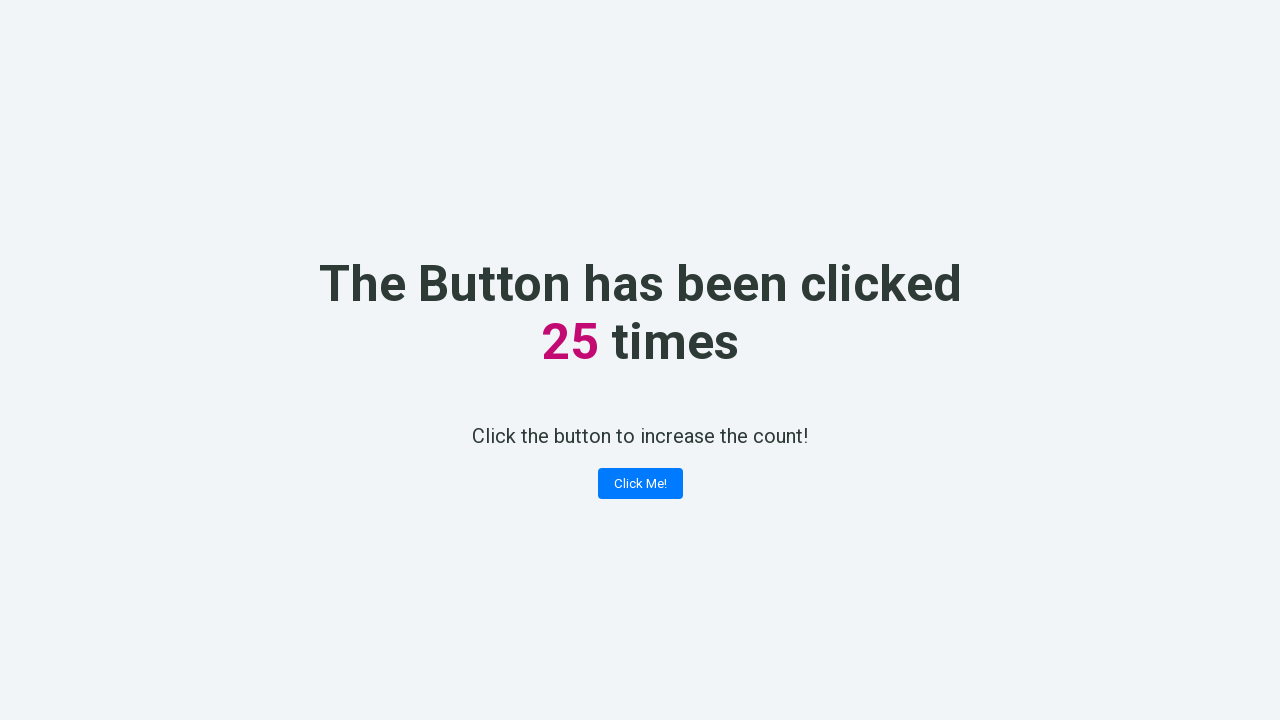

Clicked 'Click Me!' button (iteration 26) at (640, 484) on button:has-text('Click Me!')
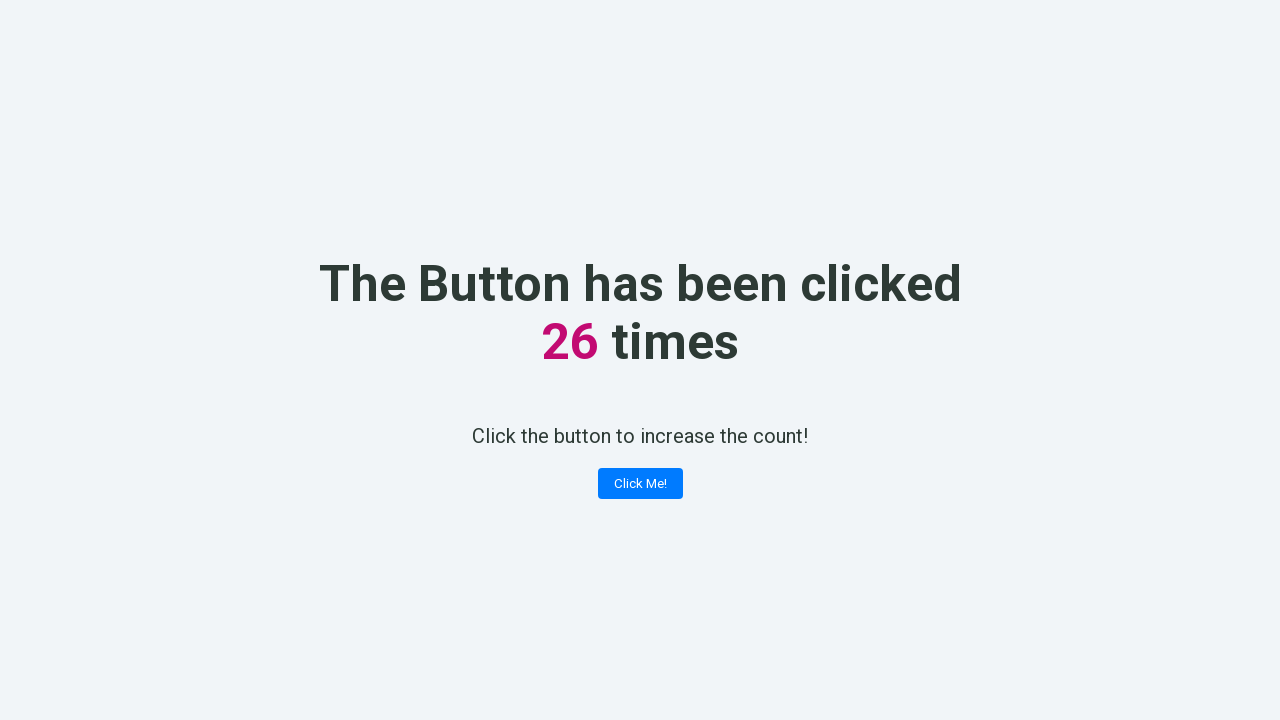

Retrieved counter value: 26
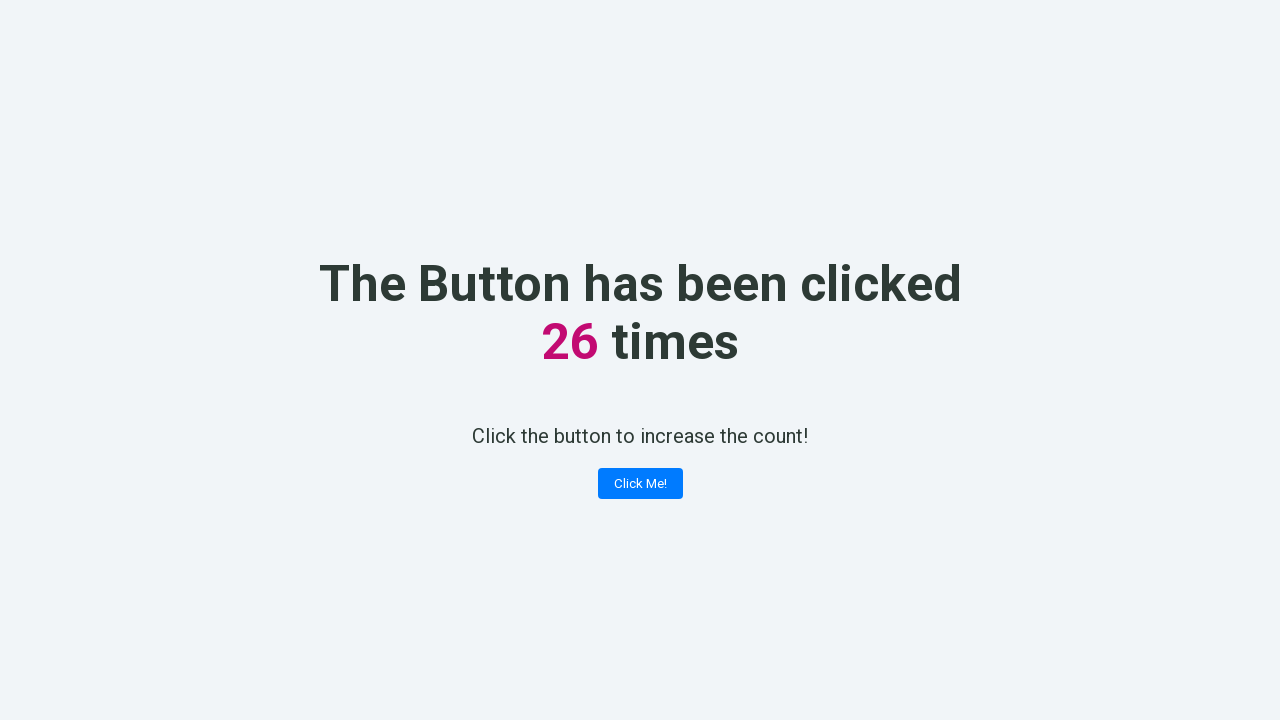

Clicked 'Click Me!' button (iteration 27) at (640, 484) on button:has-text('Click Me!')
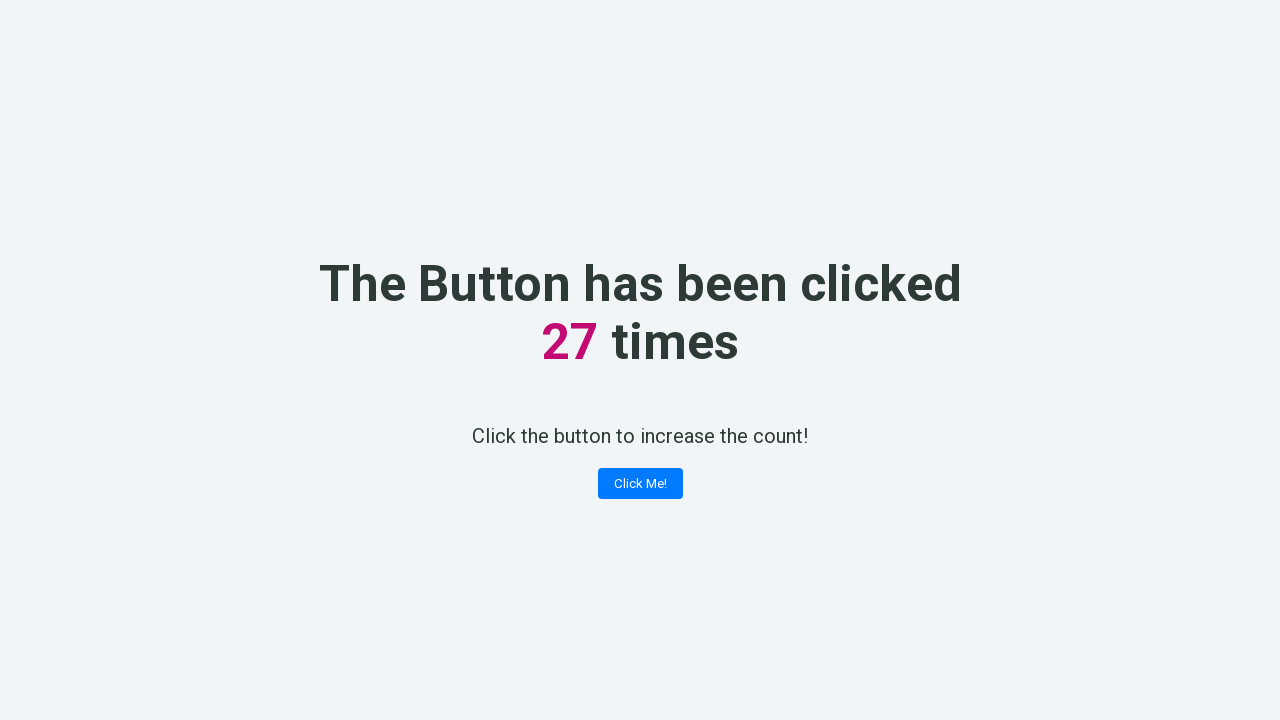

Retrieved counter value: 27
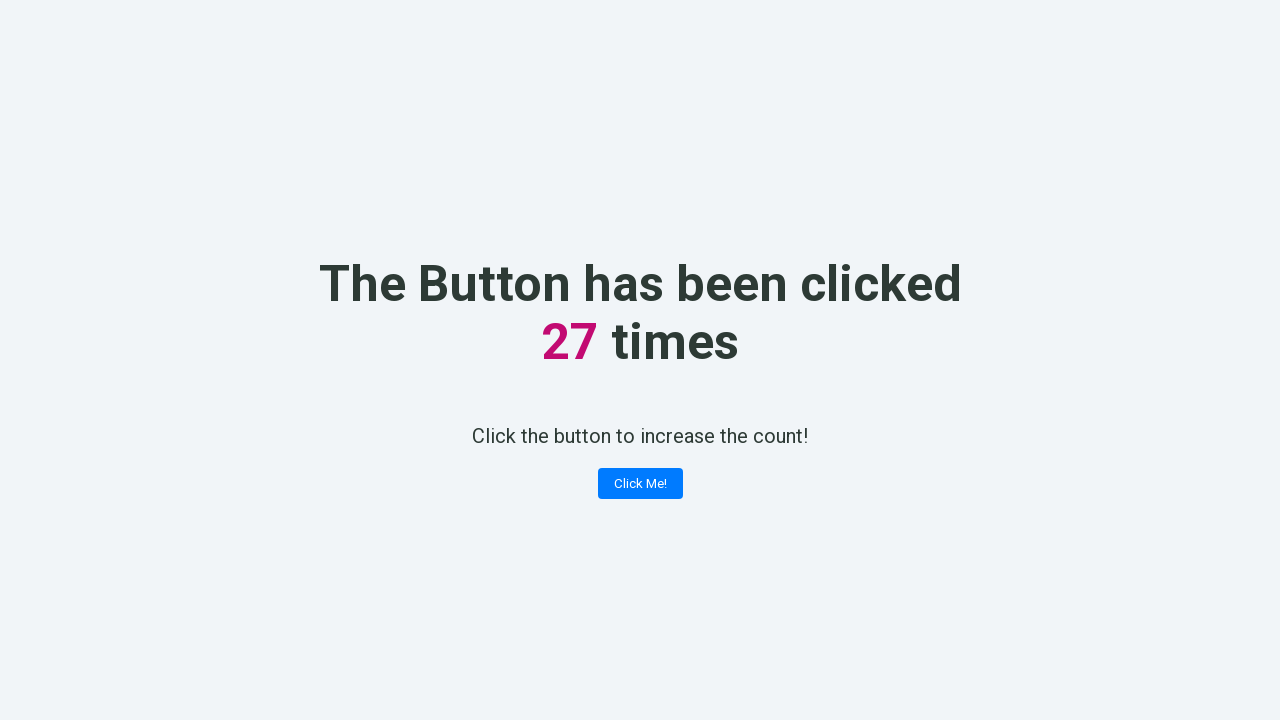

Clicked 'Click Me!' button (iteration 28) at (640, 484) on button:has-text('Click Me!')
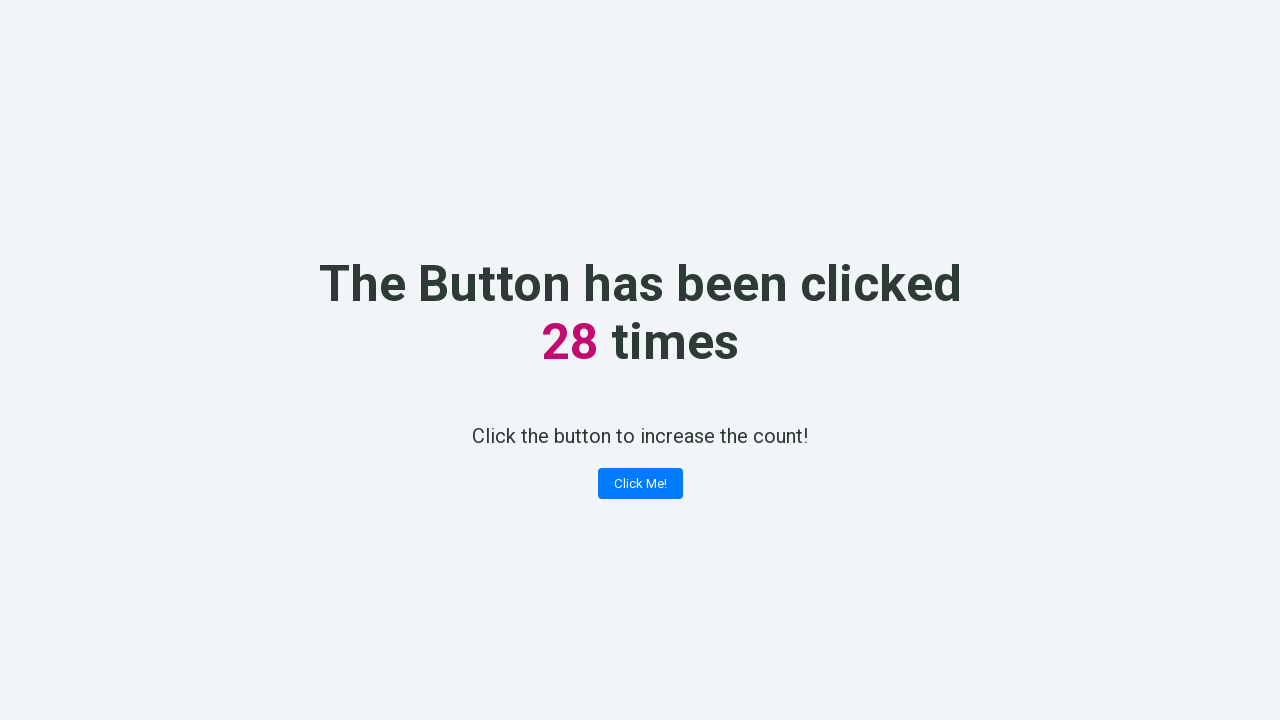

Retrieved counter value: 28
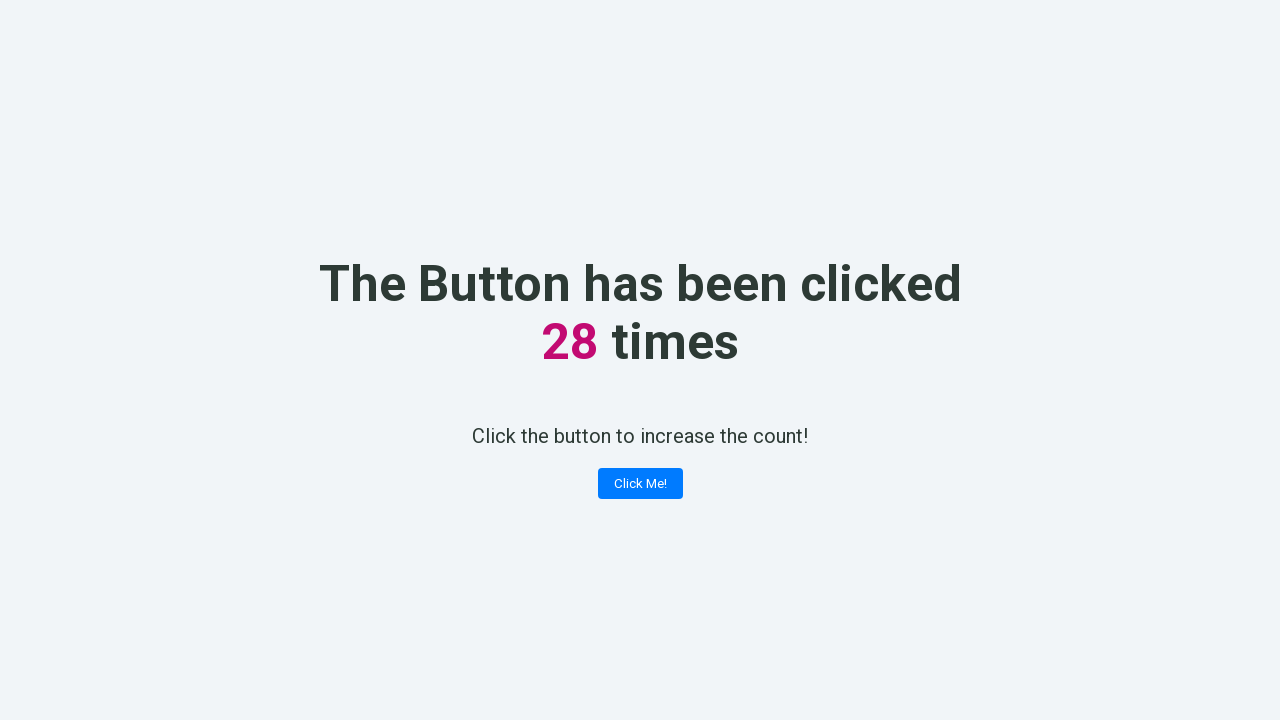

Clicked 'Click Me!' button (iteration 29) at (640, 484) on button:has-text('Click Me!')
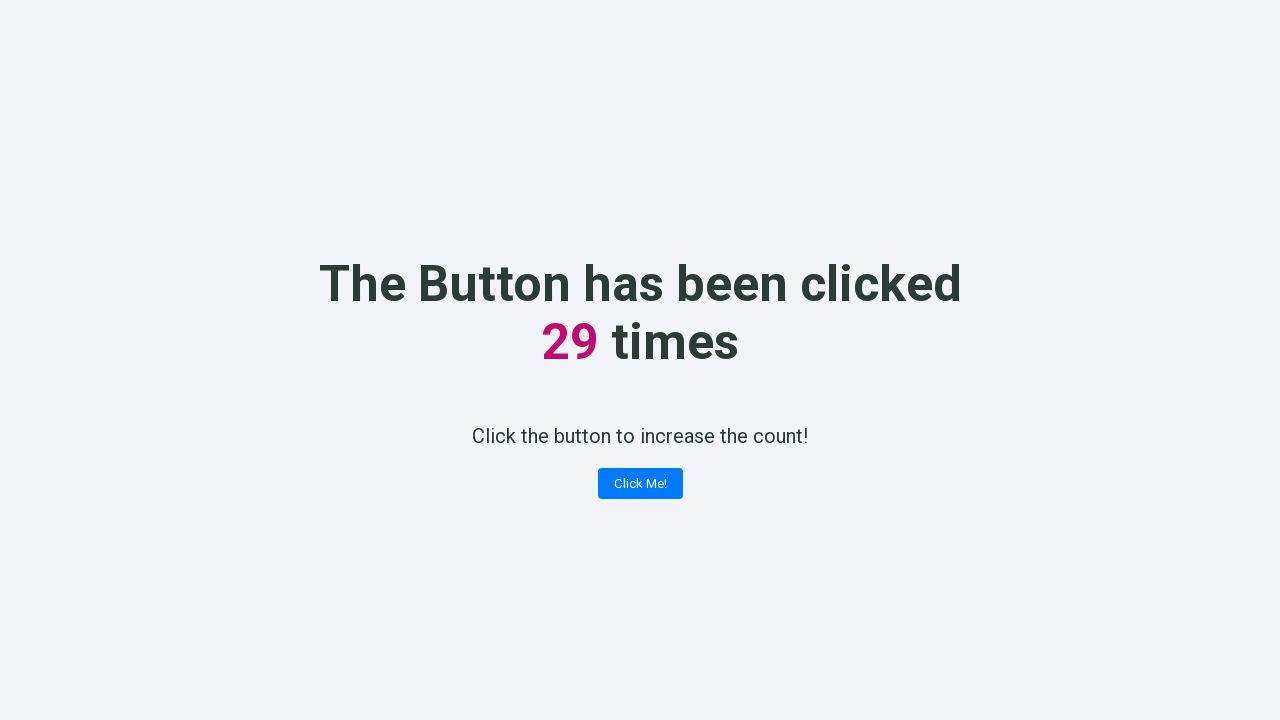

Retrieved counter value: 29
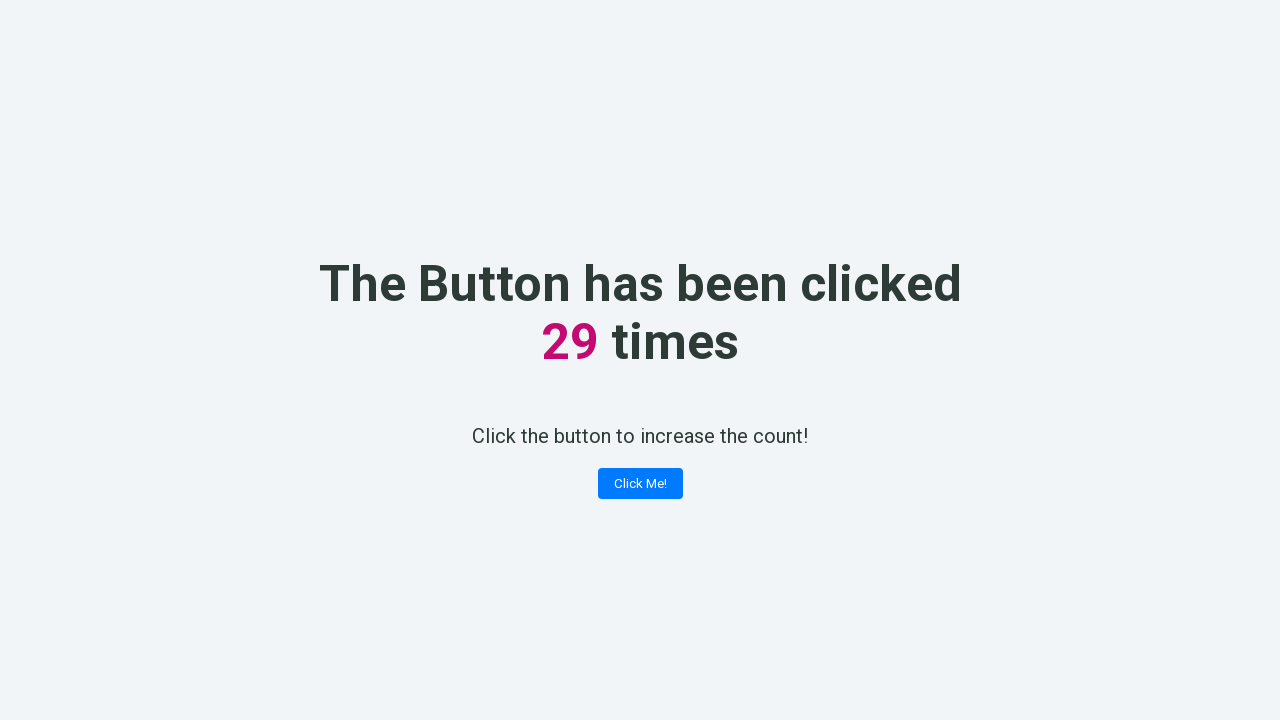

Clicked 'Click Me!' button (iteration 30) at (640, 484) on button:has-text('Click Me!')
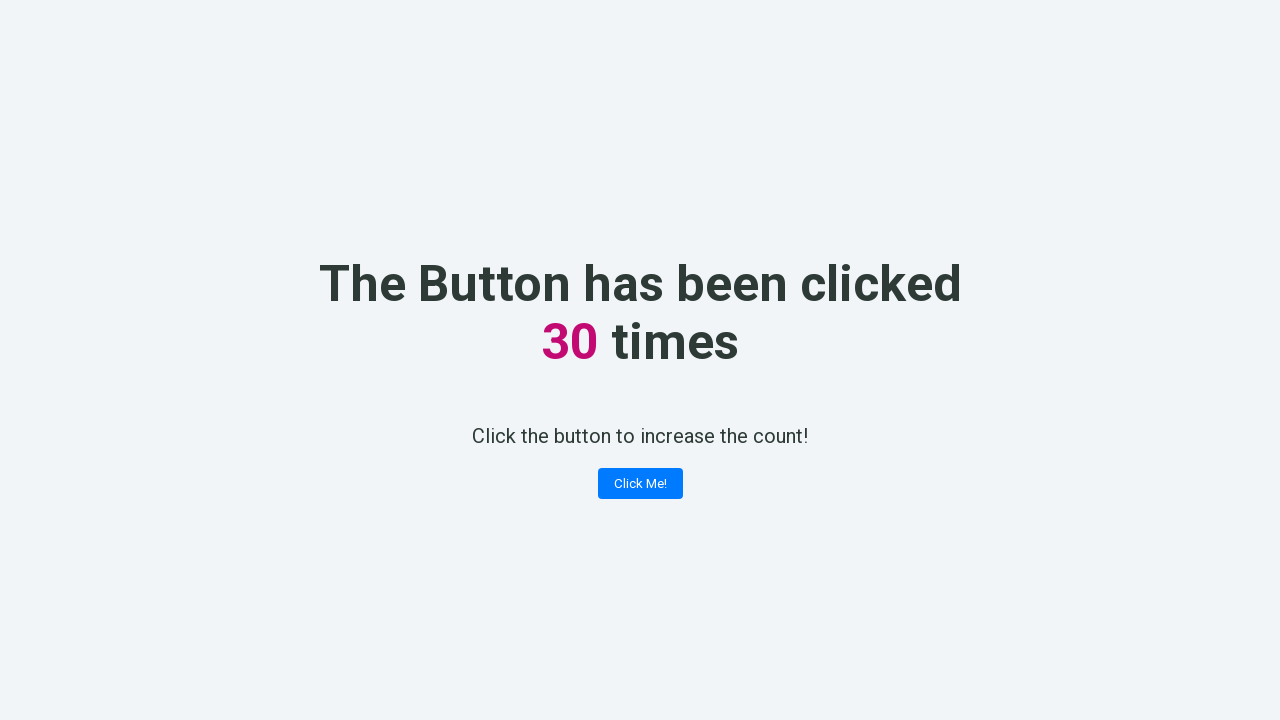

Retrieved counter value: 30
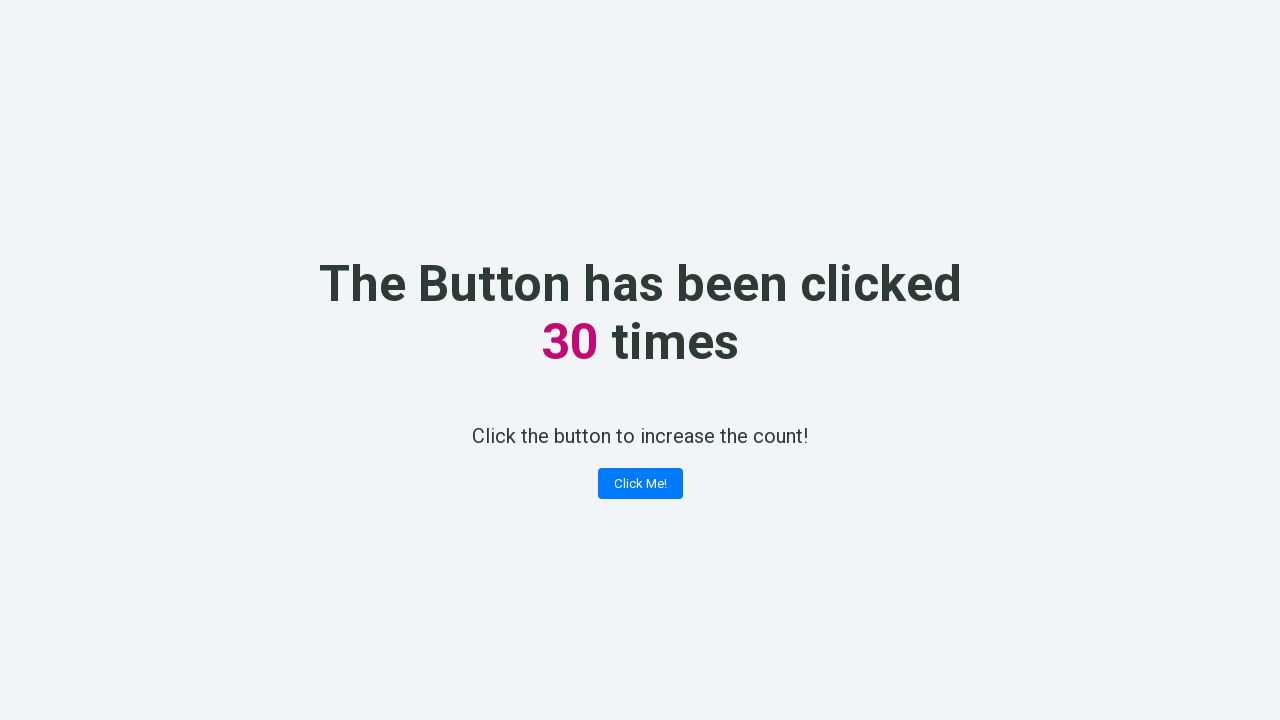

Clicked 'Click Me!' button (iteration 31) at (640, 484) on button:has-text('Click Me!')
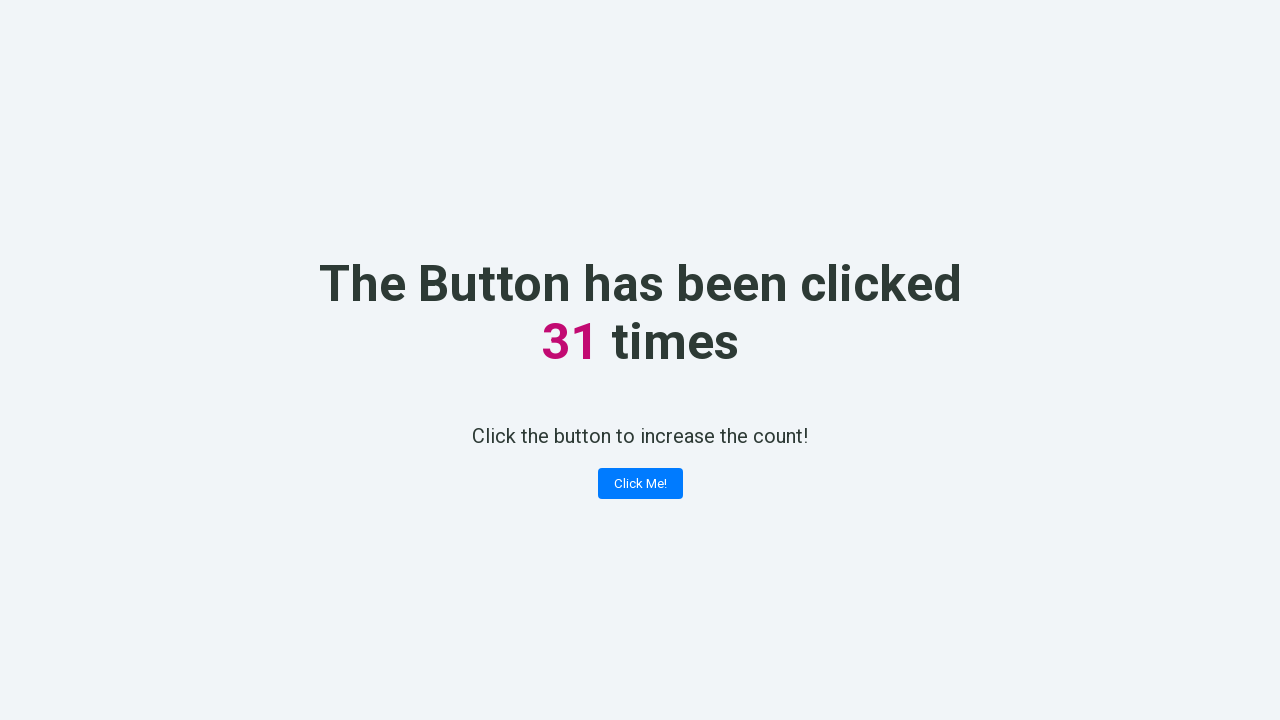

Retrieved counter value: 31
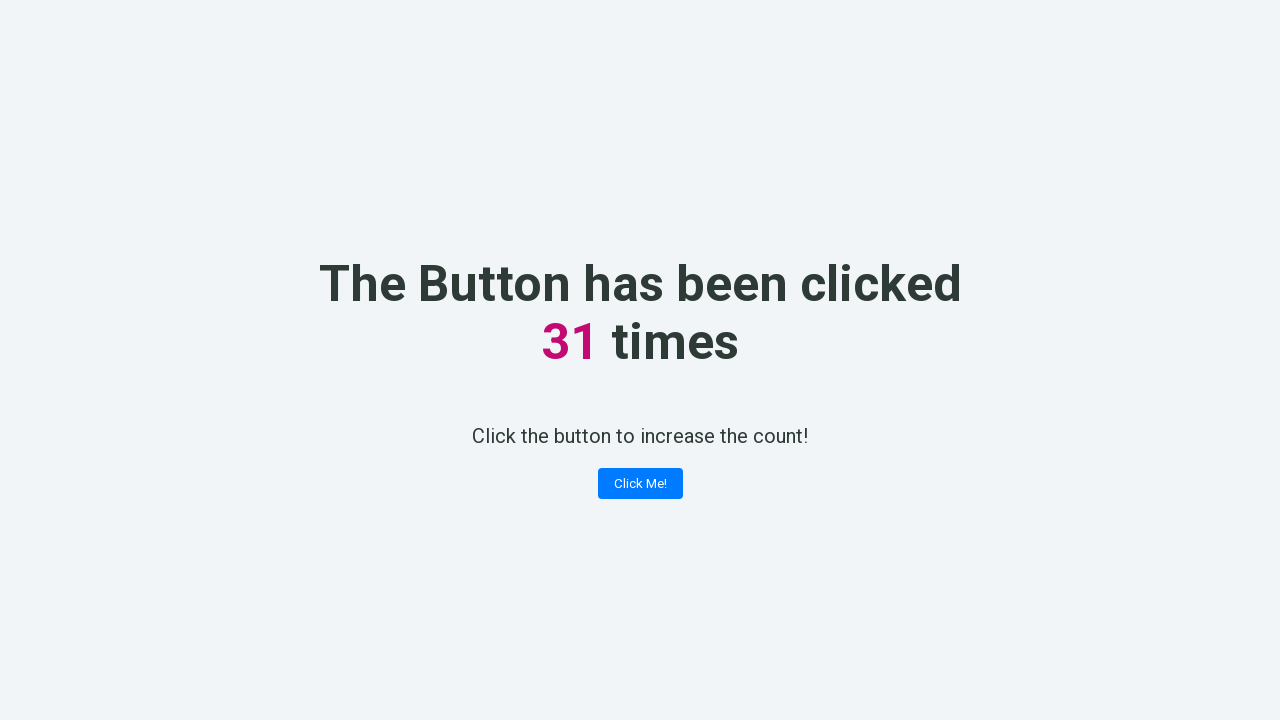

Clicked 'Click Me!' button (iteration 32) at (640, 484) on button:has-text('Click Me!')
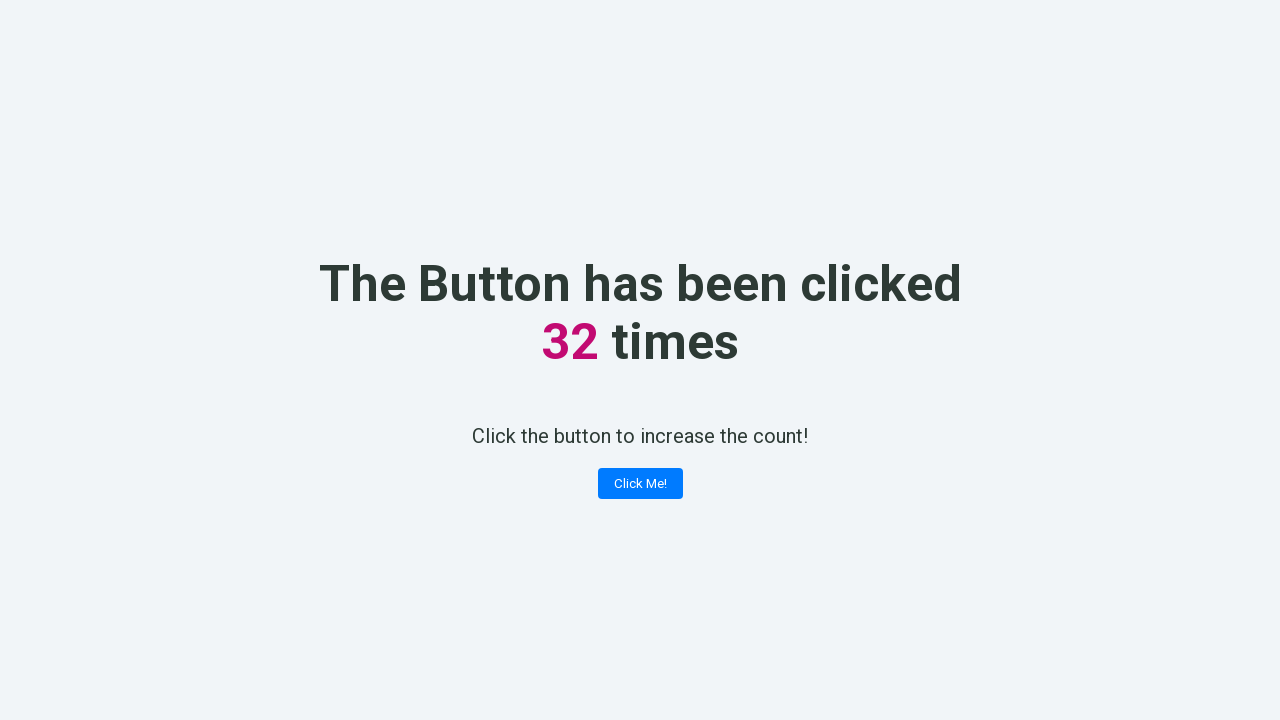

Retrieved counter value: 32
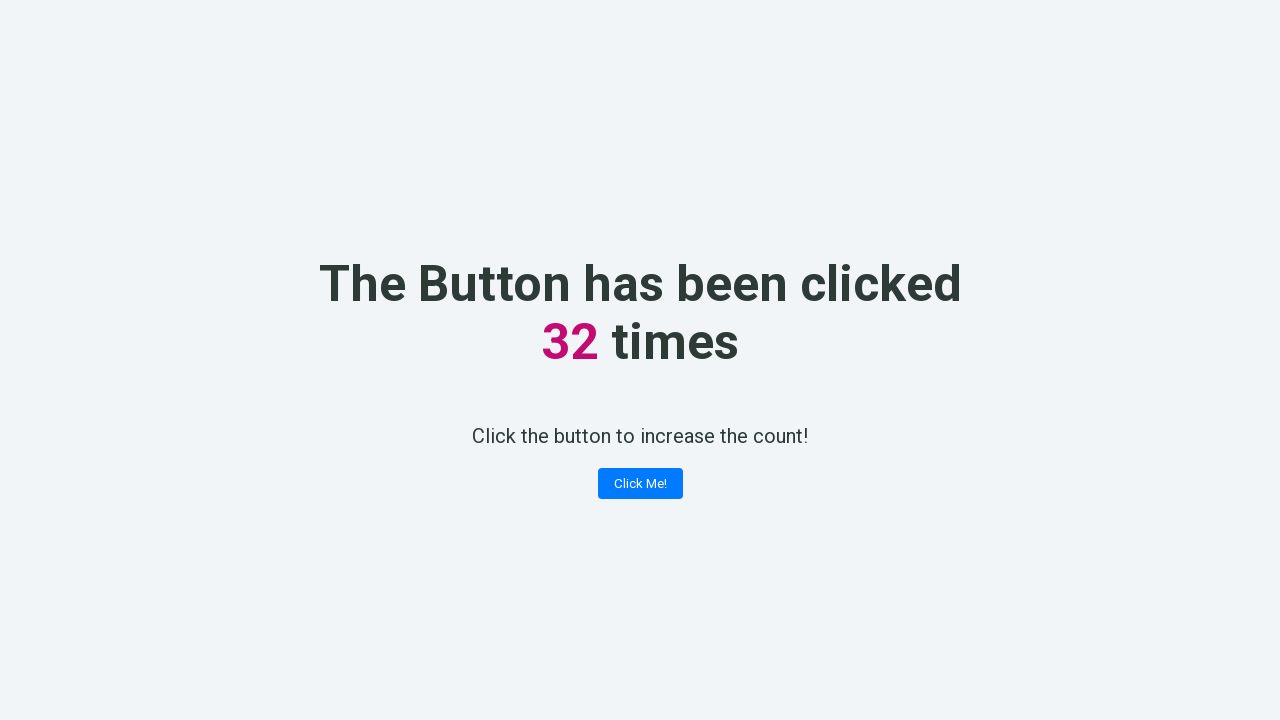

Clicked 'Click Me!' button (iteration 33) at (640, 484) on button:has-text('Click Me!')
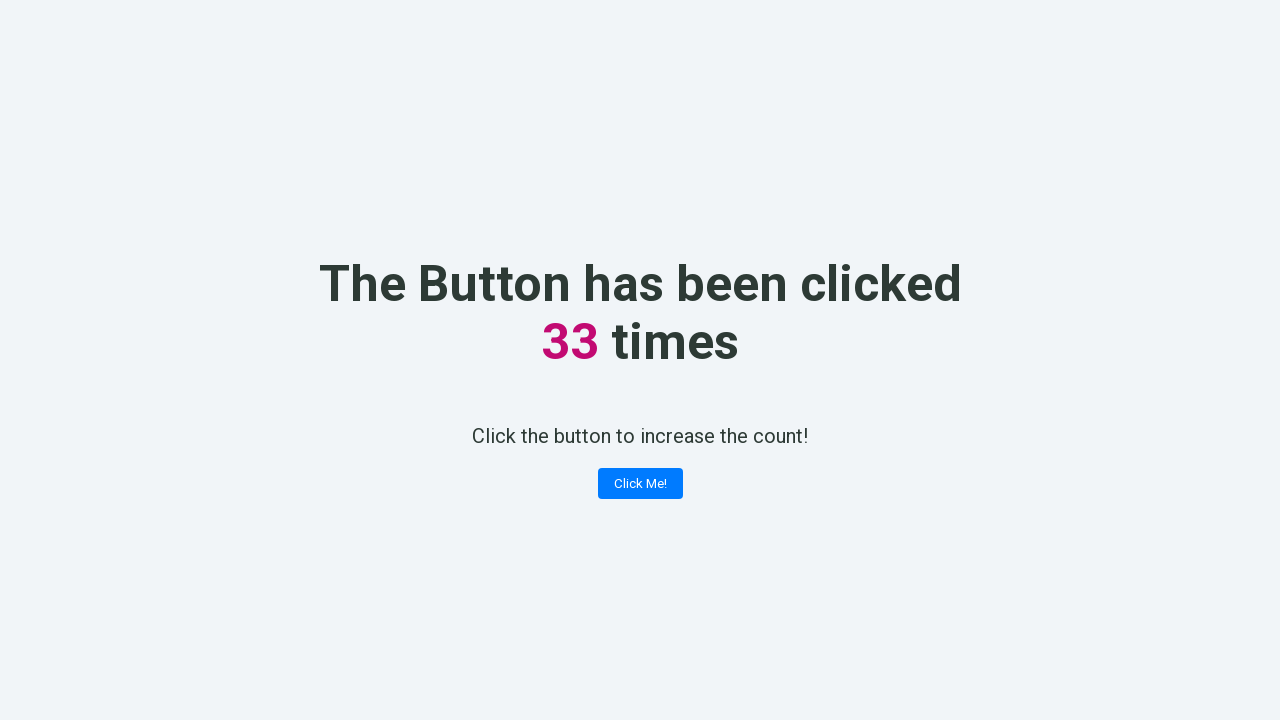

Retrieved counter value: 33
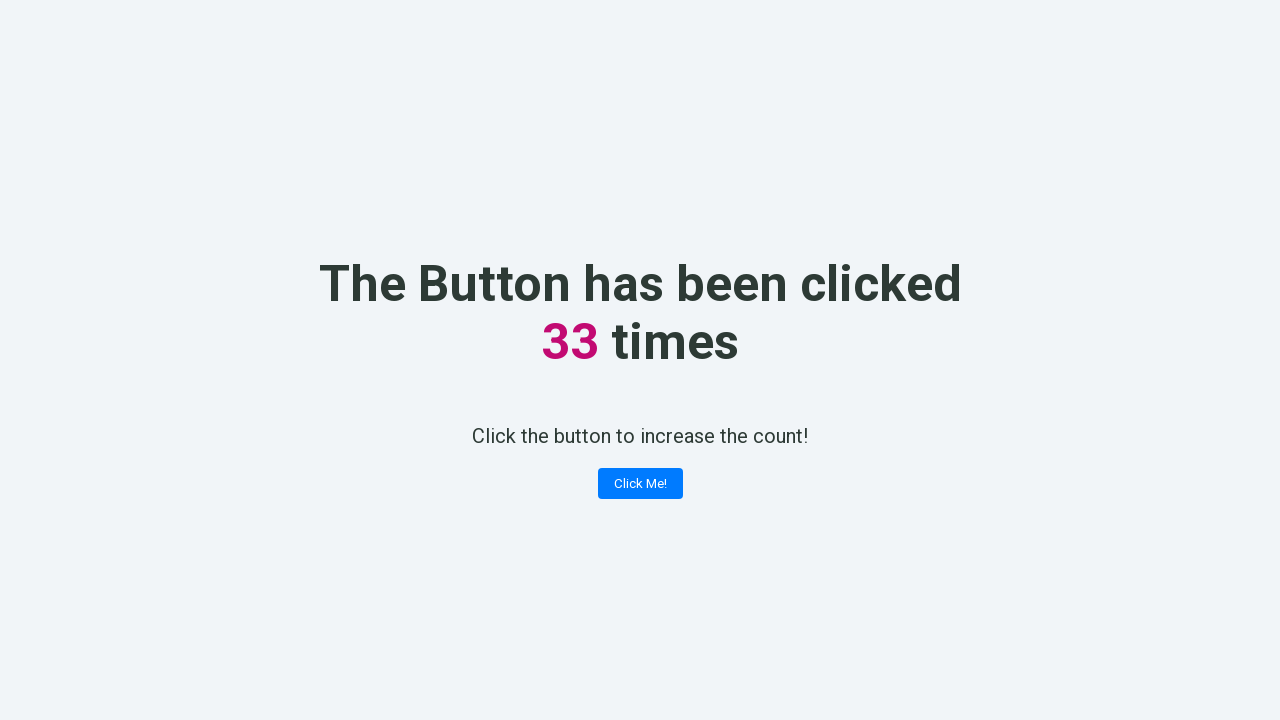

Clicked 'Click Me!' button (iteration 34) at (640, 484) on button:has-text('Click Me!')
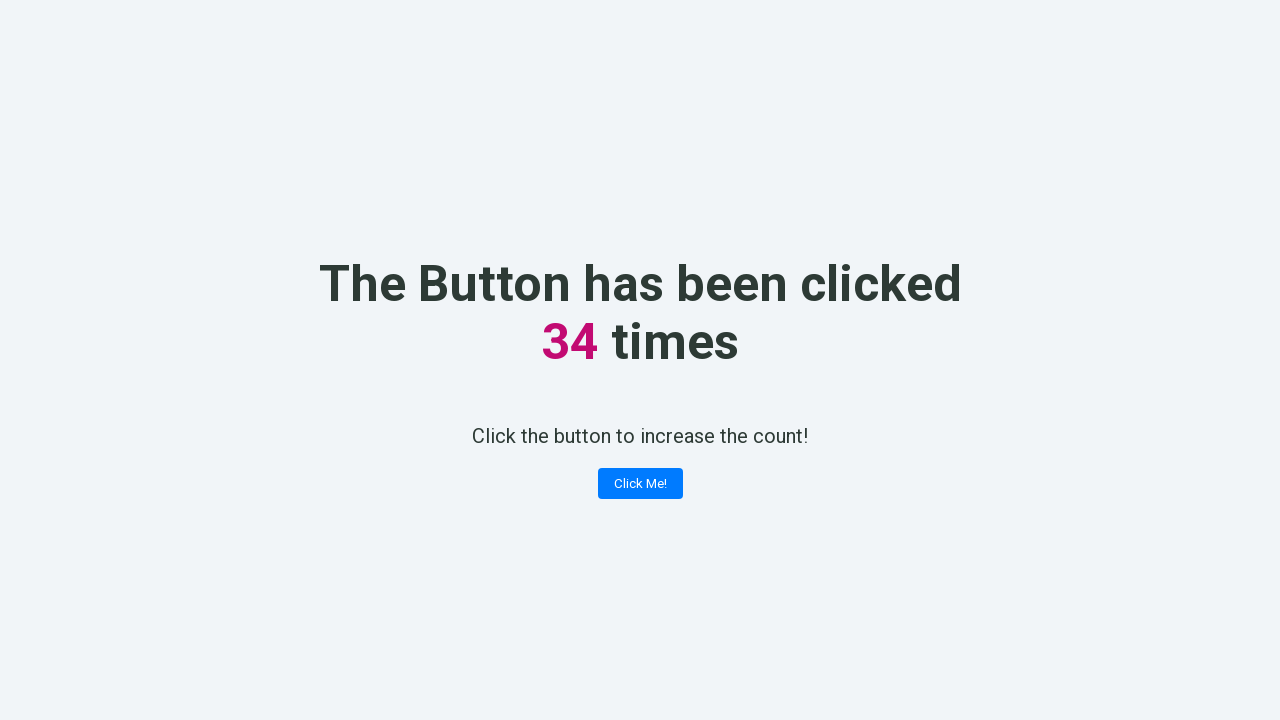

Retrieved counter value: 34
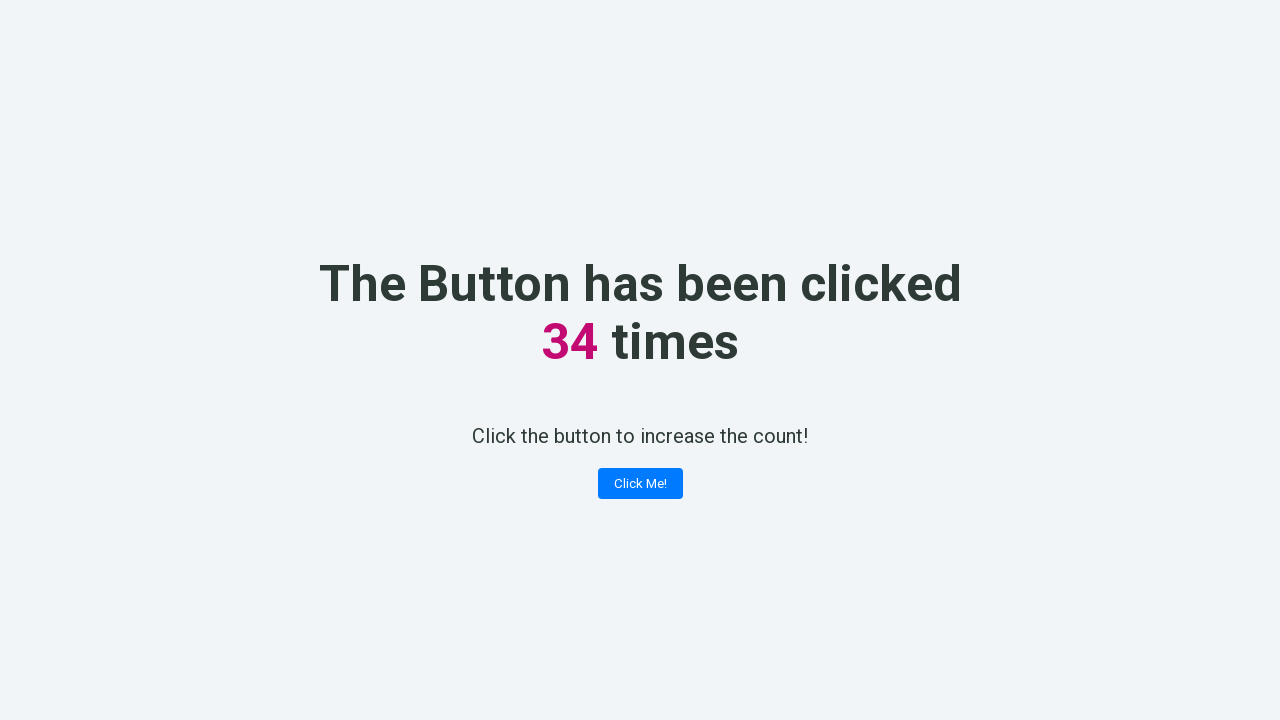

Clicked 'Click Me!' button (iteration 35) at (640, 484) on button:has-text('Click Me!')
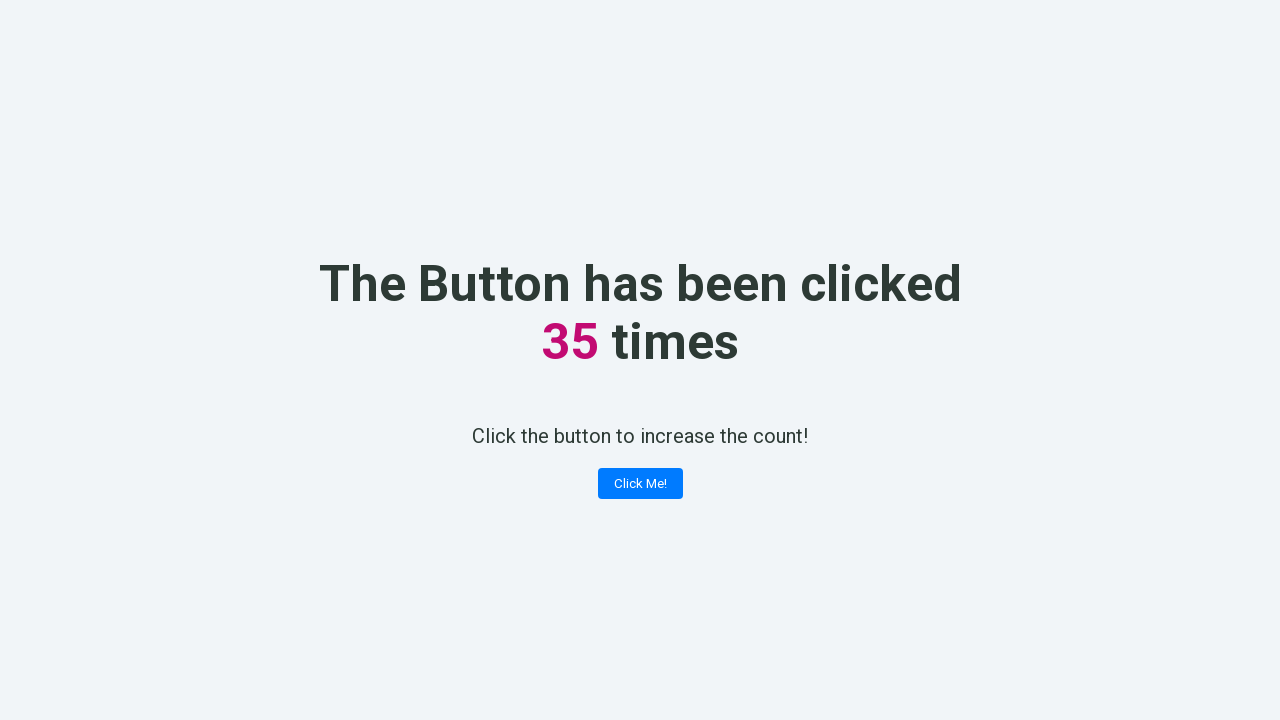

Retrieved counter value: 35
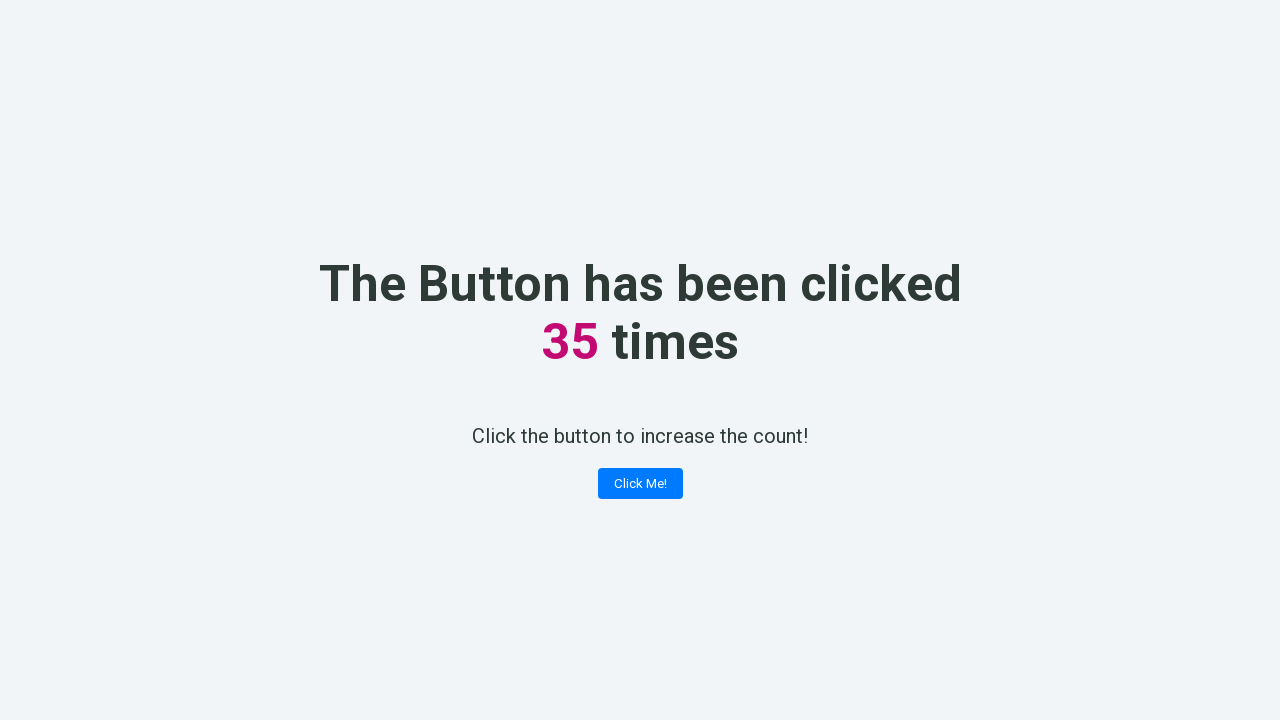

Clicked 'Click Me!' button (iteration 36) at (640, 484) on button:has-text('Click Me!')
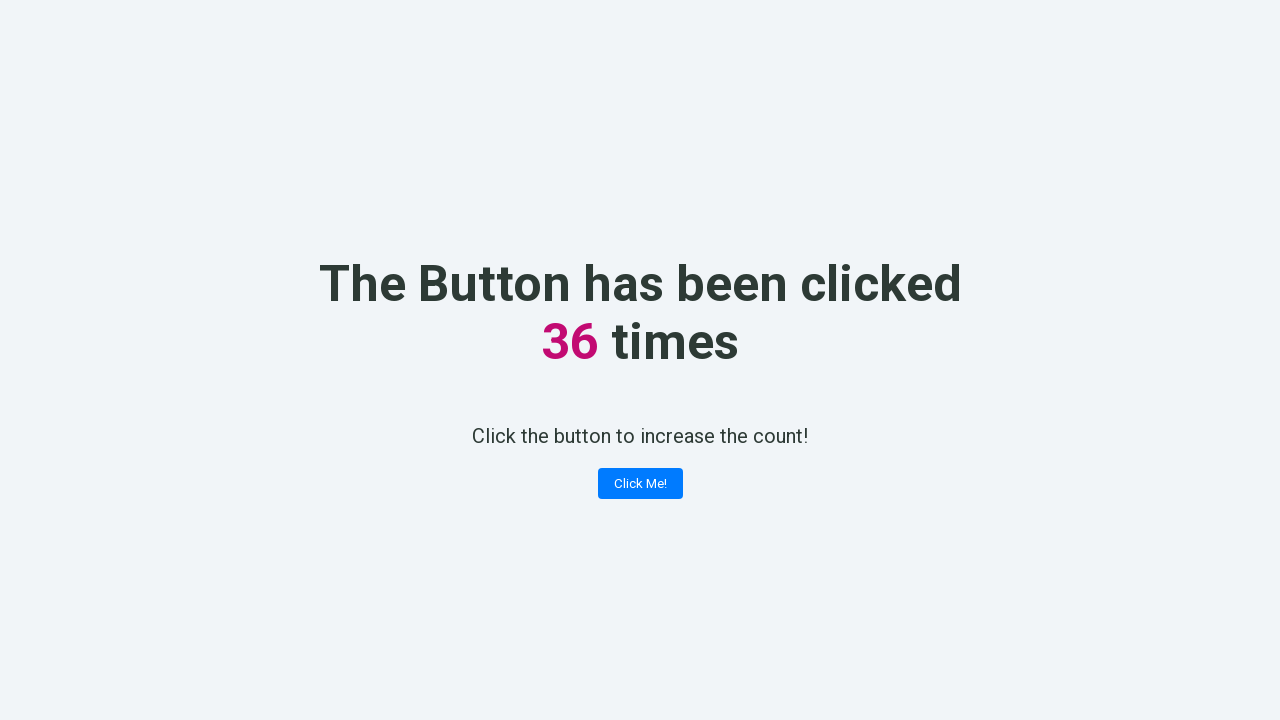

Retrieved counter value: 36
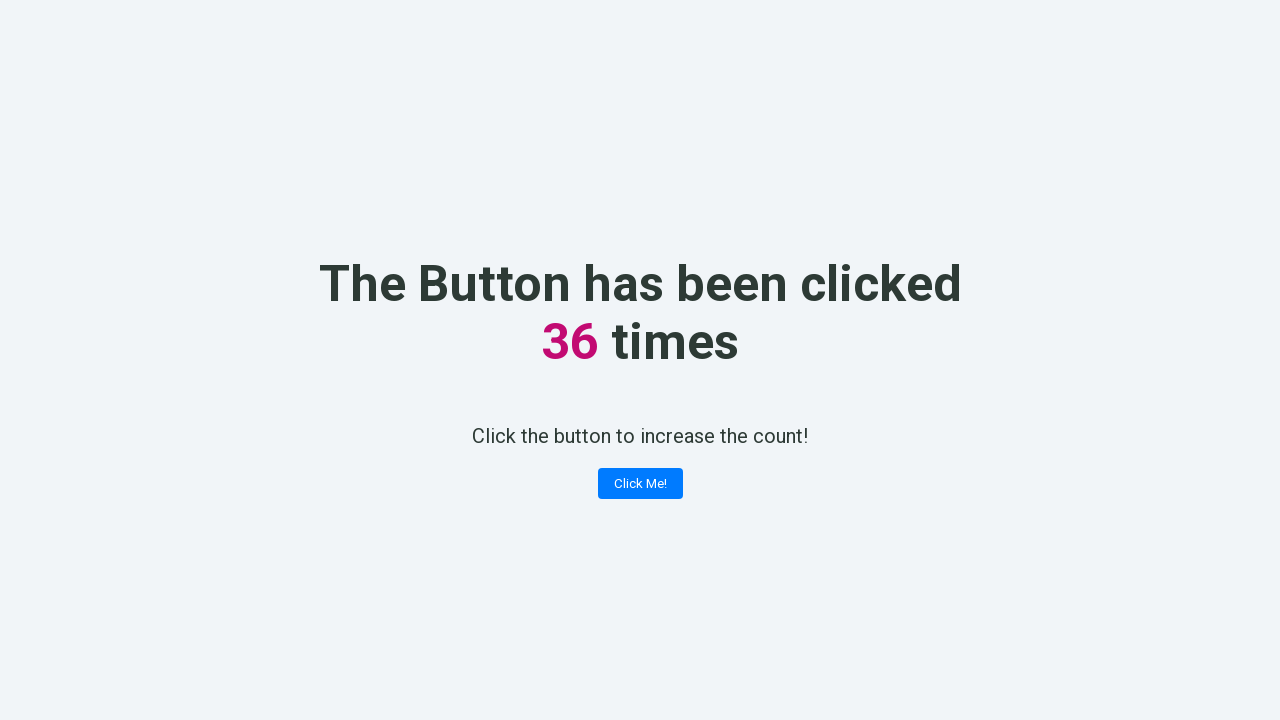

Clicked 'Click Me!' button (iteration 37) at (640, 484) on button:has-text('Click Me!')
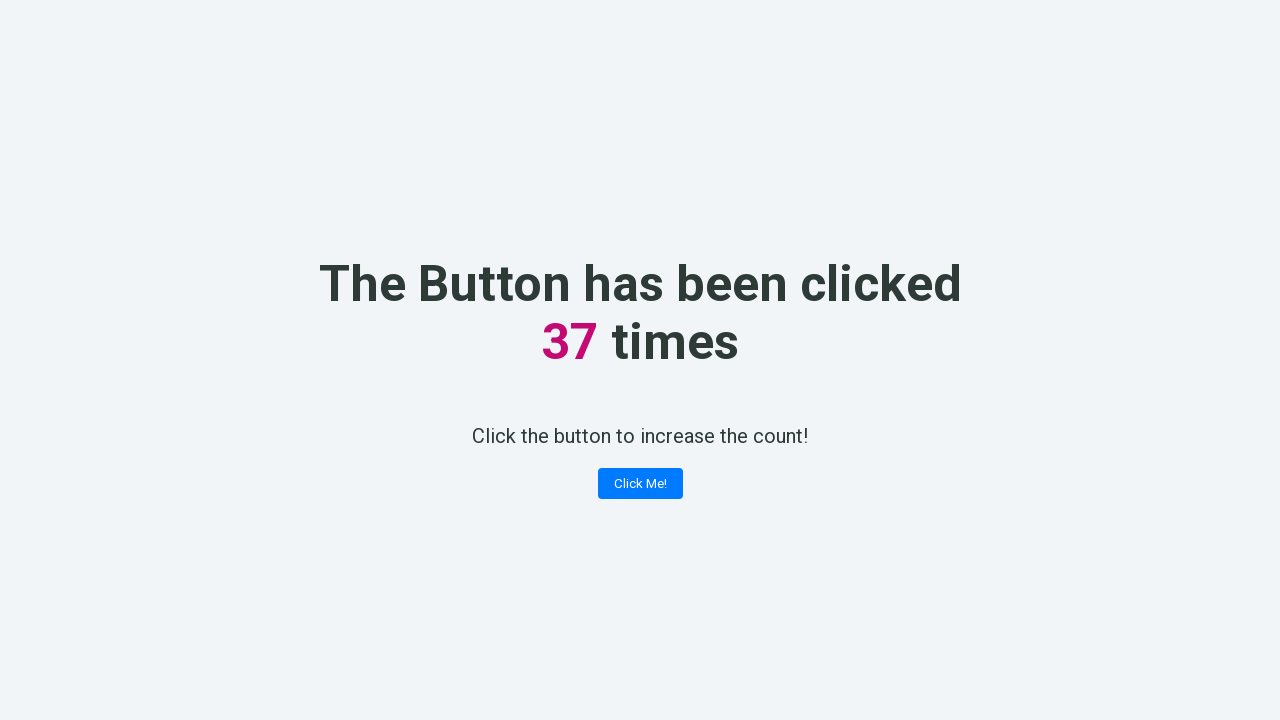

Retrieved counter value: 37
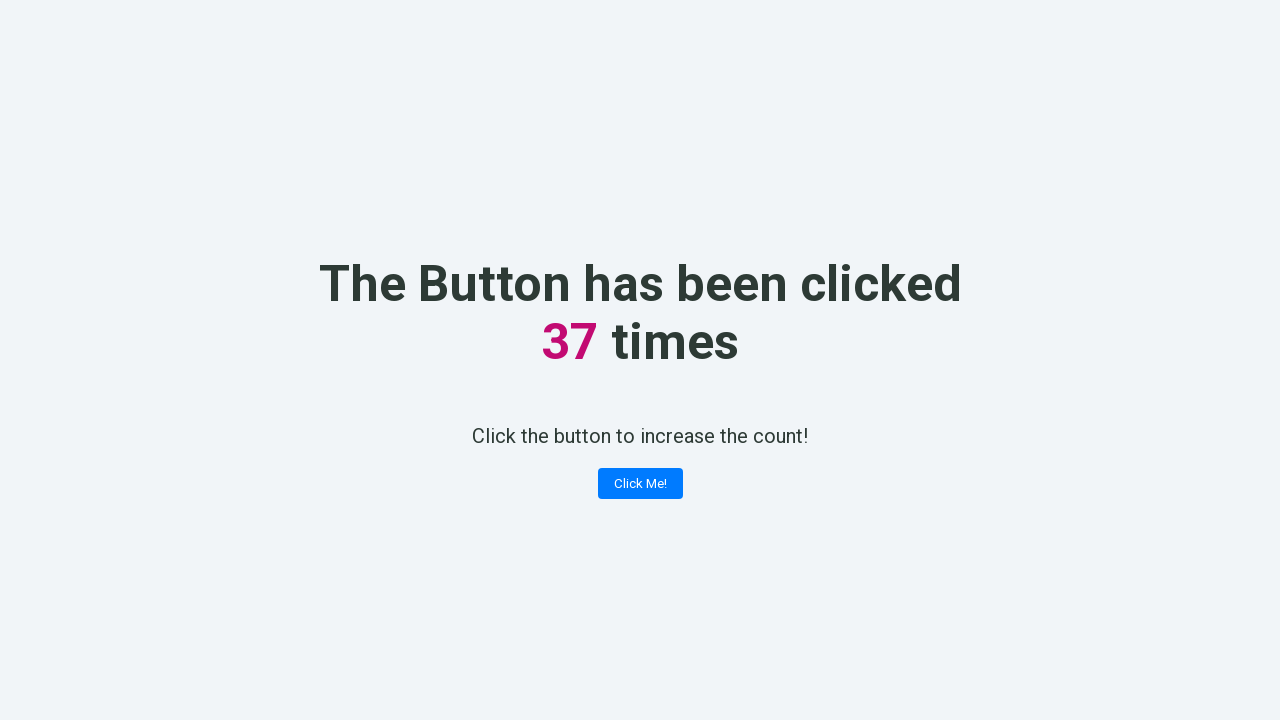

Clicked 'Click Me!' button (iteration 38) at (640, 484) on button:has-text('Click Me!')
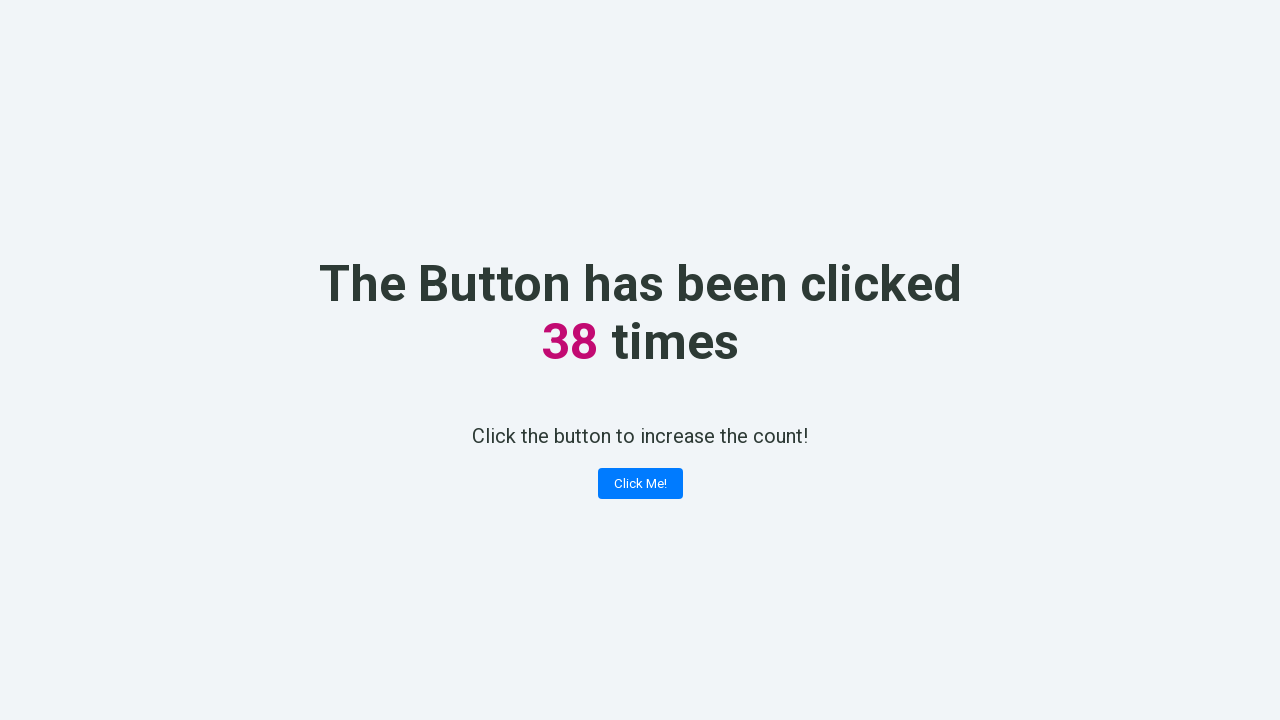

Retrieved counter value: 38
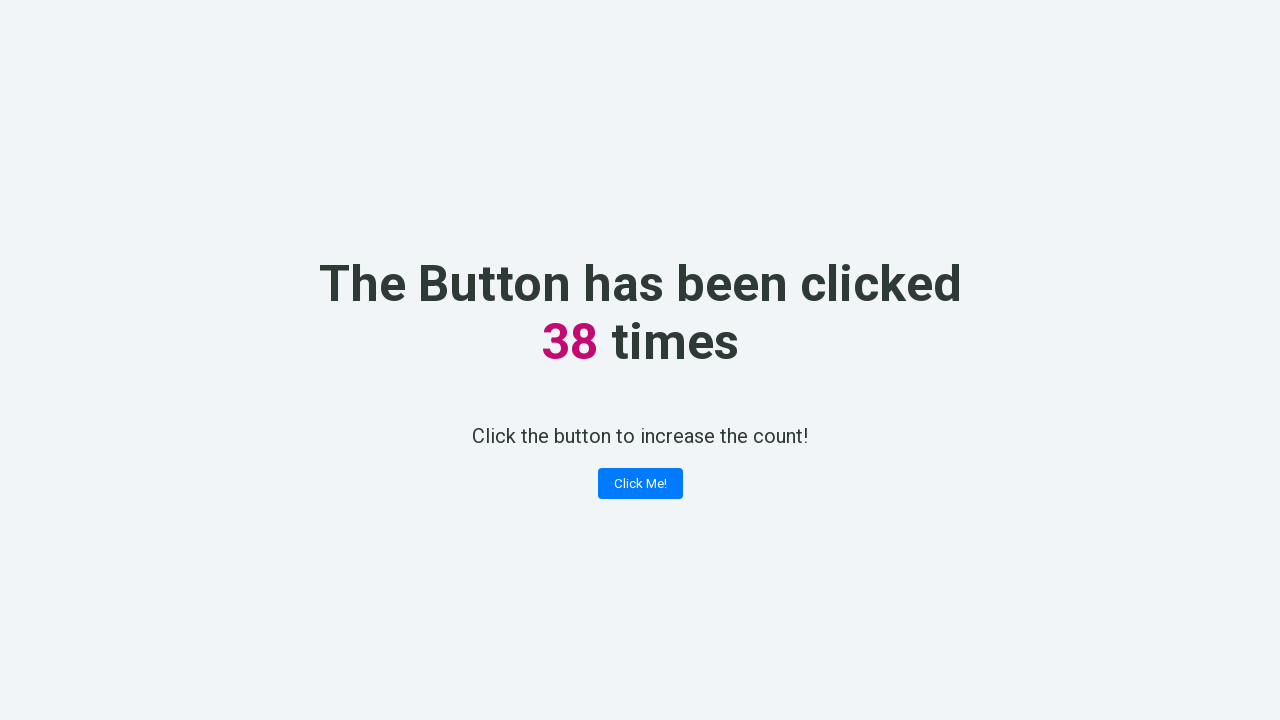

Clicked 'Click Me!' button (iteration 39) at (640, 484) on button:has-text('Click Me!')
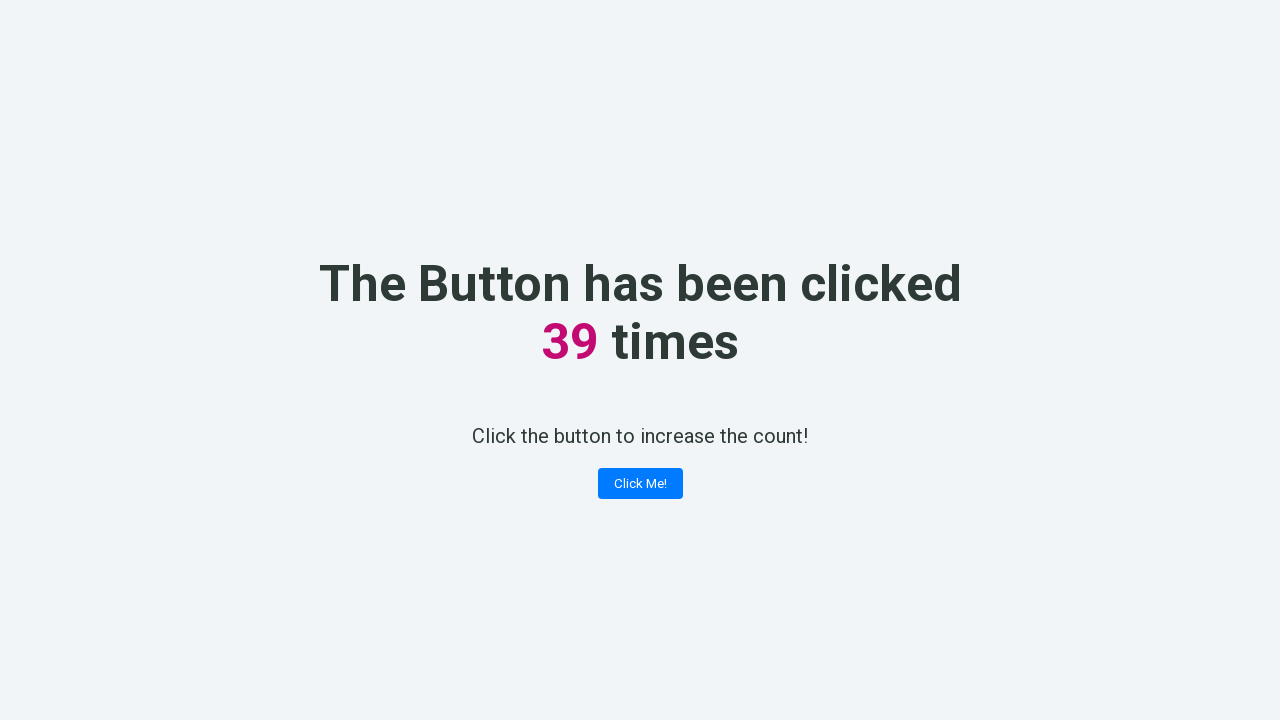

Retrieved counter value: 39
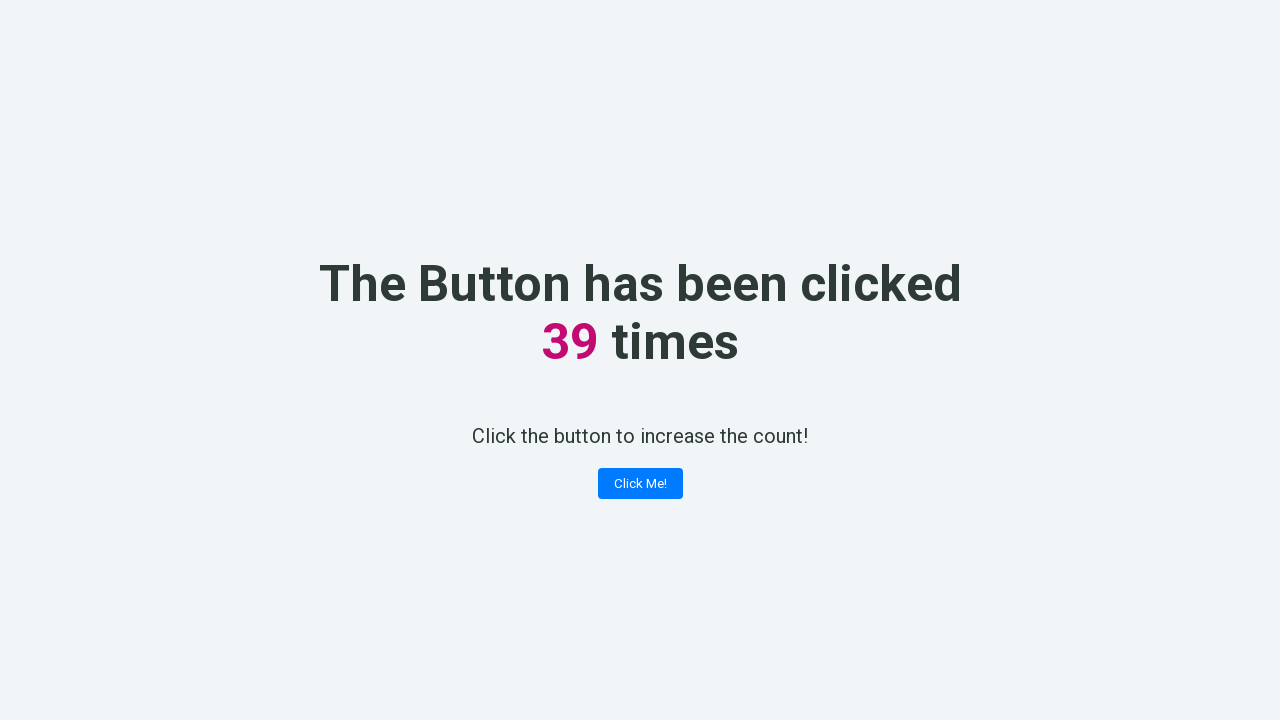

Clicked 'Click Me!' button (iteration 40) at (640, 484) on button:has-text('Click Me!')
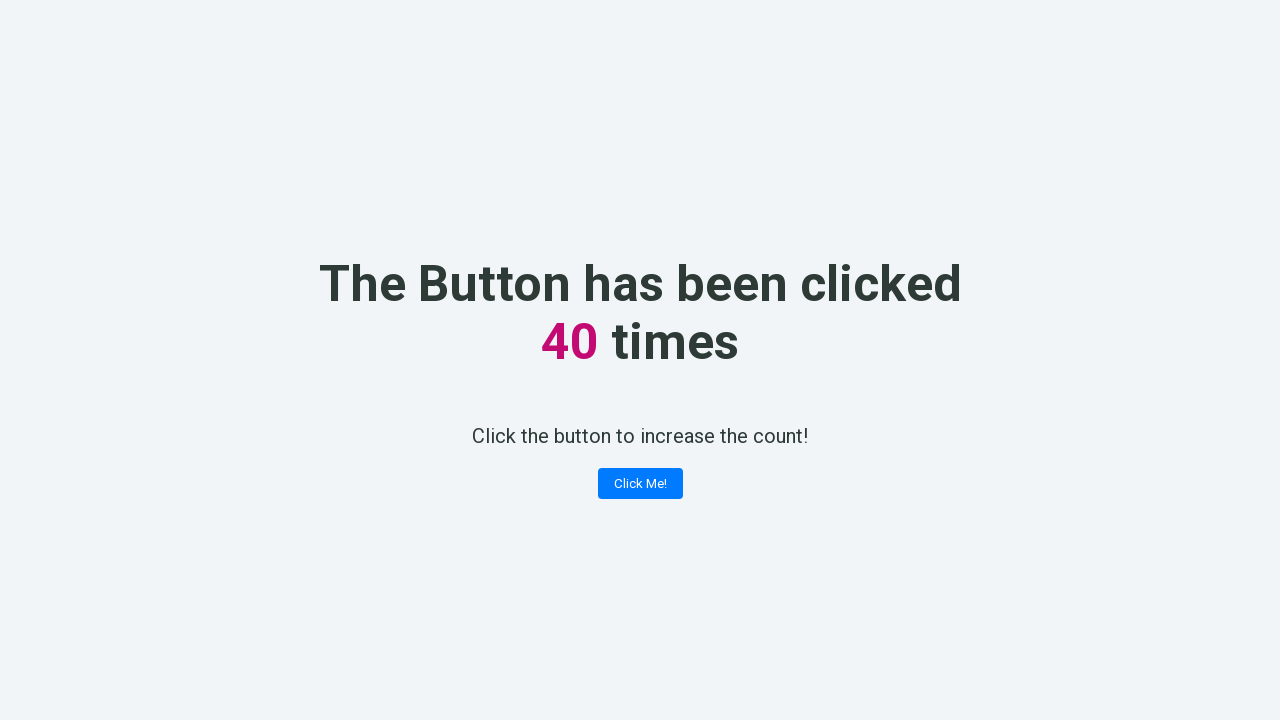

Retrieved counter value: 40
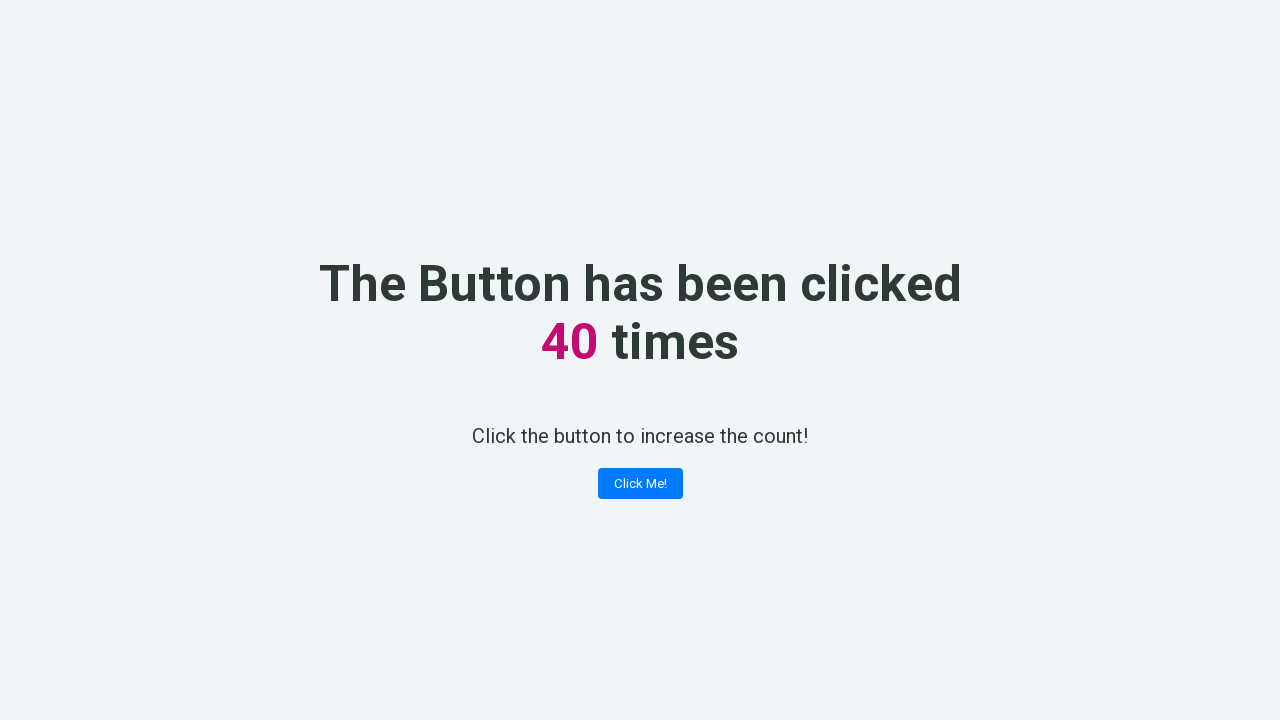

Clicked 'Click Me!' button (iteration 41) at (640, 484) on button:has-text('Click Me!')
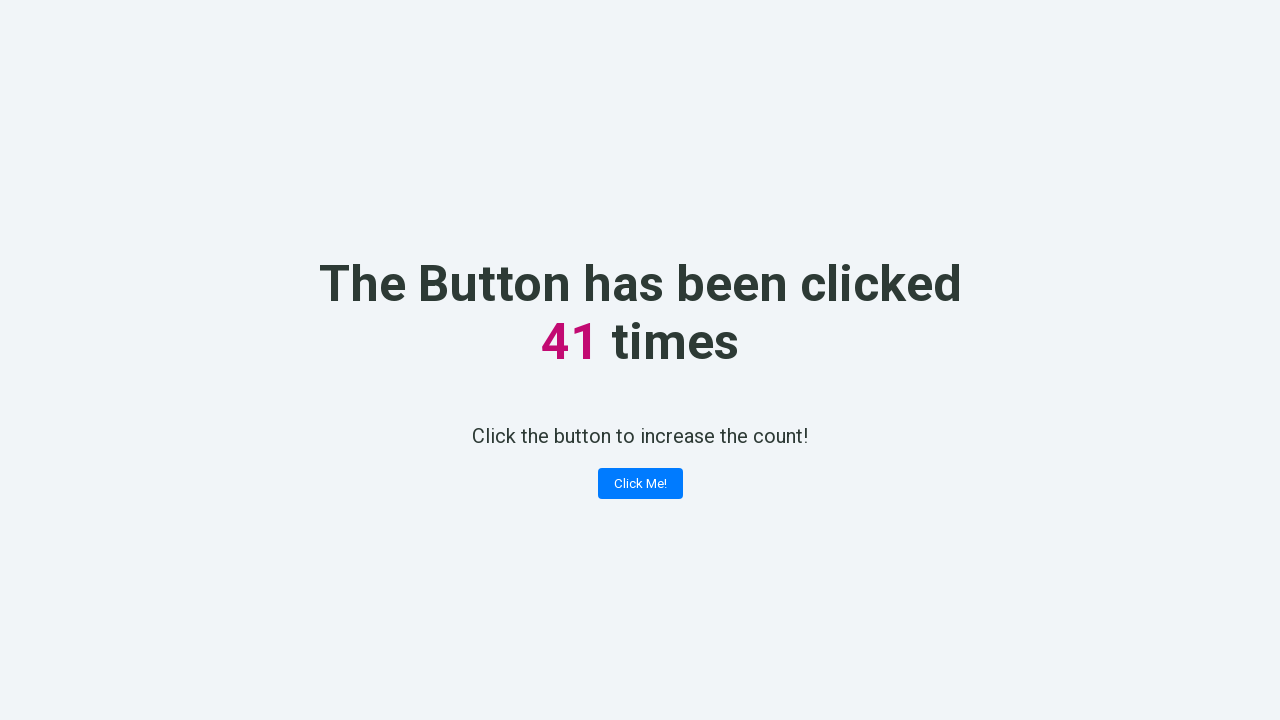

Retrieved counter value: 41
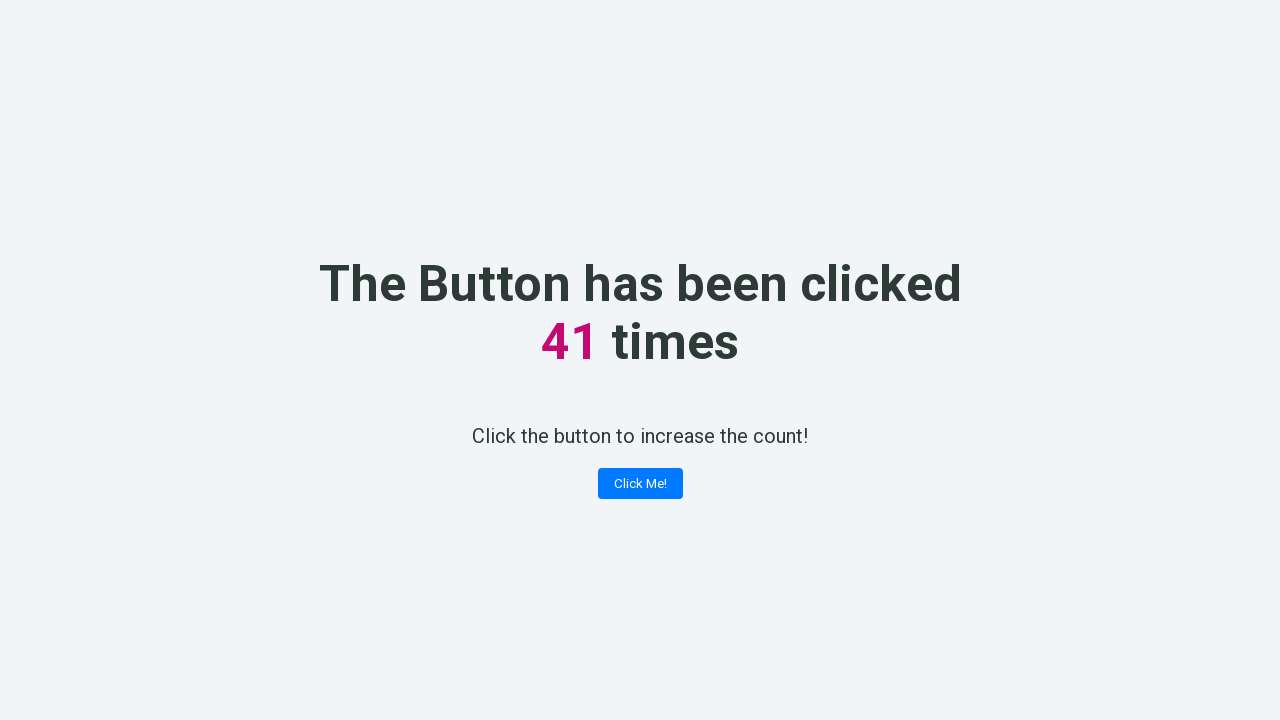

Clicked 'Click Me!' button (iteration 42) at (640, 484) on button:has-text('Click Me!')
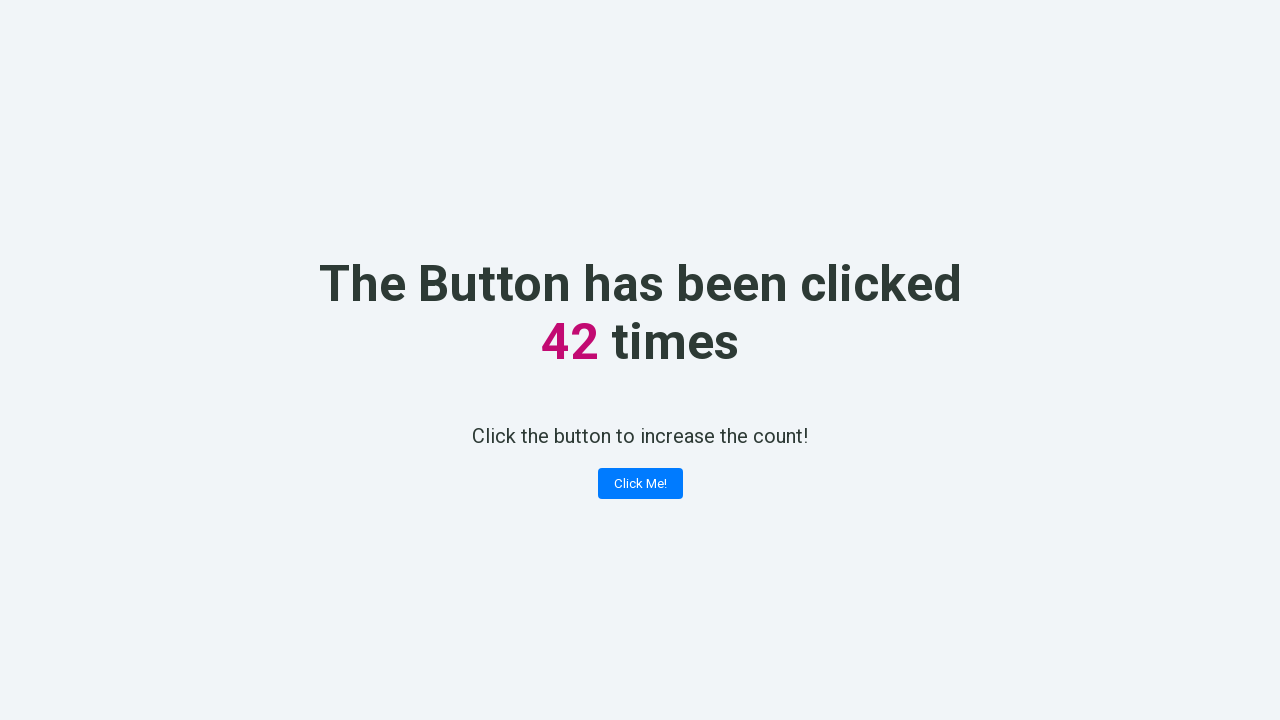

Retrieved counter value: 42
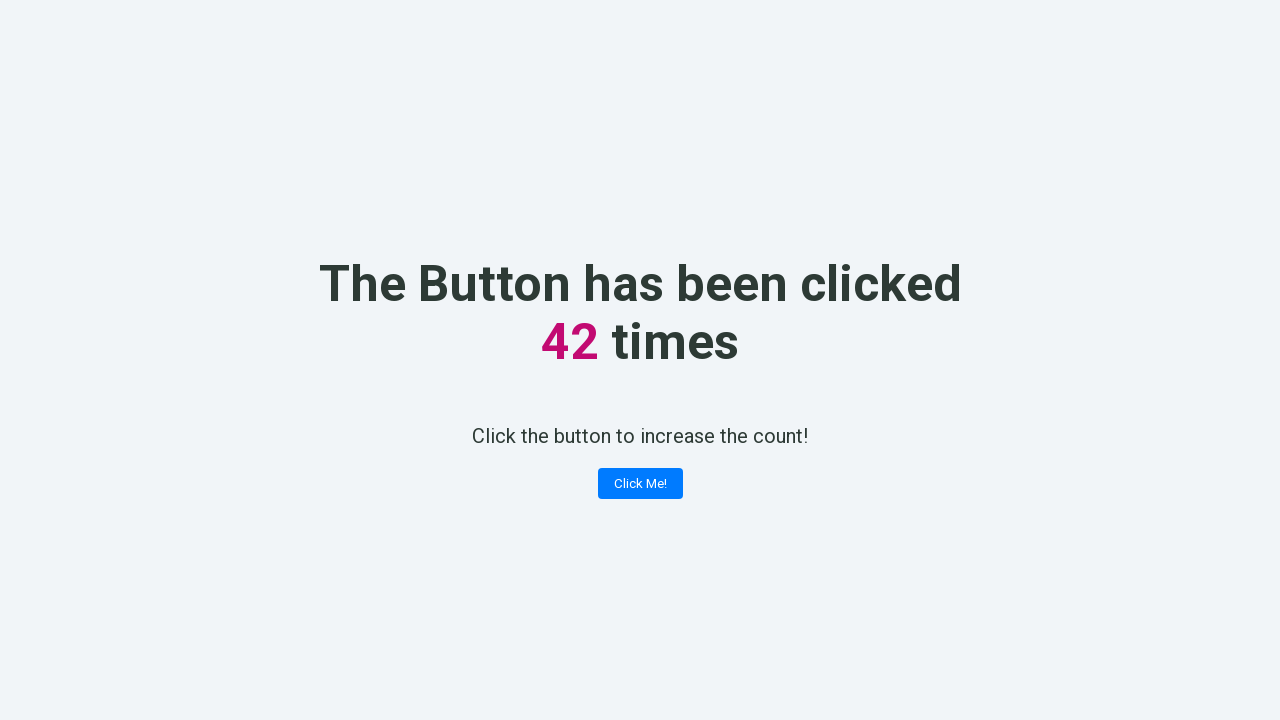

Clicked 'Click Me!' button (iteration 43) at (640, 484) on button:has-text('Click Me!')
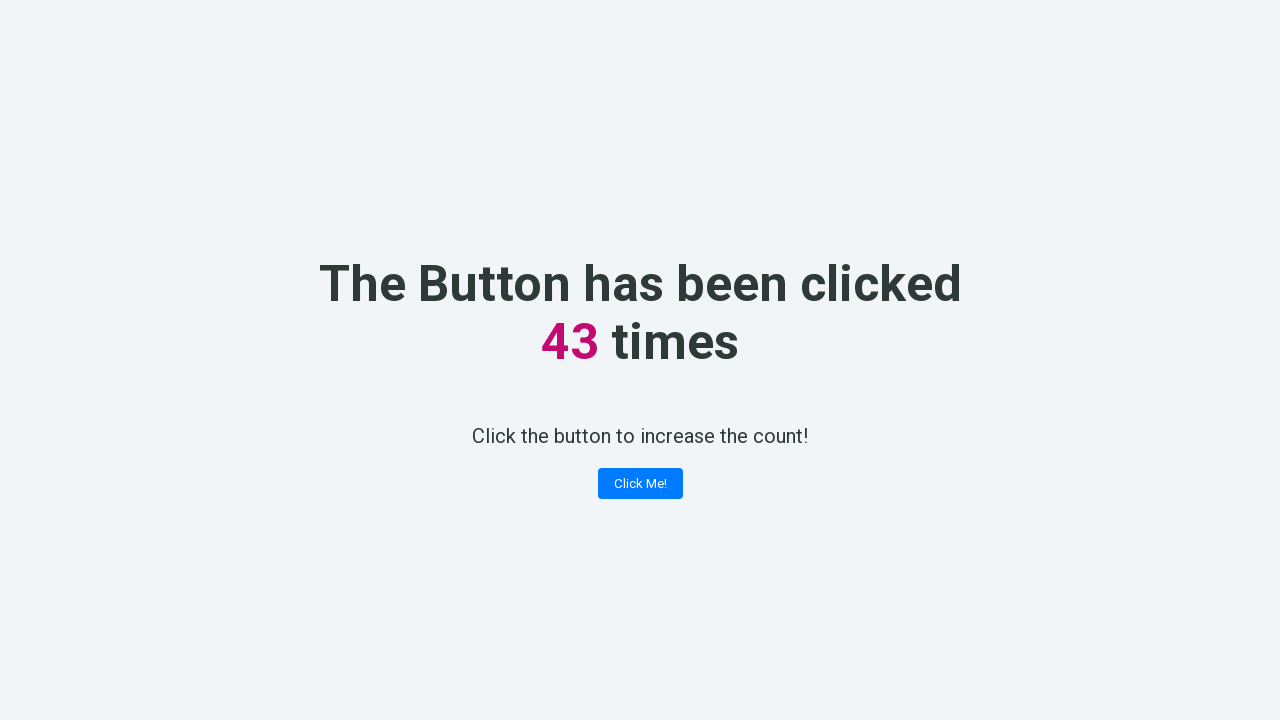

Retrieved counter value: 43
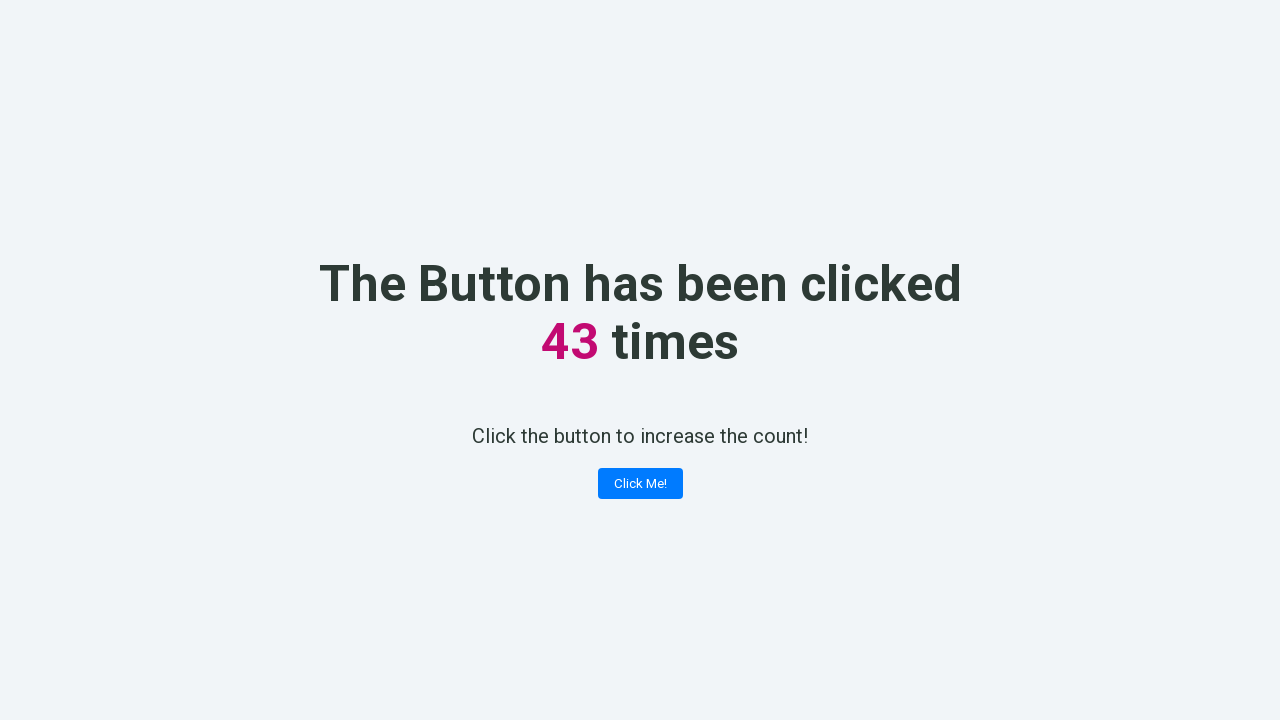

Clicked 'Click Me!' button (iteration 44) at (640, 484) on button:has-text('Click Me!')
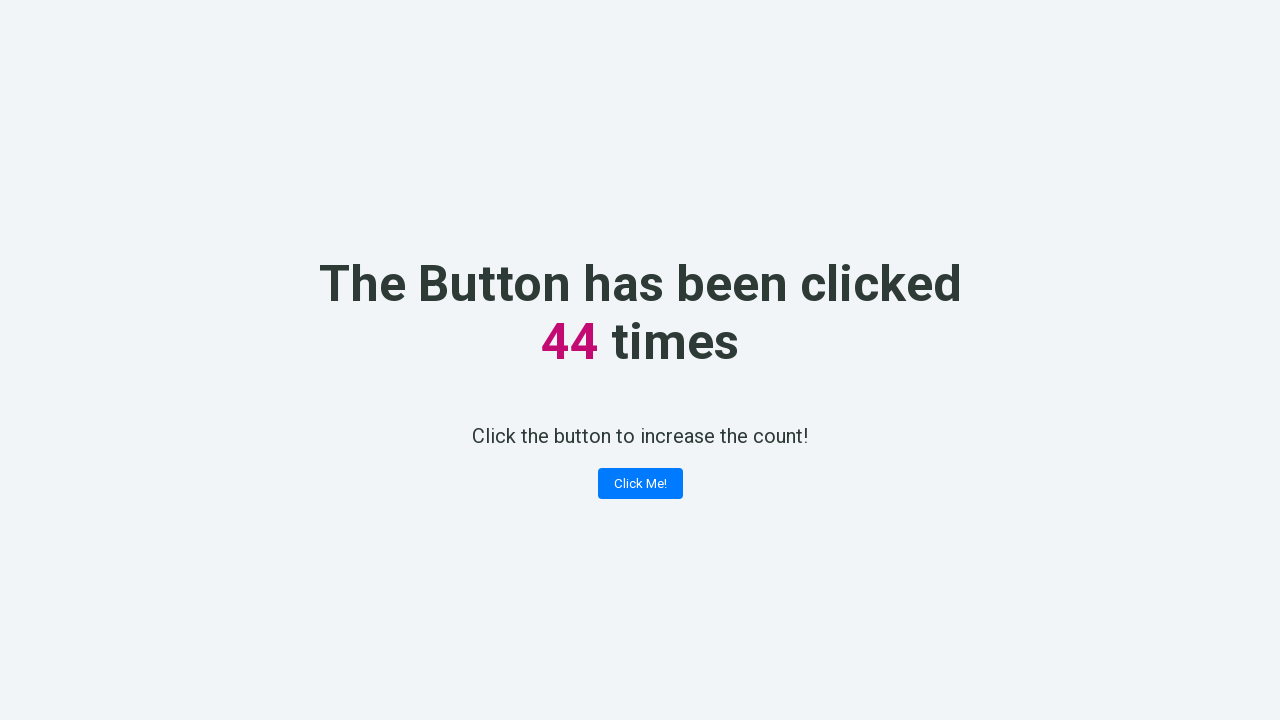

Retrieved counter value: 44
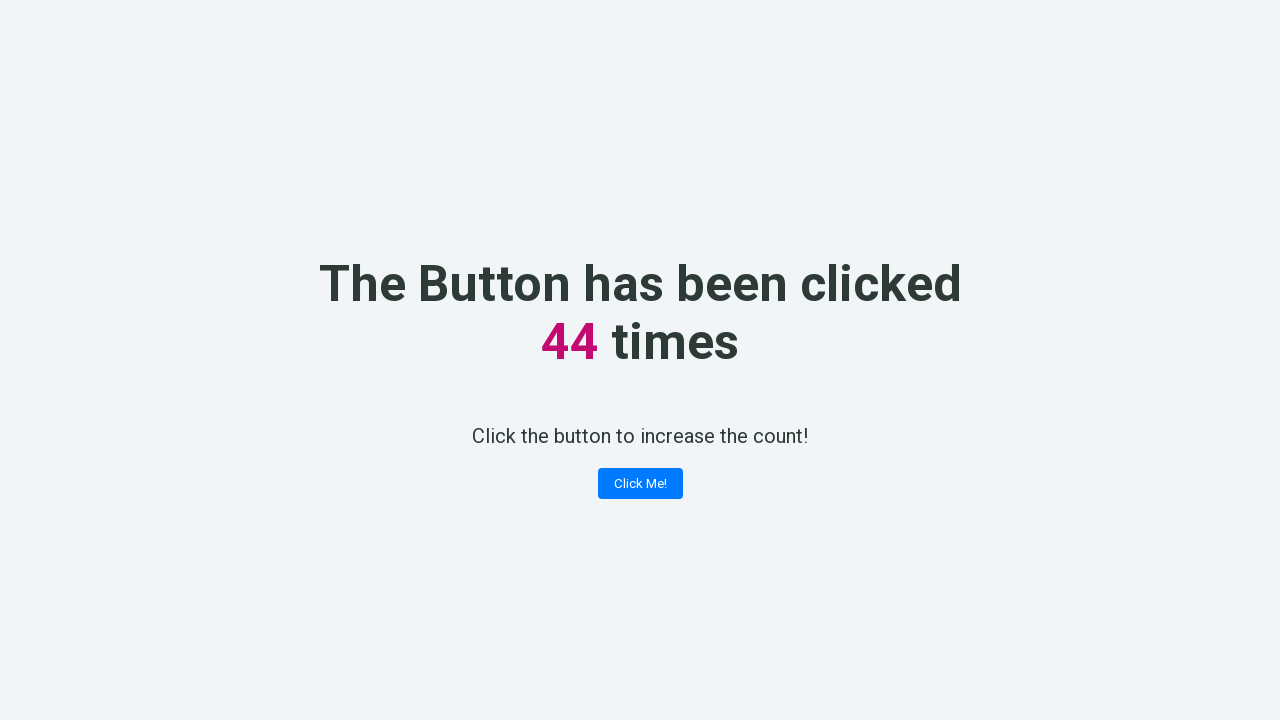

Clicked 'Click Me!' button (iteration 45) at (640, 484) on button:has-text('Click Me!')
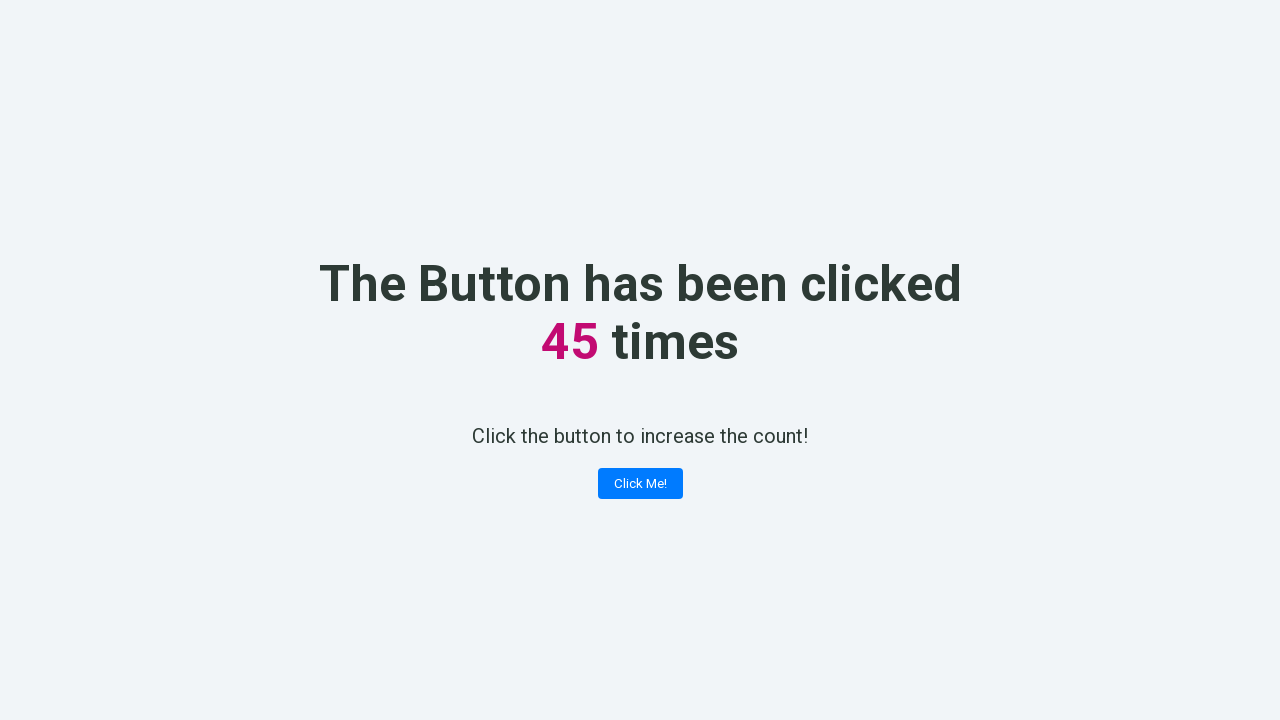

Retrieved counter value: 45
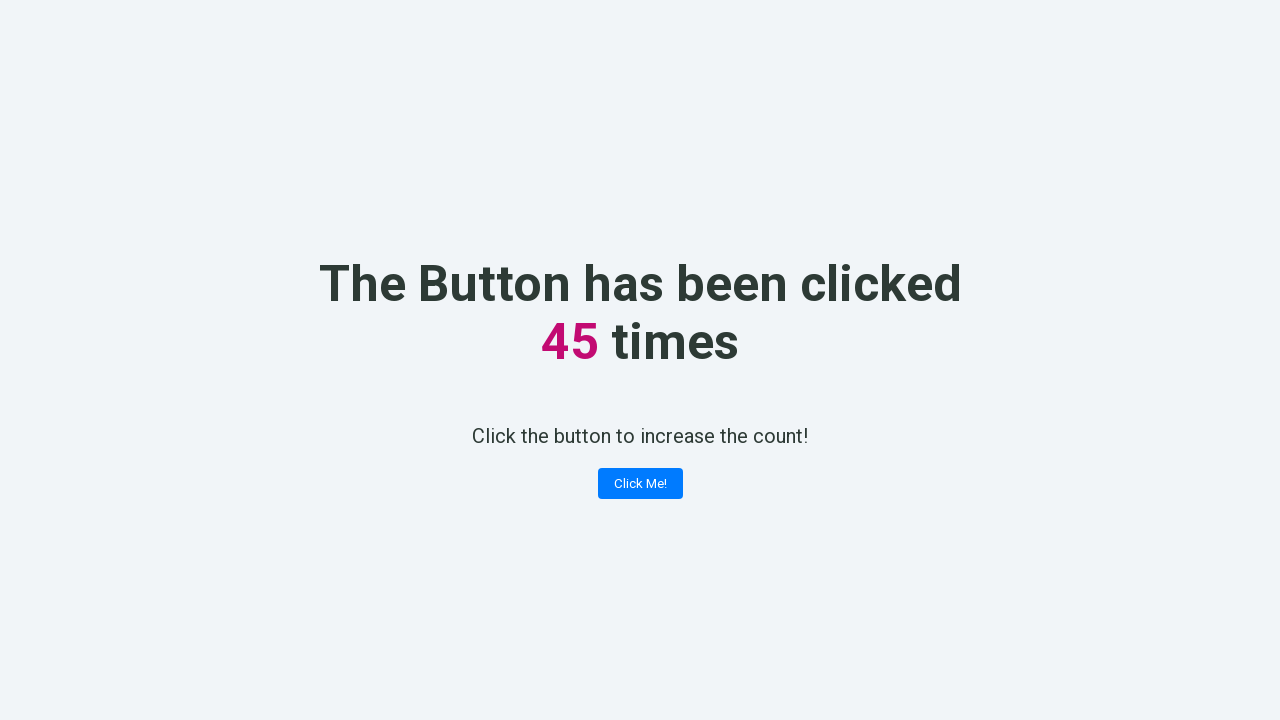

Clicked 'Click Me!' button (iteration 46) at (640, 484) on button:has-text('Click Me!')
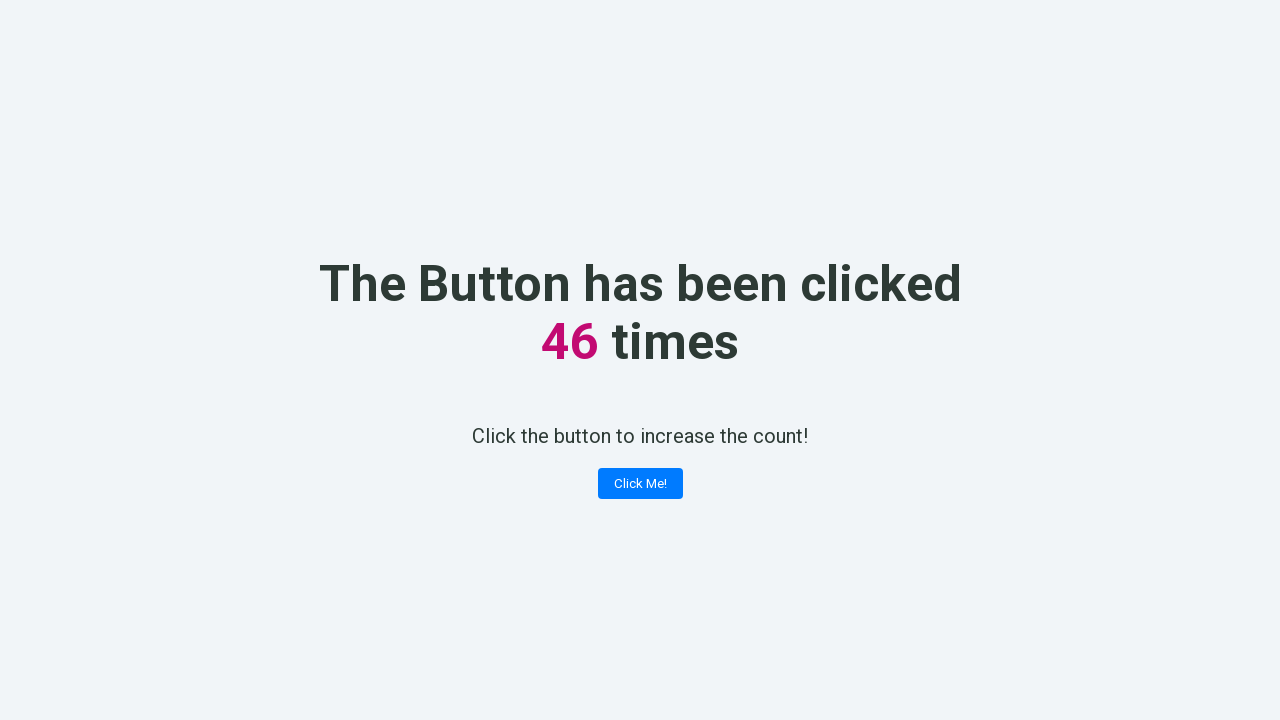

Retrieved counter value: 46
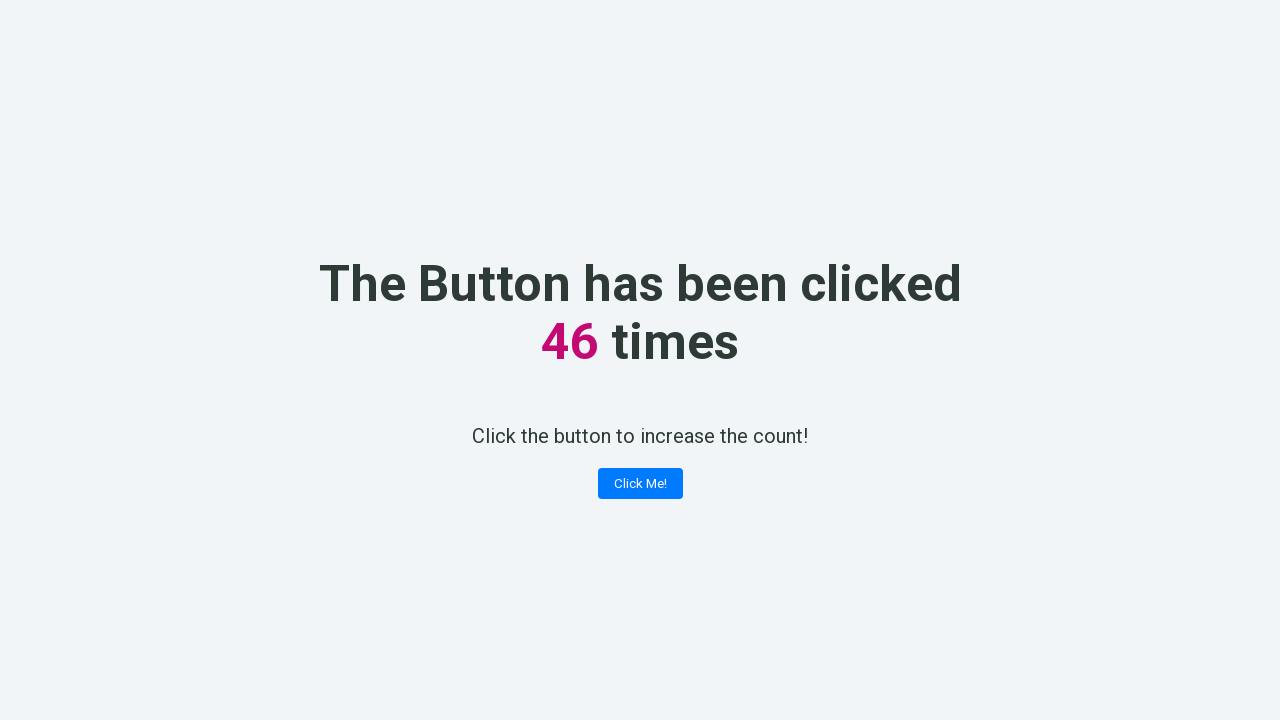

Clicked 'Click Me!' button (iteration 47) at (640, 484) on button:has-text('Click Me!')
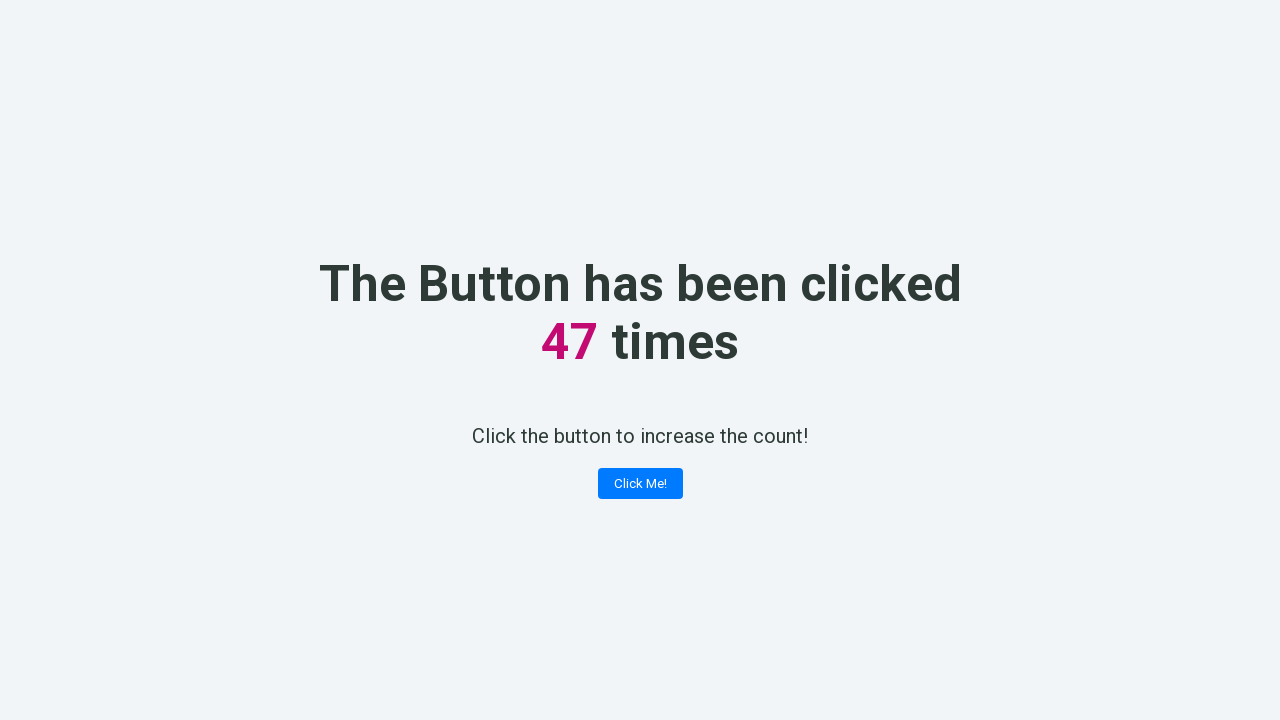

Retrieved counter value: 47
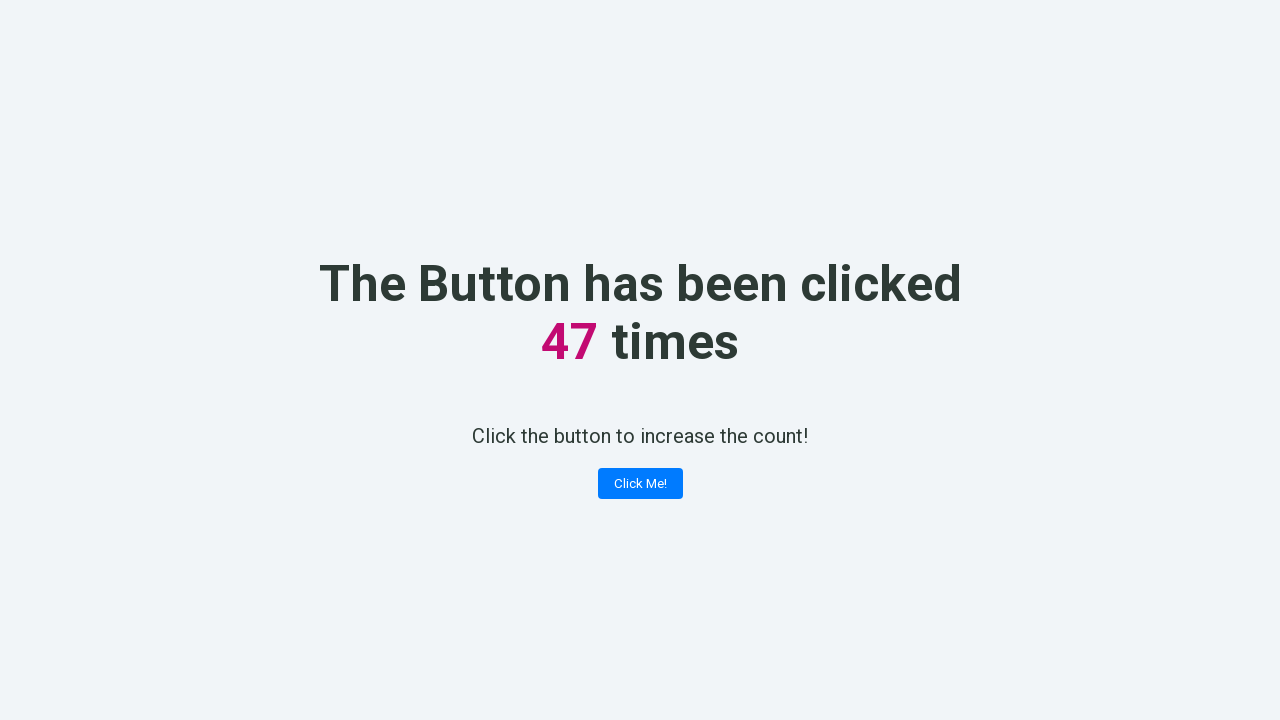

Clicked 'Click Me!' button (iteration 48) at (640, 484) on button:has-text('Click Me!')
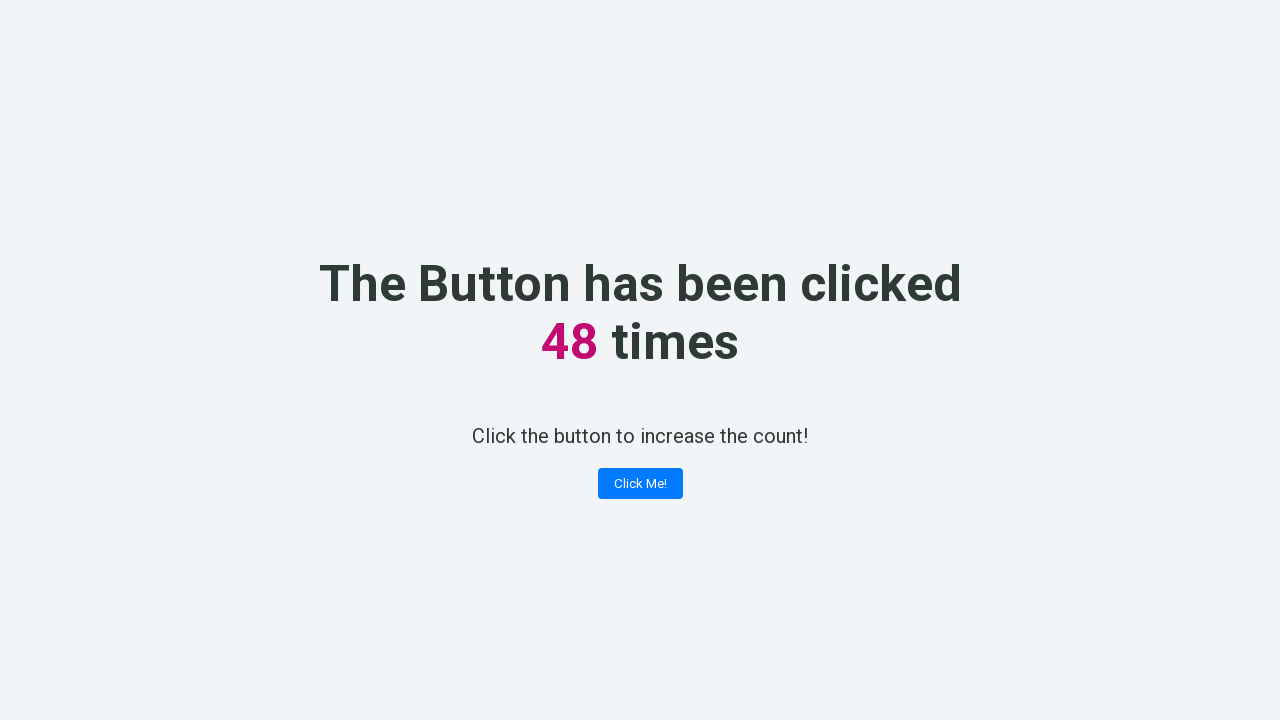

Retrieved counter value: 48
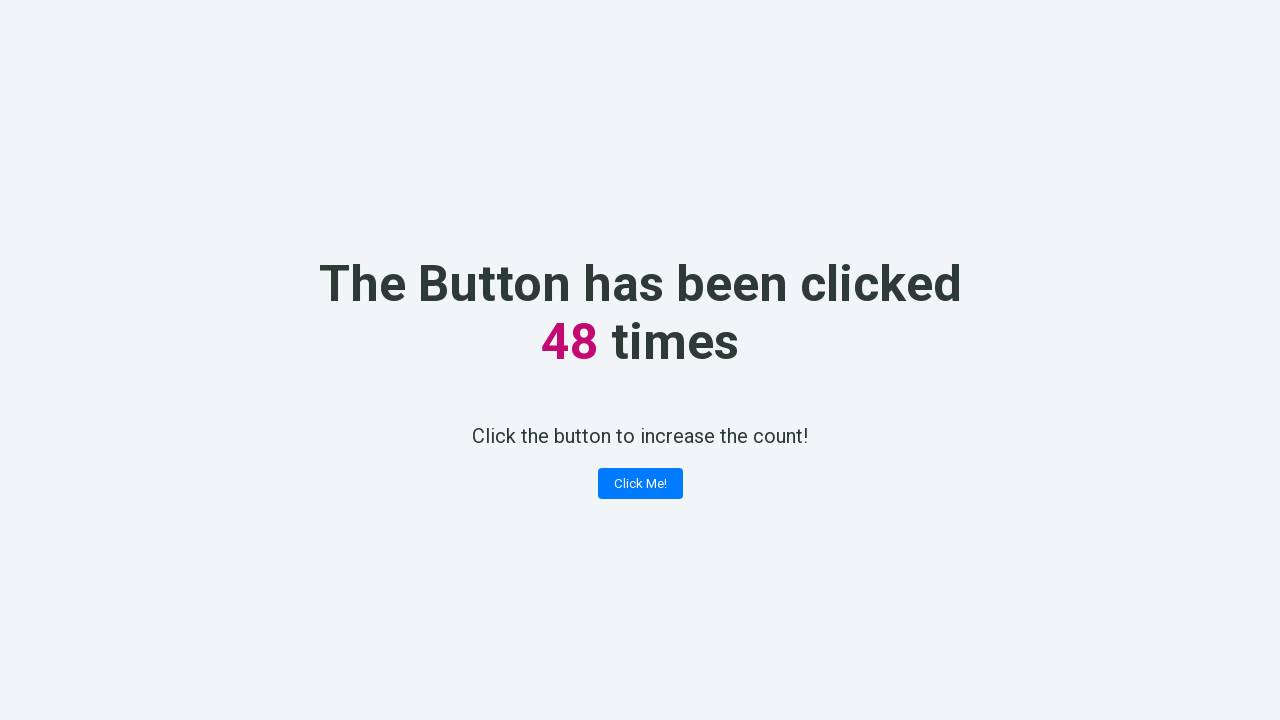

Clicked 'Click Me!' button (iteration 49) at (640, 484) on button:has-text('Click Me!')
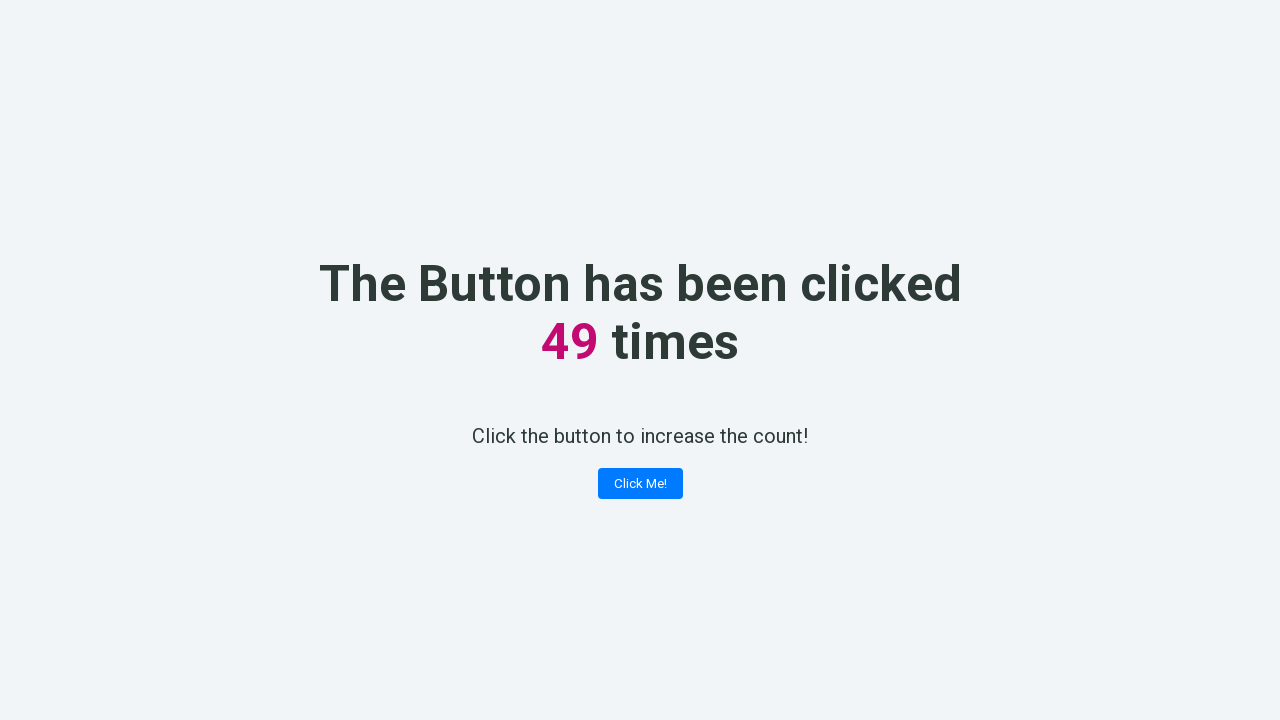

Retrieved counter value: 49
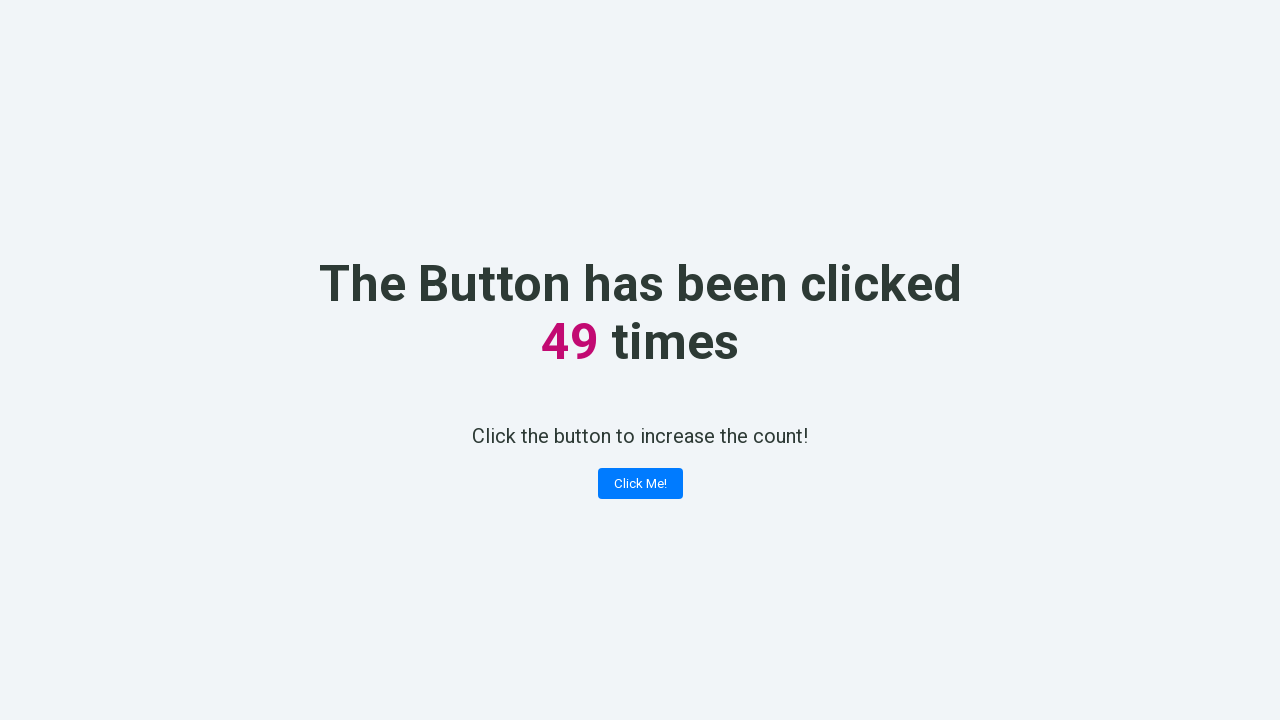

Clicked 'Click Me!' button (iteration 50) at (640, 484) on button:has-text('Click Me!')
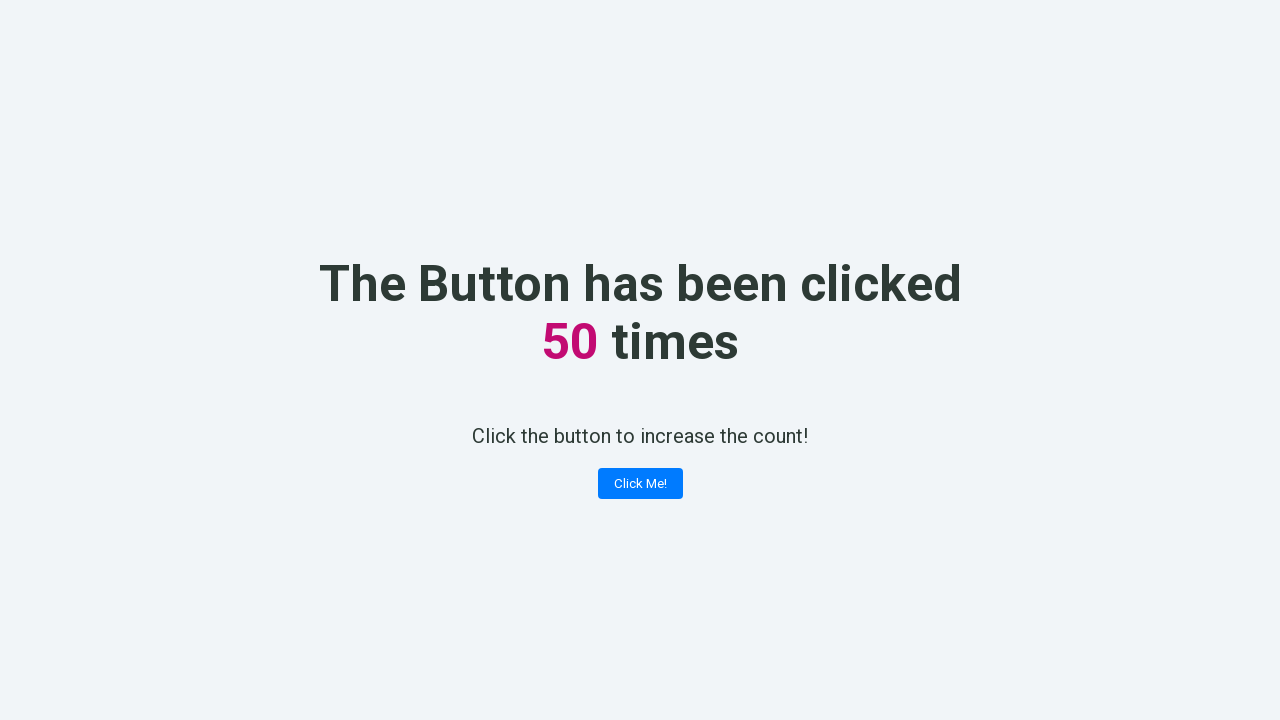

Retrieved counter value: 50
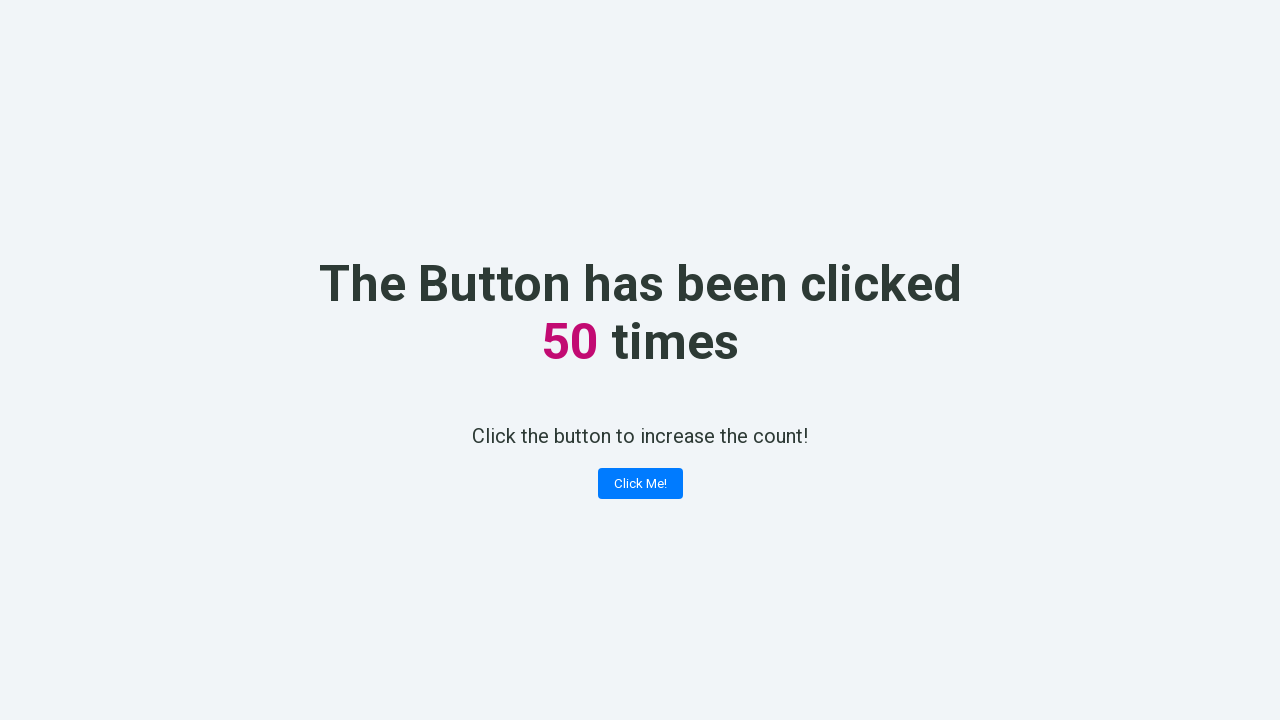

Clicked 'Click Me!' button (iteration 51) at (640, 484) on button:has-text('Click Me!')
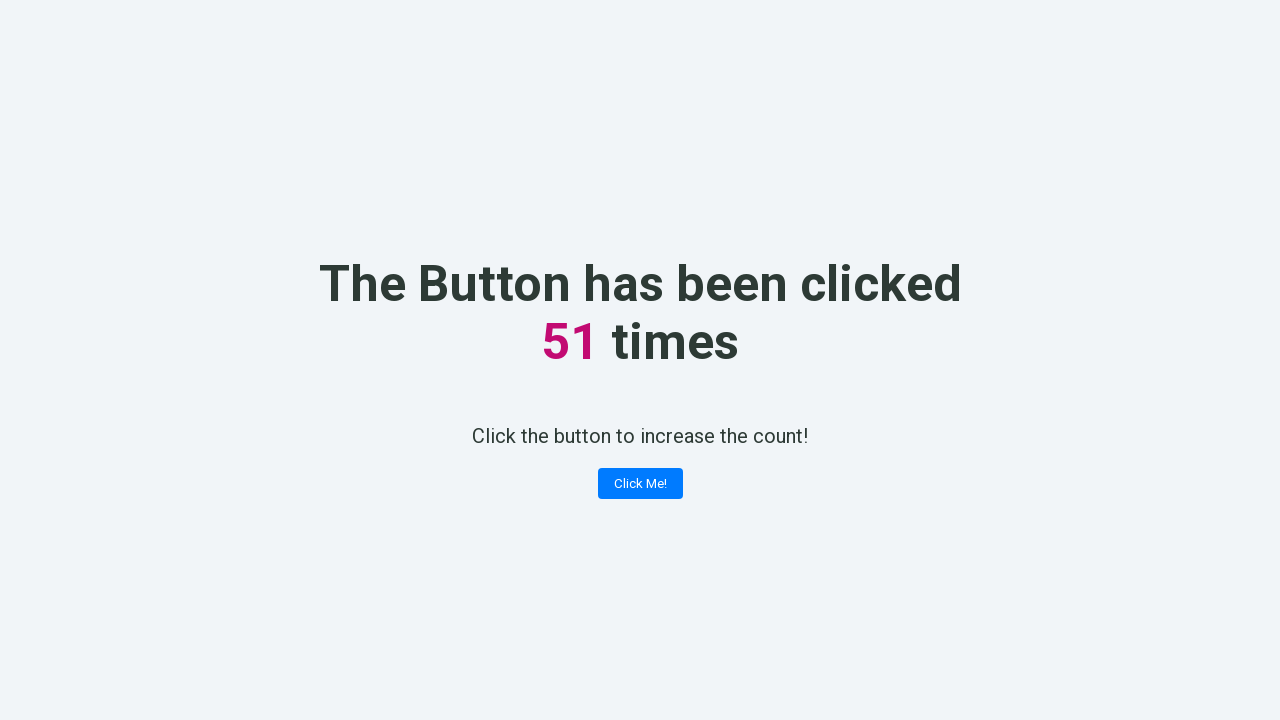

Retrieved counter value: 51
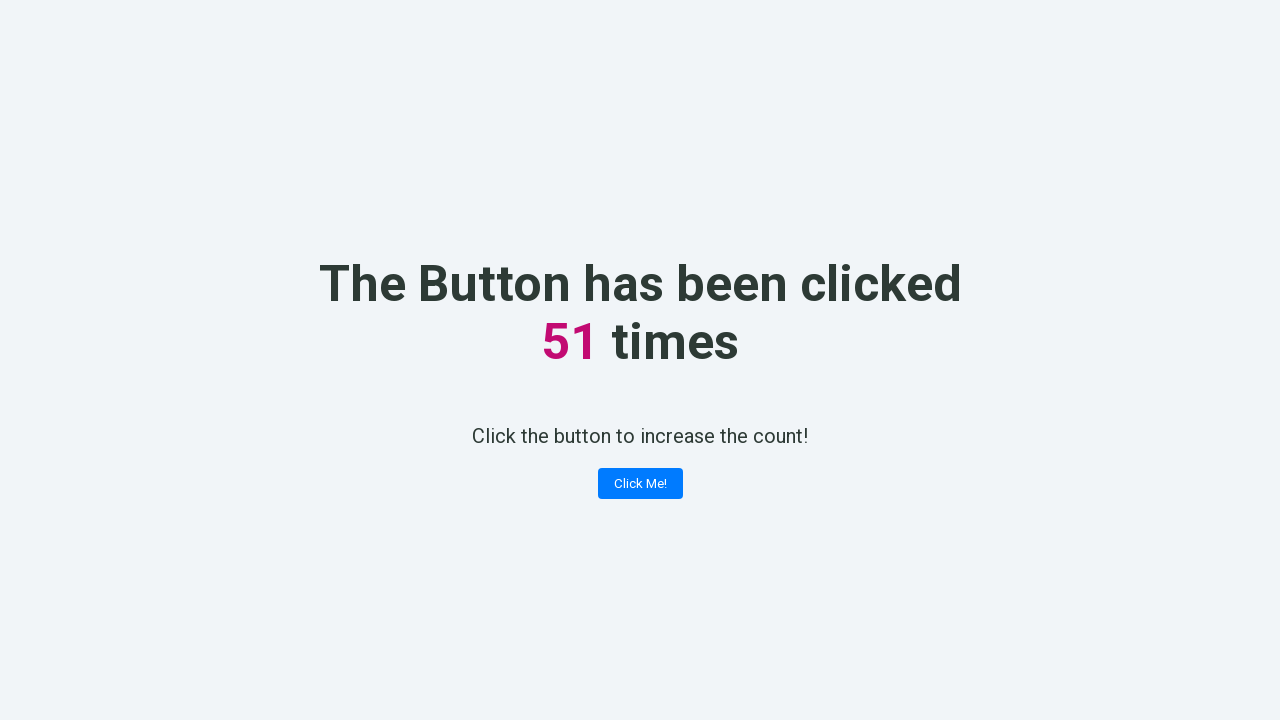

Clicked 'Click Me!' button (iteration 52) at (640, 484) on button:has-text('Click Me!')
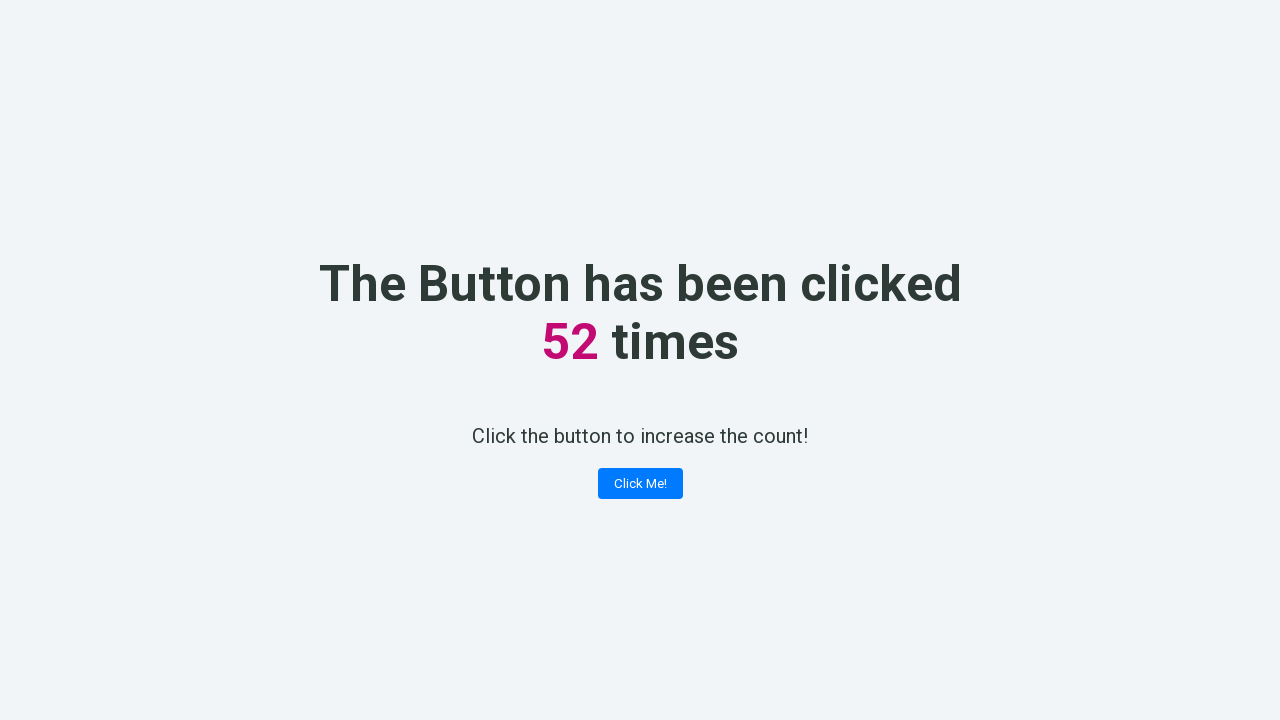

Retrieved counter value: 52
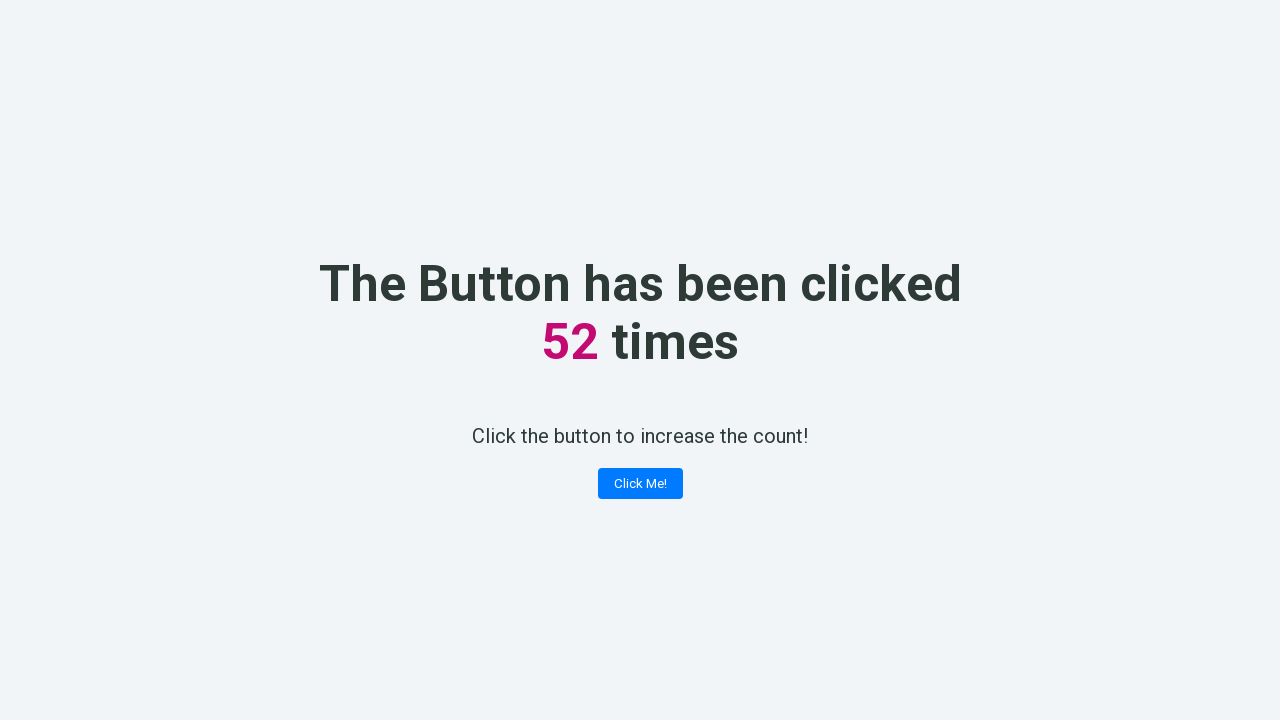

Clicked 'Click Me!' button (iteration 53) at (640, 484) on button:has-text('Click Me!')
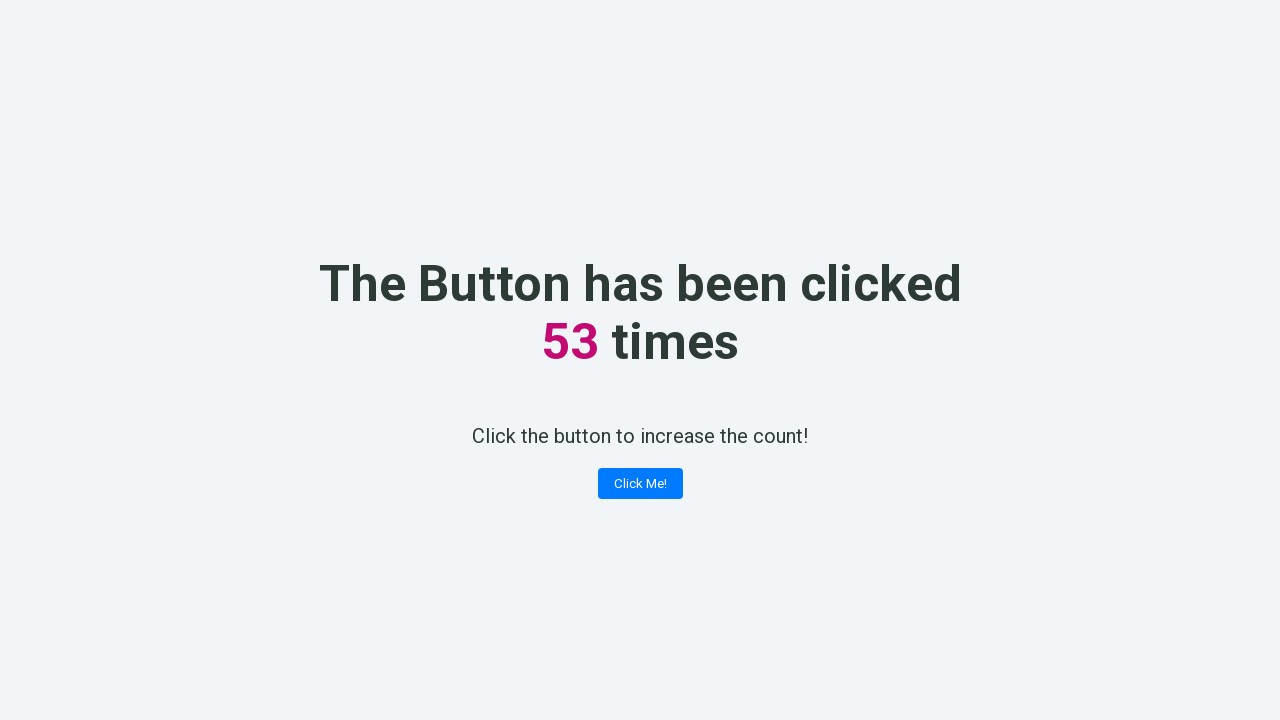

Retrieved counter value: 53
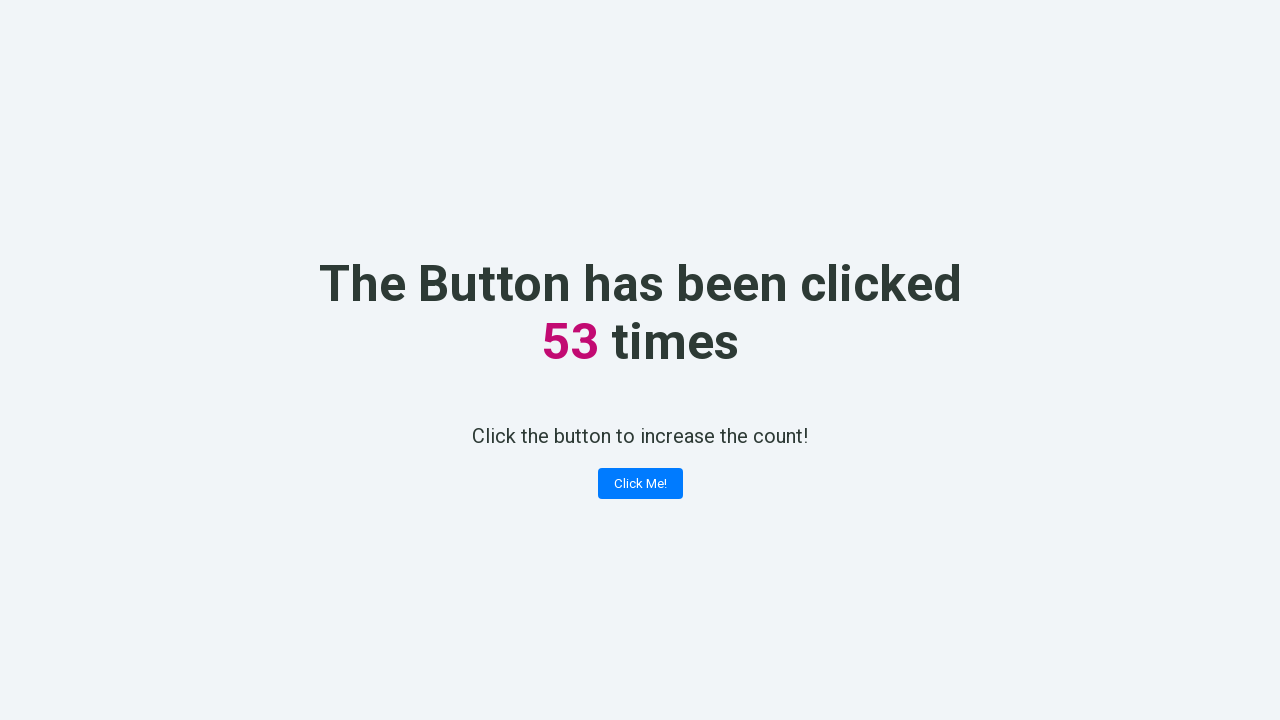

Clicked 'Click Me!' button (iteration 54) at (640, 484) on button:has-text('Click Me!')
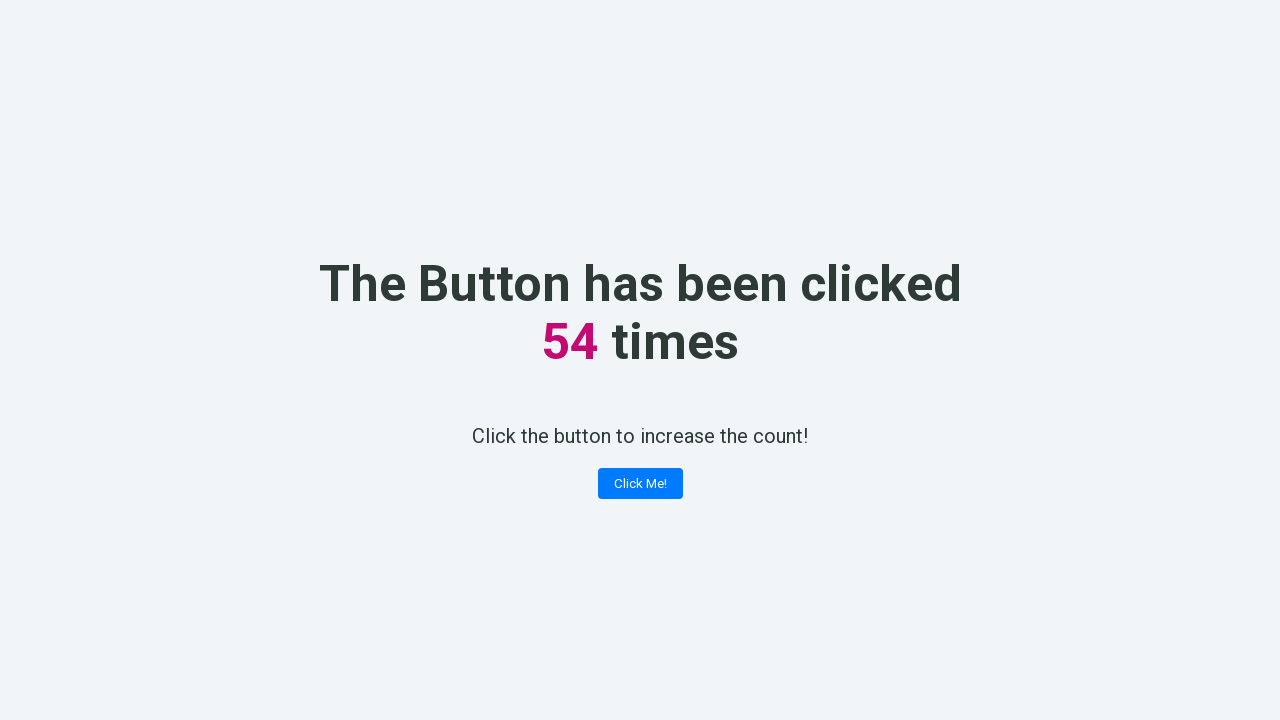

Retrieved counter value: 54
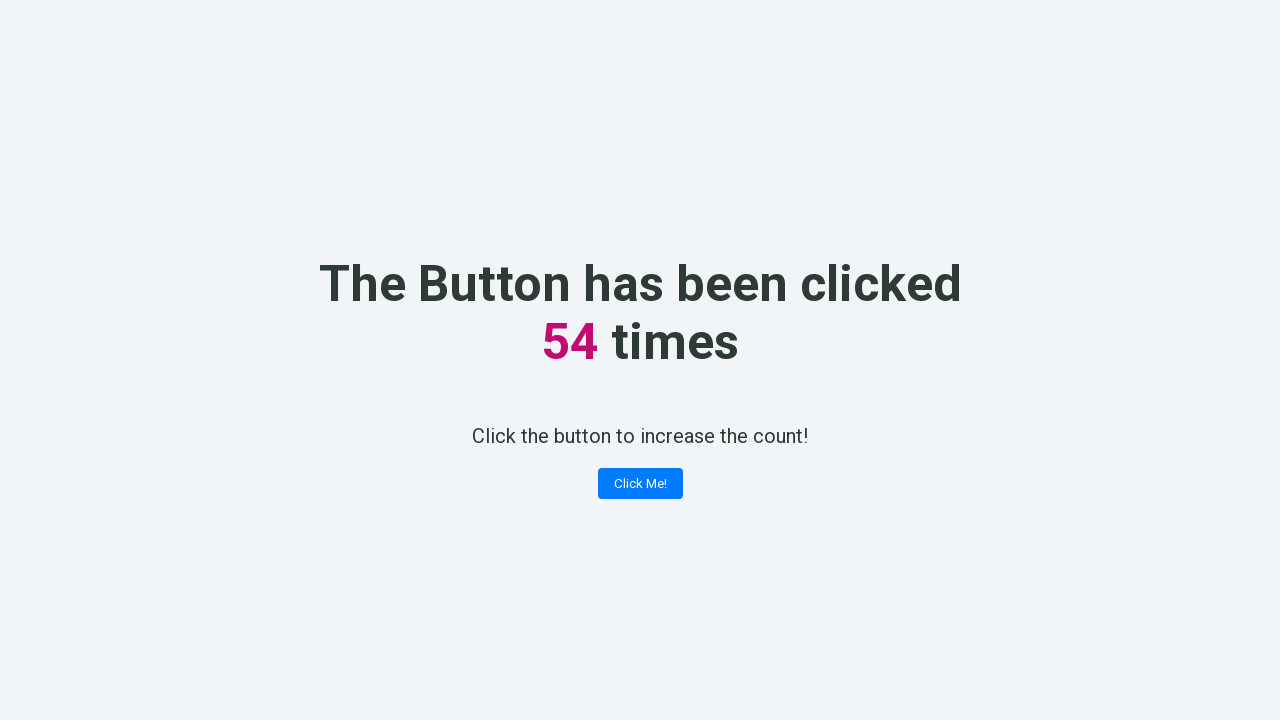

Clicked 'Click Me!' button (iteration 55) at (640, 484) on button:has-text('Click Me!')
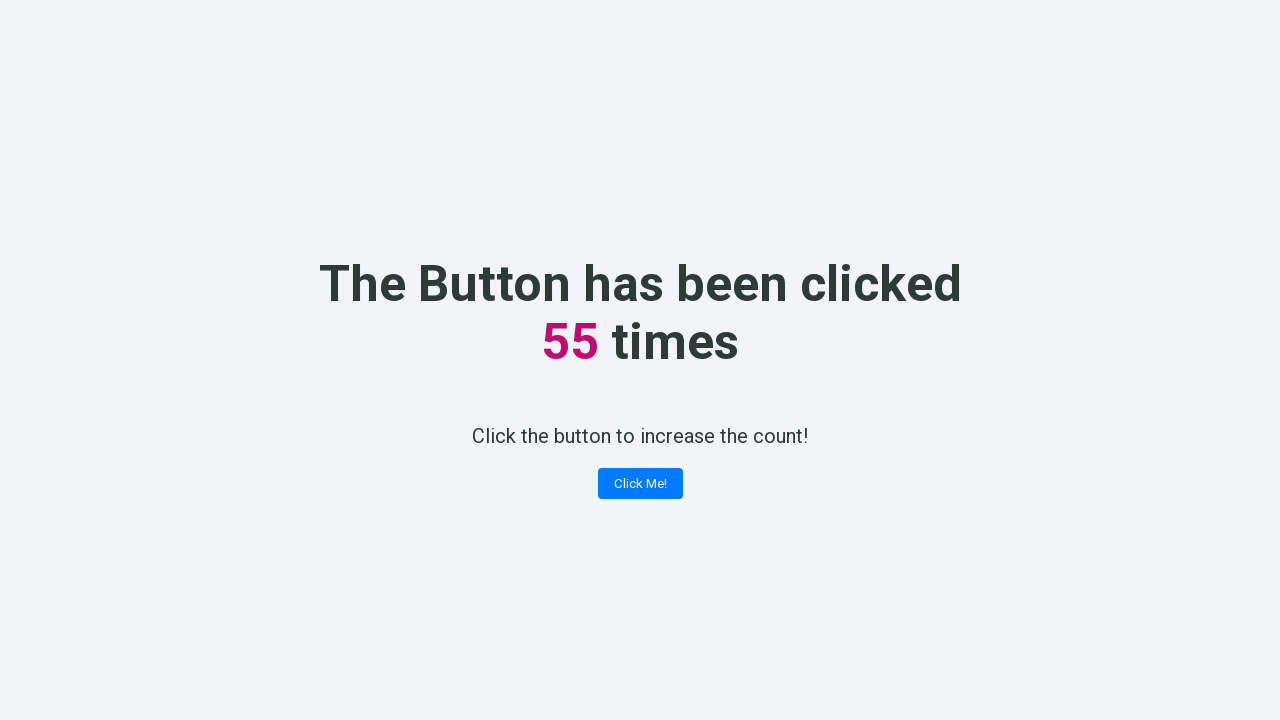

Retrieved counter value: 55
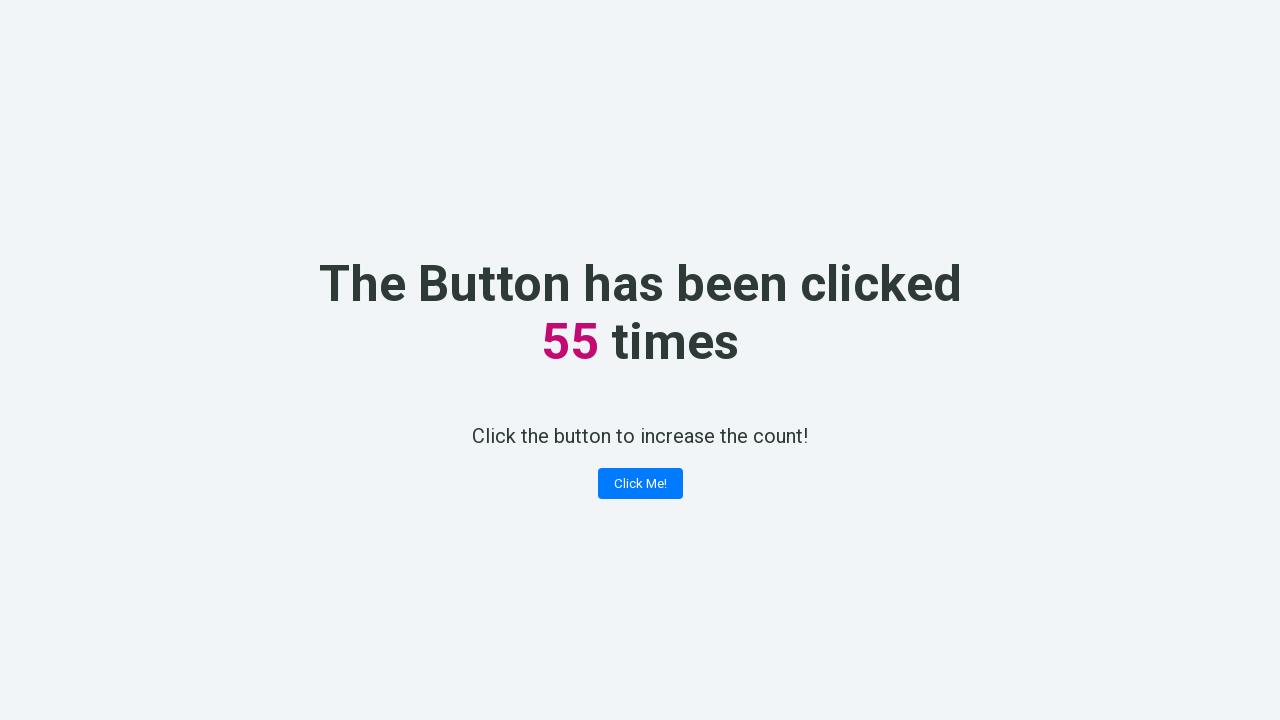

Clicked 'Click Me!' button (iteration 56) at (640, 484) on button:has-text('Click Me!')
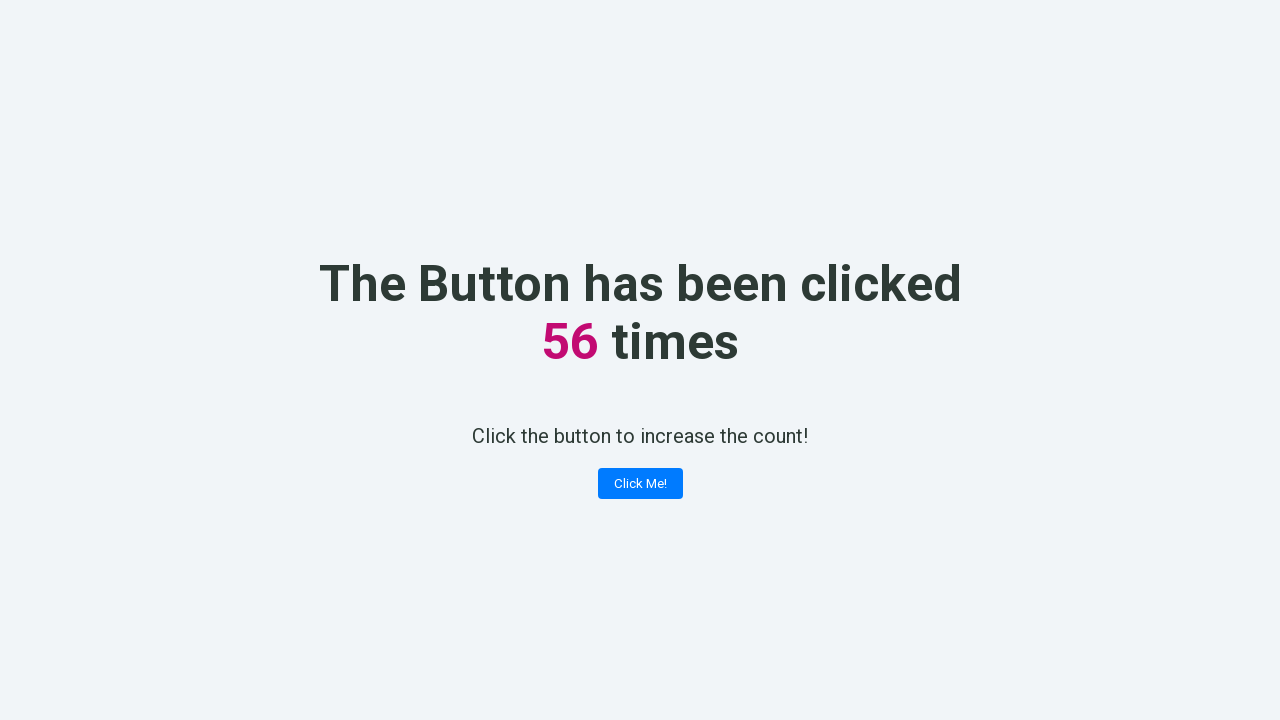

Retrieved counter value: 56
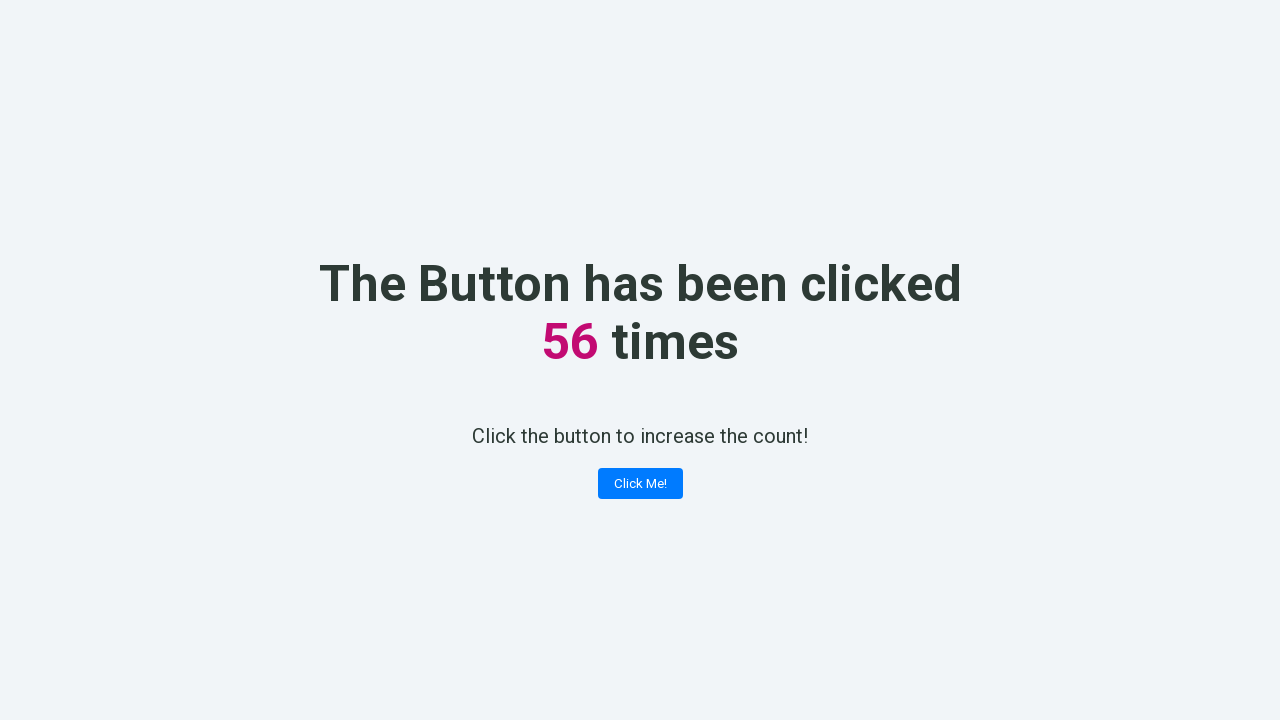

Clicked 'Click Me!' button (iteration 57) at (640, 484) on button:has-text('Click Me!')
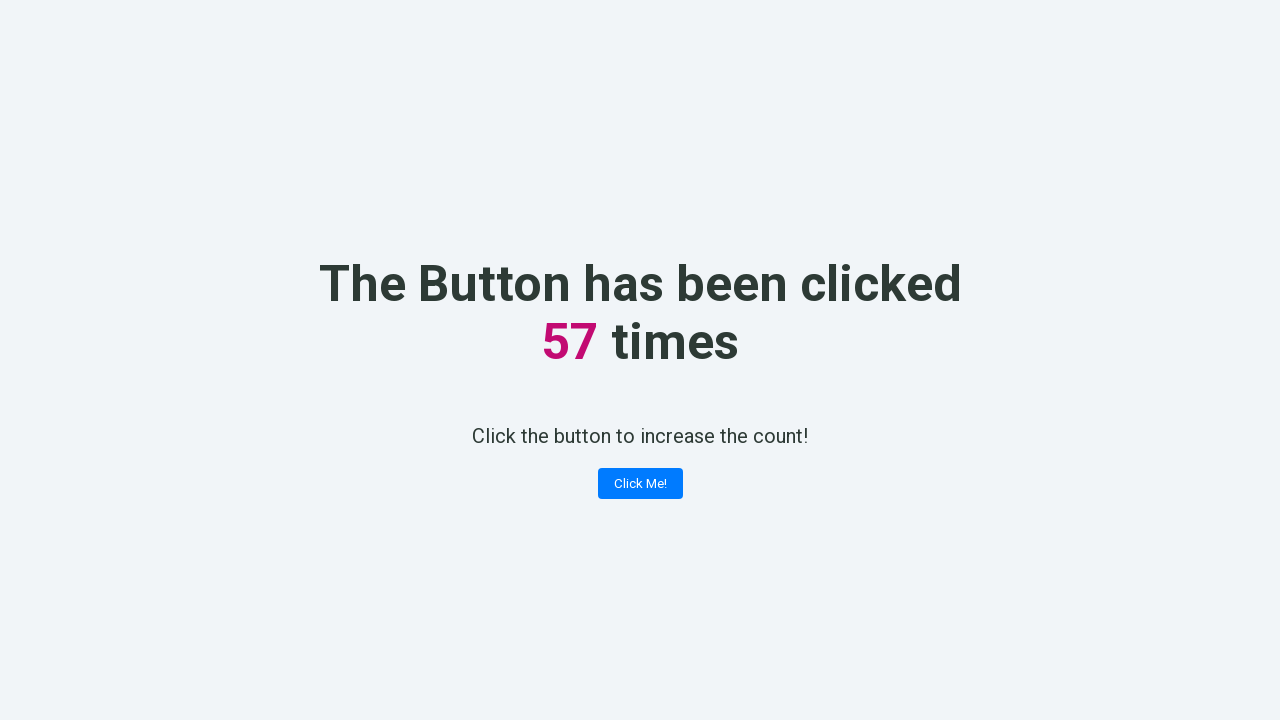

Retrieved counter value: 57
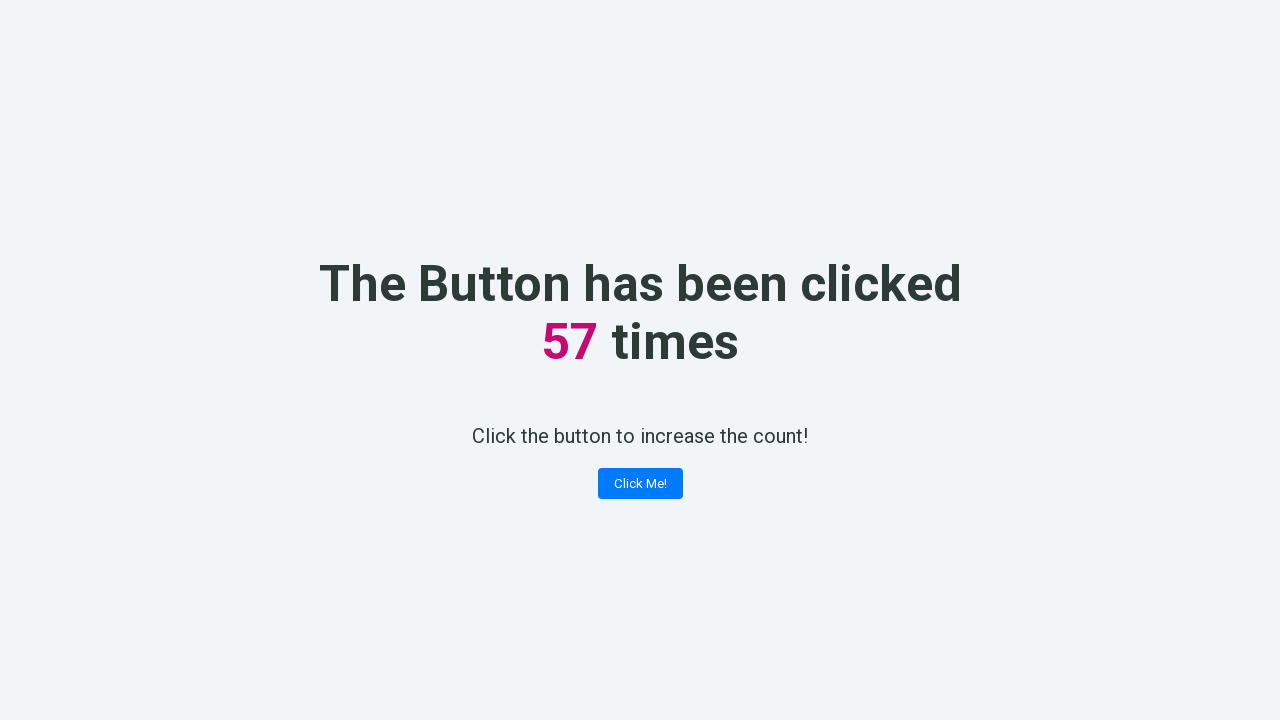

Clicked 'Click Me!' button (iteration 58) at (640, 484) on button:has-text('Click Me!')
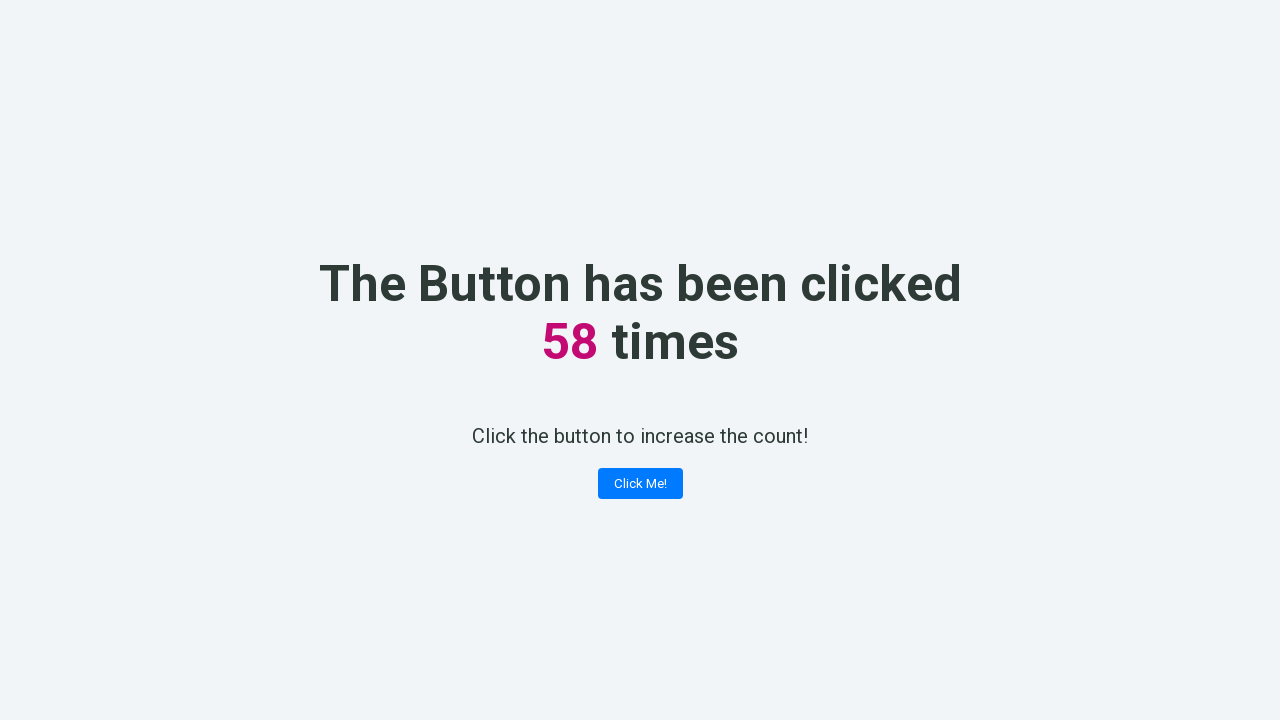

Retrieved counter value: 58
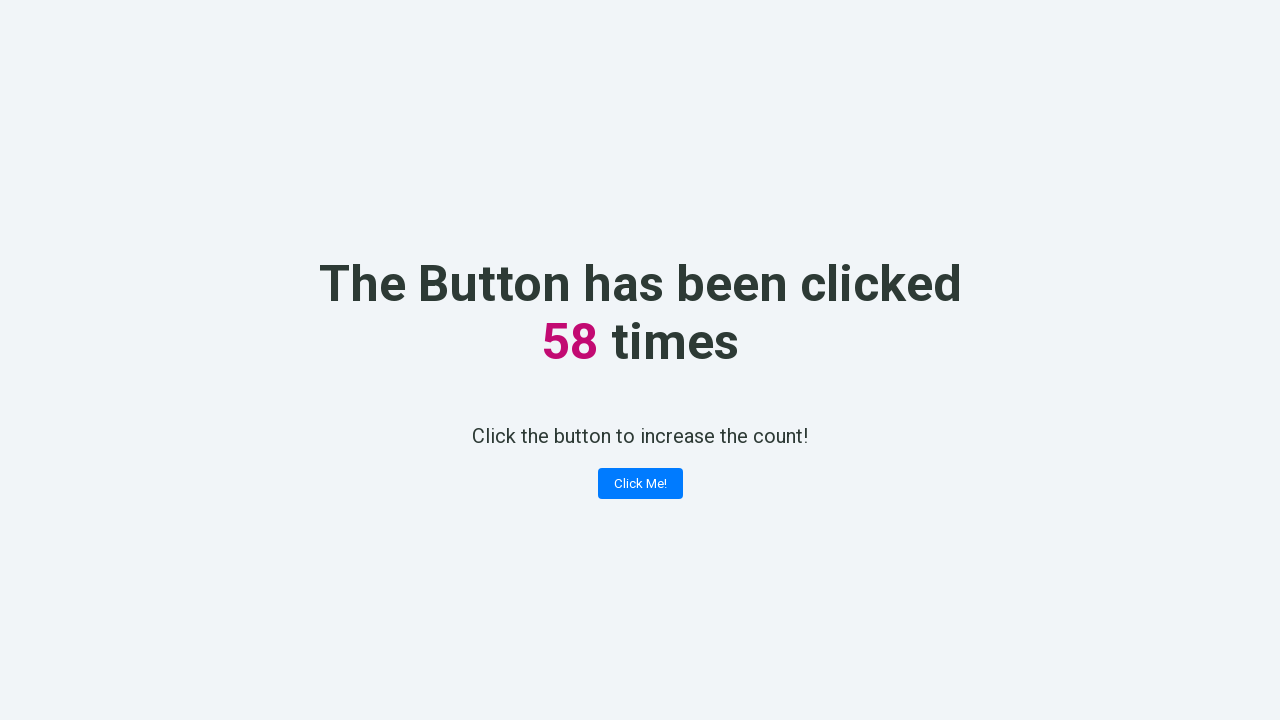

Clicked 'Click Me!' button (iteration 59) at (640, 484) on button:has-text('Click Me!')
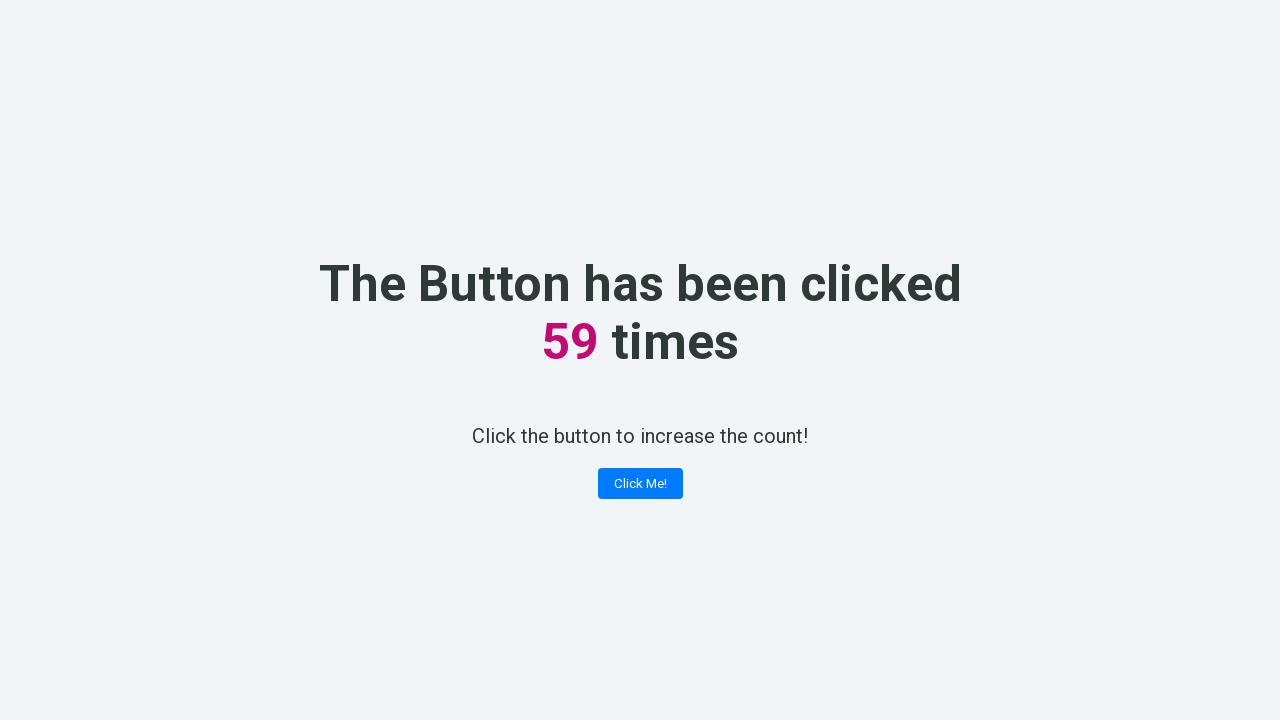

Retrieved counter value: 59
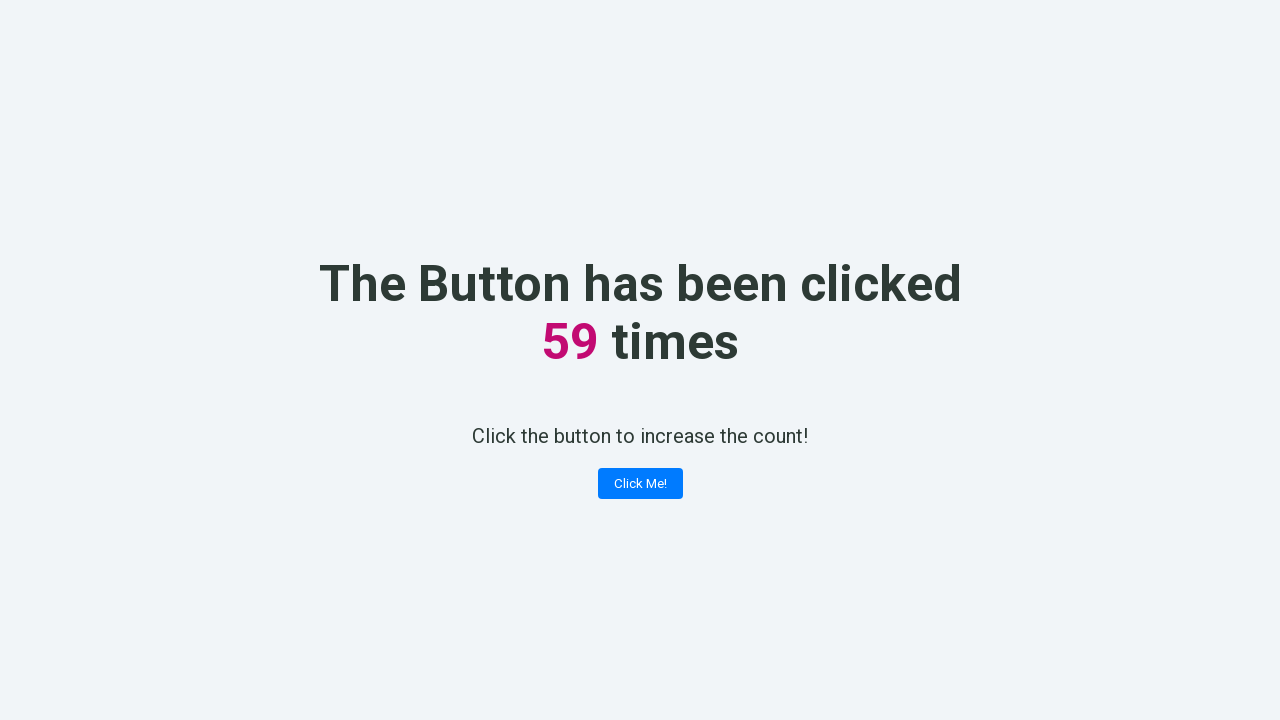

Clicked 'Click Me!' button (iteration 60) at (640, 484) on button:has-text('Click Me!')
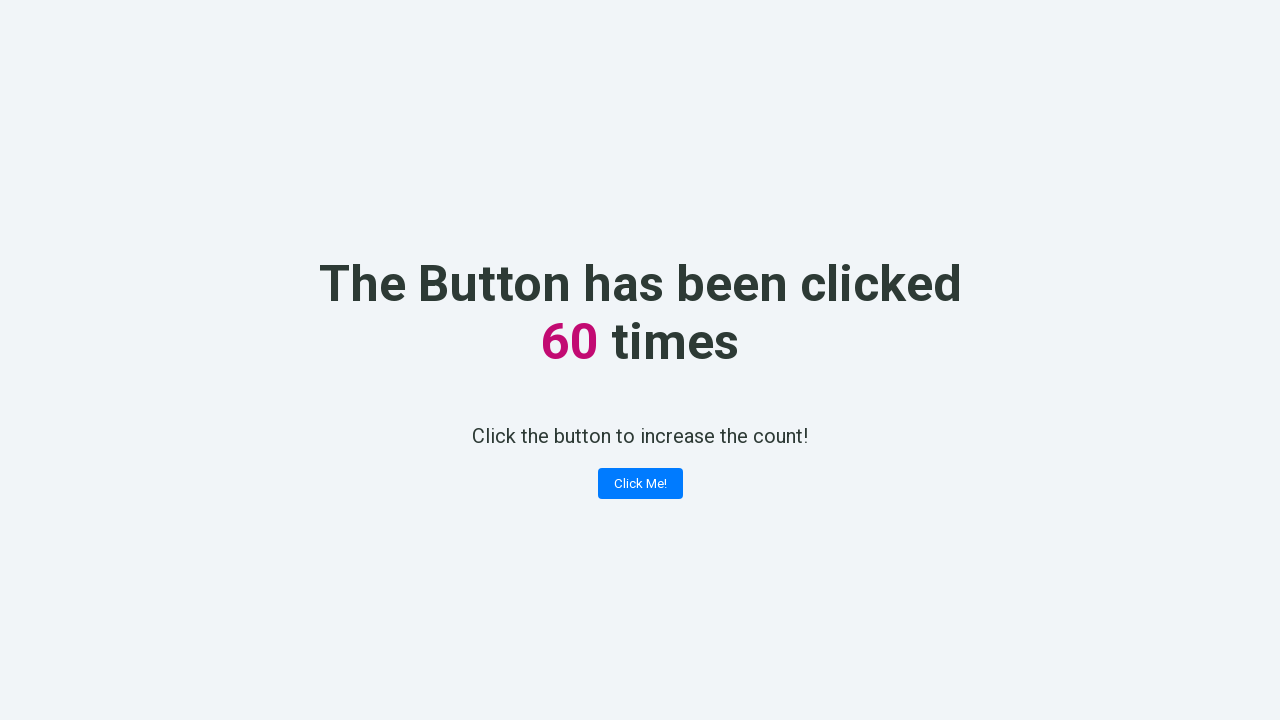

Retrieved counter value: 60
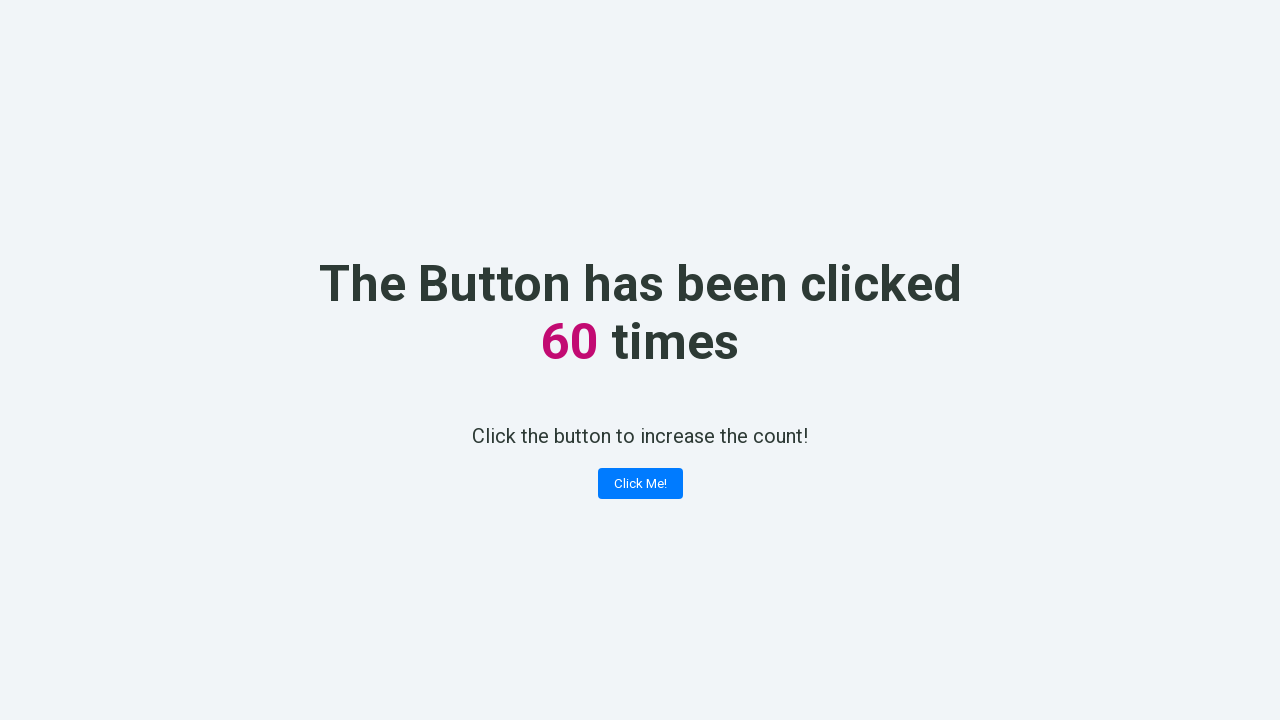

Clicked 'Click Me!' button (iteration 61) at (640, 484) on button:has-text('Click Me!')
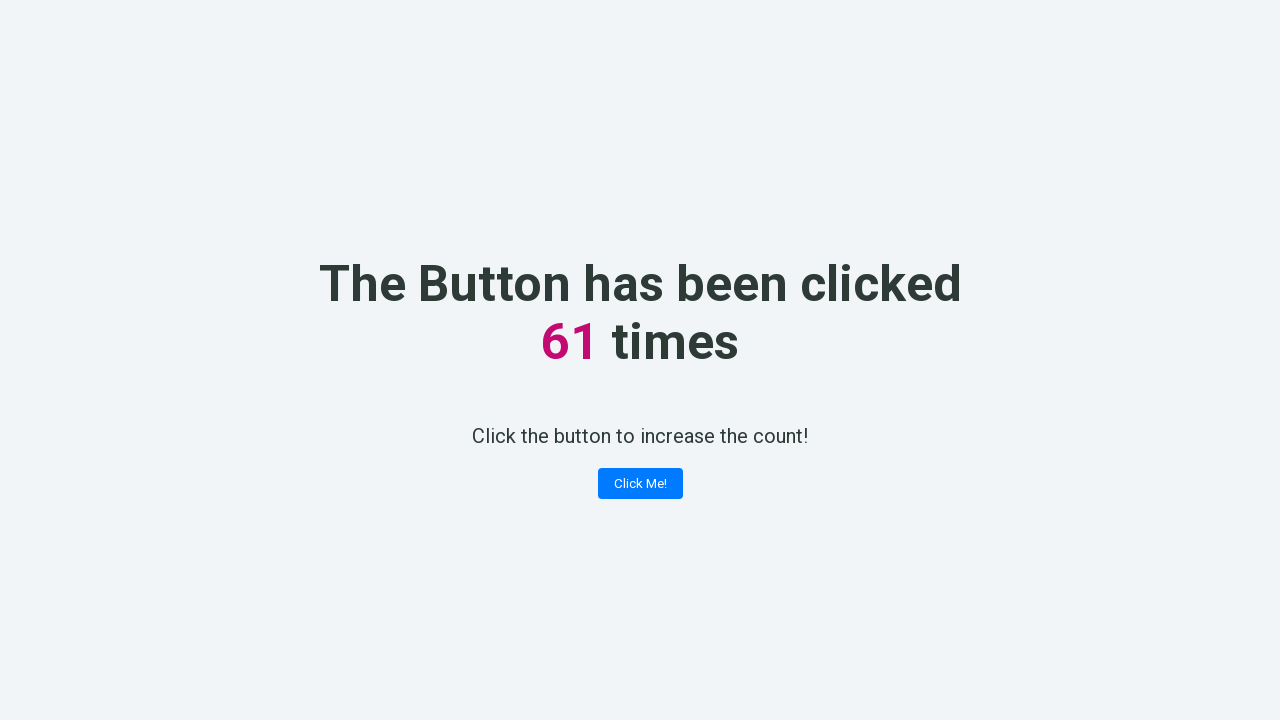

Retrieved counter value: 61
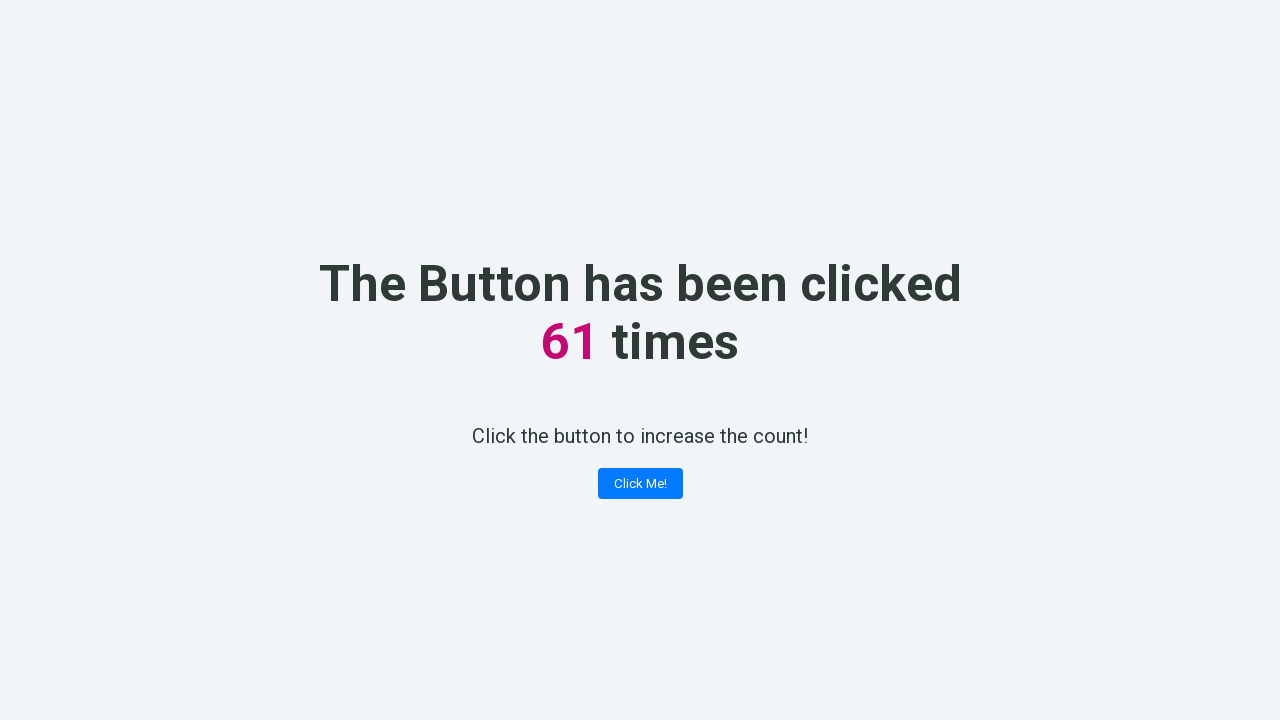

Clicked 'Click Me!' button (iteration 62) at (640, 484) on button:has-text('Click Me!')
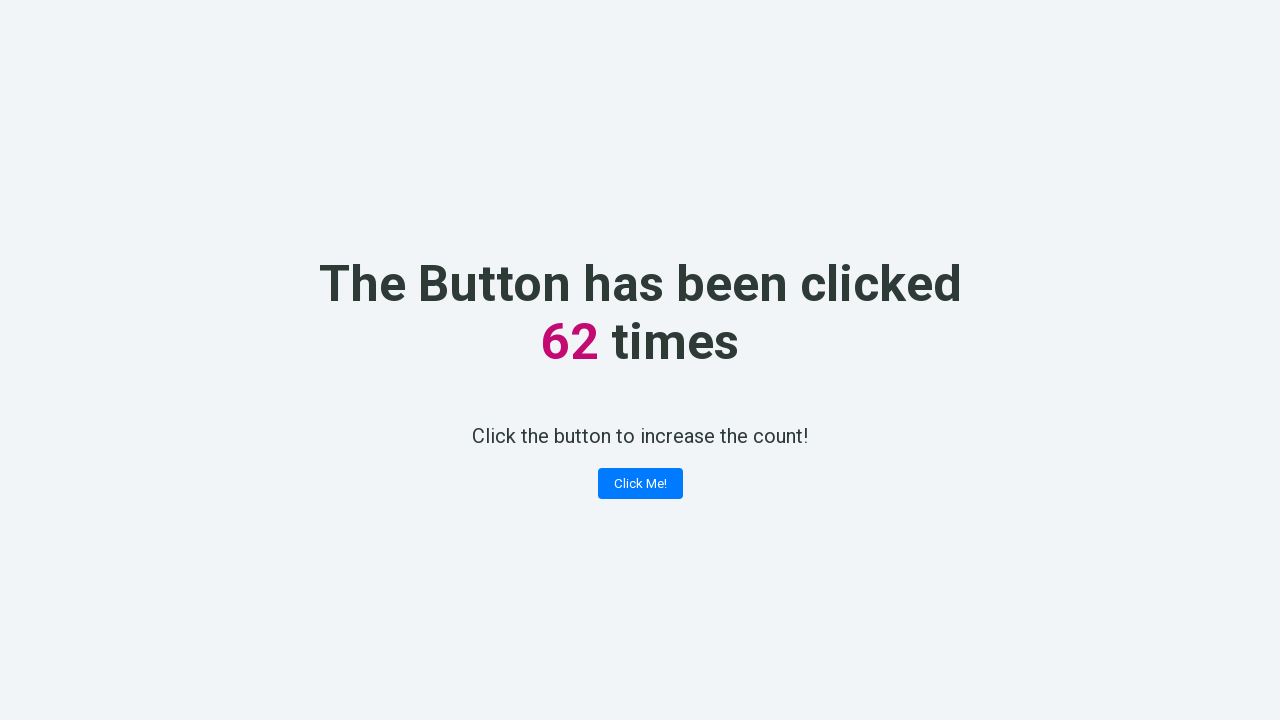

Retrieved counter value: 62
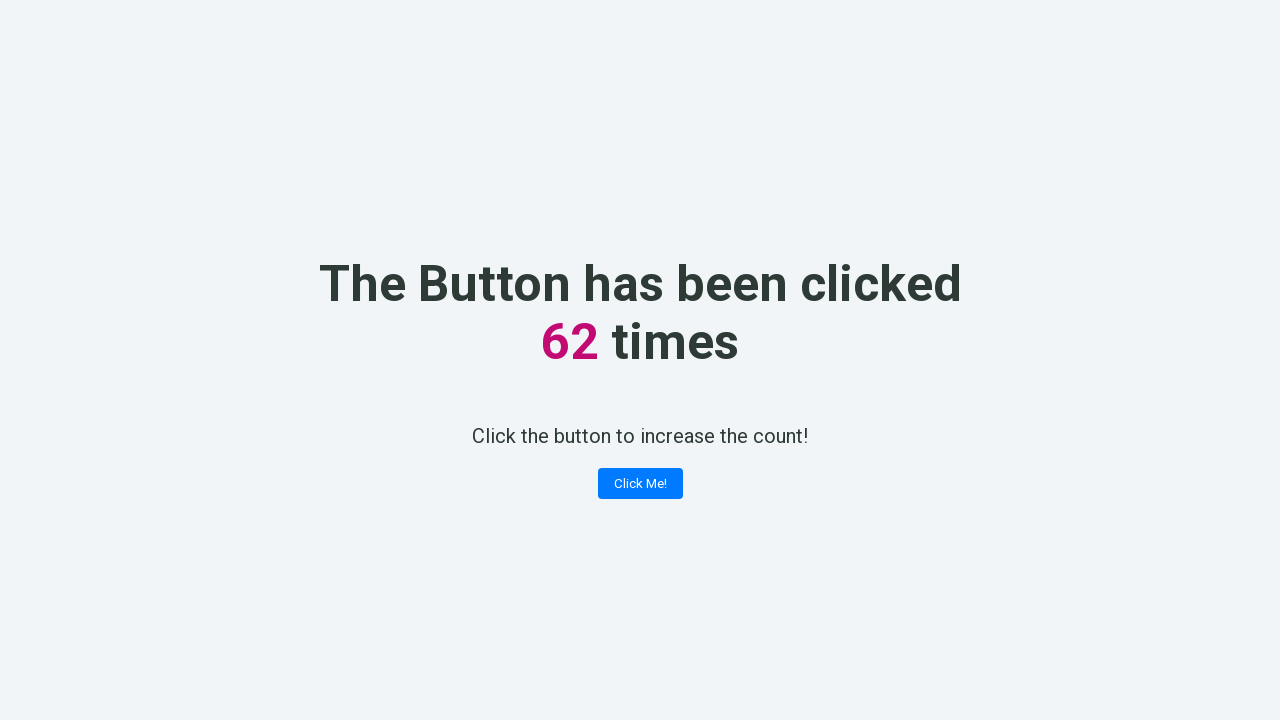

Clicked 'Click Me!' button (iteration 63) at (640, 484) on button:has-text('Click Me!')
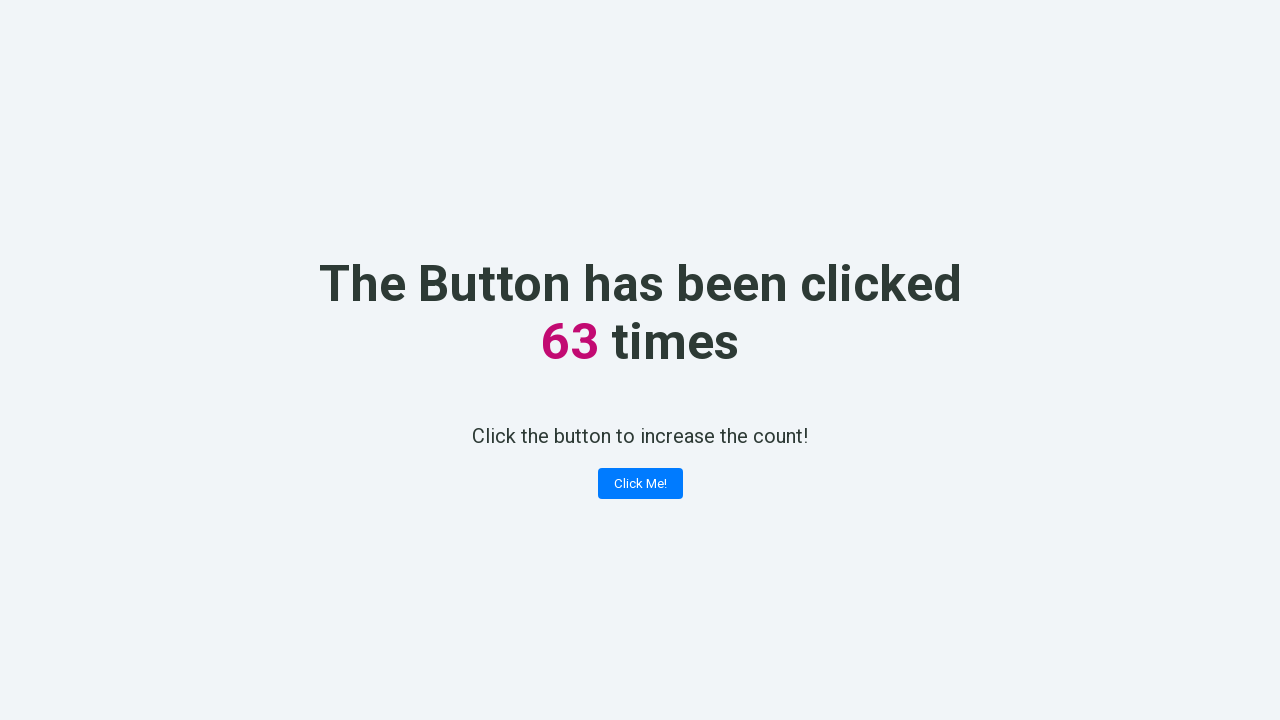

Retrieved counter value: 63
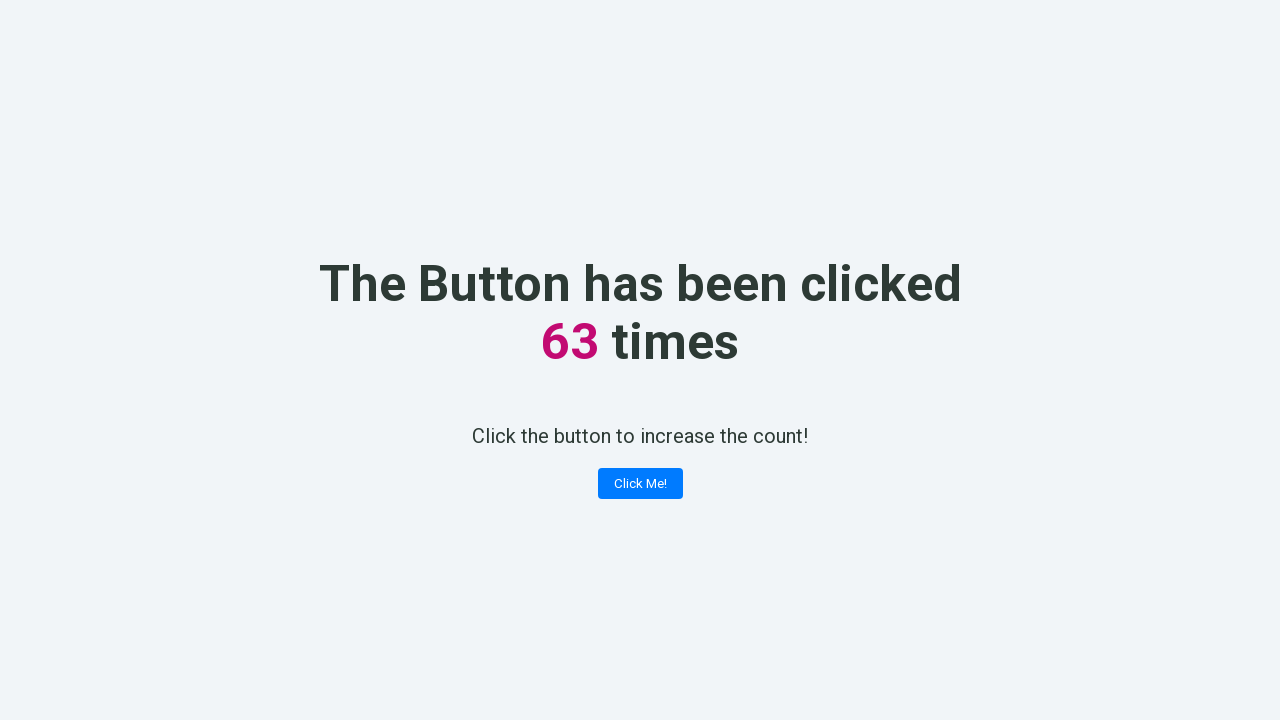

Clicked 'Click Me!' button (iteration 64) at (640, 484) on button:has-text('Click Me!')
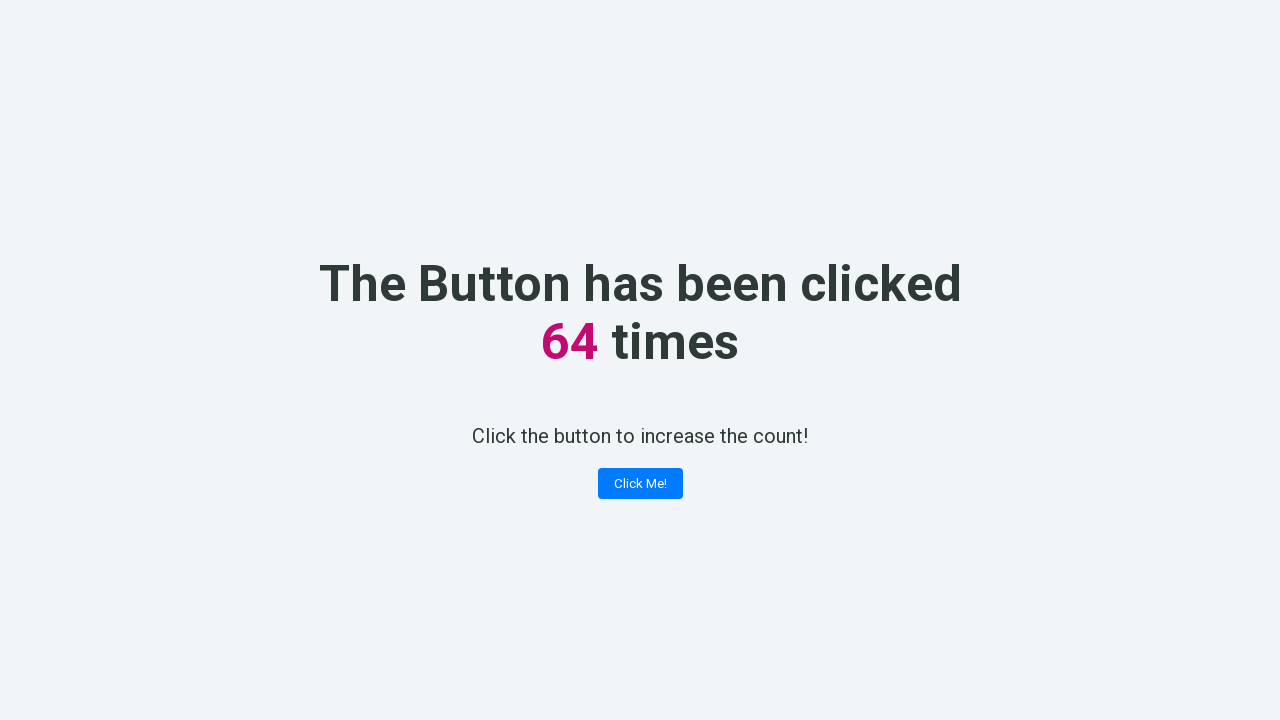

Retrieved counter value: 64
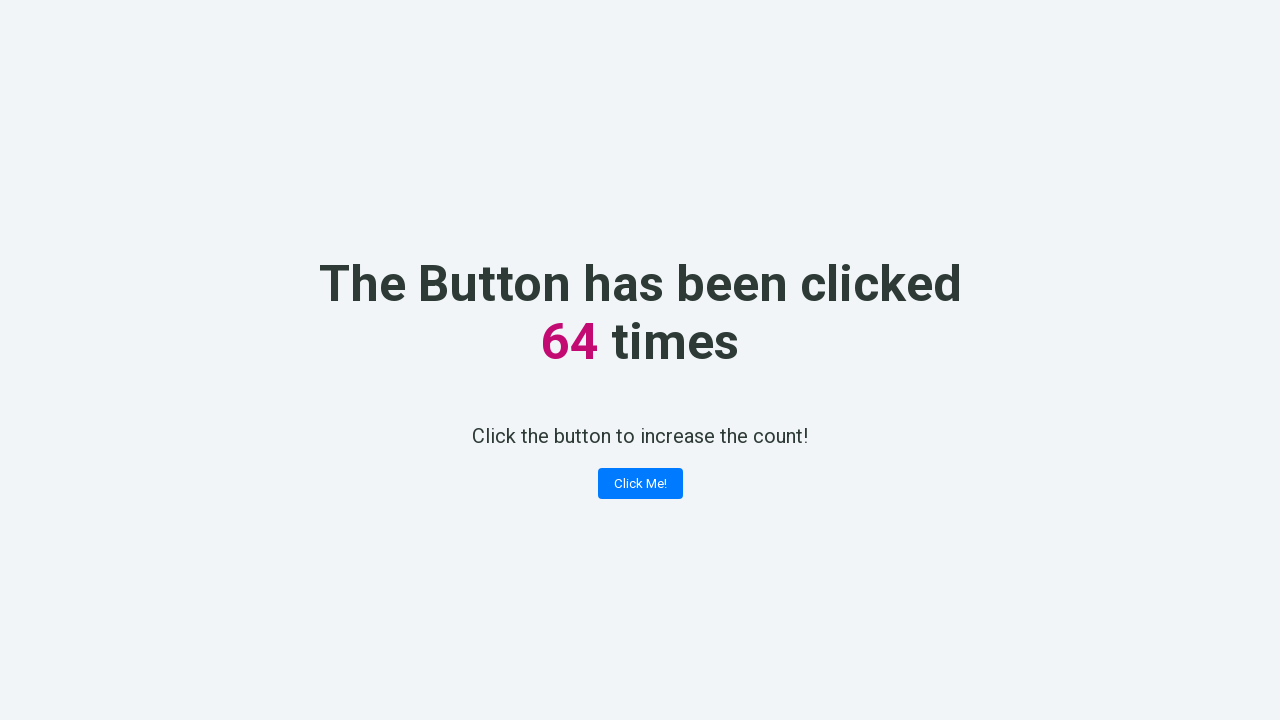

Clicked 'Click Me!' button (iteration 65) at (640, 484) on button:has-text('Click Me!')
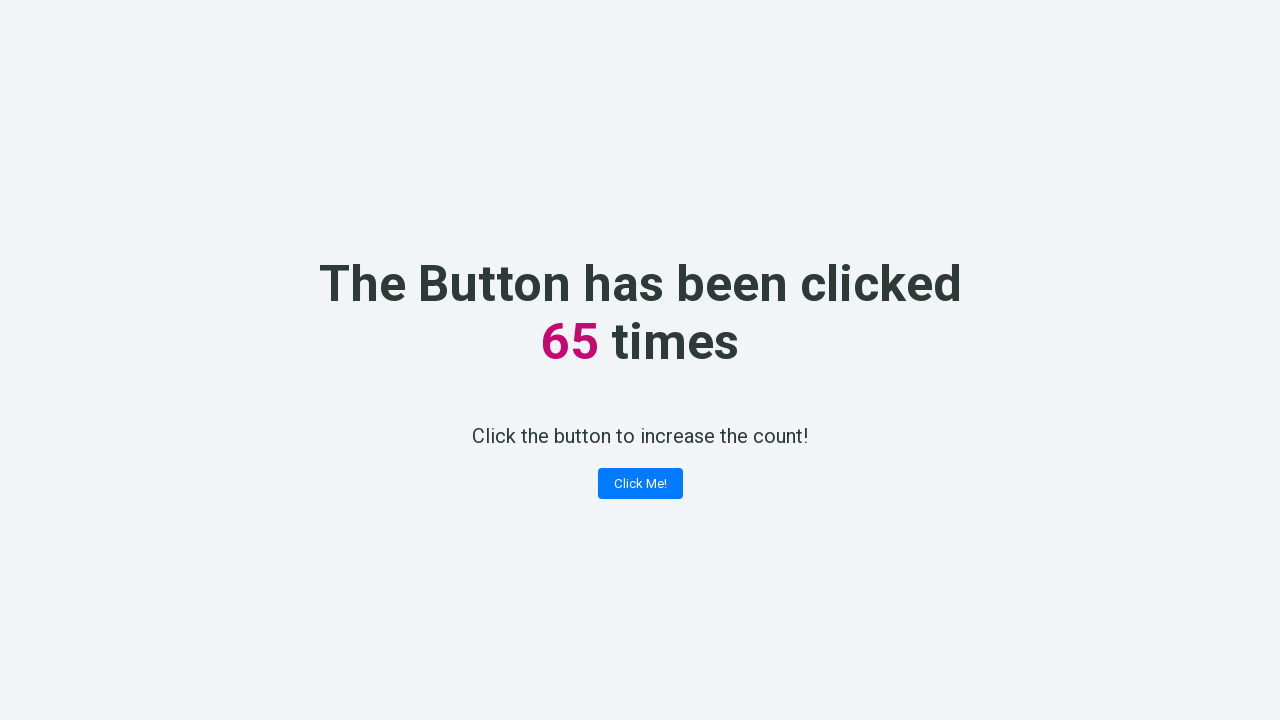

Retrieved counter value: 65
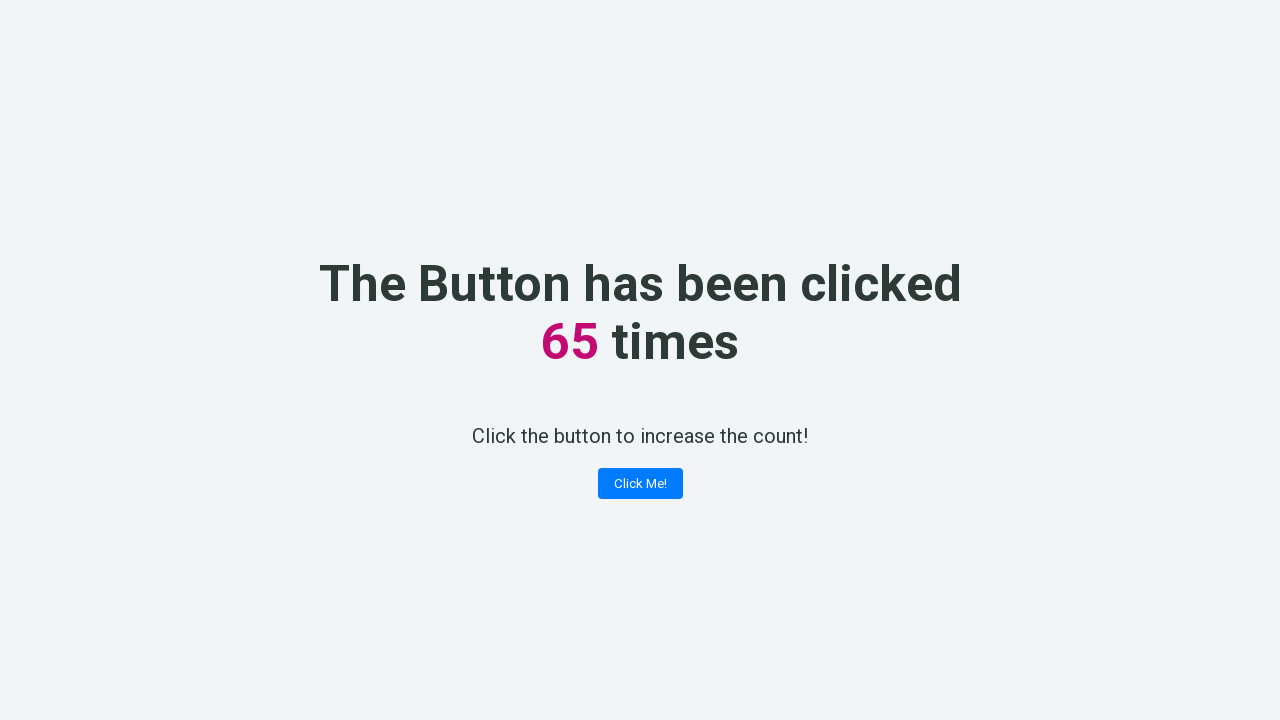

Clicked 'Click Me!' button (iteration 66) at (640, 484) on button:has-text('Click Me!')
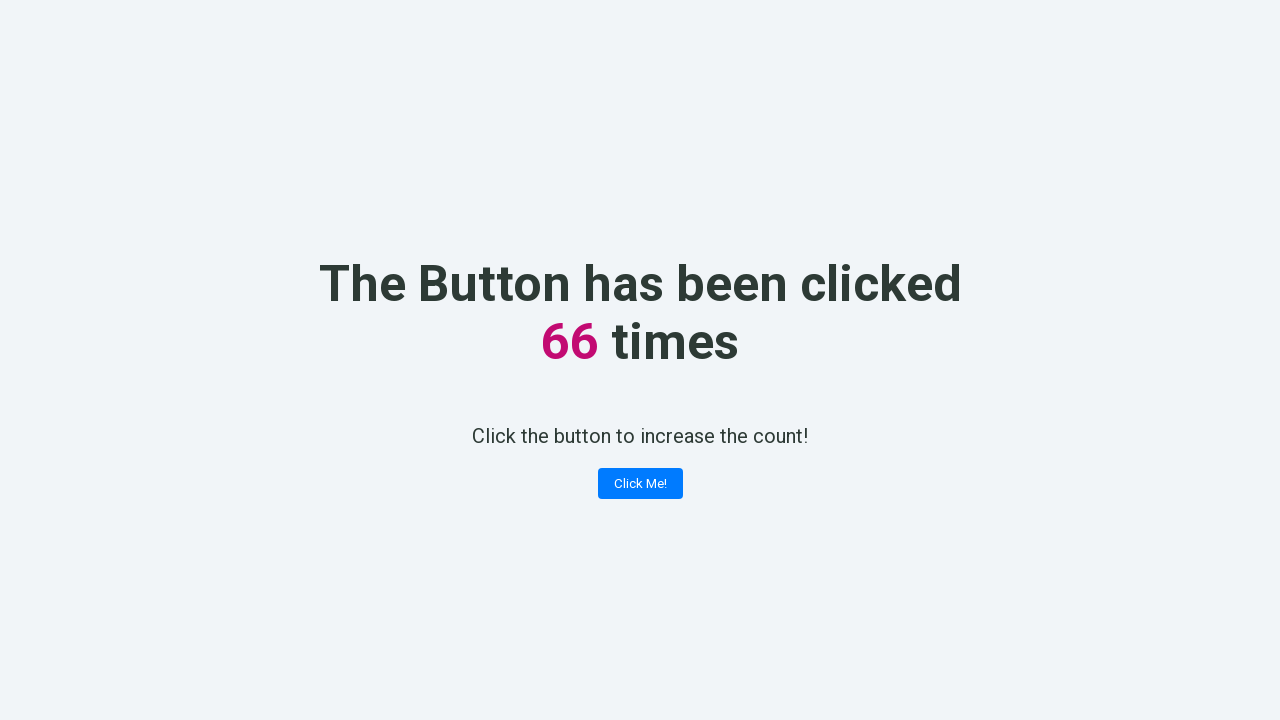

Retrieved counter value: 66
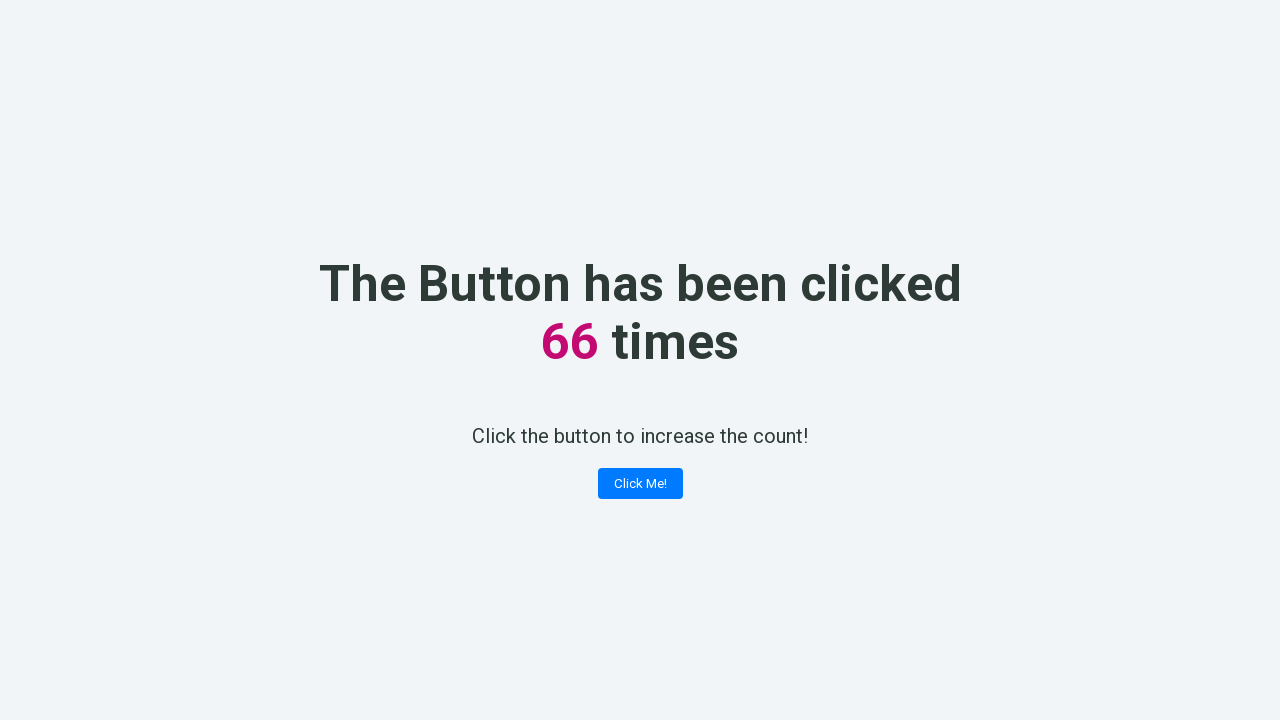

Clicked 'Click Me!' button (iteration 67) at (640, 484) on button:has-text('Click Me!')
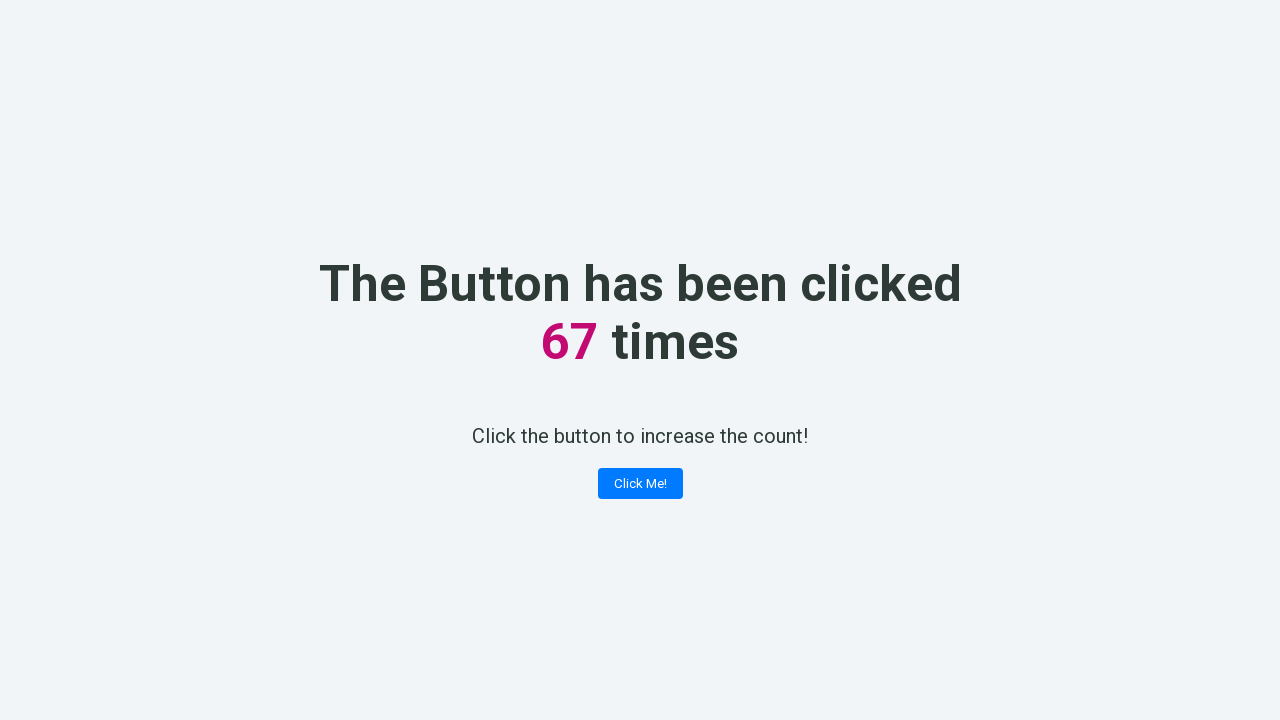

Retrieved counter value: 67
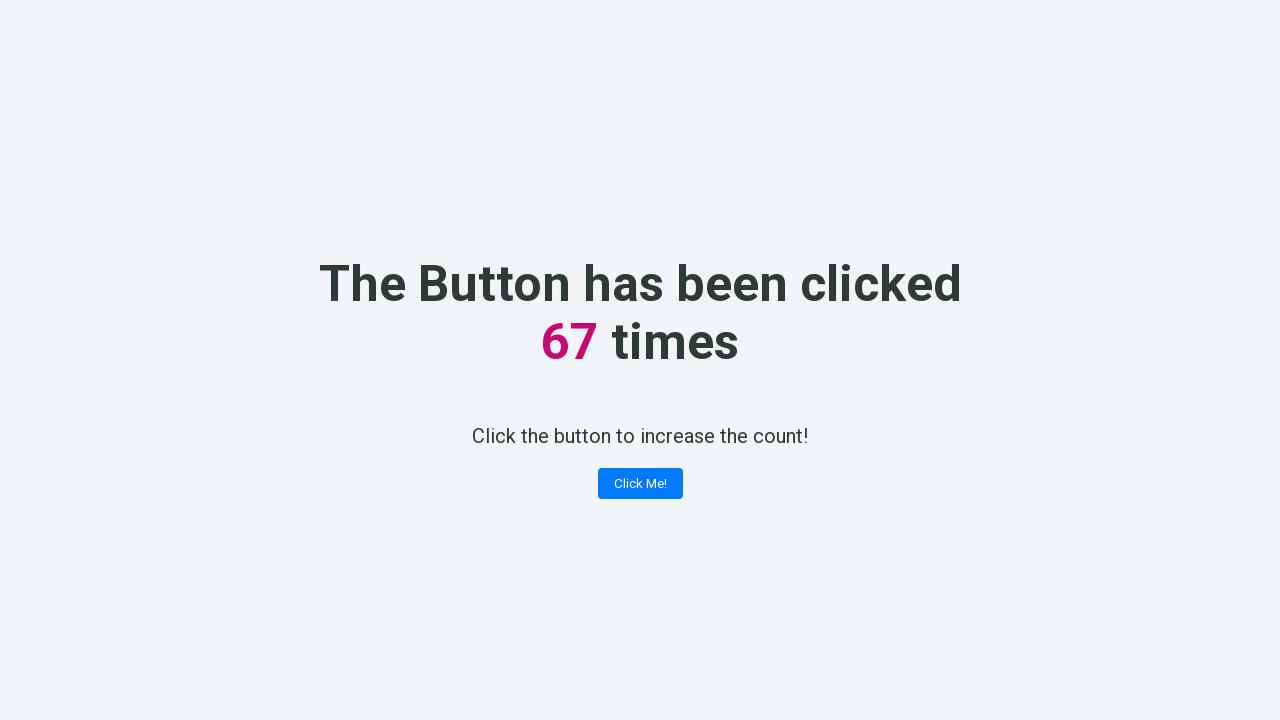

Clicked 'Click Me!' button (iteration 68) at (640, 484) on button:has-text('Click Me!')
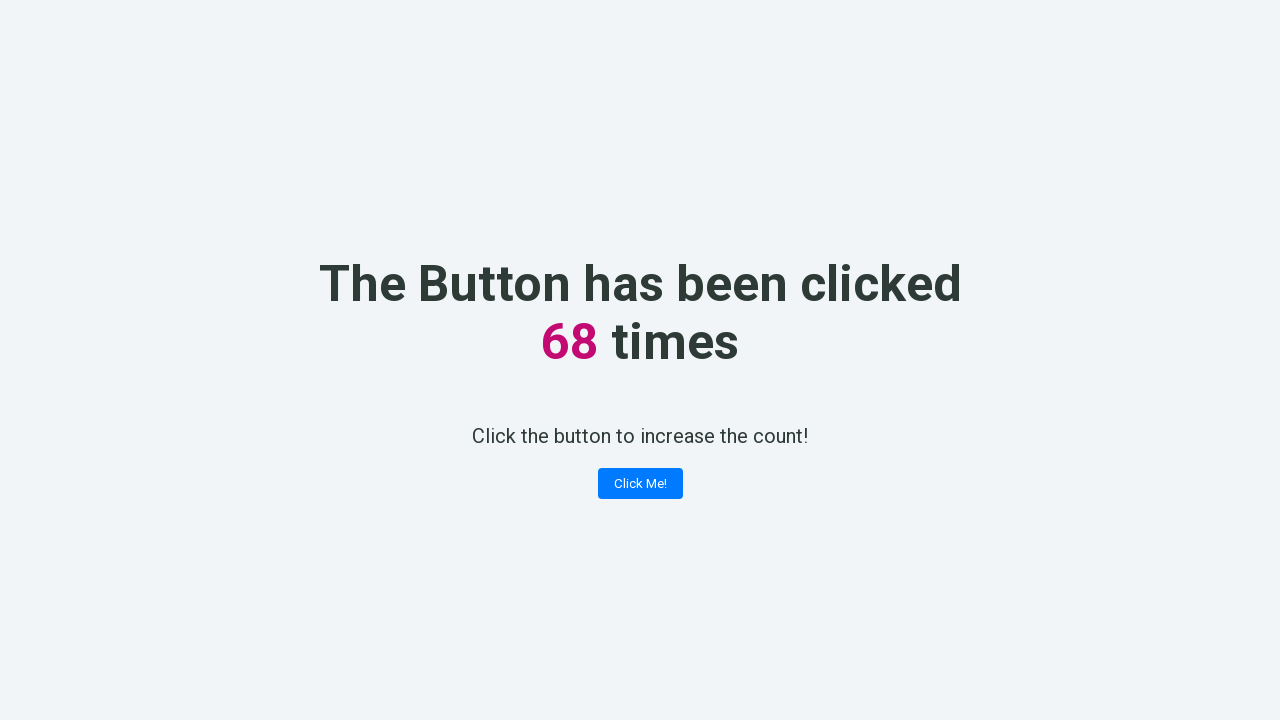

Retrieved counter value: 68
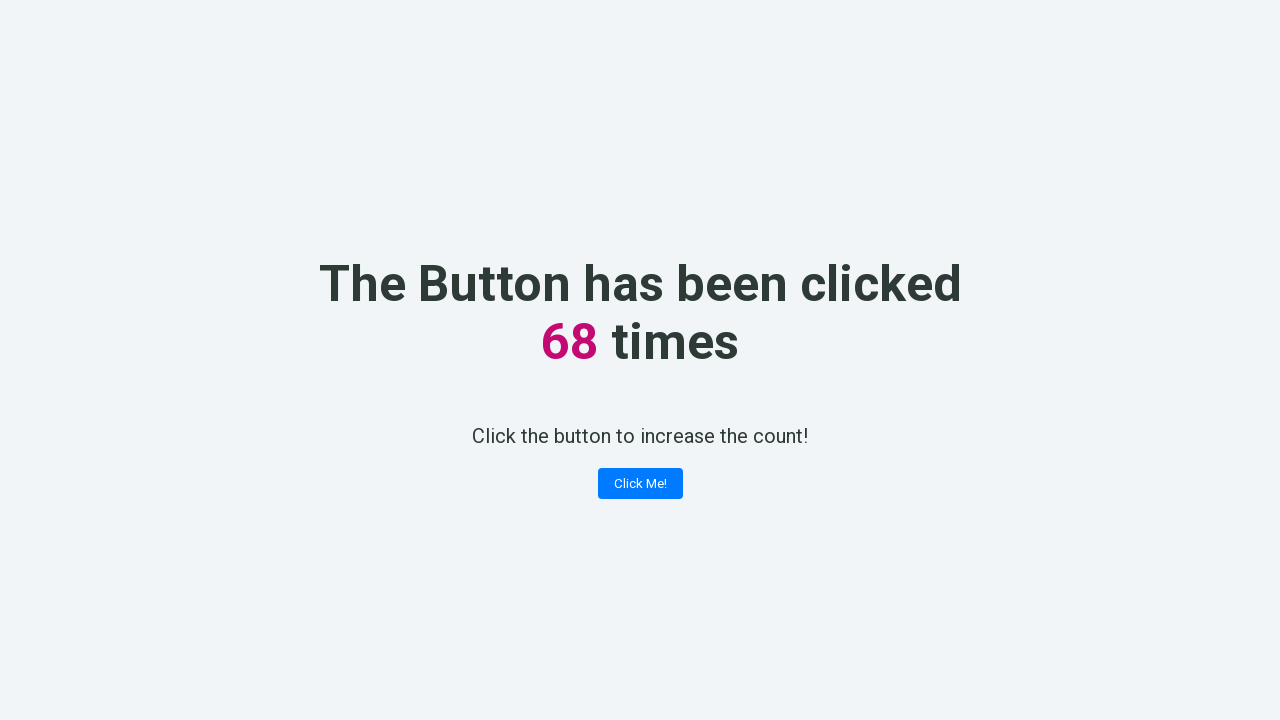

Clicked 'Click Me!' button (iteration 69) at (640, 484) on button:has-text('Click Me!')
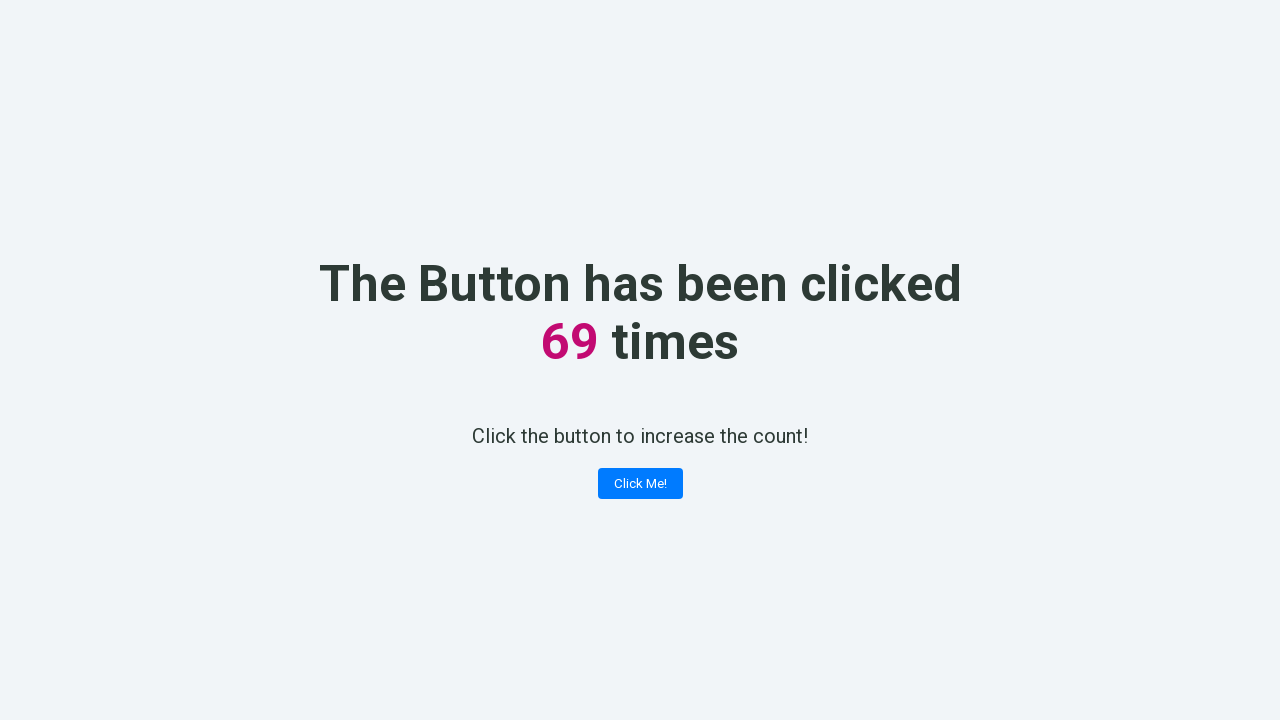

Retrieved counter value: 69
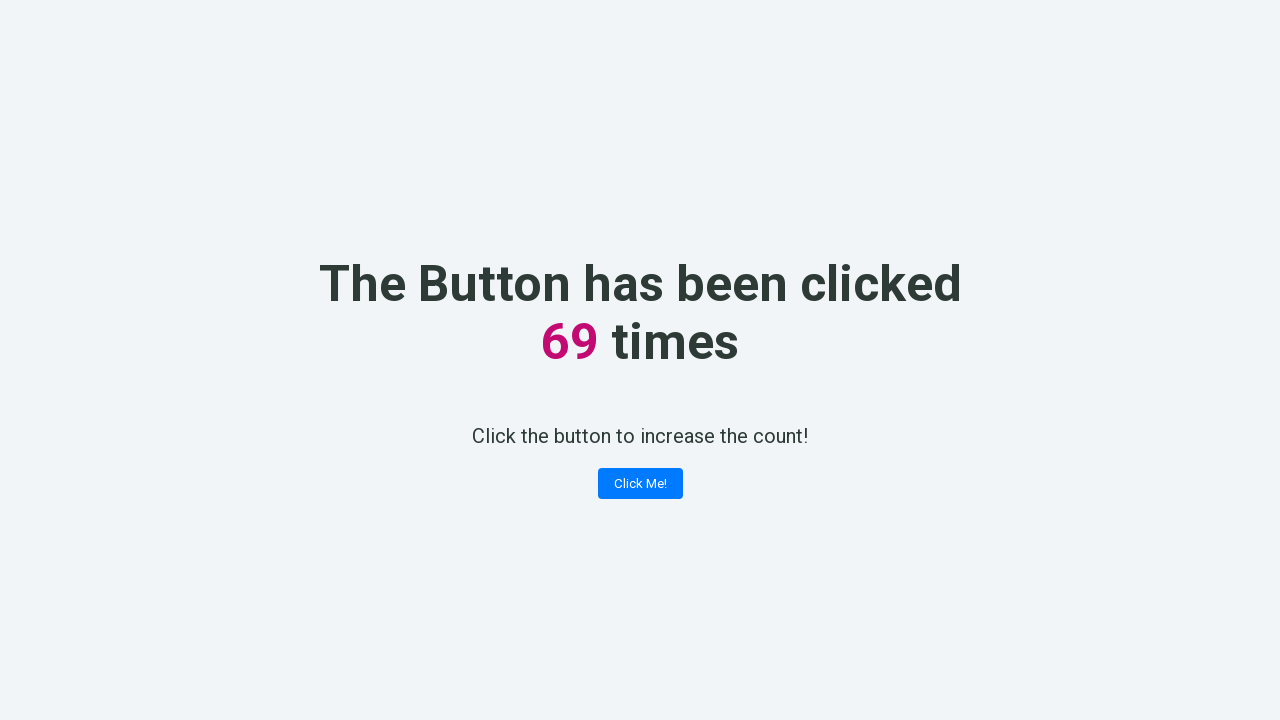

Clicked 'Click Me!' button (iteration 70) at (640, 484) on button:has-text('Click Me!')
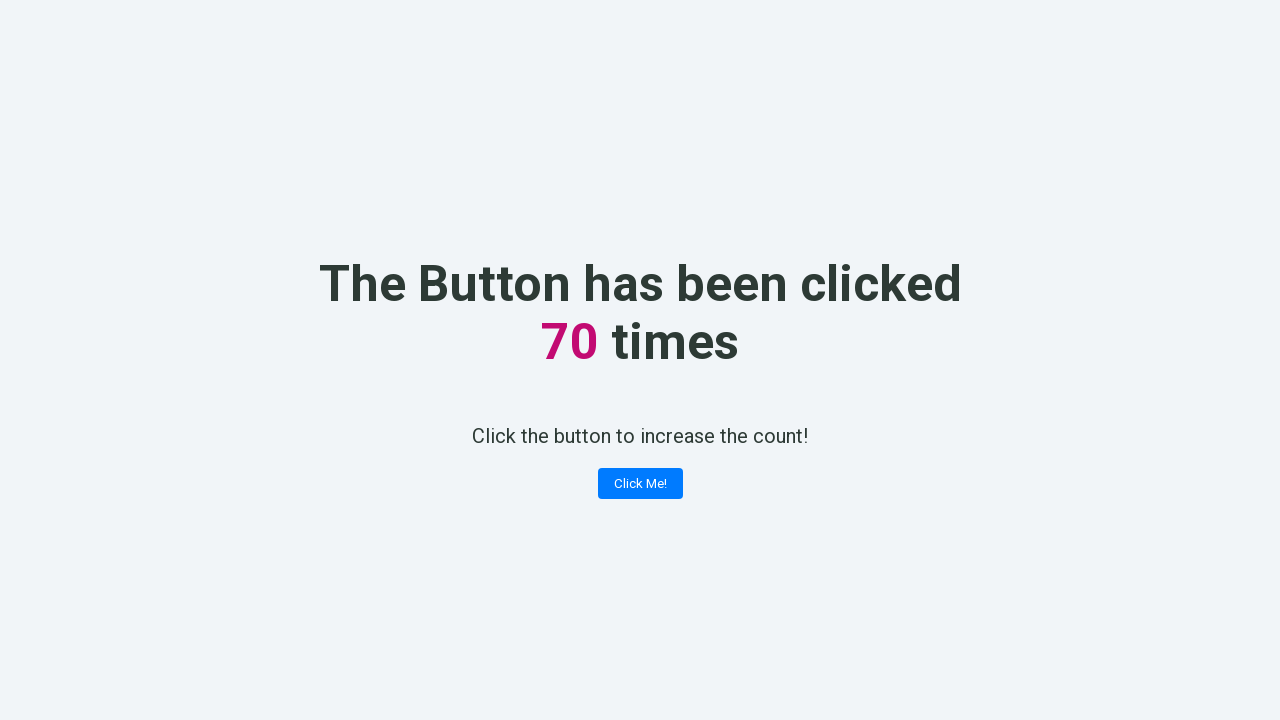

Retrieved counter value: 70
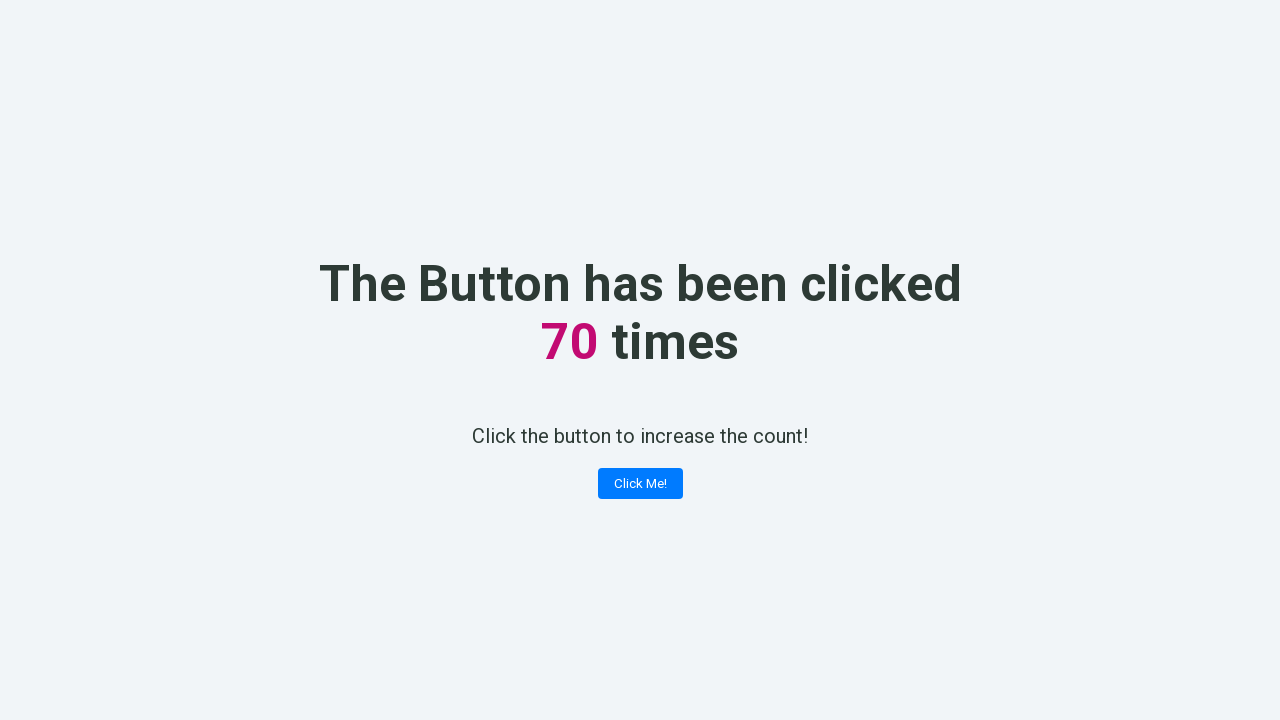

Clicked 'Click Me!' button (iteration 71) at (640, 484) on button:has-text('Click Me!')
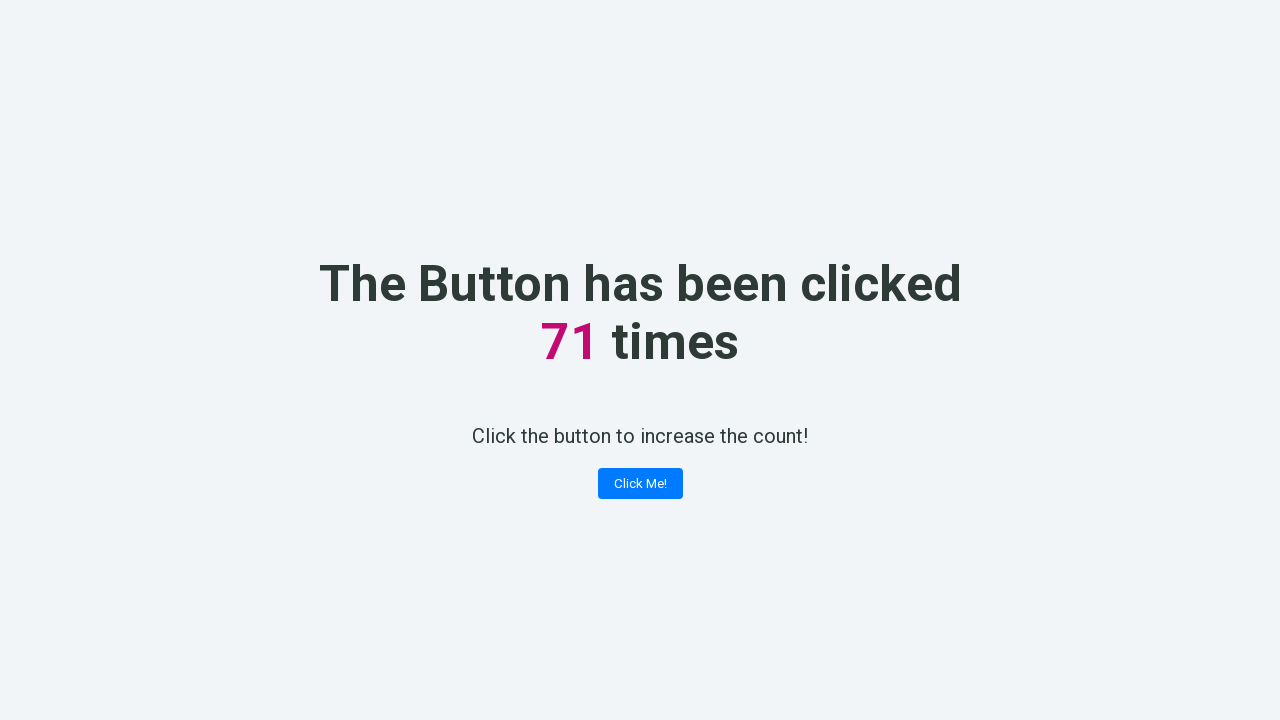

Retrieved counter value: 71
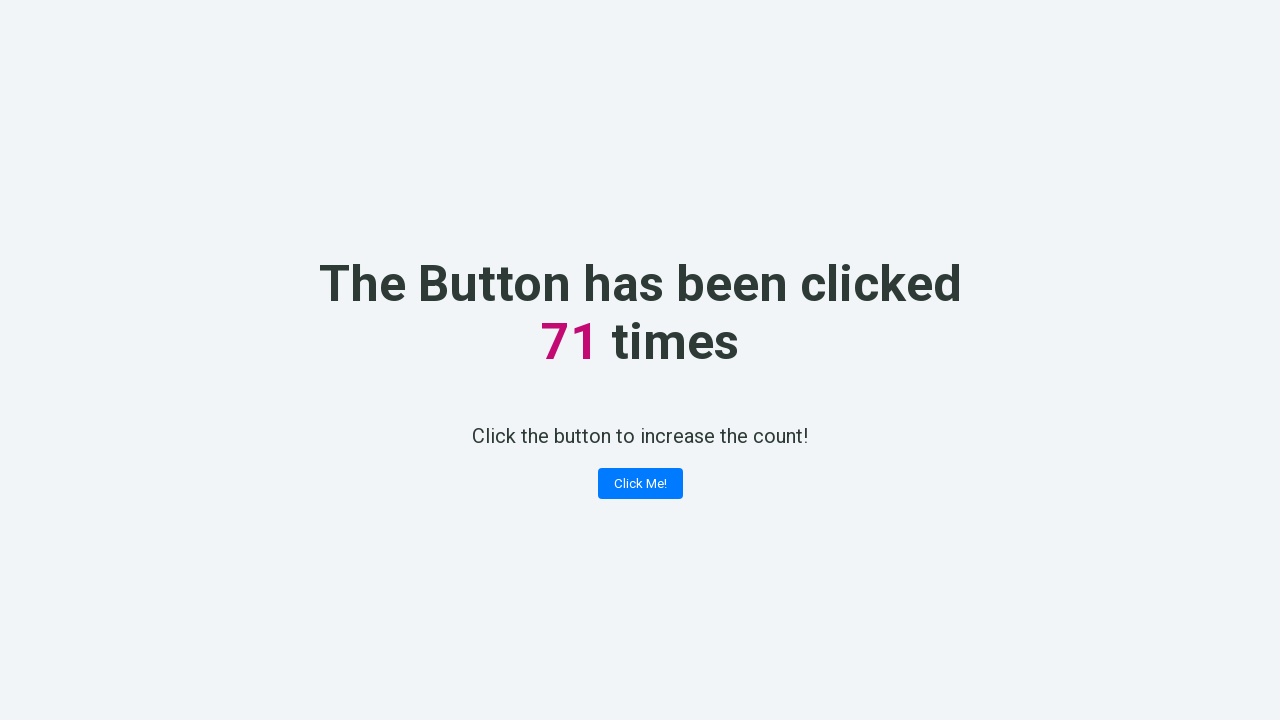

Clicked 'Click Me!' button (iteration 72) at (640, 484) on button:has-text('Click Me!')
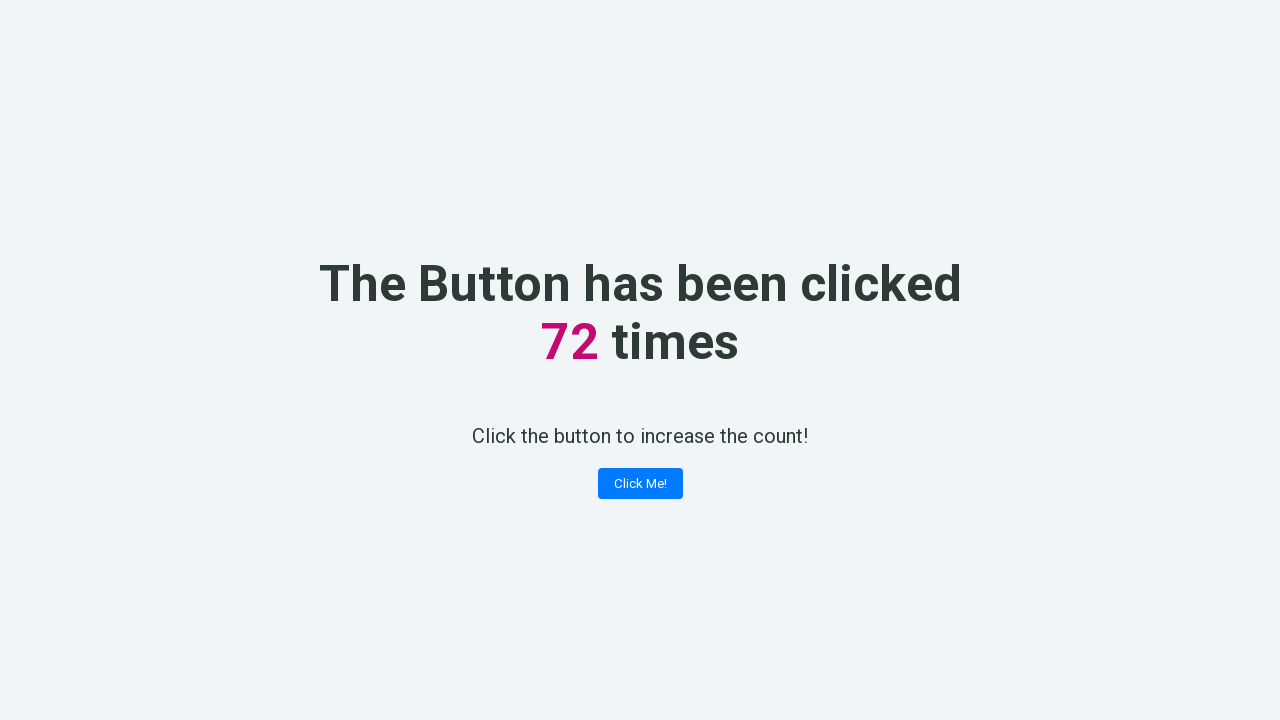

Retrieved counter value: 72
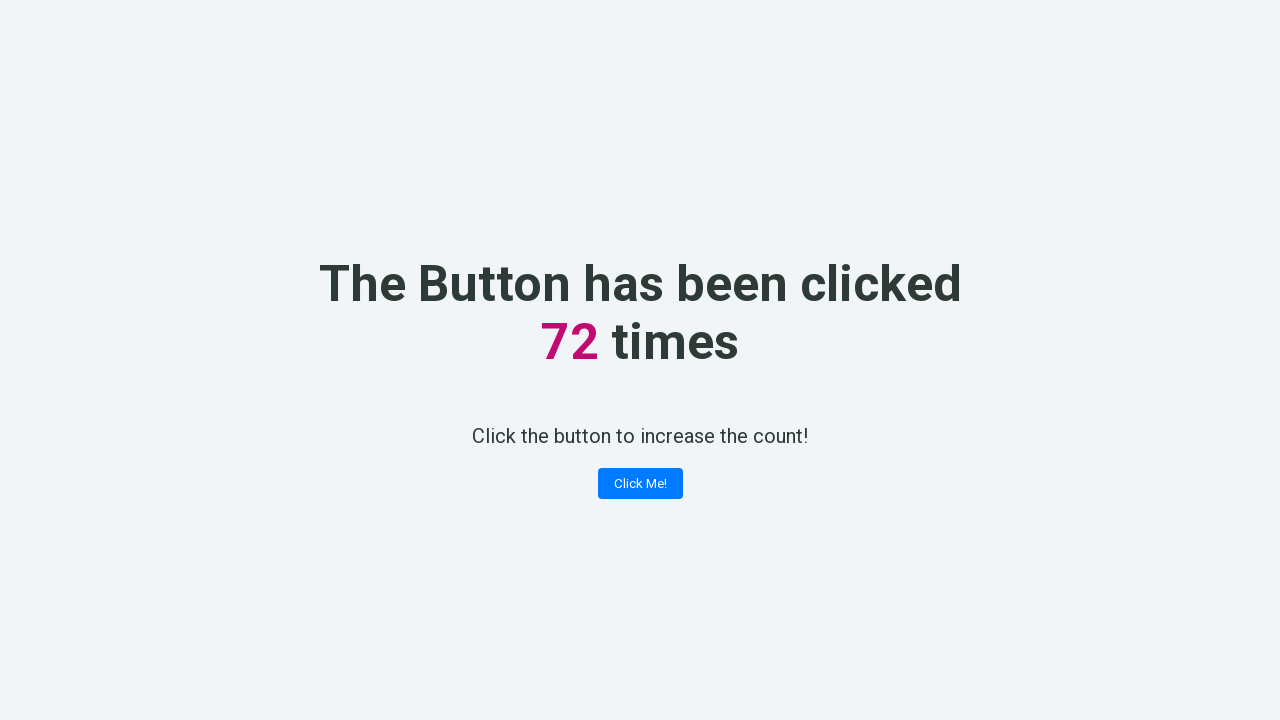

Clicked 'Click Me!' button (iteration 73) at (640, 484) on button:has-text('Click Me!')
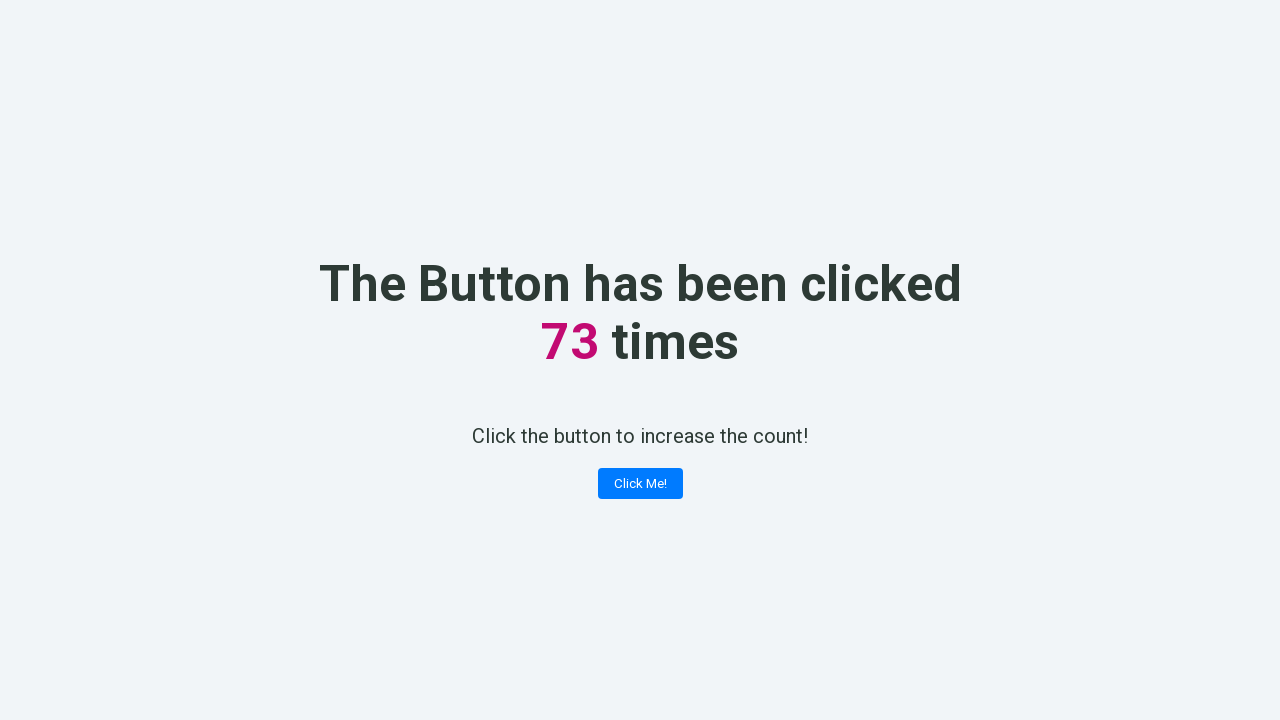

Retrieved counter value: 73
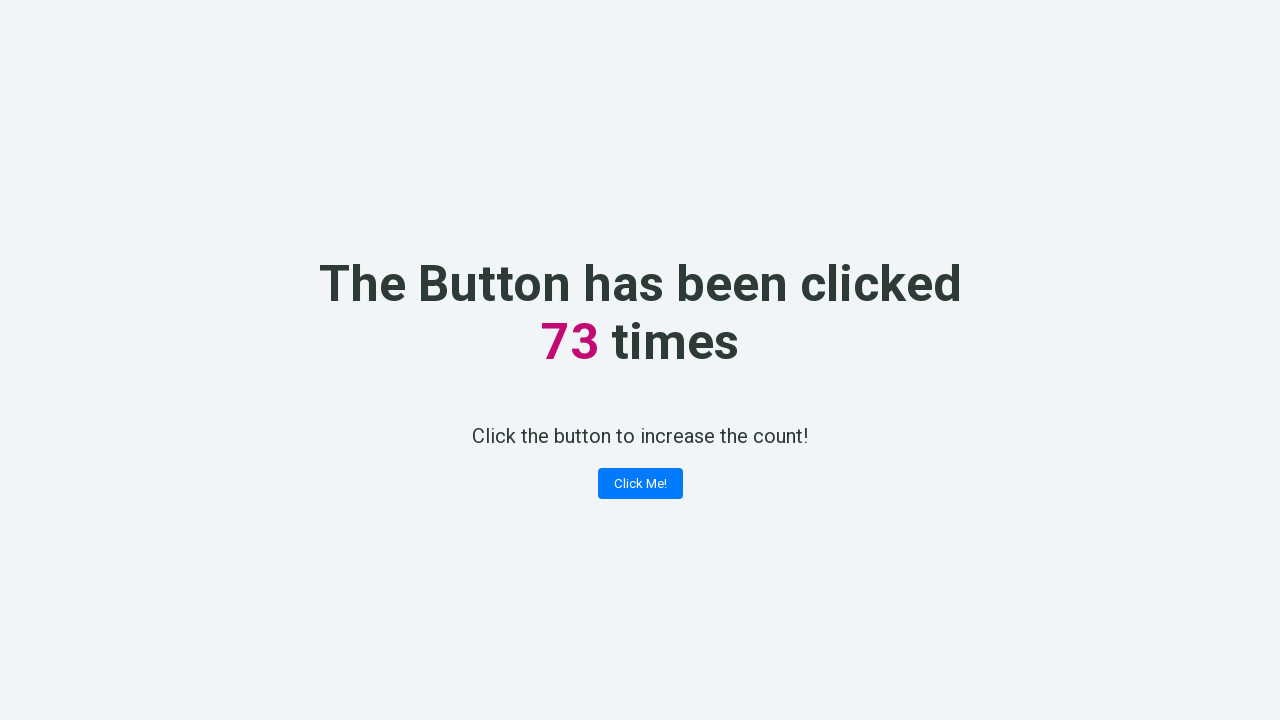

Clicked 'Click Me!' button (iteration 74) at (640, 484) on button:has-text('Click Me!')
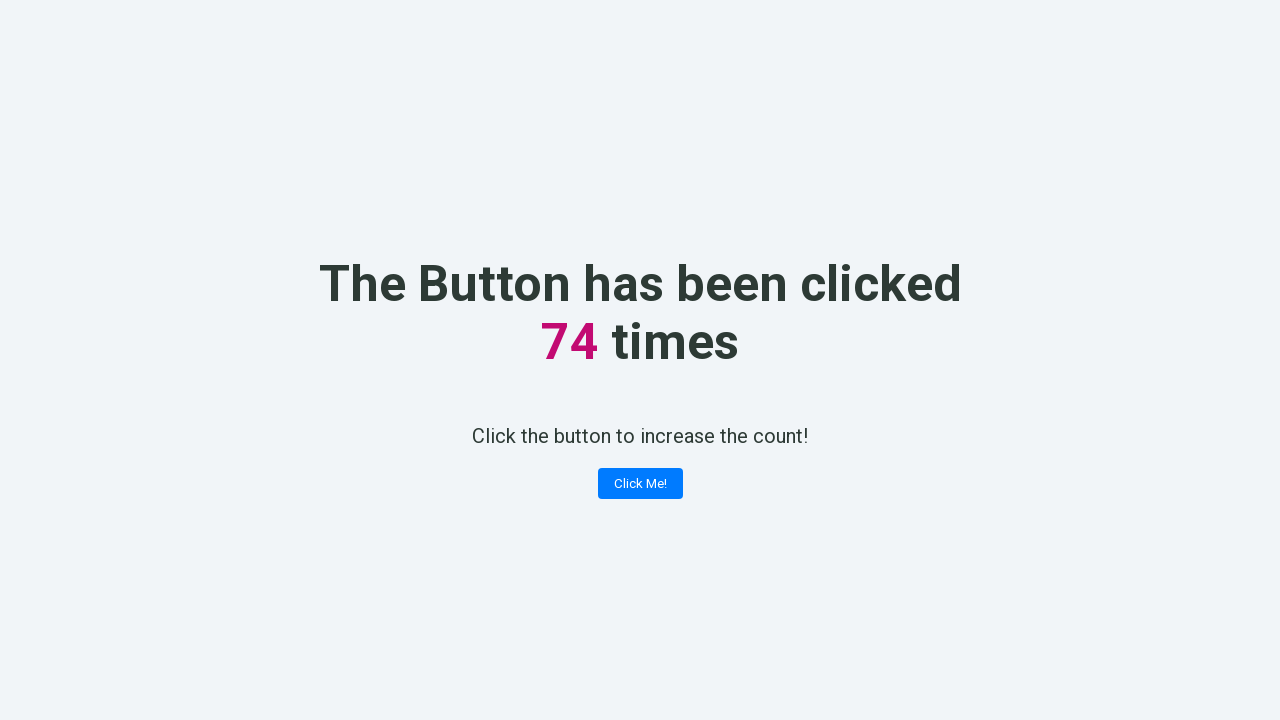

Retrieved counter value: 74
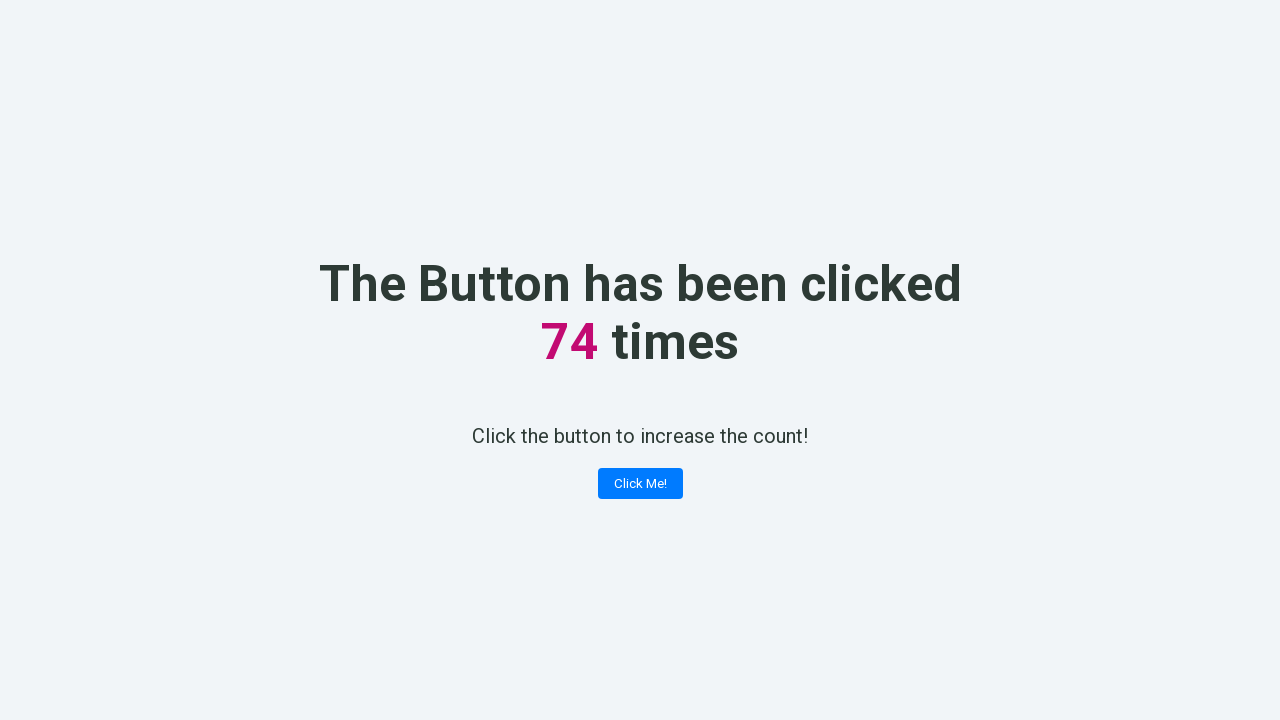

Clicked 'Click Me!' button (iteration 75) at (640, 484) on button:has-text('Click Me!')
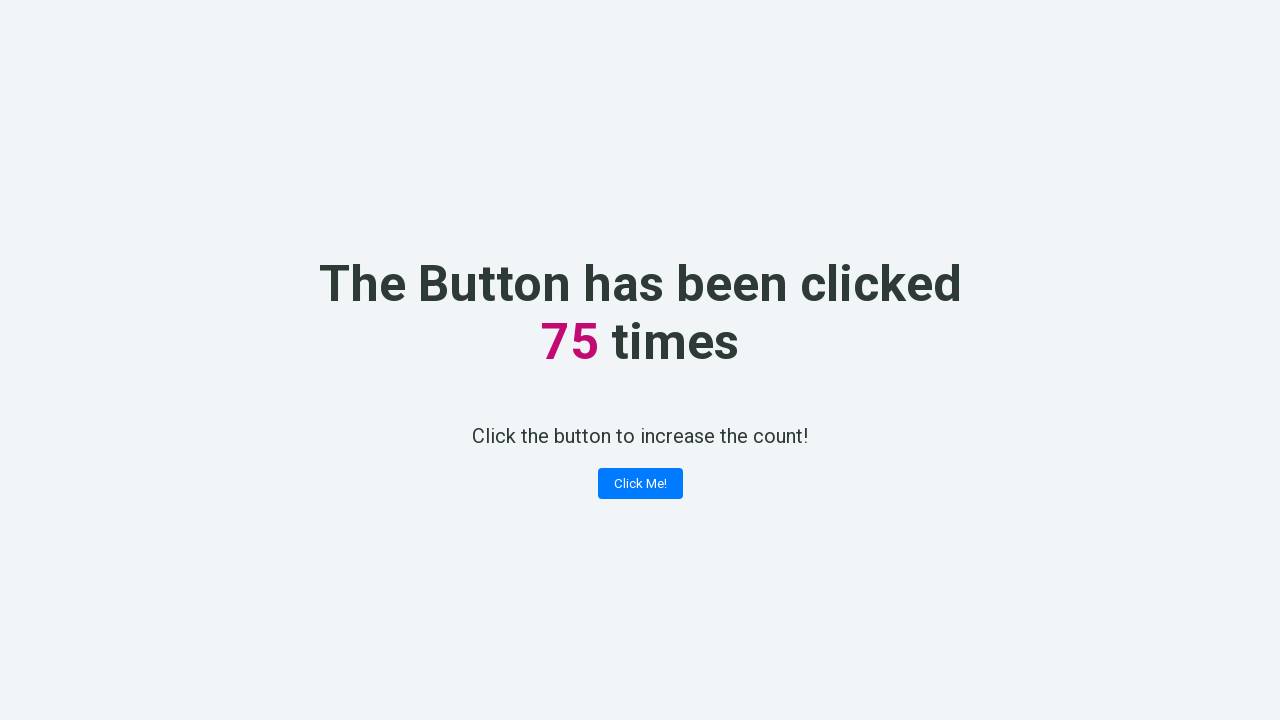

Retrieved counter value: 75
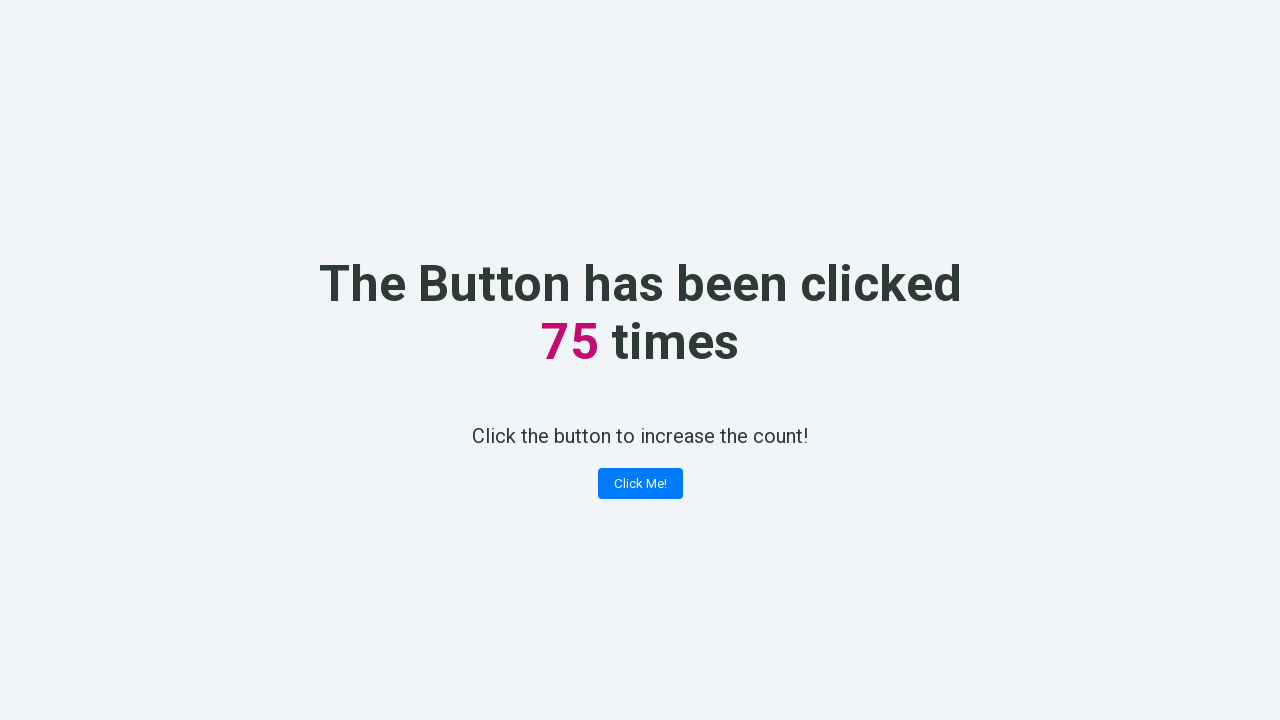

Clicked 'Click Me!' button (iteration 76) at (640, 484) on button:has-text('Click Me!')
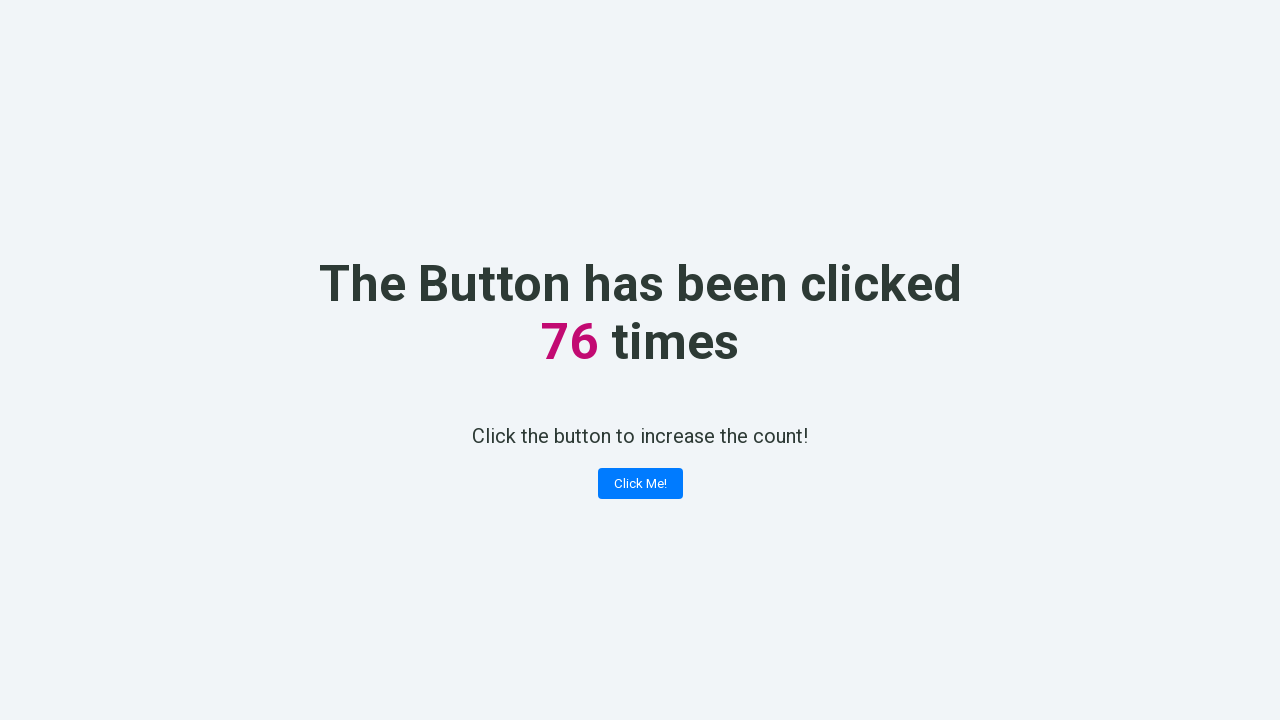

Retrieved counter value: 76
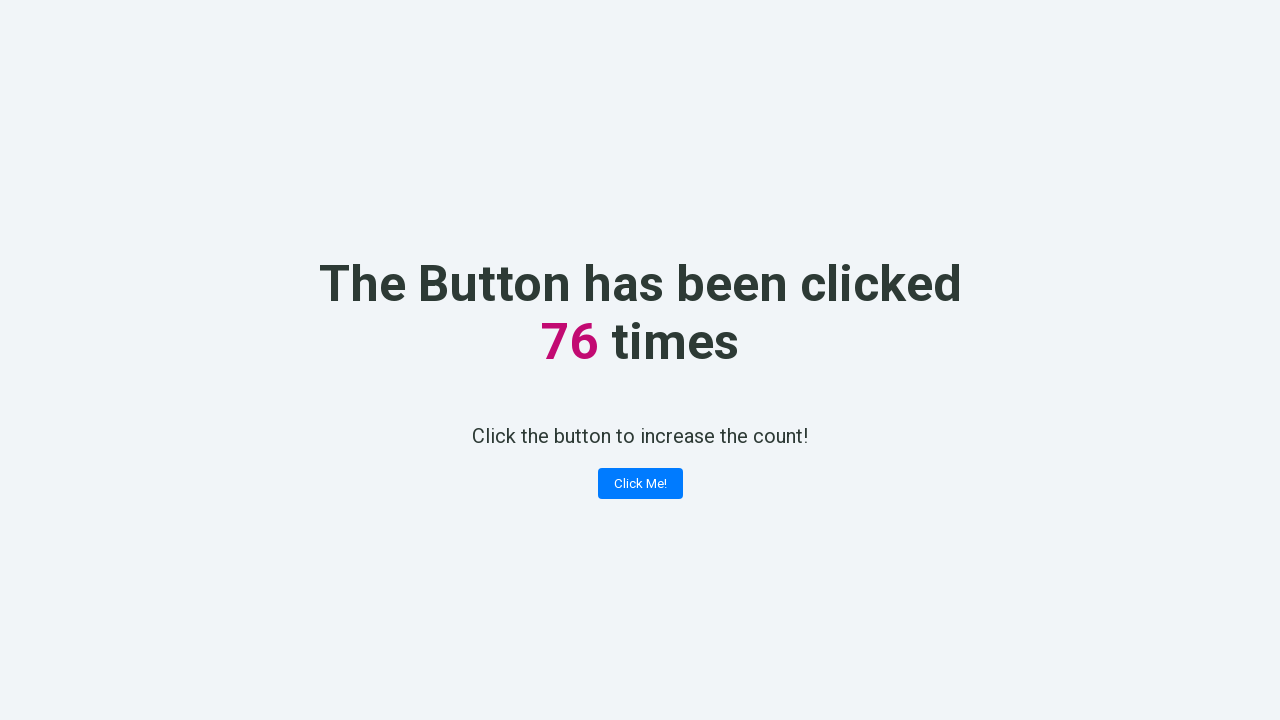

Clicked 'Click Me!' button (iteration 77) at (640, 484) on button:has-text('Click Me!')
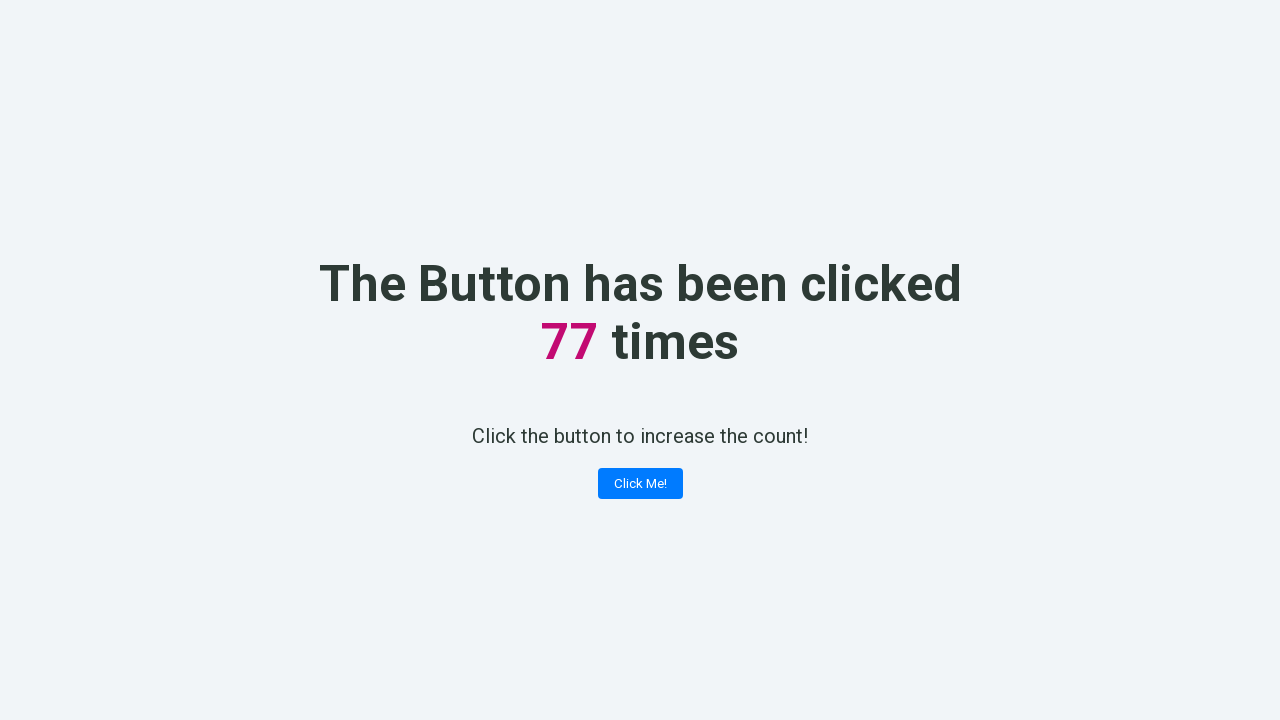

Retrieved counter value: 77
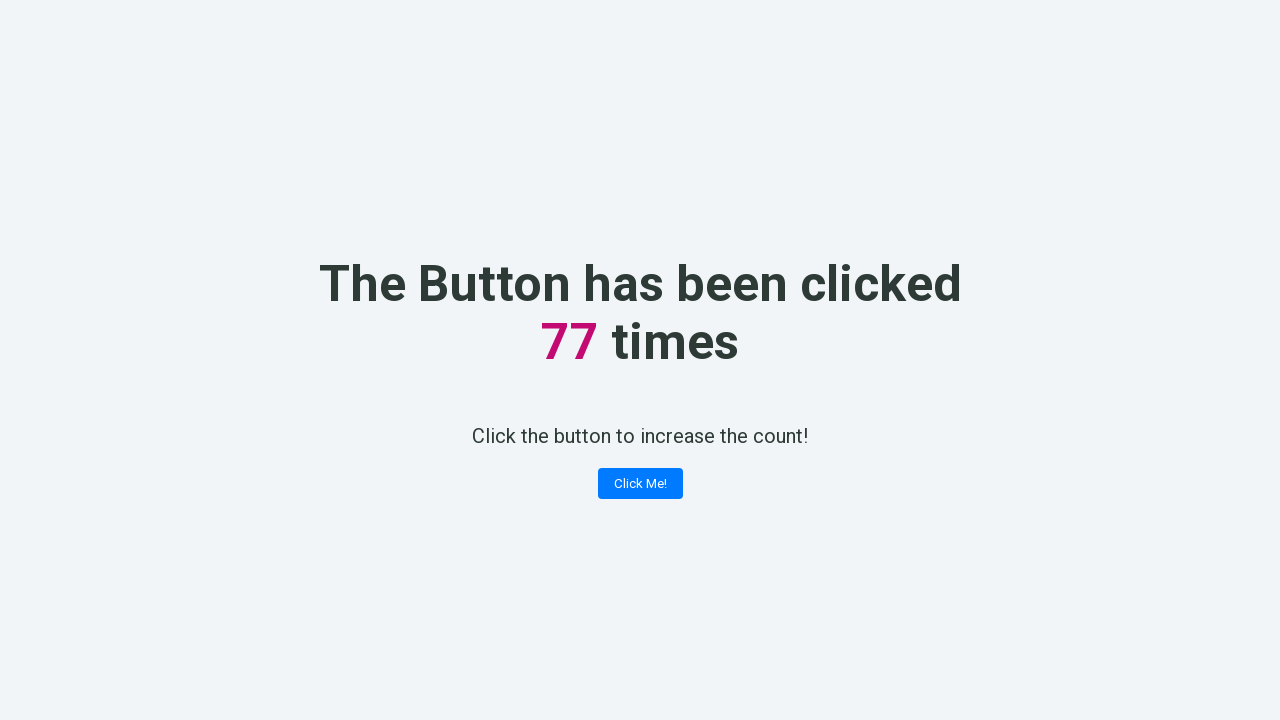

Clicked 'Click Me!' button (iteration 78) at (640, 484) on button:has-text('Click Me!')
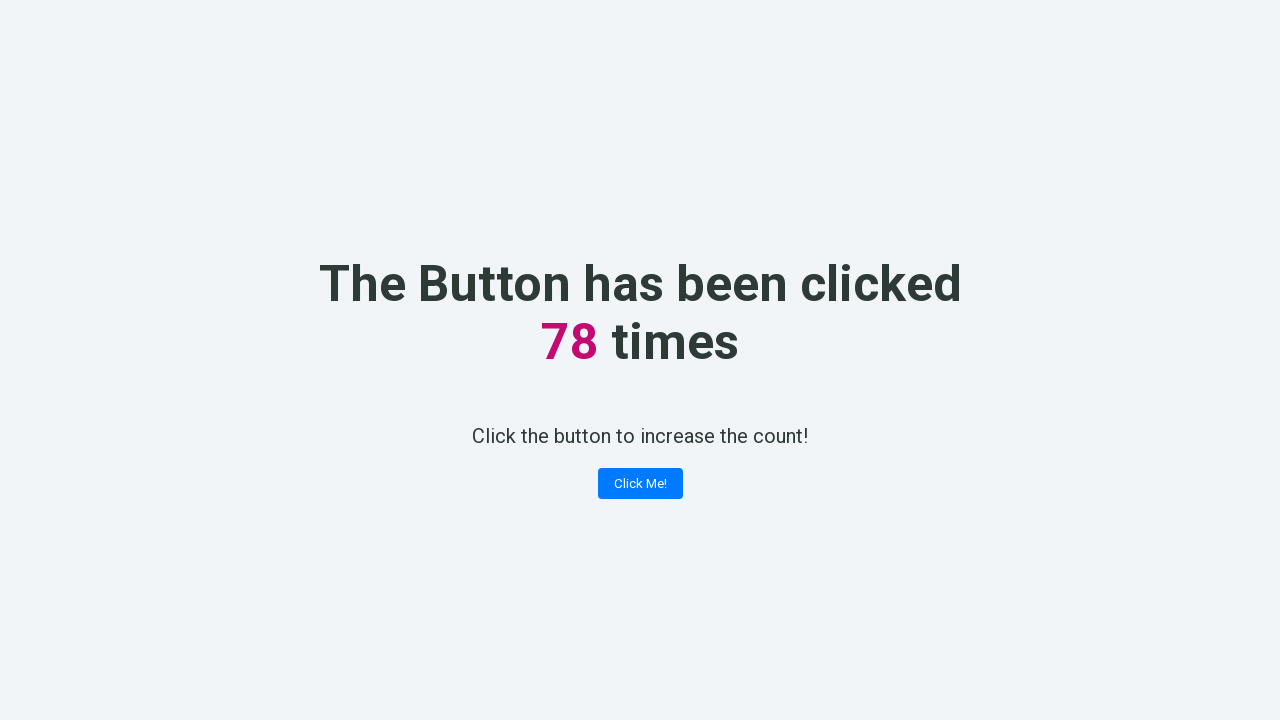

Retrieved counter value: 78
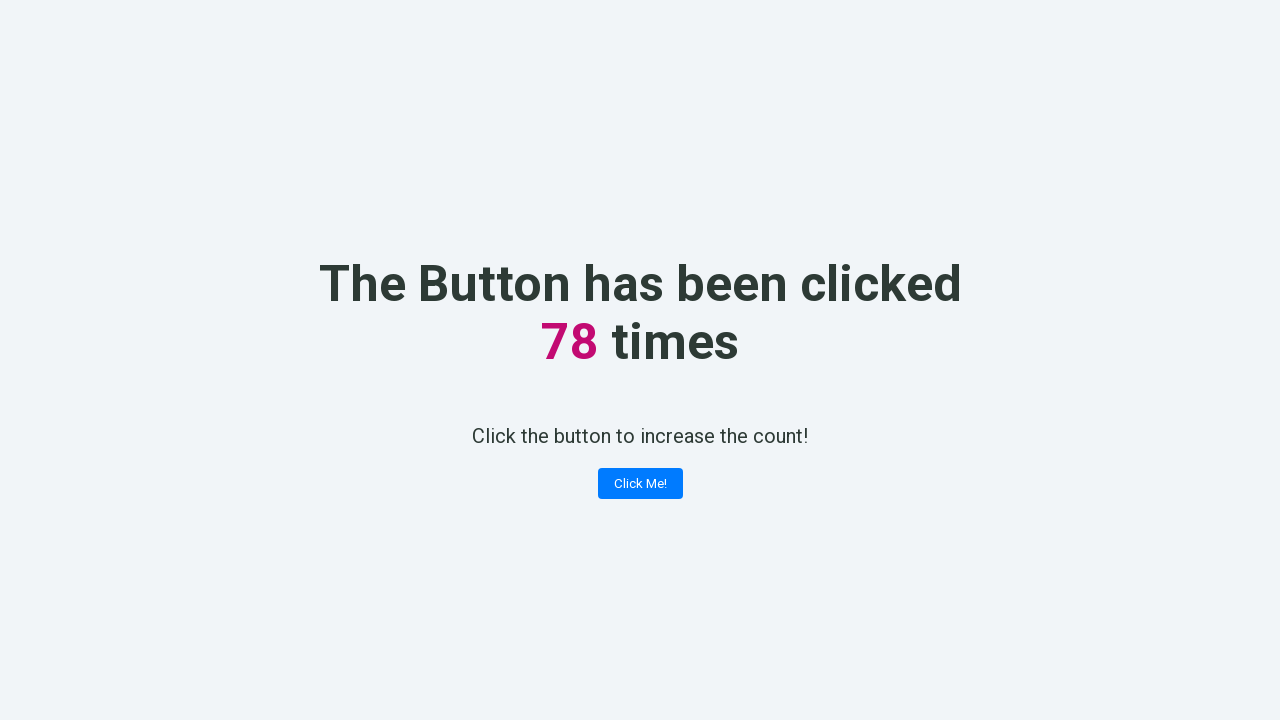

Clicked 'Click Me!' button (iteration 79) at (640, 484) on button:has-text('Click Me!')
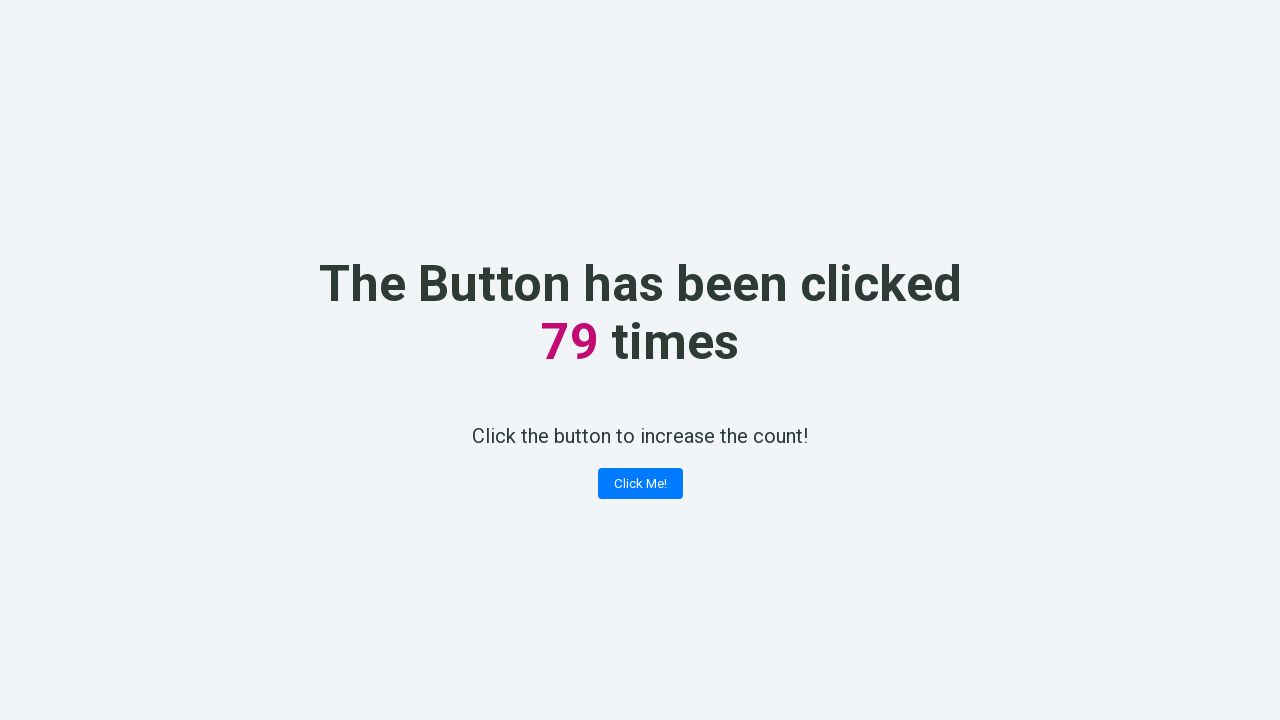

Retrieved counter value: 79
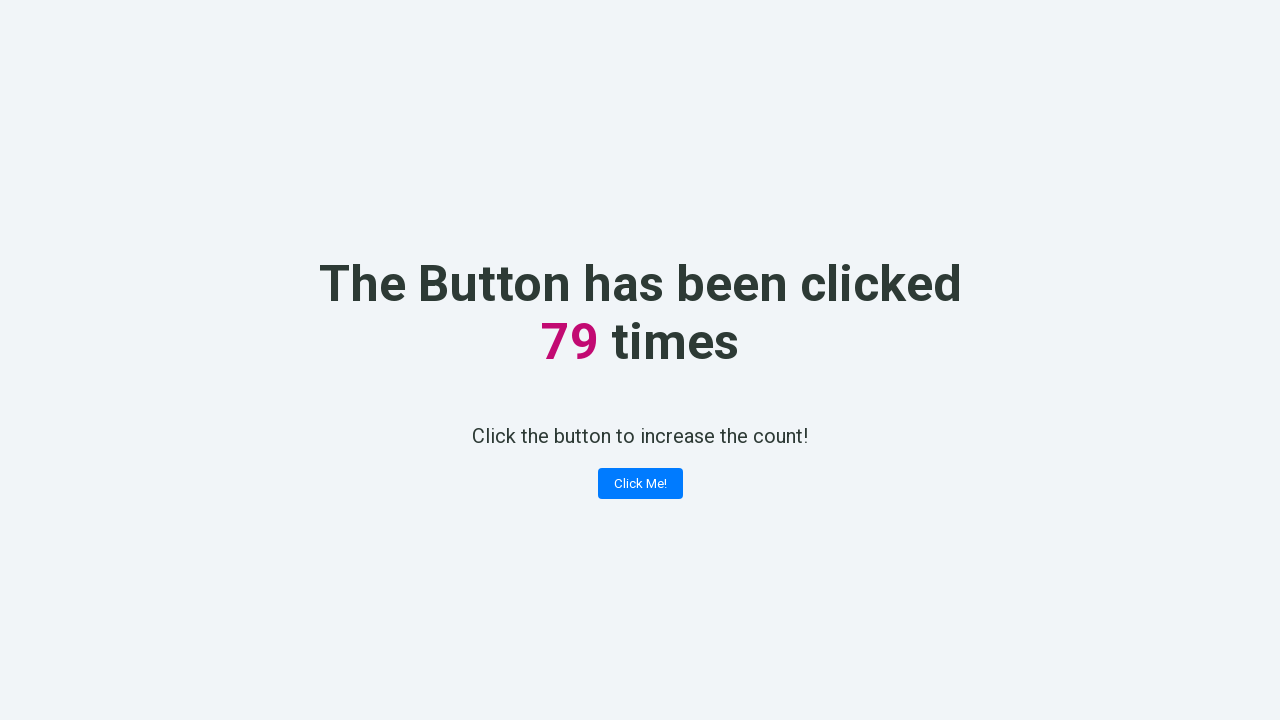

Clicked 'Click Me!' button (iteration 80) at (640, 484) on button:has-text('Click Me!')
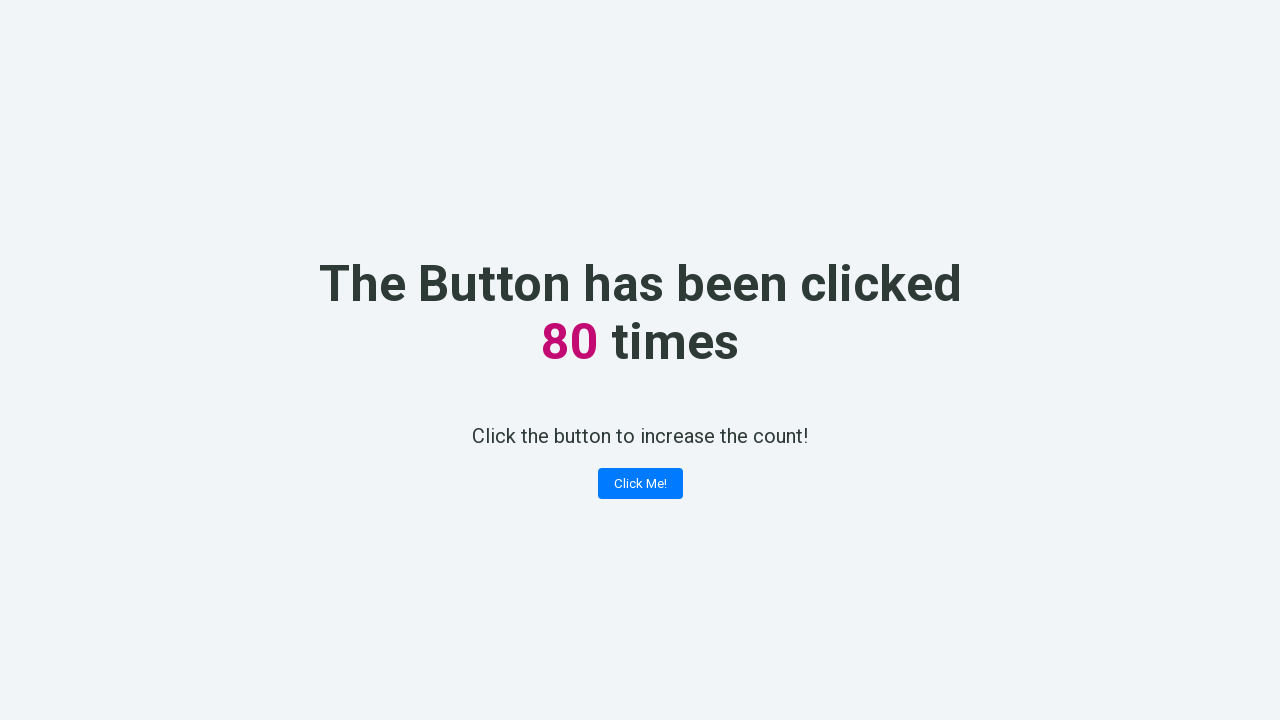

Retrieved counter value: 80
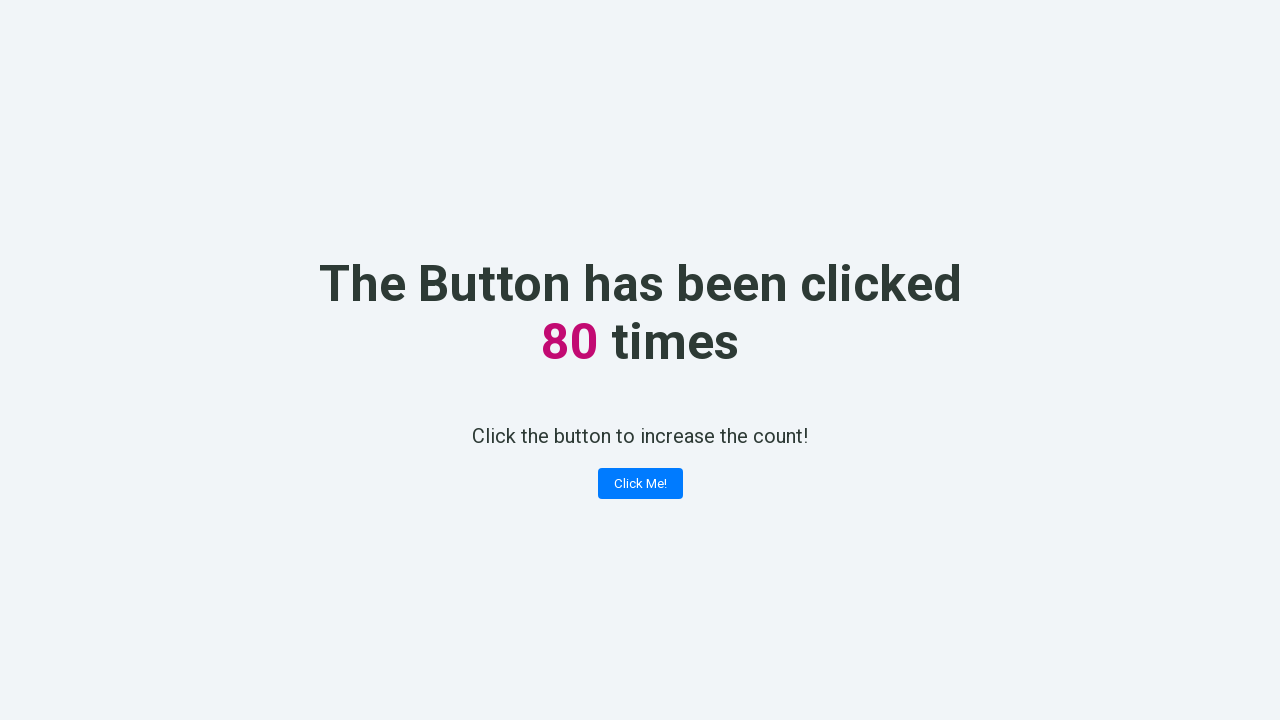

Clicked 'Click Me!' button (iteration 81) at (640, 484) on button:has-text('Click Me!')
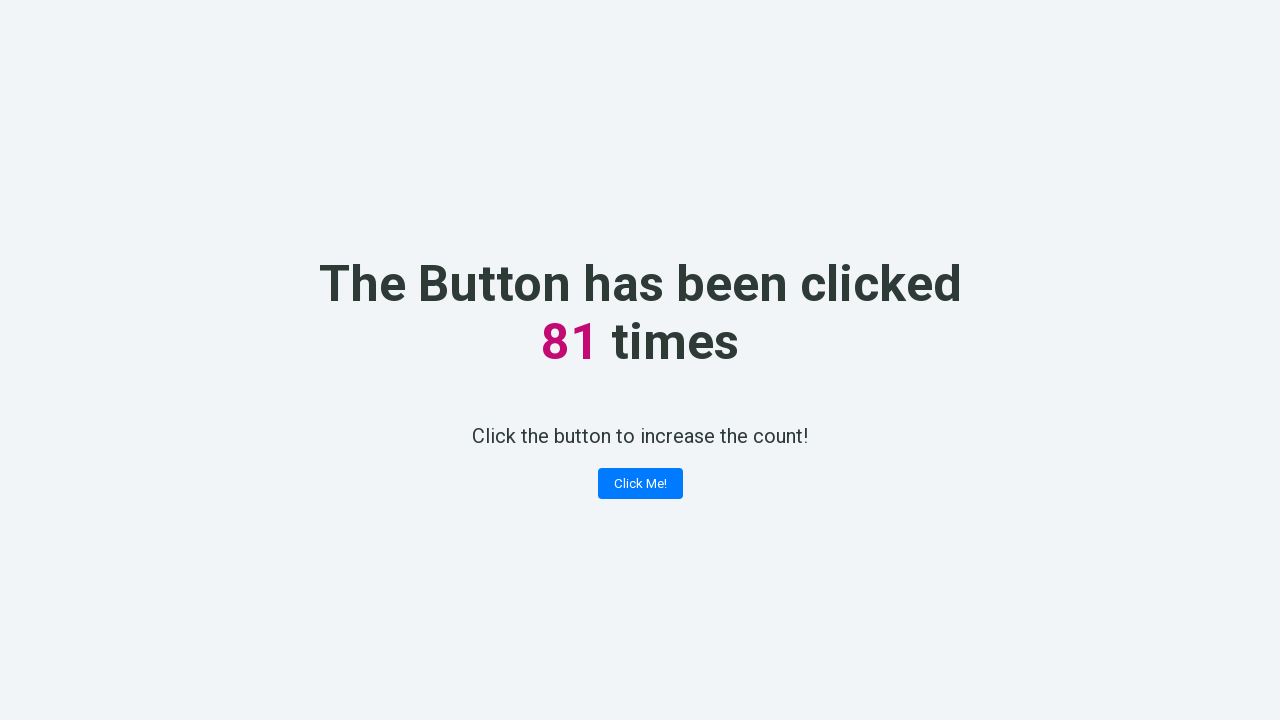

Retrieved counter value: 81
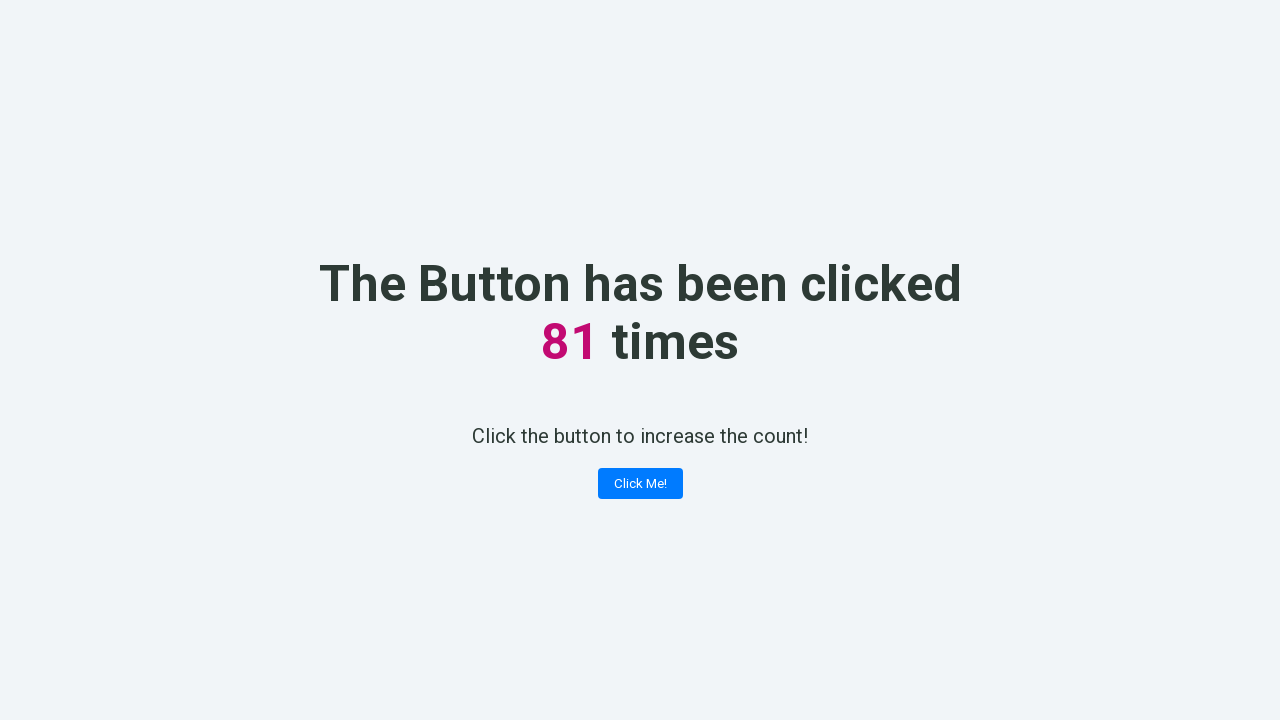

Clicked 'Click Me!' button (iteration 82) at (640, 484) on button:has-text('Click Me!')
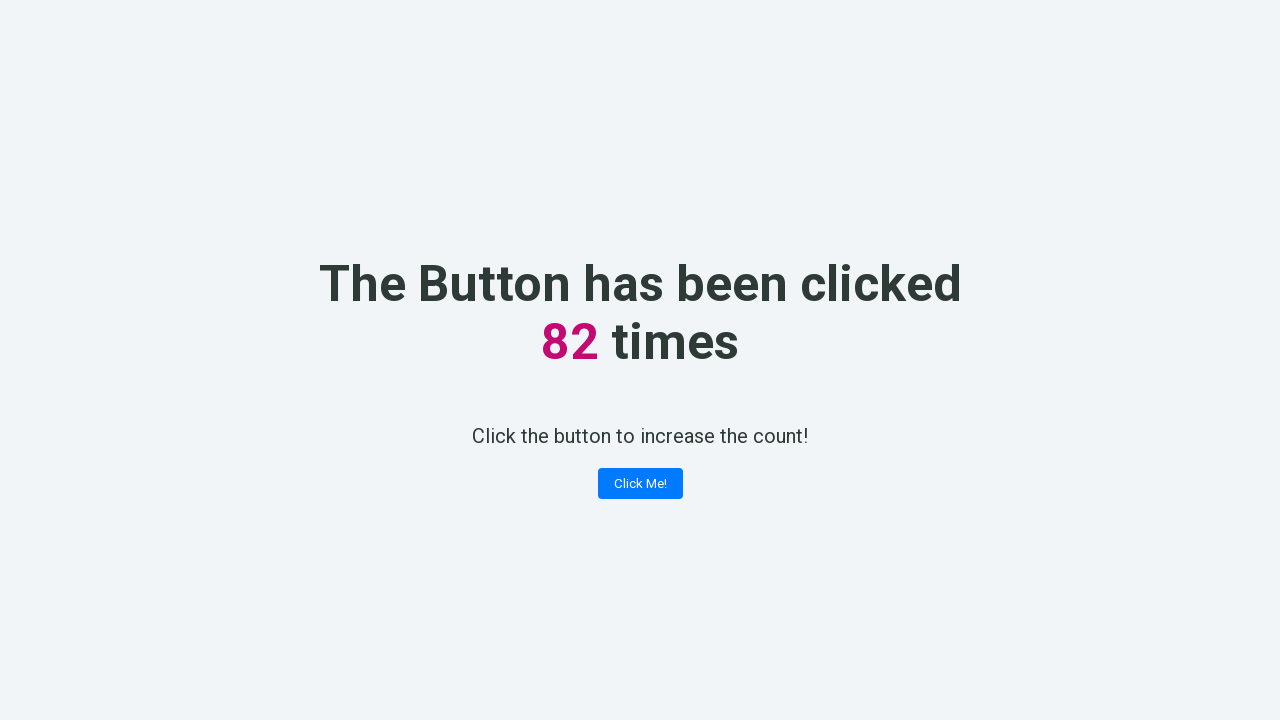

Retrieved counter value: 82
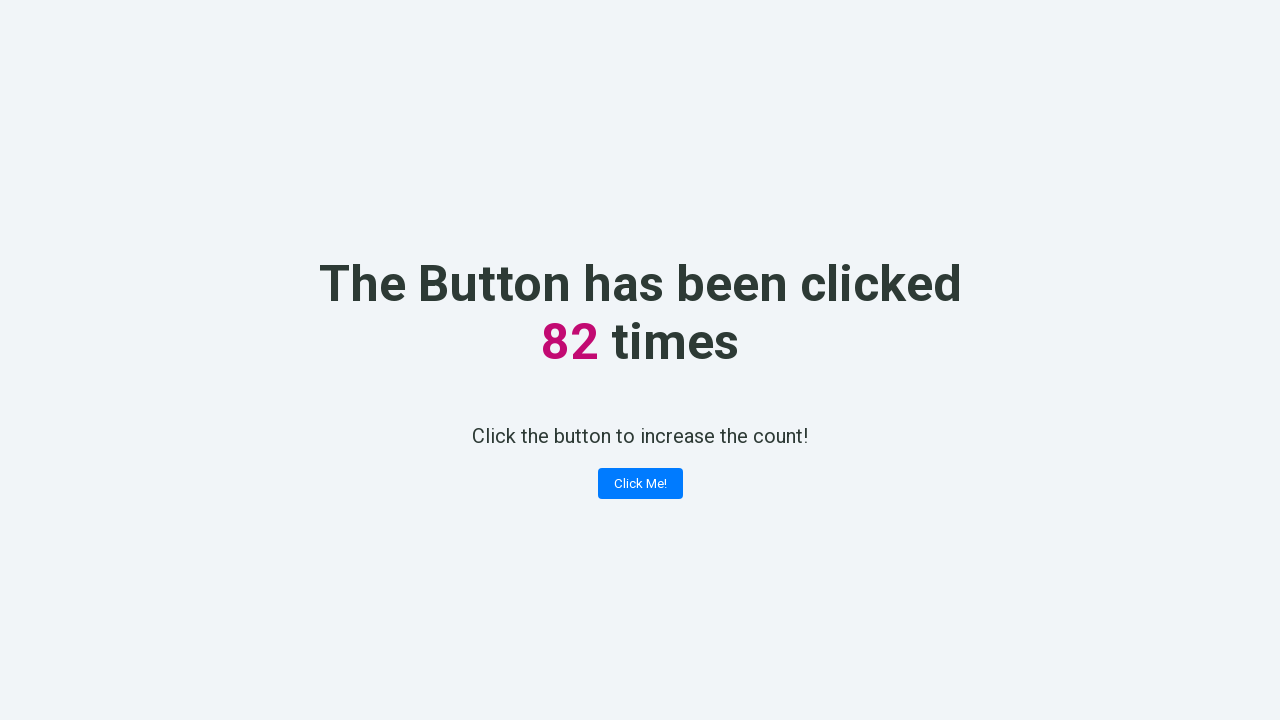

Clicked 'Click Me!' button (iteration 83) at (640, 484) on button:has-text('Click Me!')
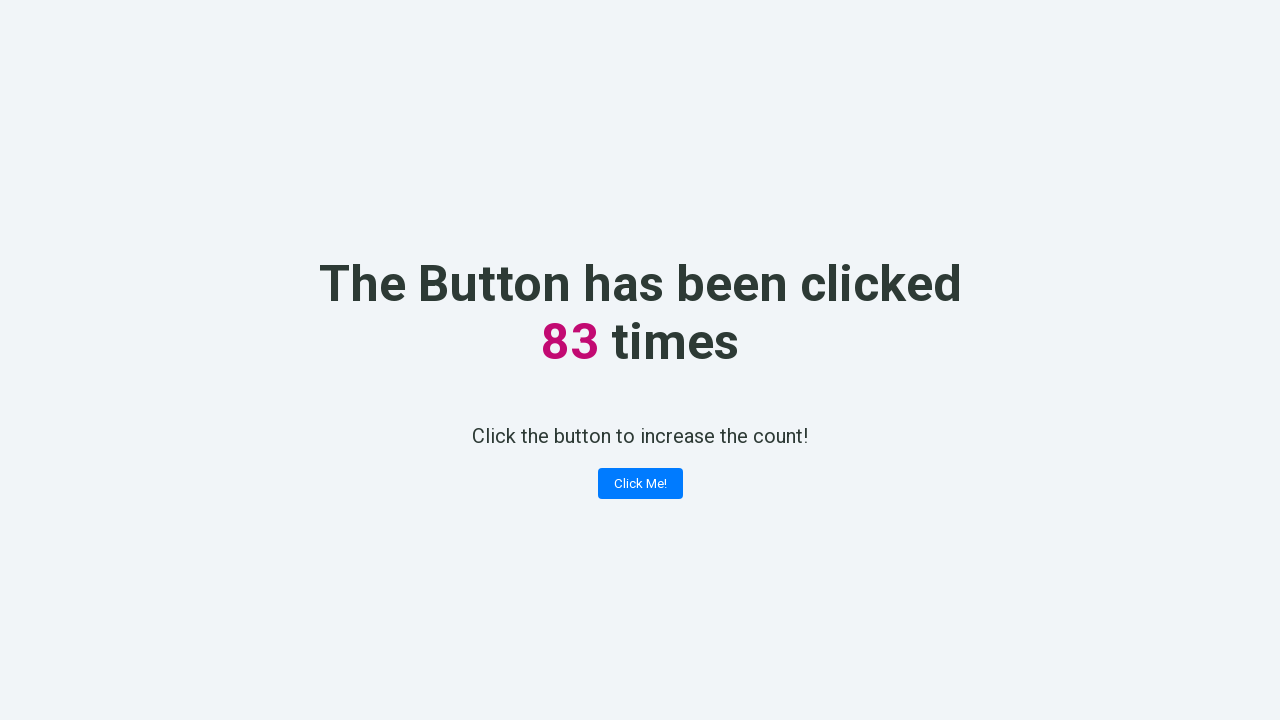

Retrieved counter value: 83
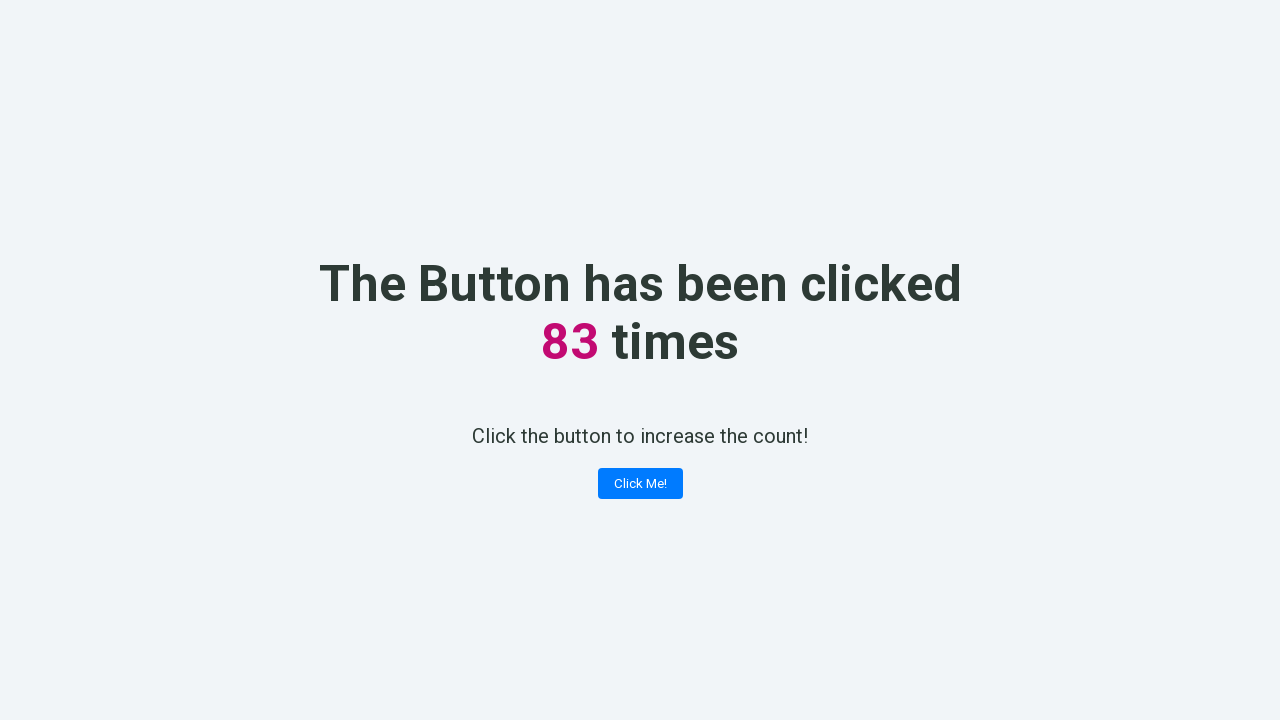

Clicked 'Click Me!' button (iteration 84) at (640, 484) on button:has-text('Click Me!')
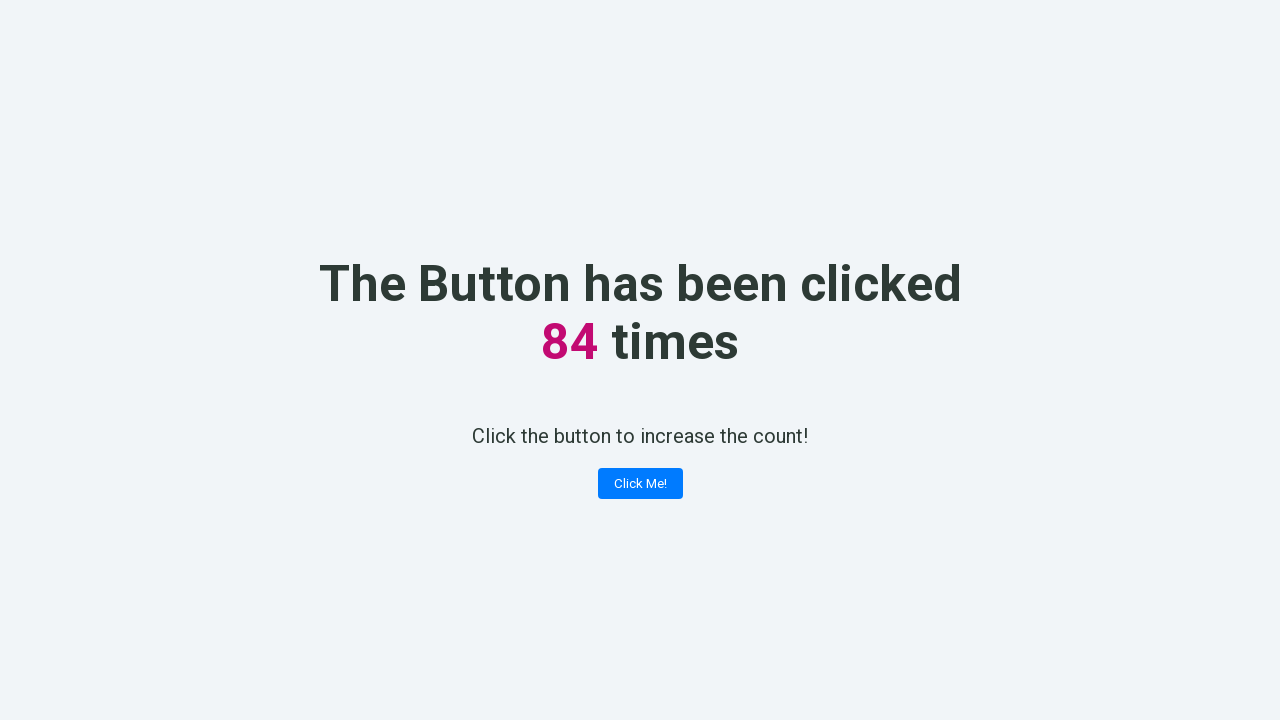

Retrieved counter value: 84
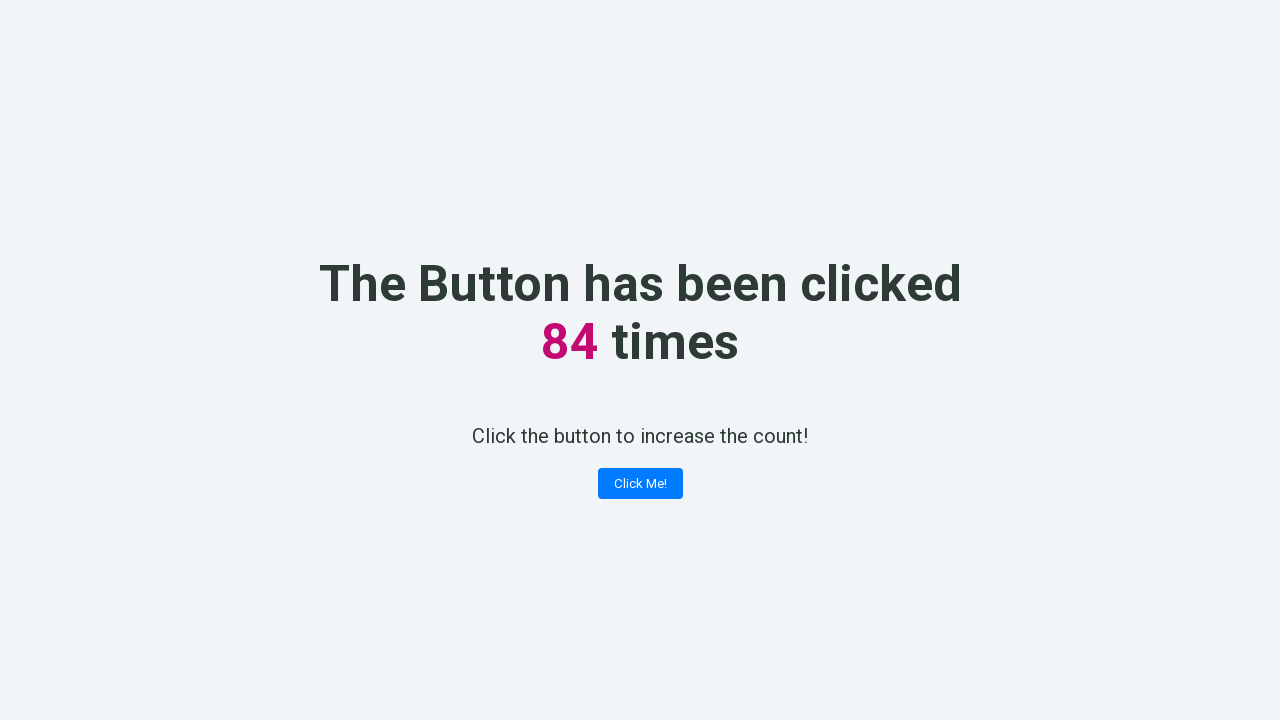

Clicked 'Click Me!' button (iteration 85) at (640, 484) on button:has-text('Click Me!')
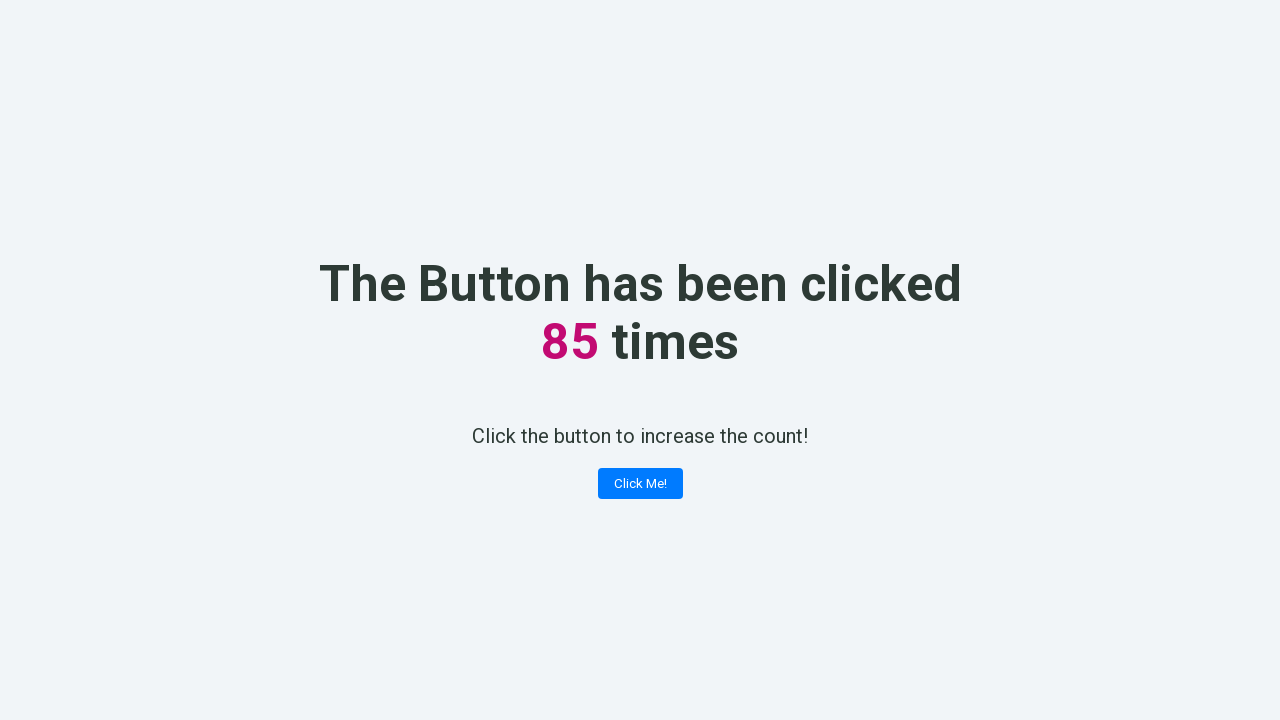

Retrieved counter value: 85
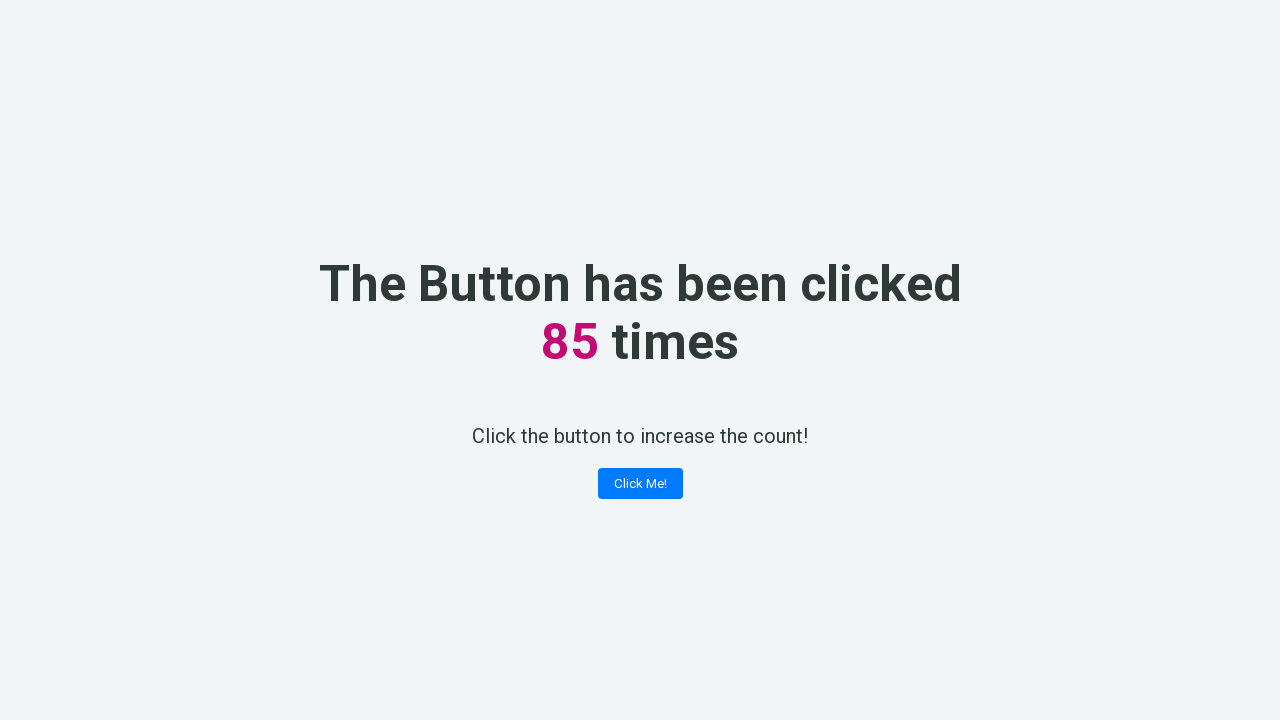

Clicked 'Click Me!' button (iteration 86) at (640, 484) on button:has-text('Click Me!')
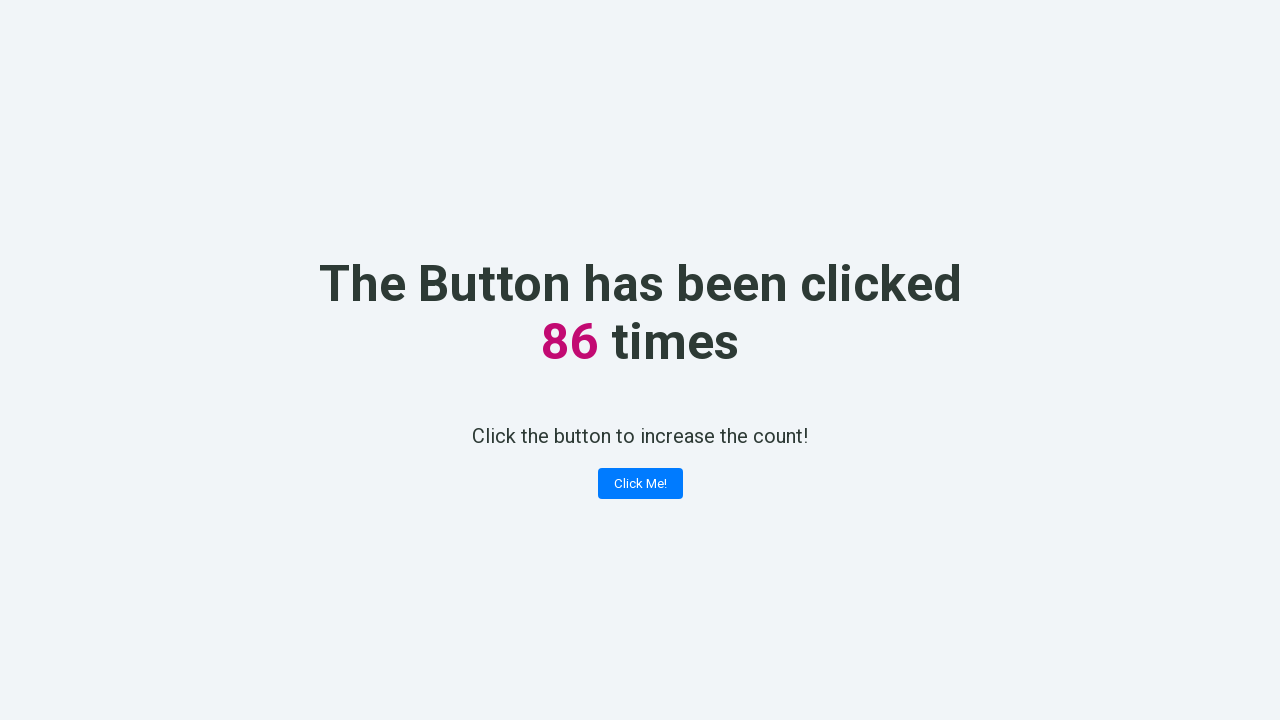

Retrieved counter value: 86
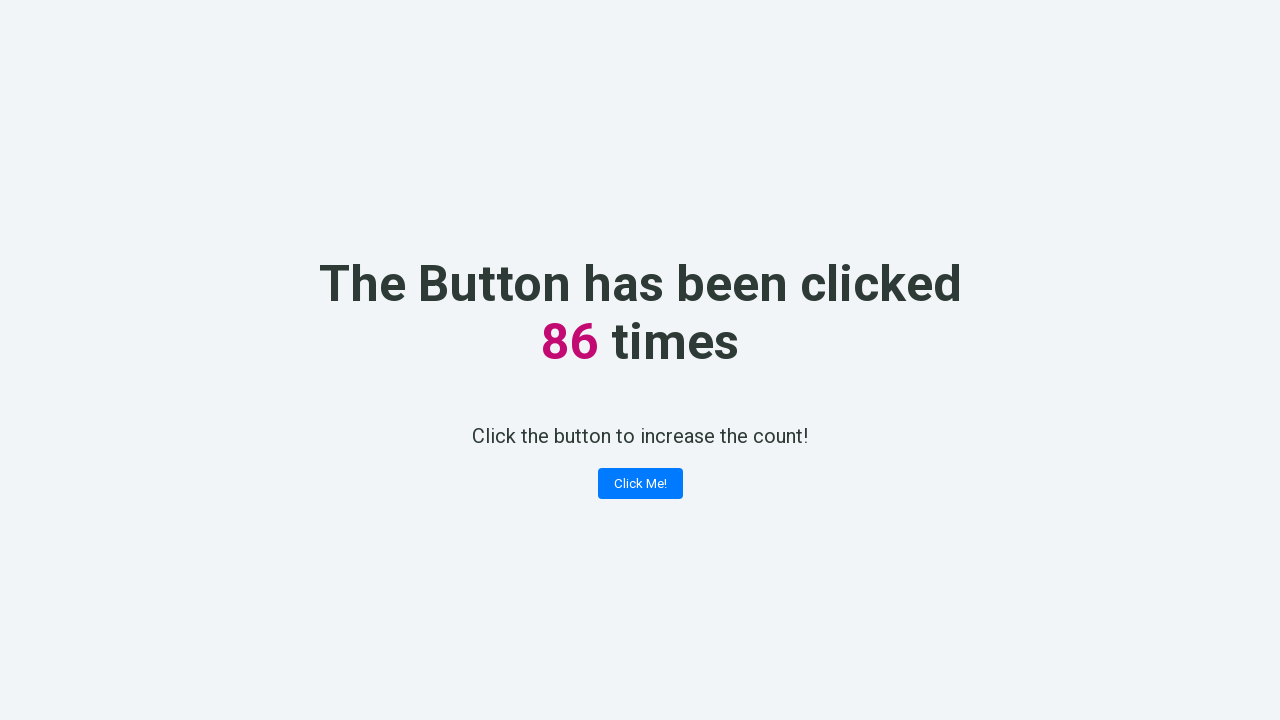

Clicked 'Click Me!' button (iteration 87) at (640, 484) on button:has-text('Click Me!')
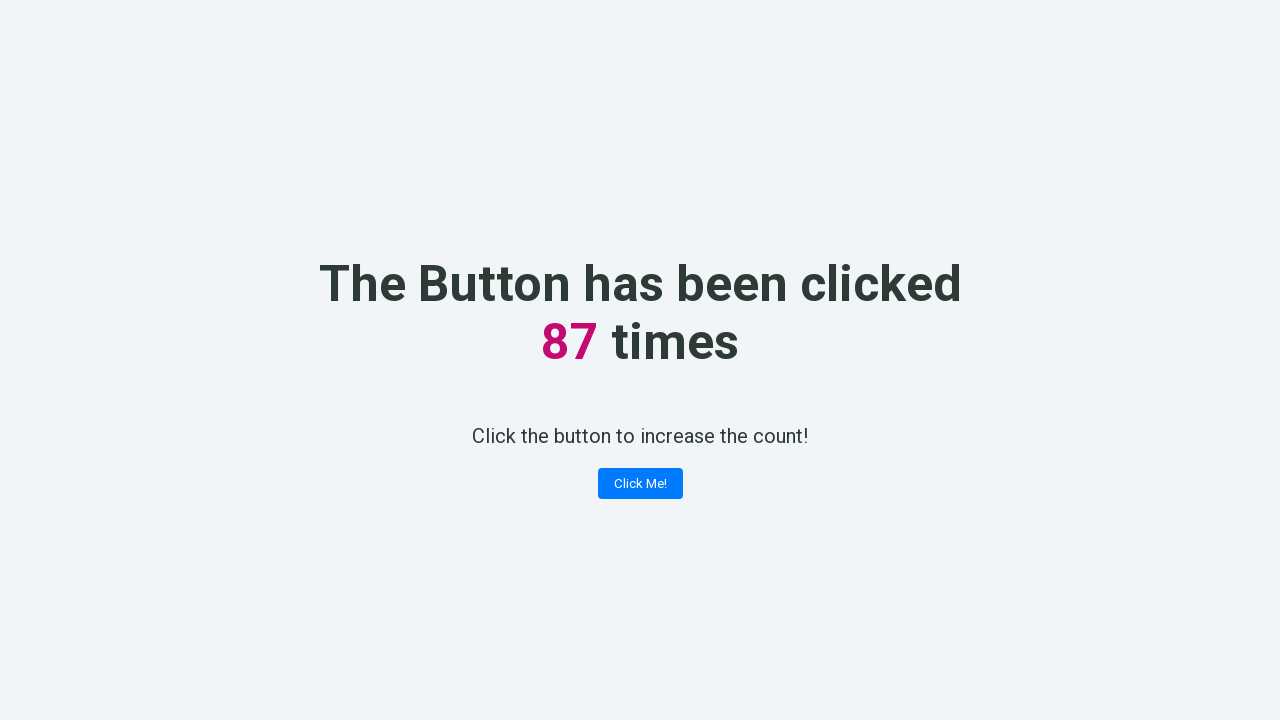

Retrieved counter value: 87
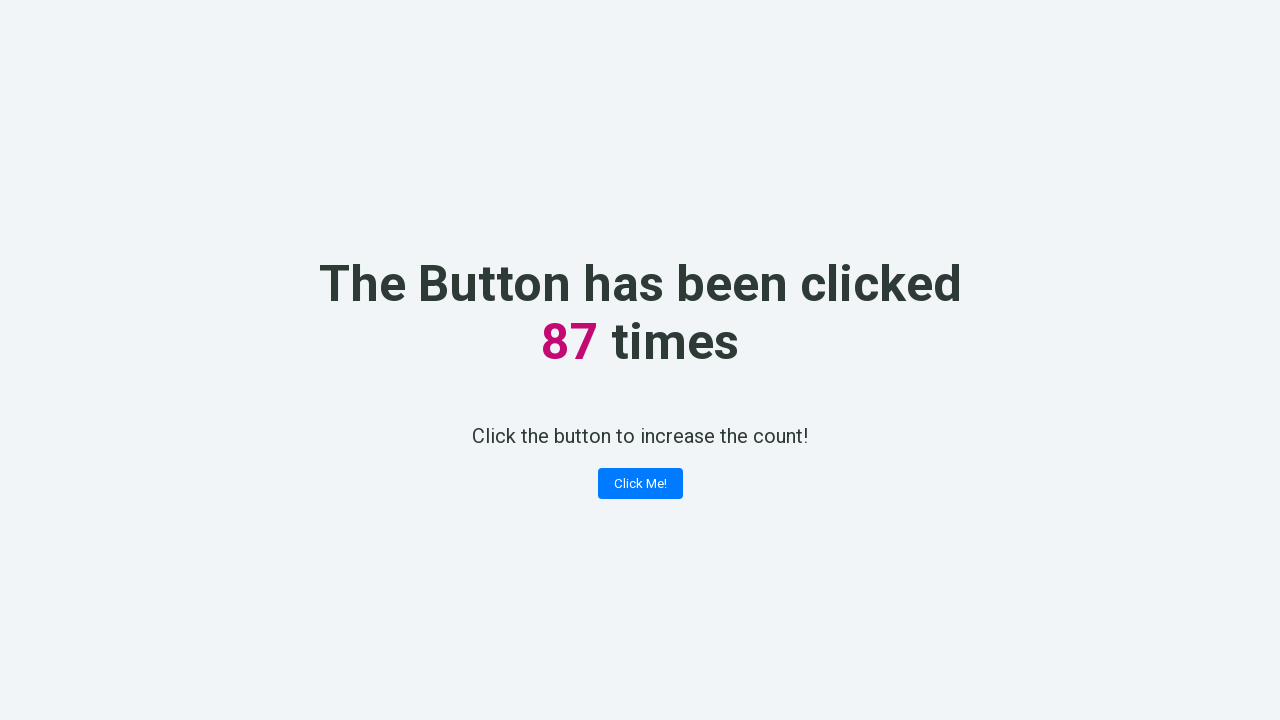

Clicked 'Click Me!' button (iteration 88) at (640, 484) on button:has-text('Click Me!')
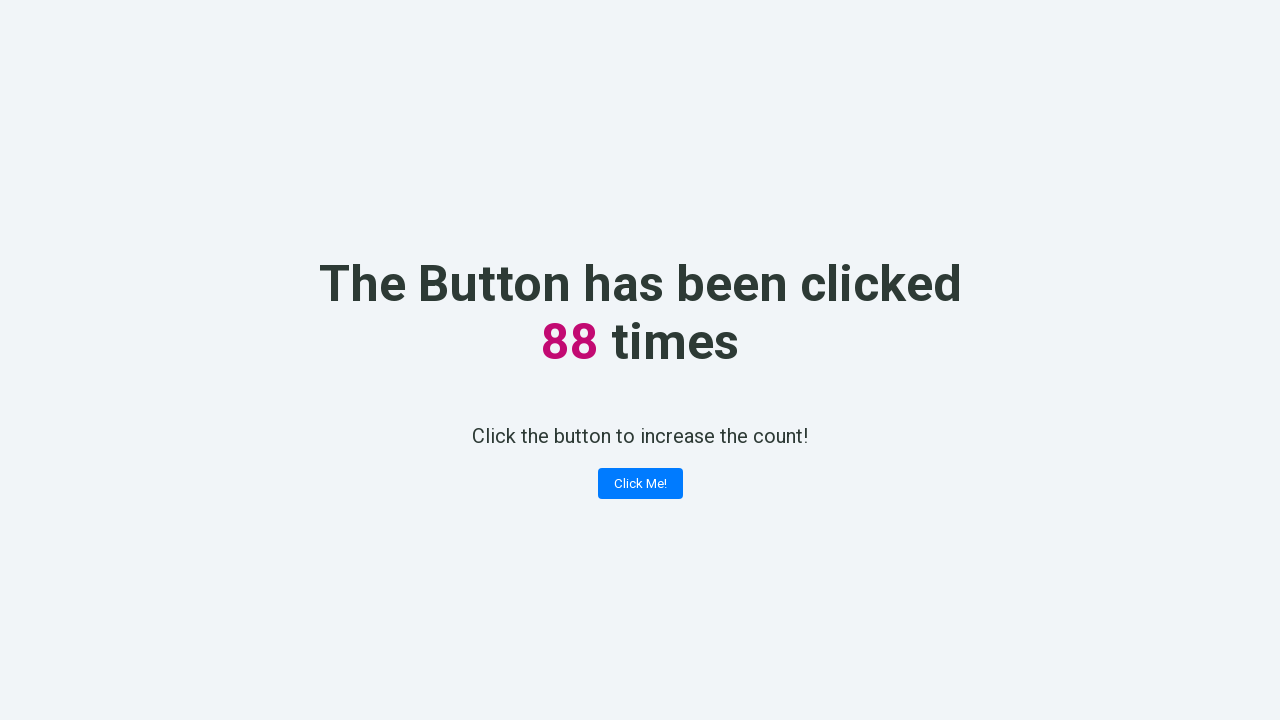

Retrieved counter value: 88
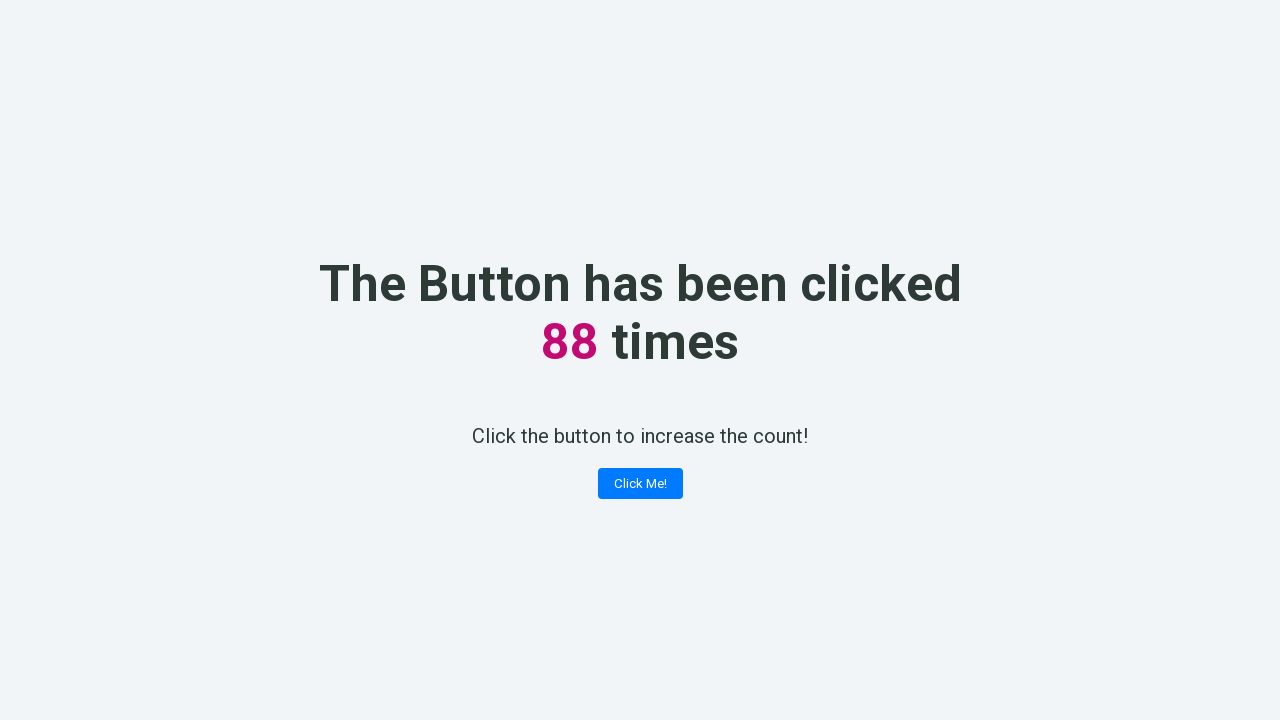

Clicked 'Click Me!' button (iteration 89) at (640, 484) on button:has-text('Click Me!')
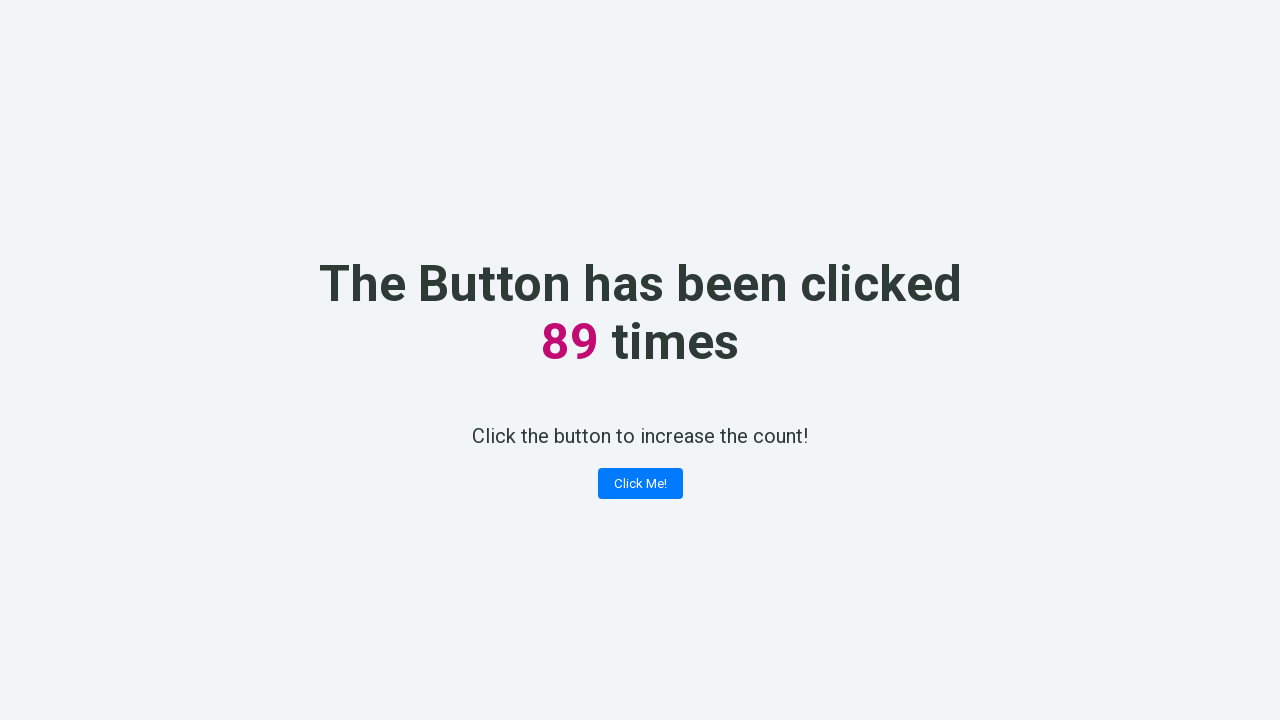

Retrieved counter value: 89
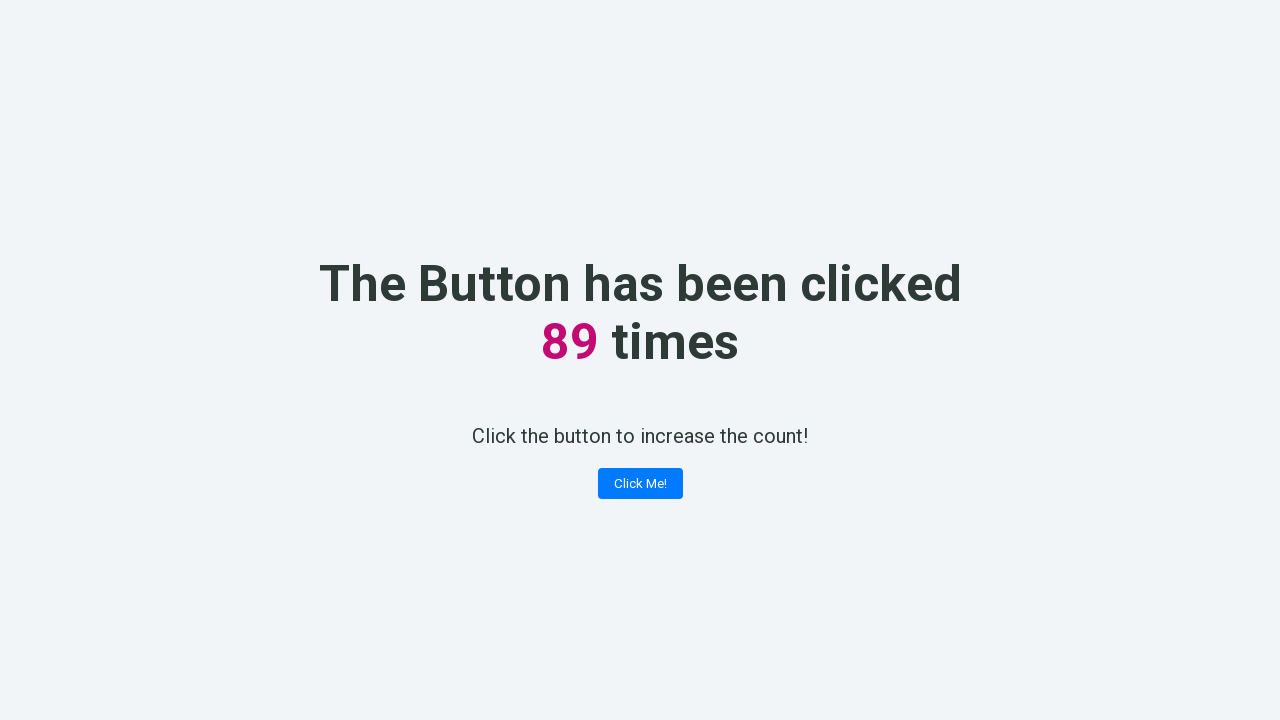

Clicked 'Click Me!' button (iteration 90) at (640, 484) on button:has-text('Click Me!')
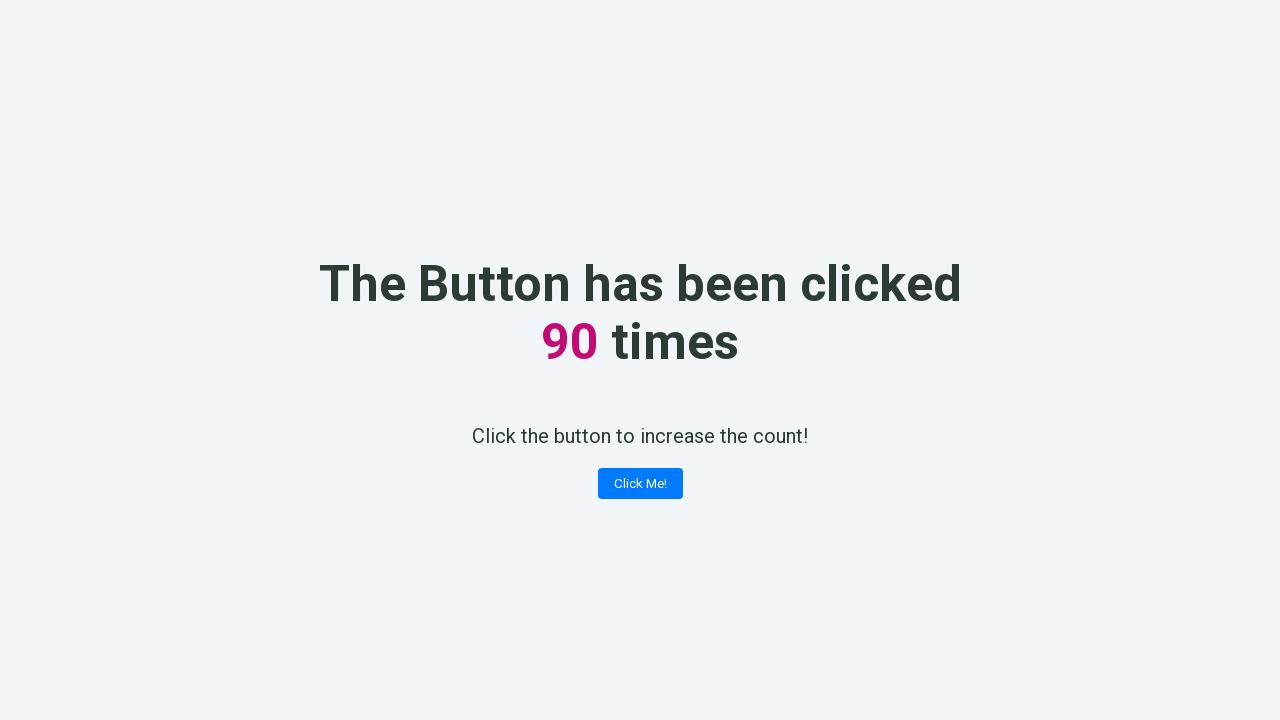

Retrieved counter value: 90
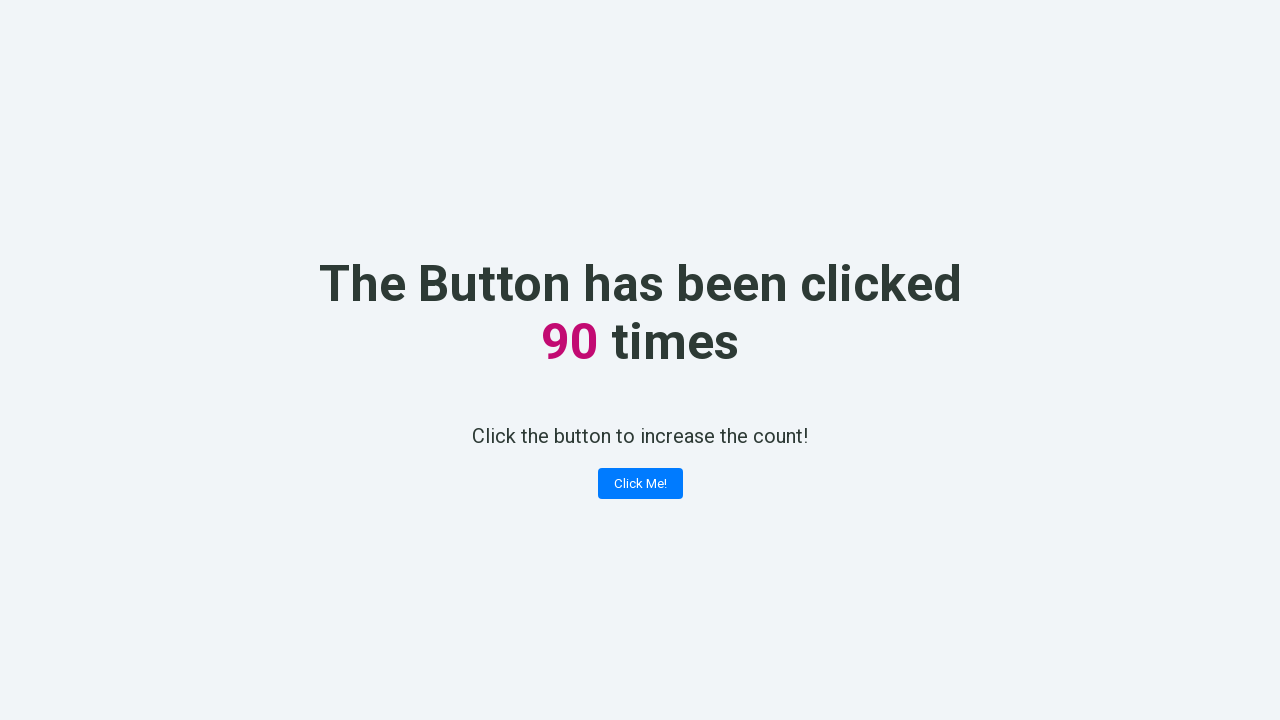

Clicked 'Click Me!' button (iteration 91) at (640, 484) on button:has-text('Click Me!')
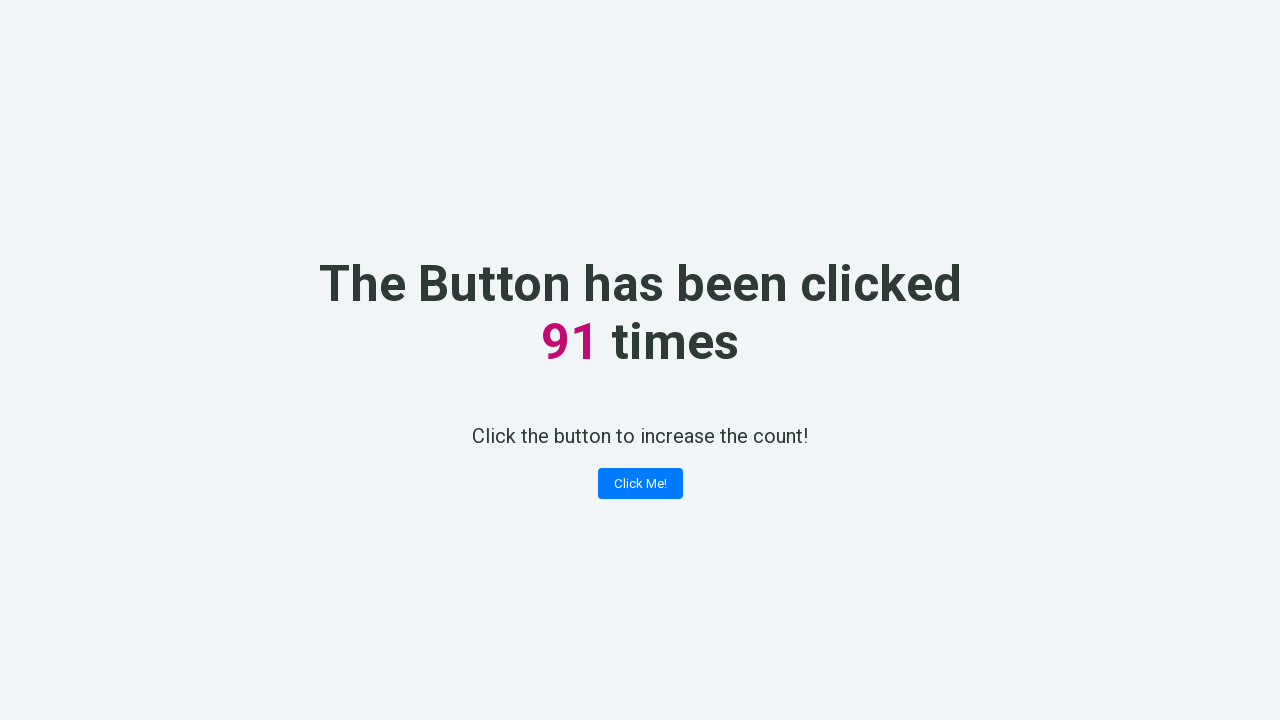

Retrieved counter value: 91
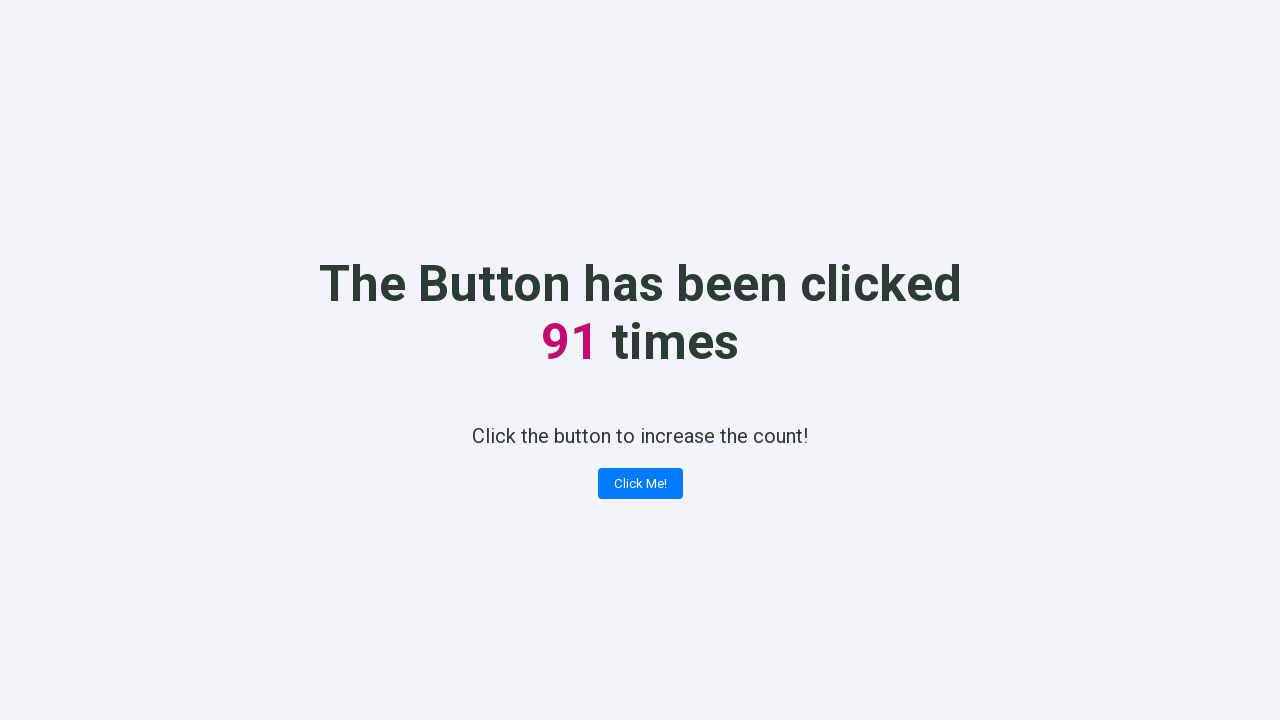

Clicked 'Click Me!' button (iteration 92) at (640, 484) on button:has-text('Click Me!')
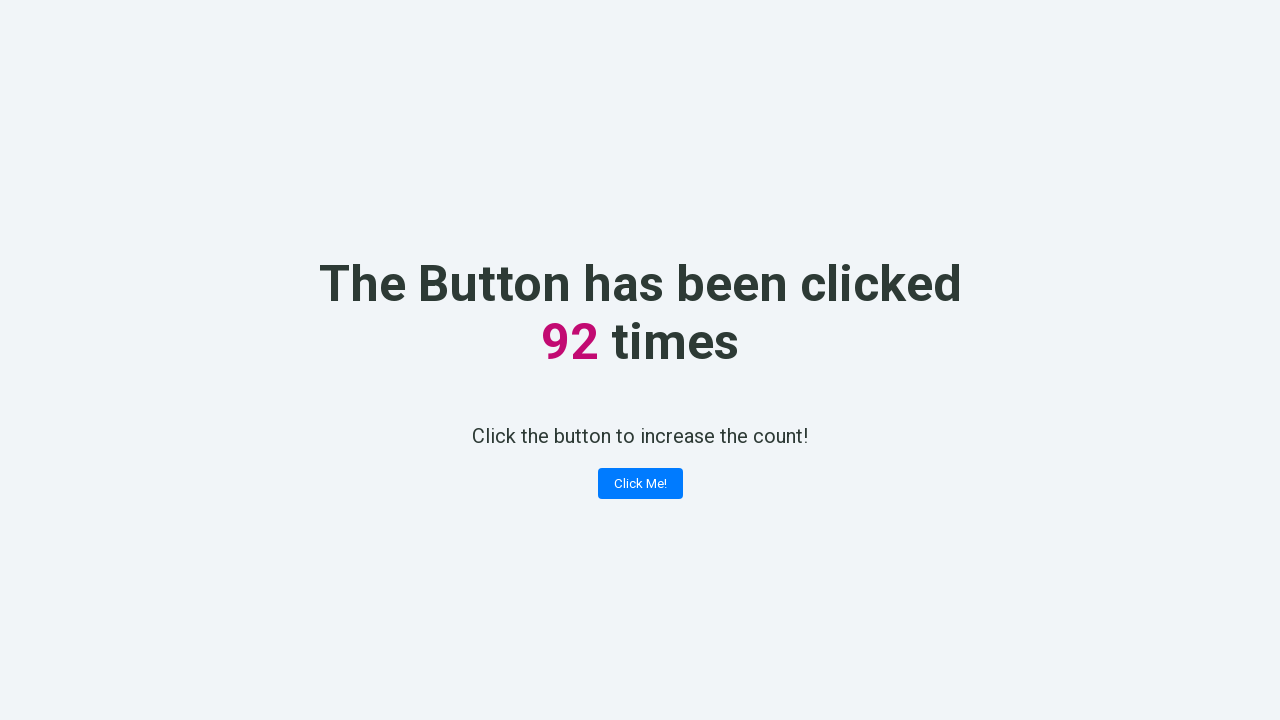

Retrieved counter value: 92
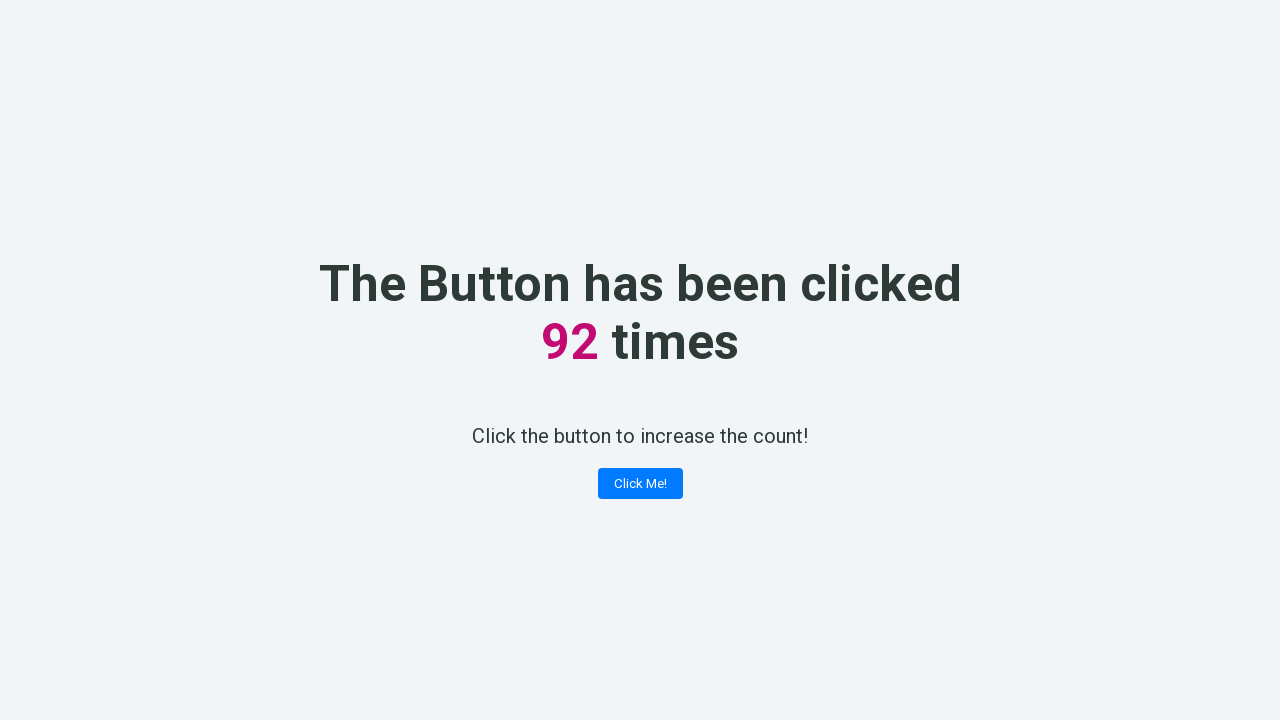

Clicked 'Click Me!' button (iteration 93) at (640, 484) on button:has-text('Click Me!')
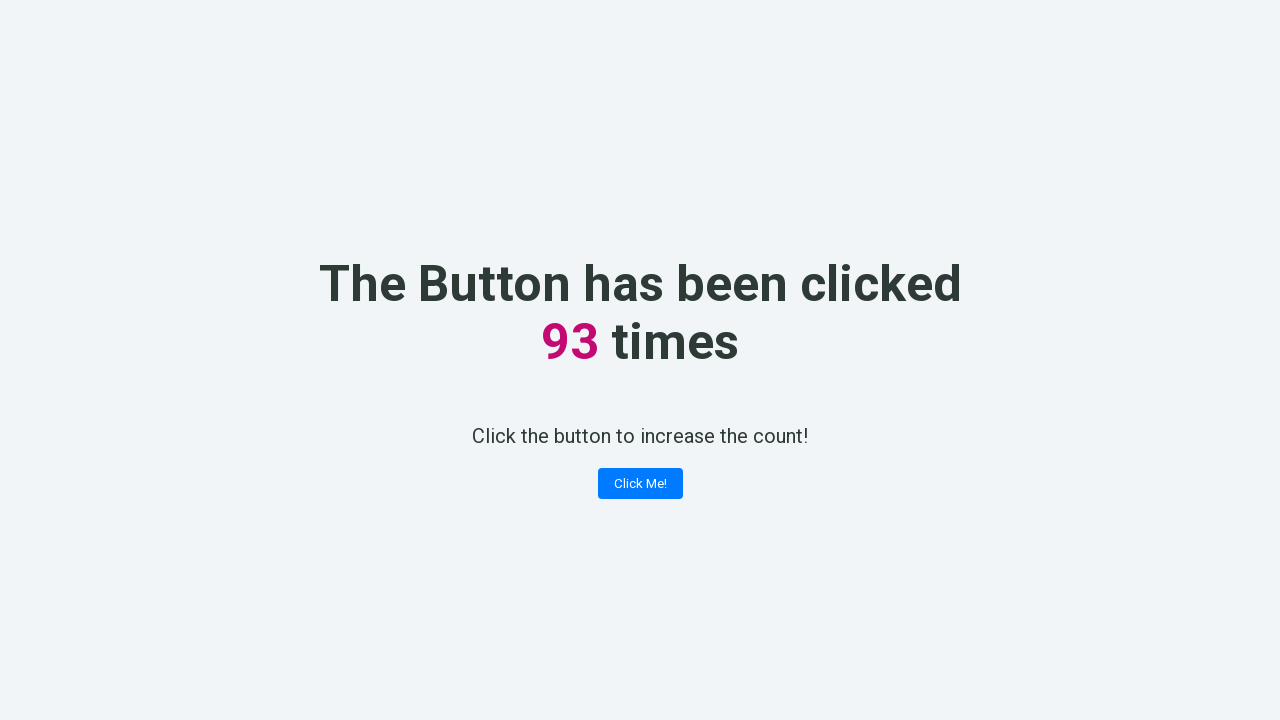

Retrieved counter value: 93
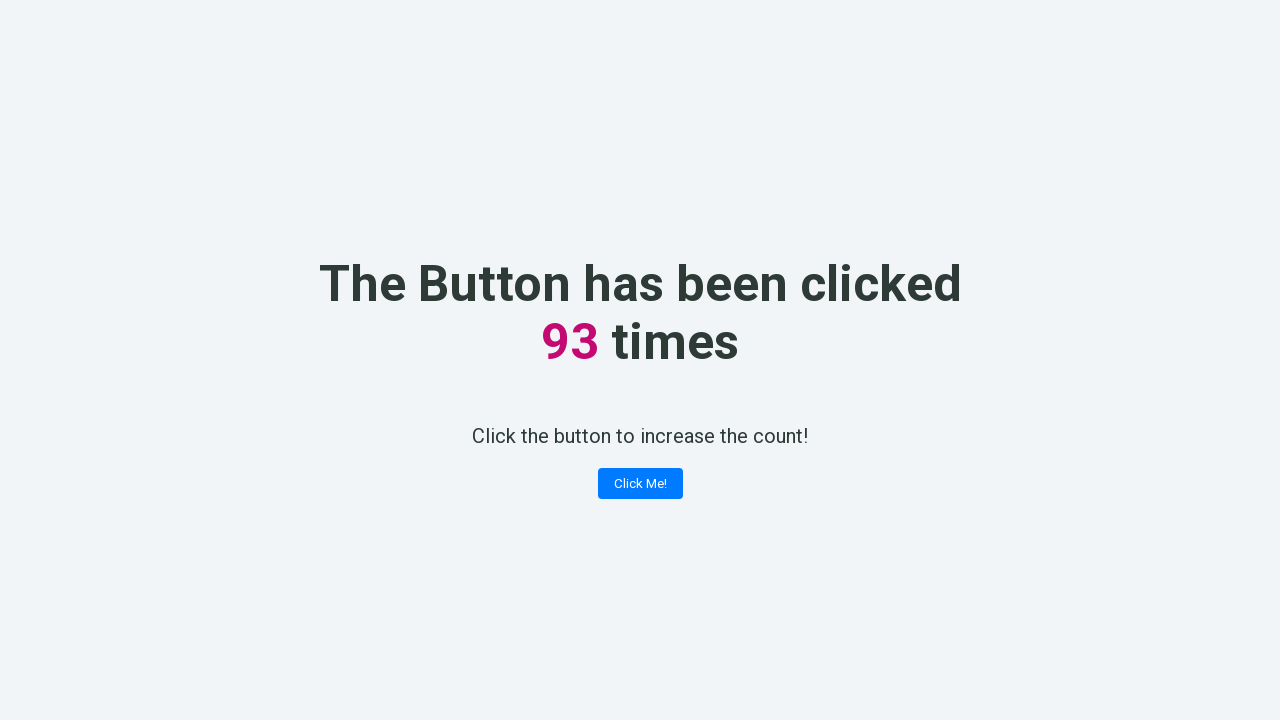

Clicked 'Click Me!' button (iteration 94) at (640, 484) on button:has-text('Click Me!')
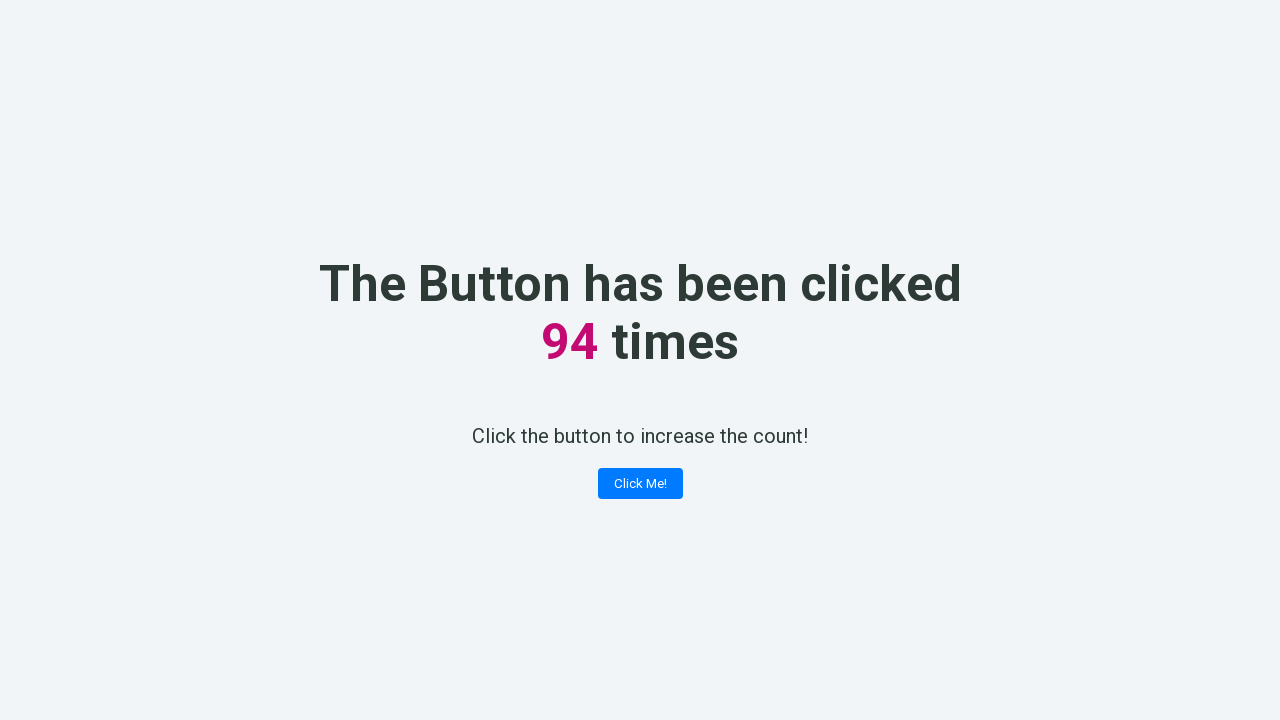

Retrieved counter value: 94
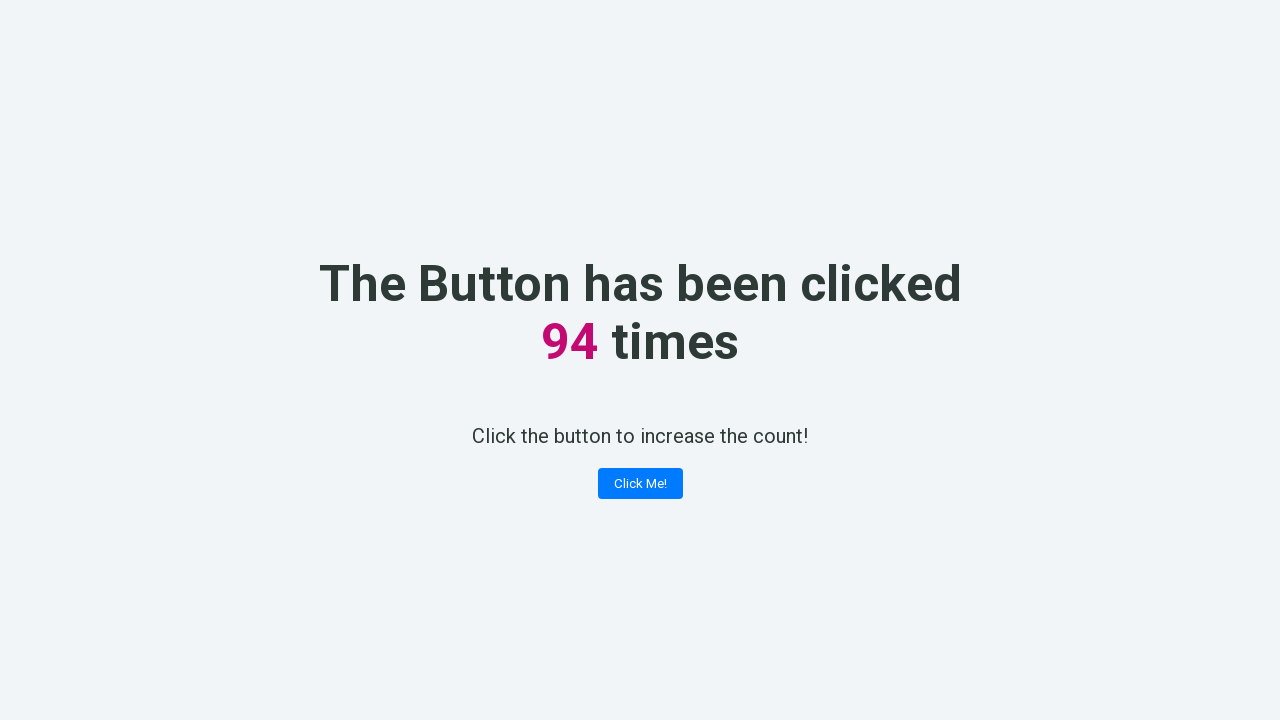

Clicked 'Click Me!' button (iteration 95) at (640, 484) on button:has-text('Click Me!')
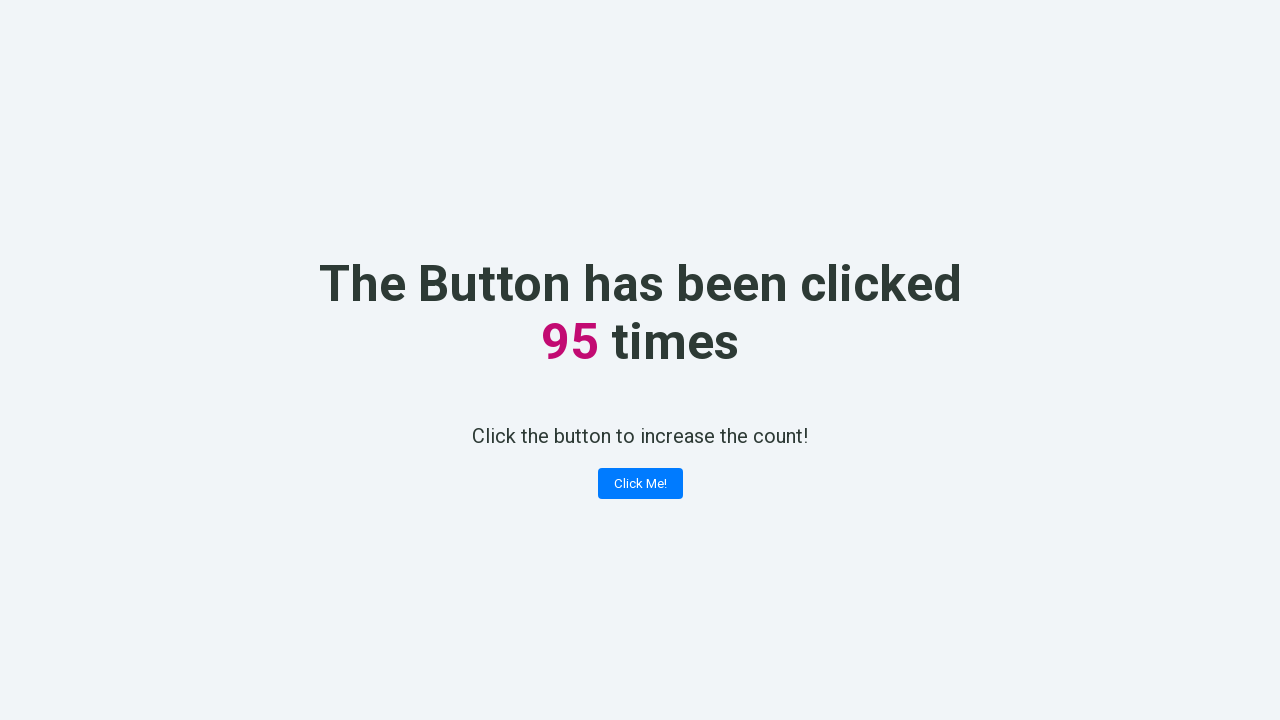

Retrieved counter value: 95
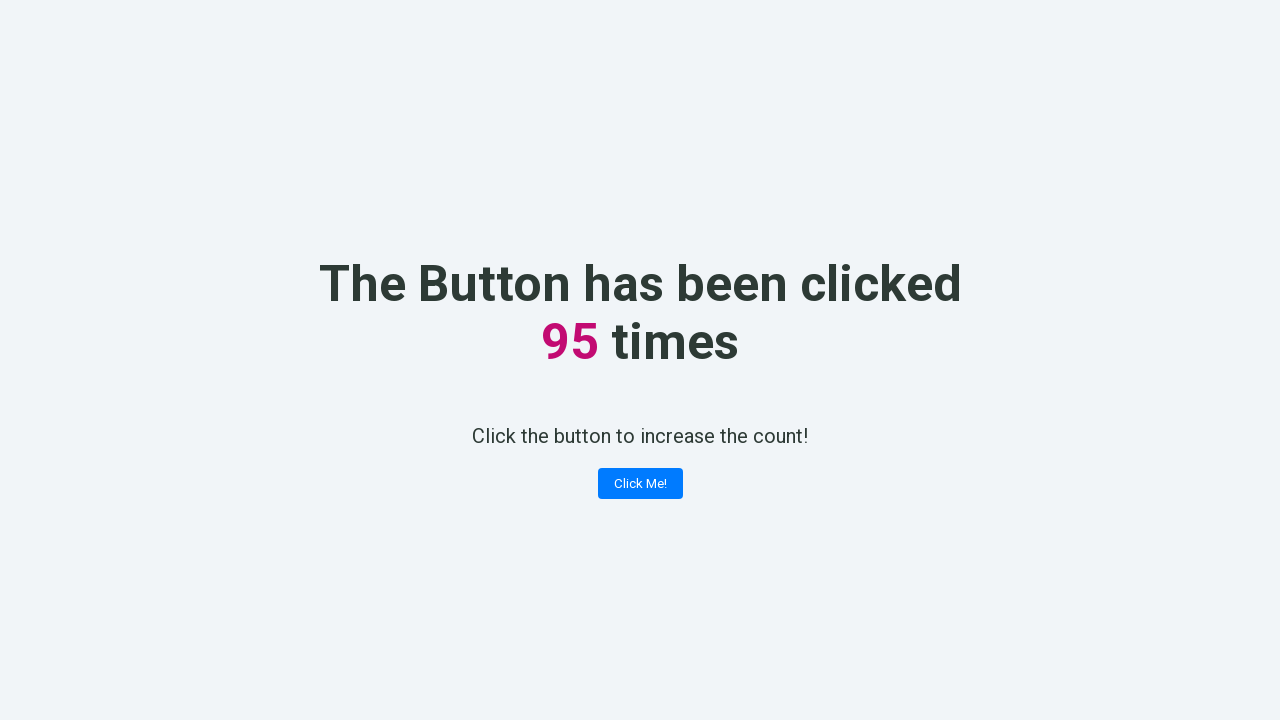

Clicked 'Click Me!' button (iteration 96) at (640, 484) on button:has-text('Click Me!')
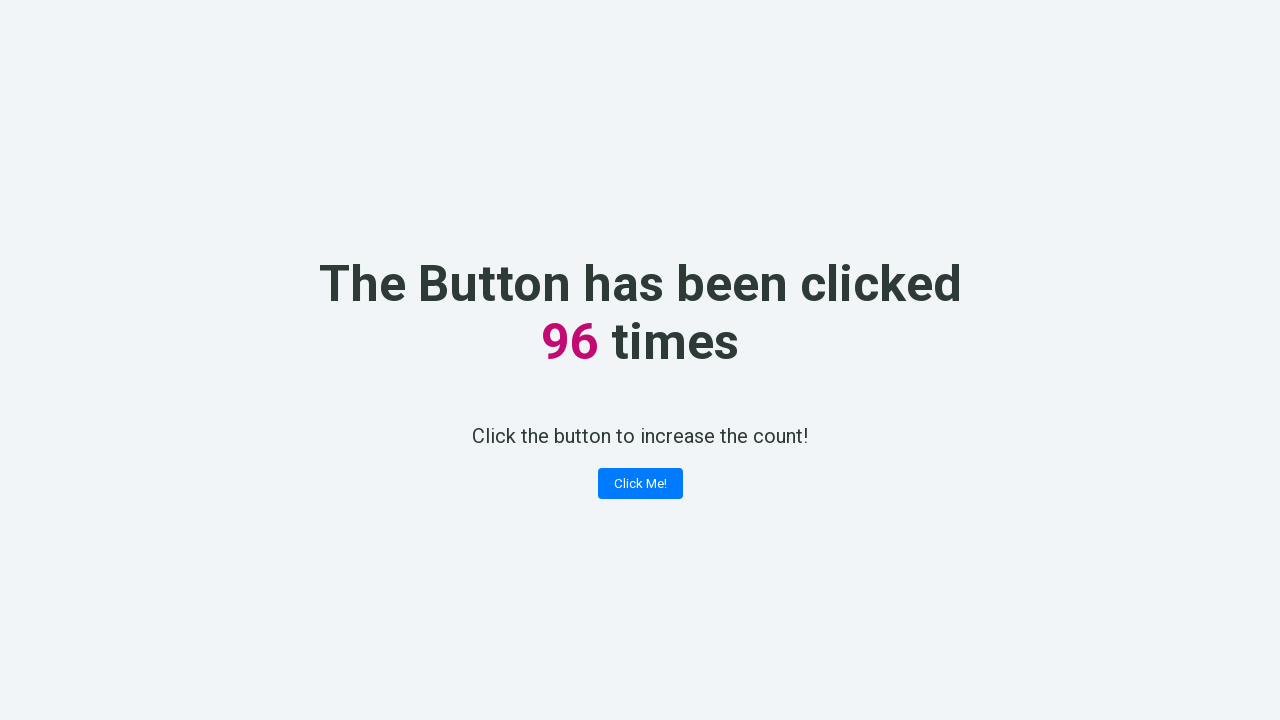

Retrieved counter value: 96
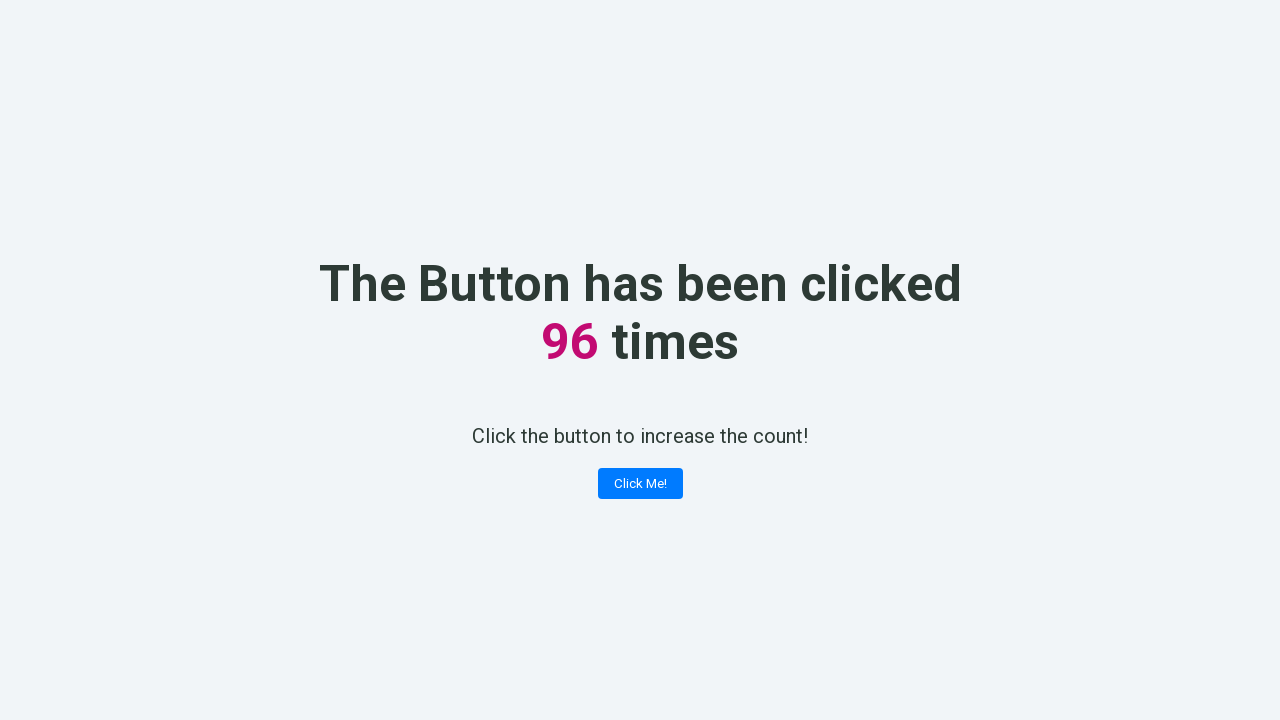

Clicked 'Click Me!' button (iteration 97) at (640, 484) on button:has-text('Click Me!')
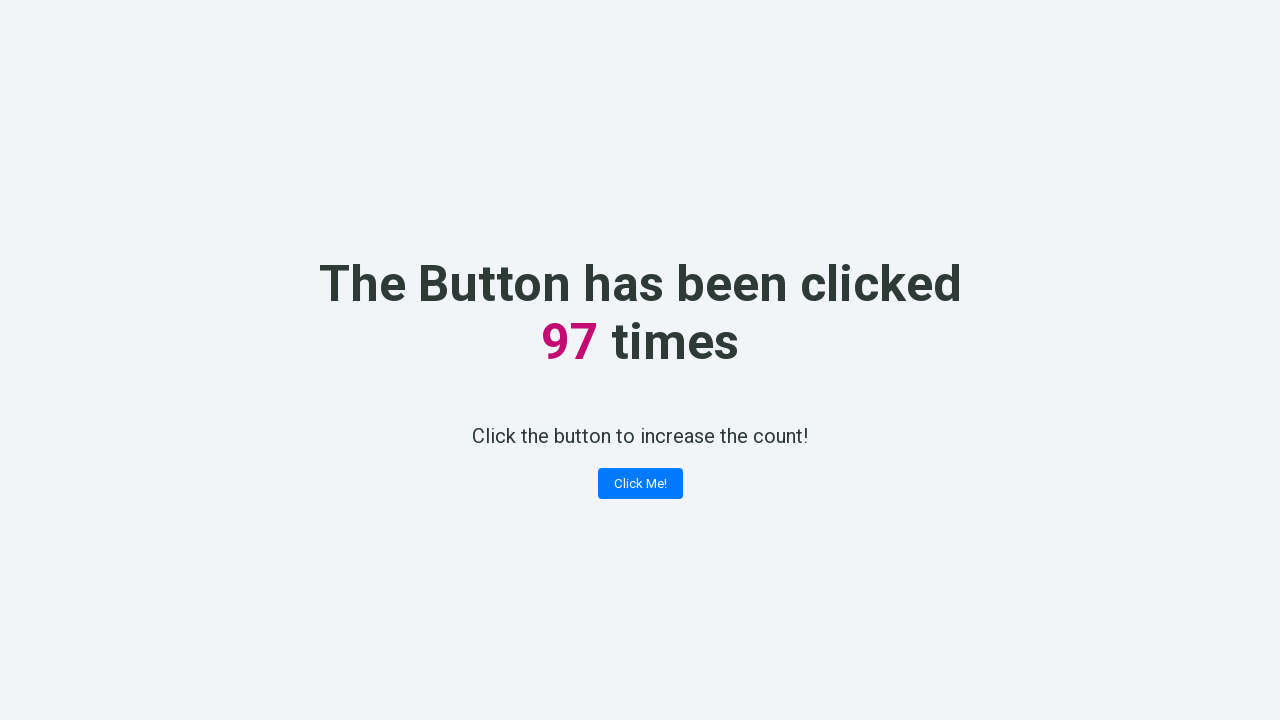

Retrieved counter value: 97
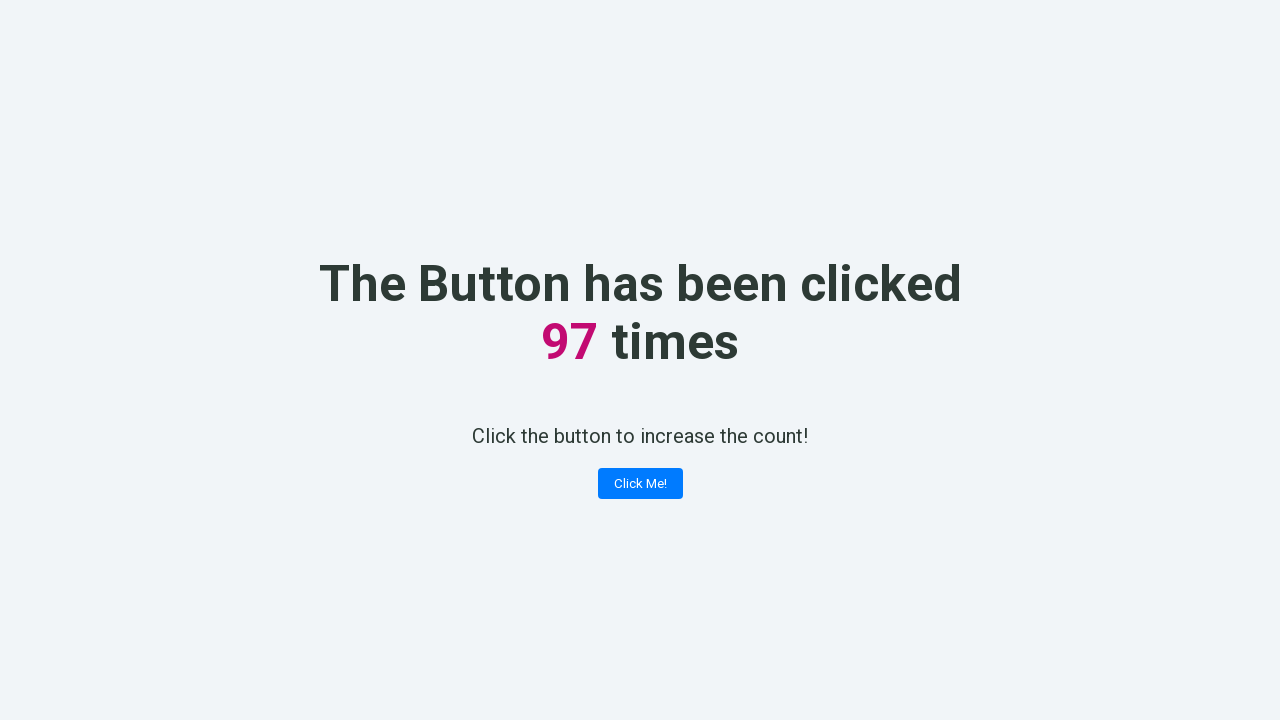

Clicked 'Click Me!' button (iteration 98) at (640, 484) on button:has-text('Click Me!')
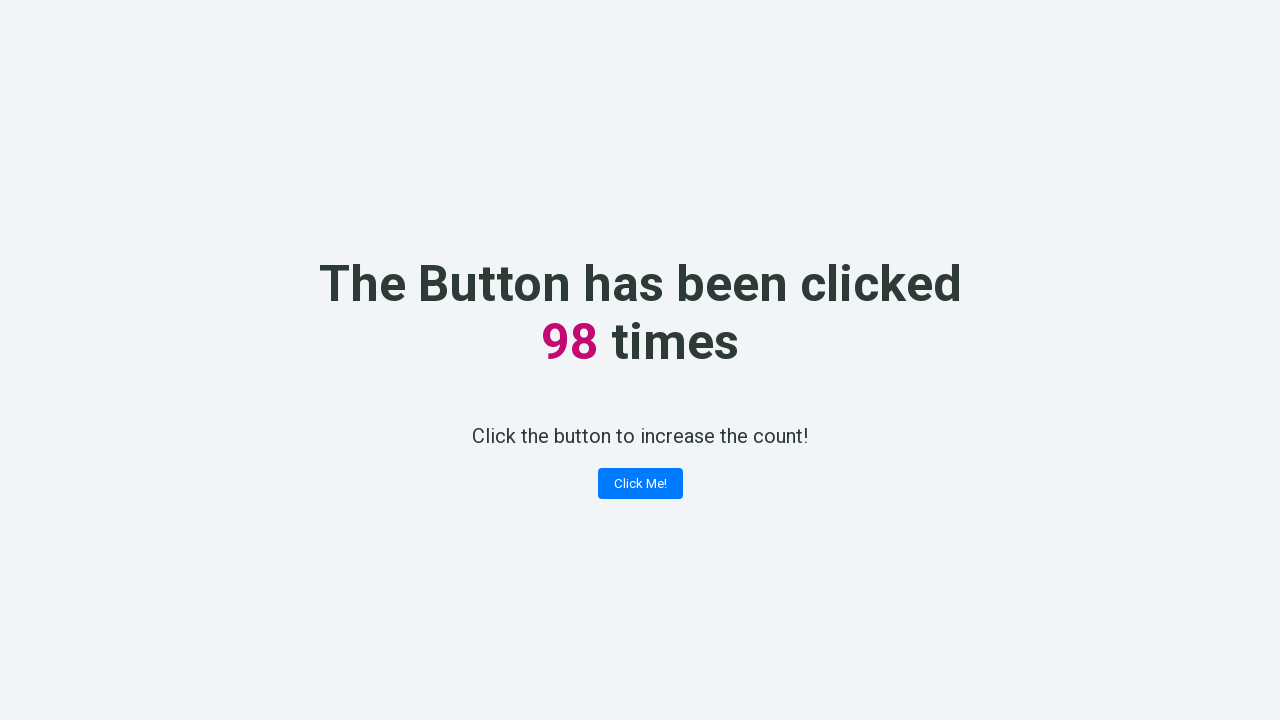

Retrieved counter value: 98
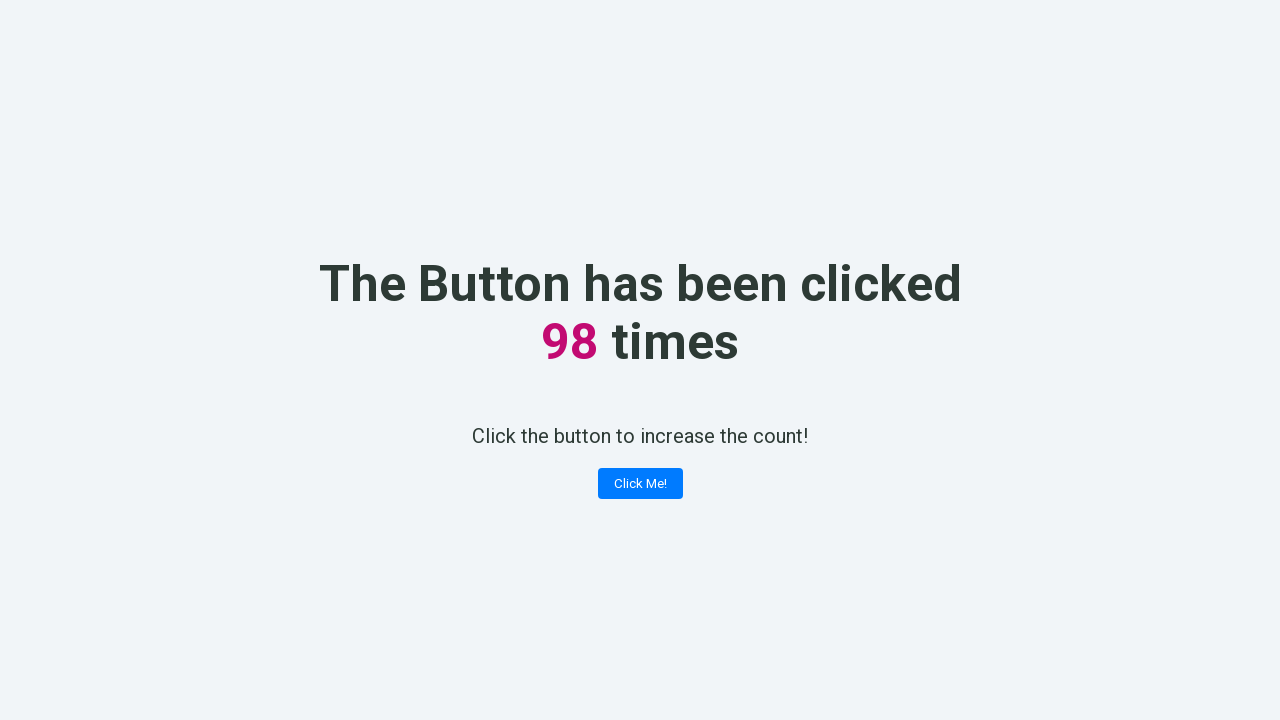

Clicked 'Click Me!' button (iteration 99) at (640, 484) on button:has-text('Click Me!')
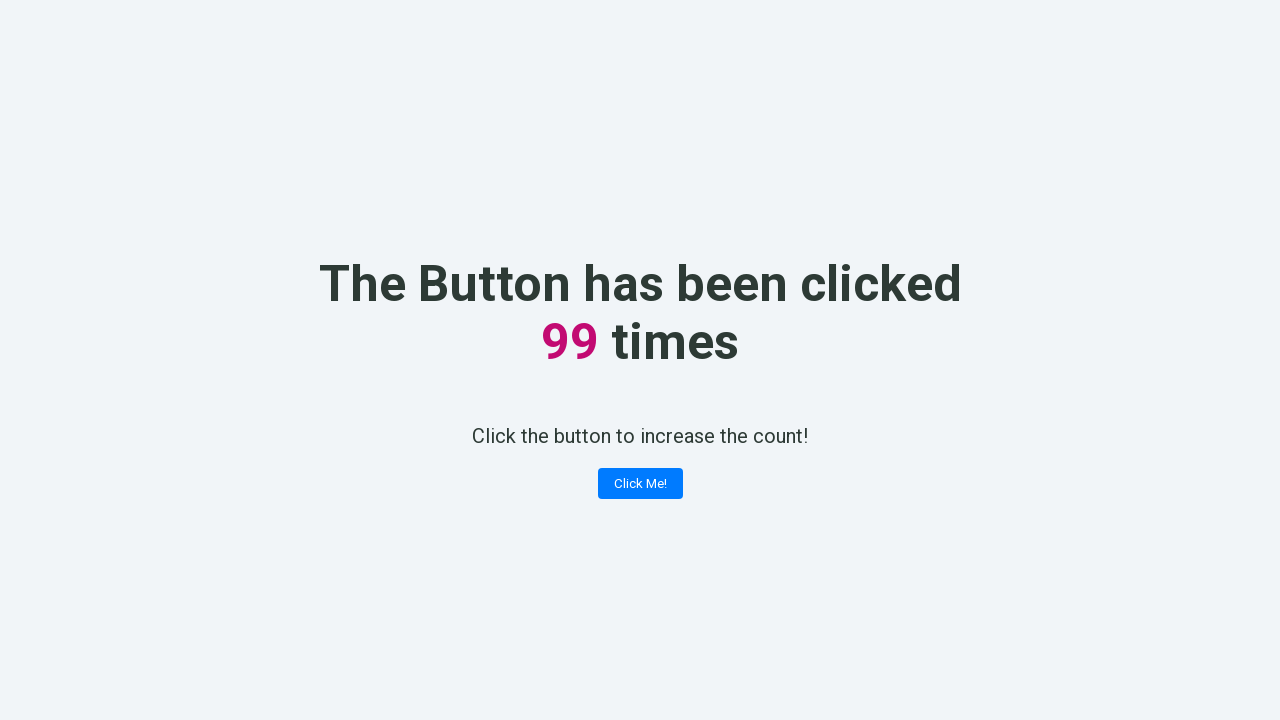

Retrieved counter value: 99
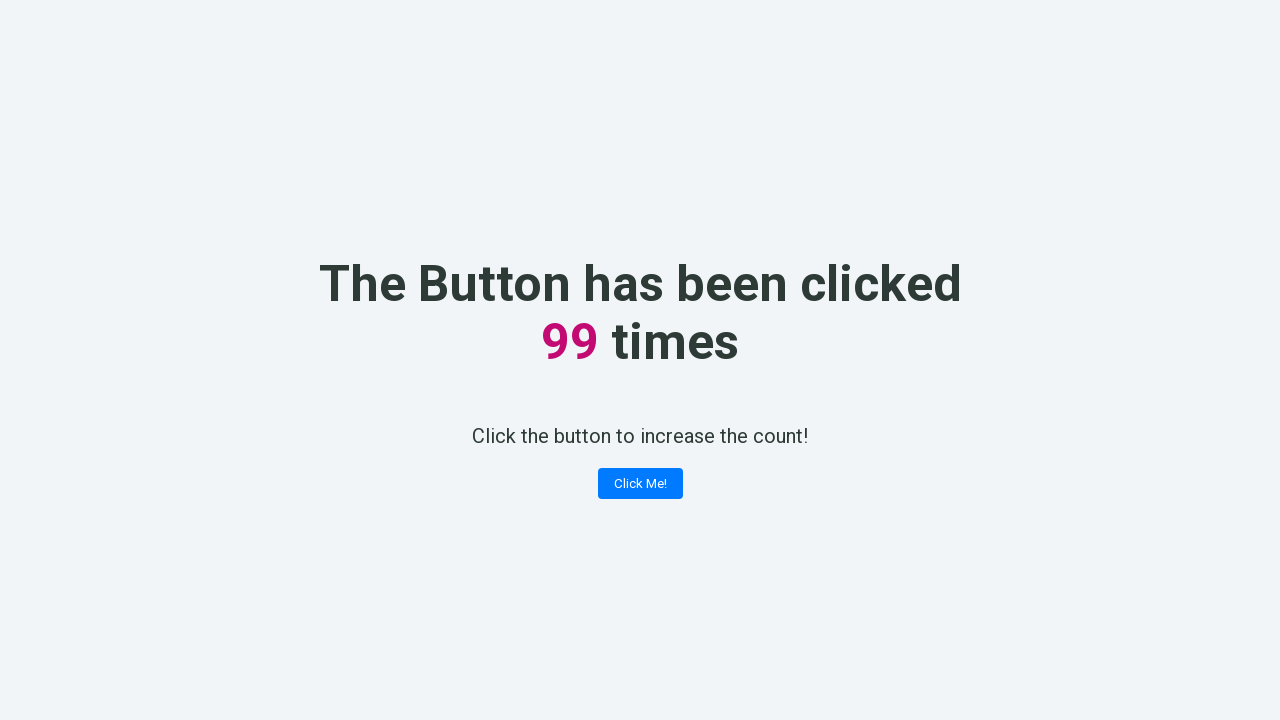

Clicked 'Click Me!' button (iteration 100) at (640, 484) on button:has-text('Click Me!')
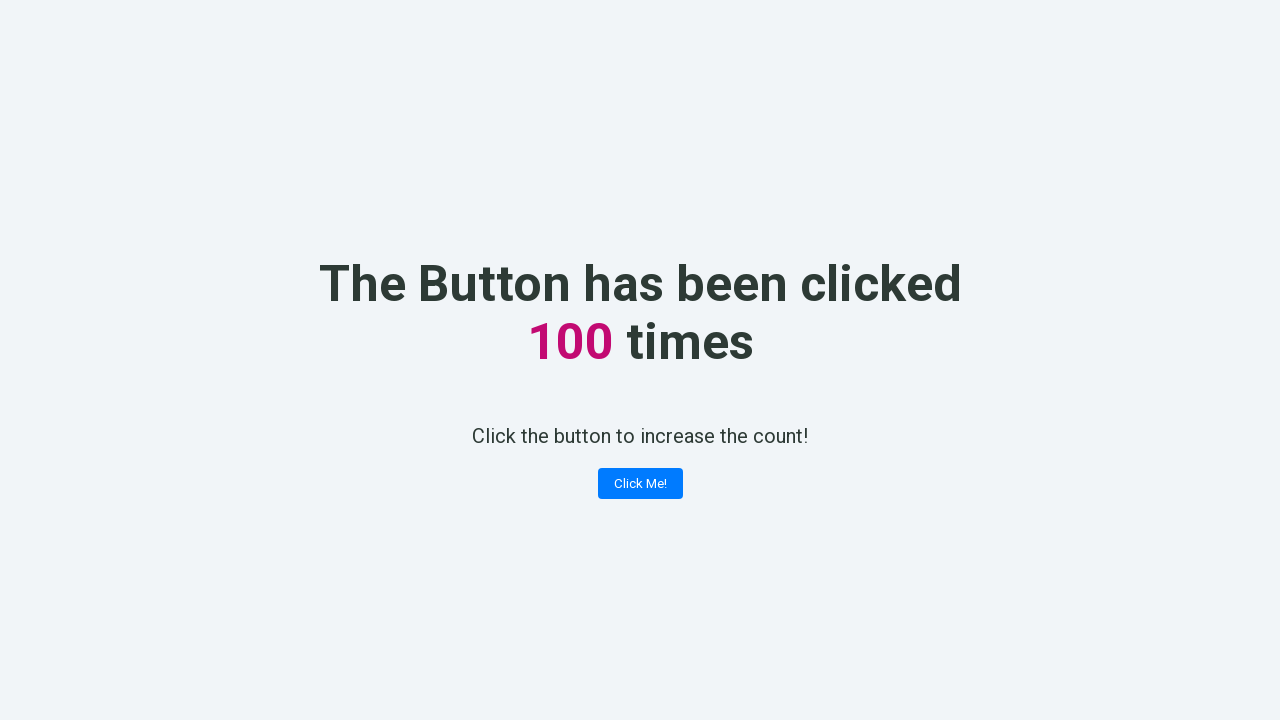

Retrieved counter value: 100
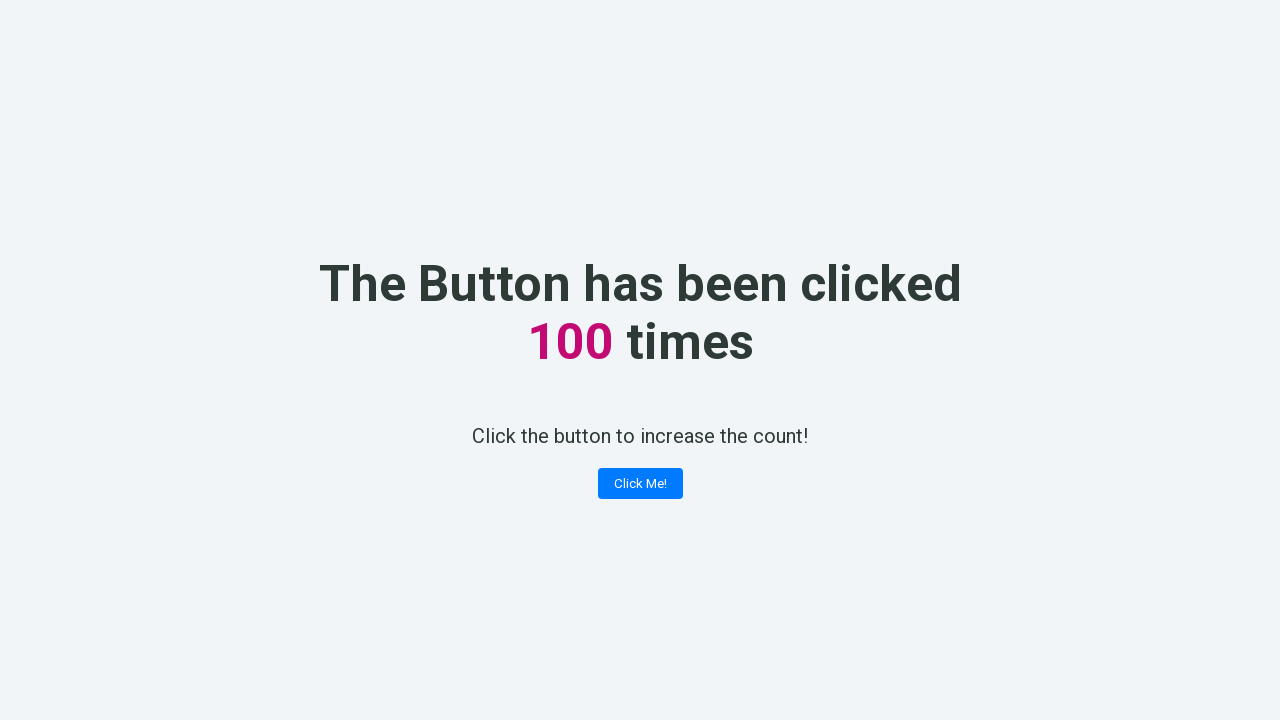

Click Counter App: Working as expected - all 100 clicks verified successfully
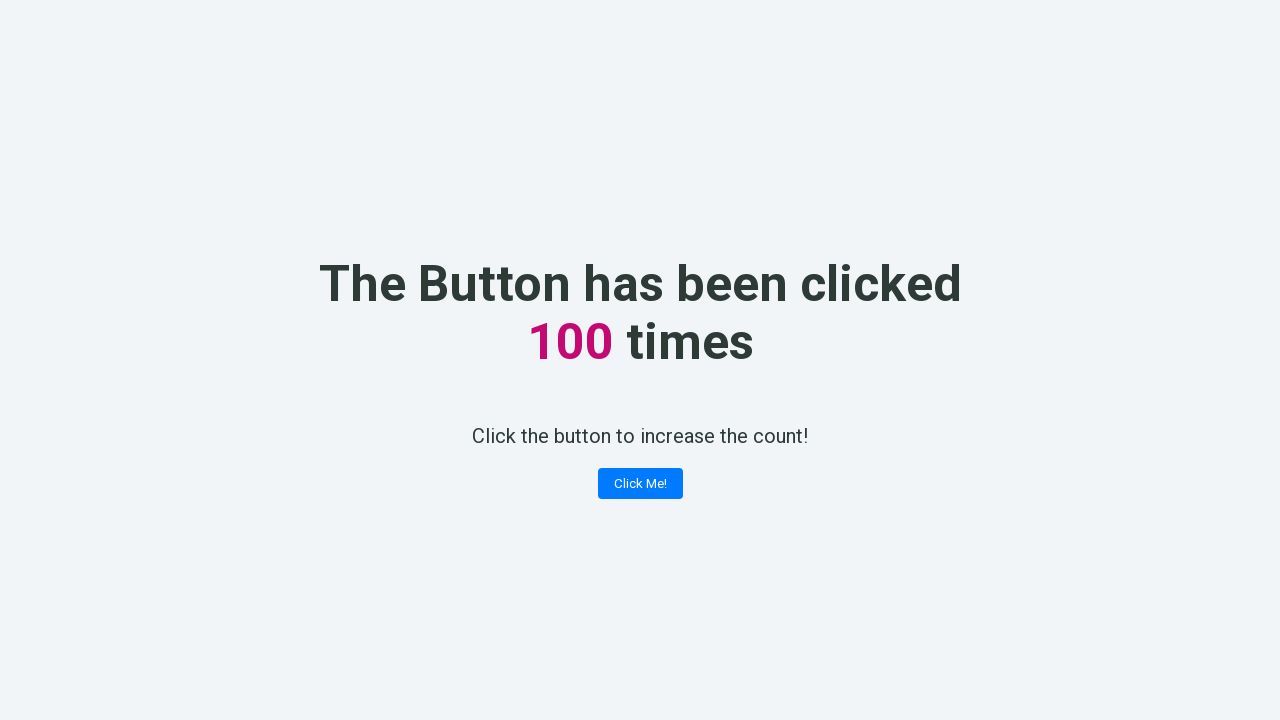

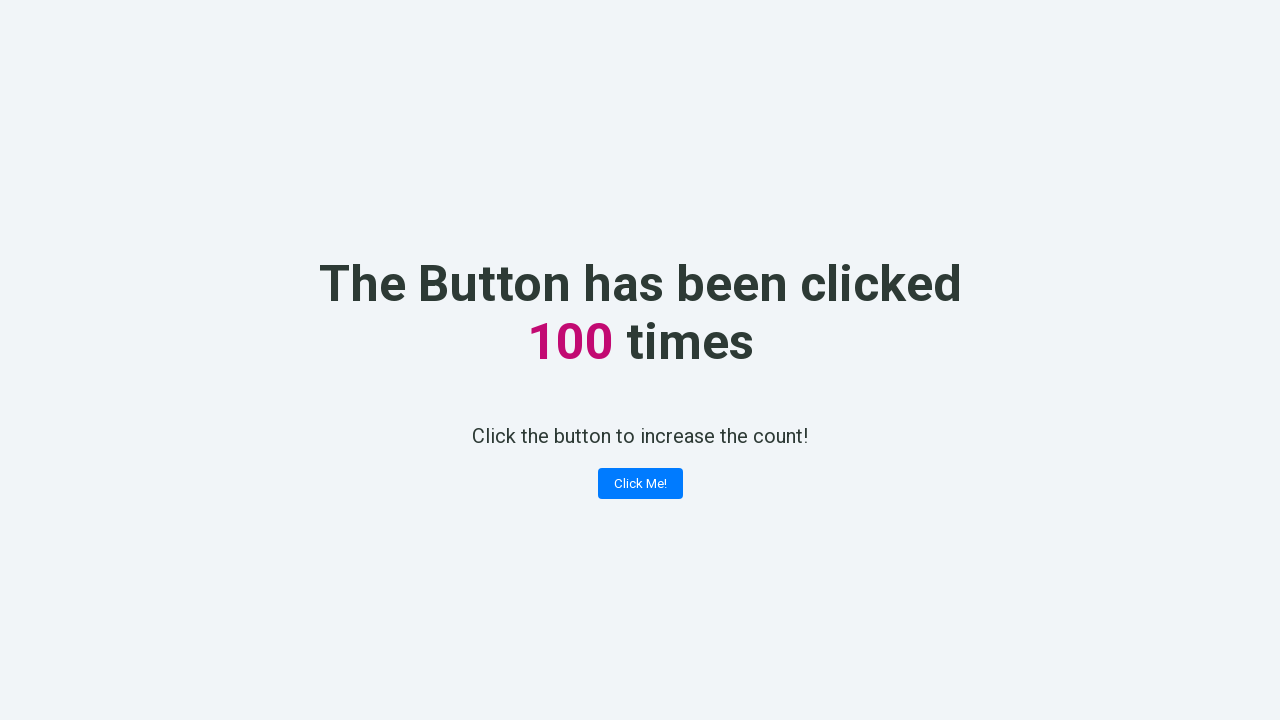